Tests a todo page by navigating to it, creating 100 todo items, and then deleting every odd-numbered todo item

Starting URL: https://material.playwrightvn.com/

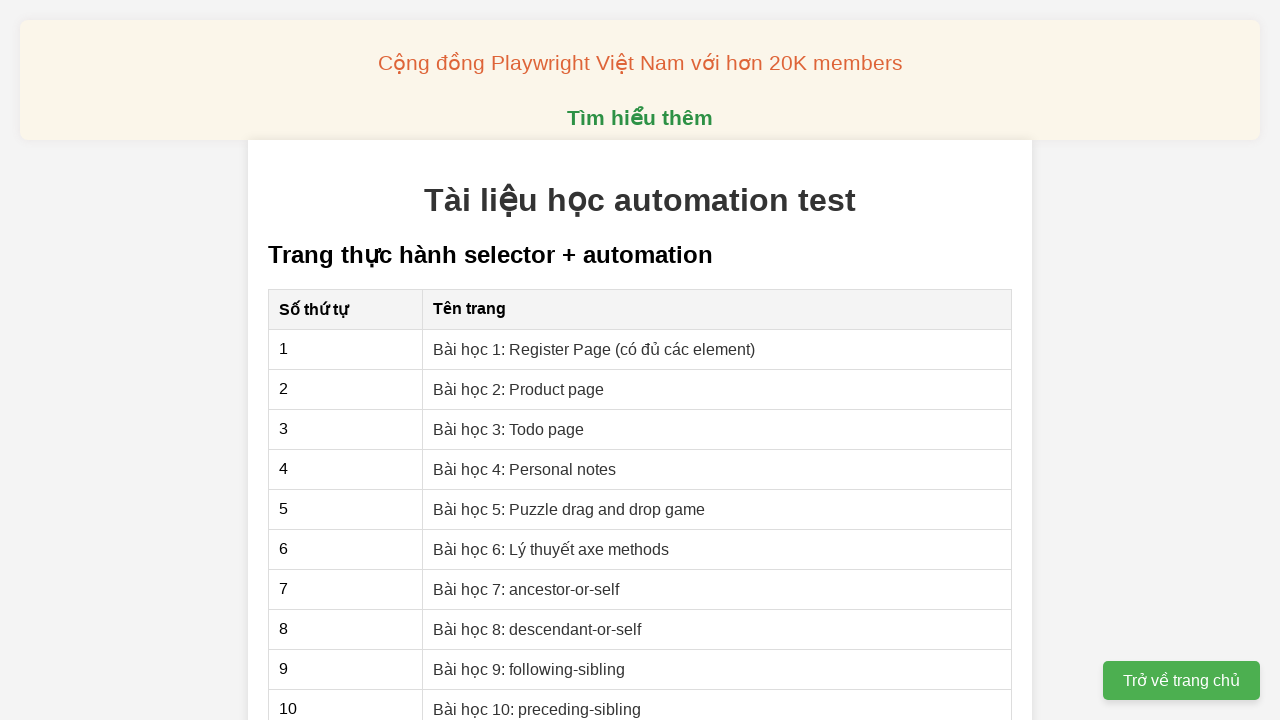

Navigated to Todo page at (509, 429) on xpath=//a[text()='Bài học 3: Todo page']
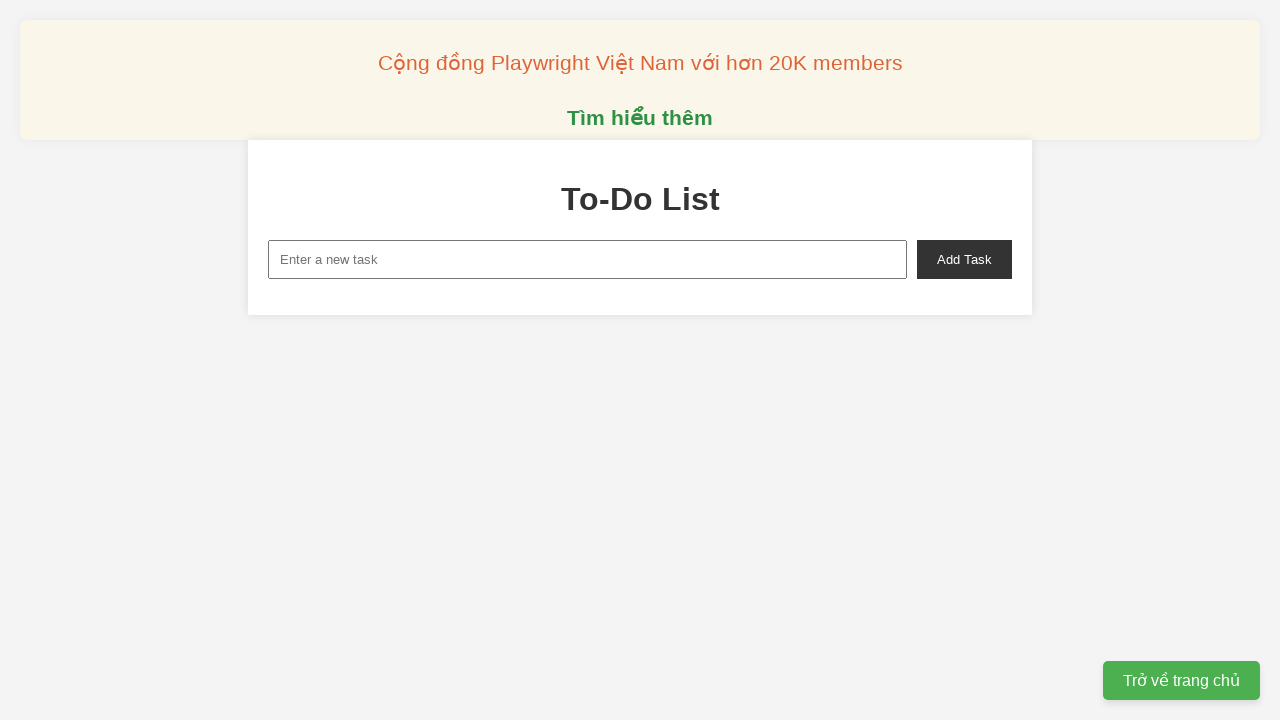

Filled new-task input with 'Todo 0' on //input[@id='new-task']
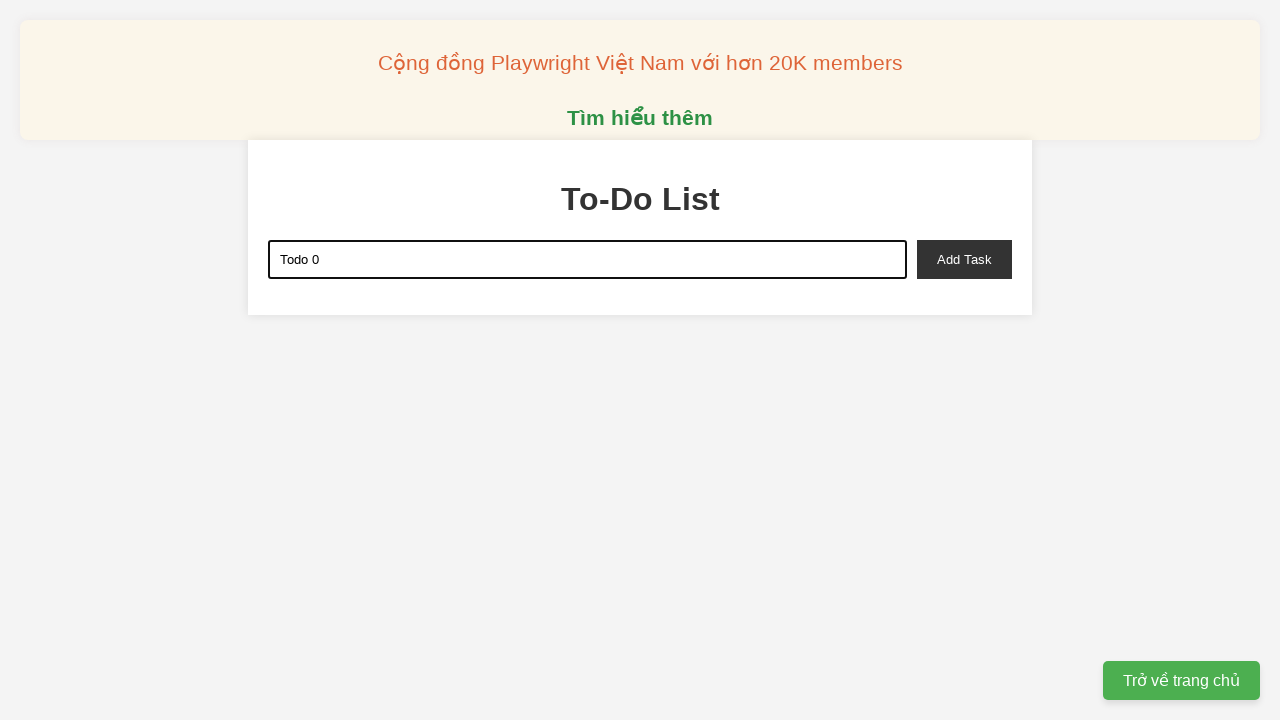

Clicked add-task button to create 'Todo 0' at (964, 259) on xpath=//button[@id='add-task']
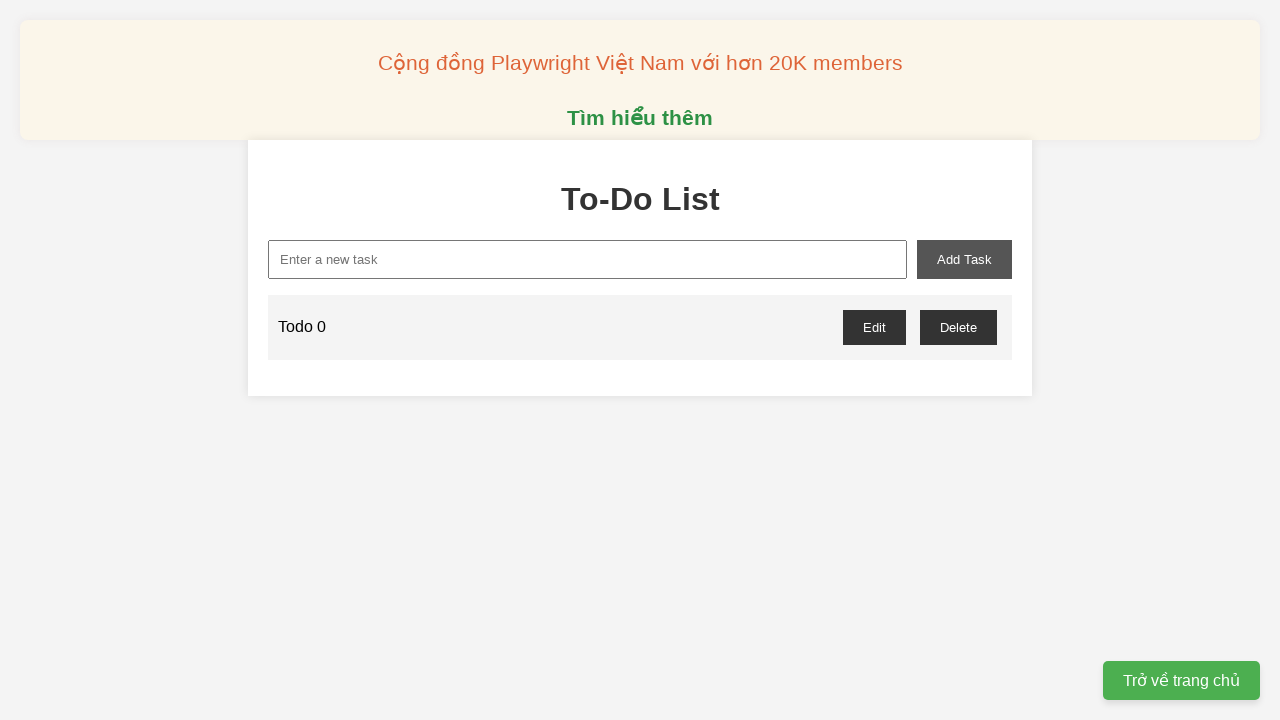

Filled new-task input with 'Todo 1' on //input[@id='new-task']
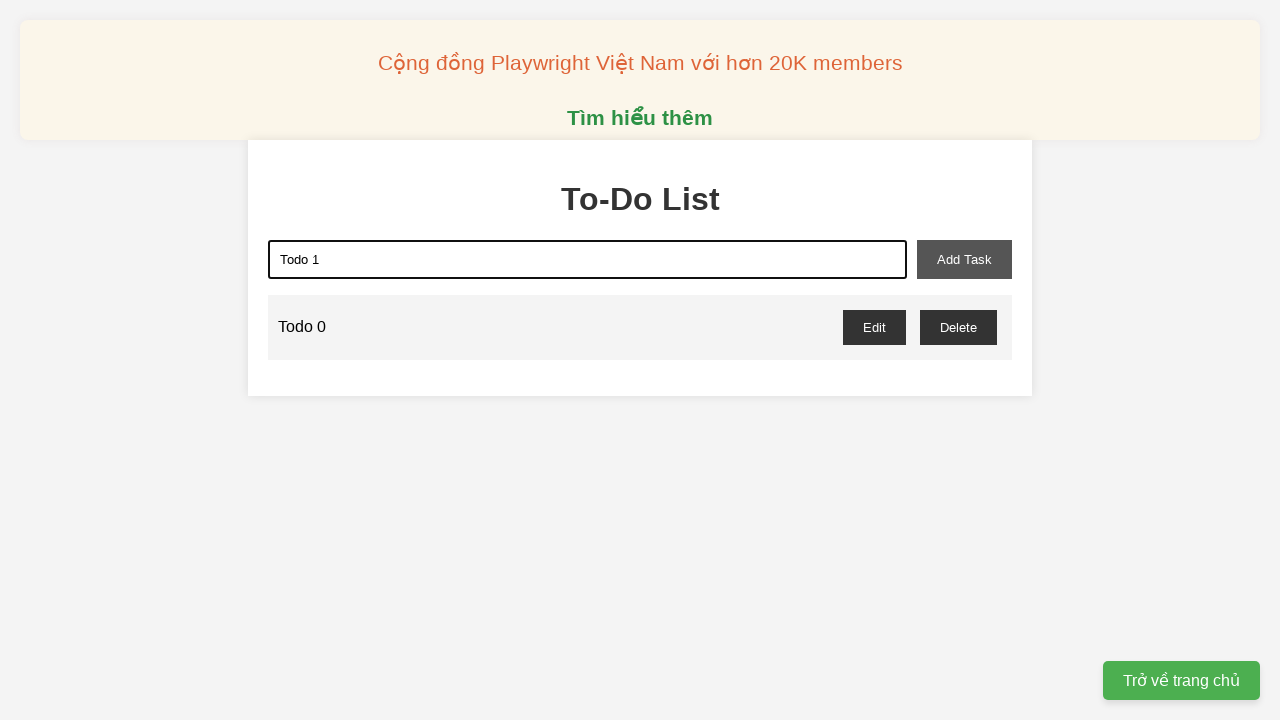

Clicked add-task button to create 'Todo 1' at (964, 259) on xpath=//button[@id='add-task']
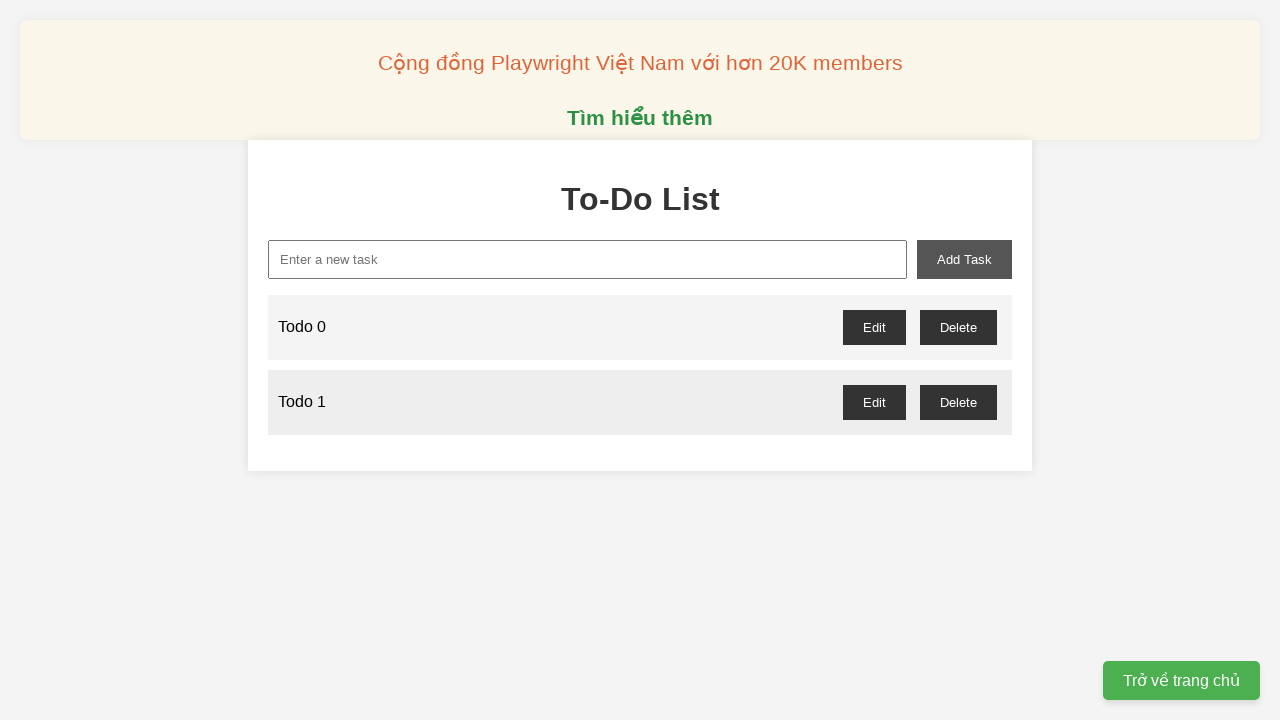

Filled new-task input with 'Todo 2' on //input[@id='new-task']
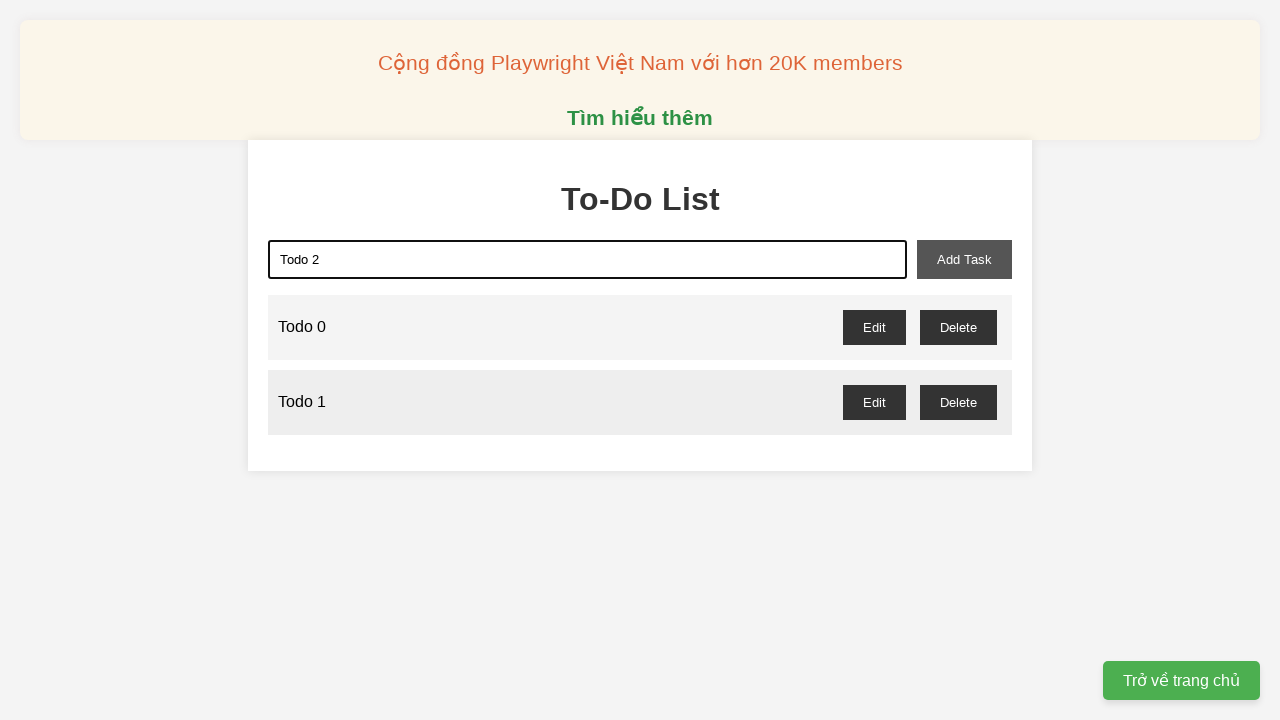

Clicked add-task button to create 'Todo 2' at (964, 259) on xpath=//button[@id='add-task']
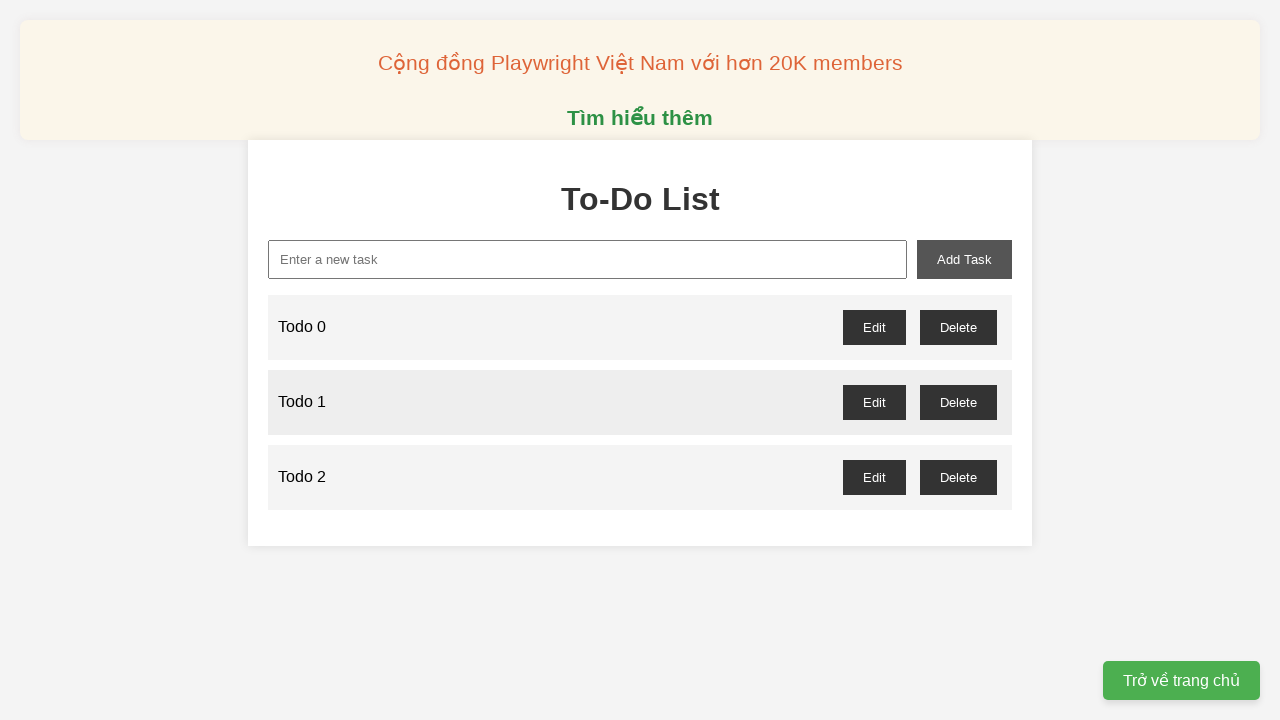

Filled new-task input with 'Todo 3' on //input[@id='new-task']
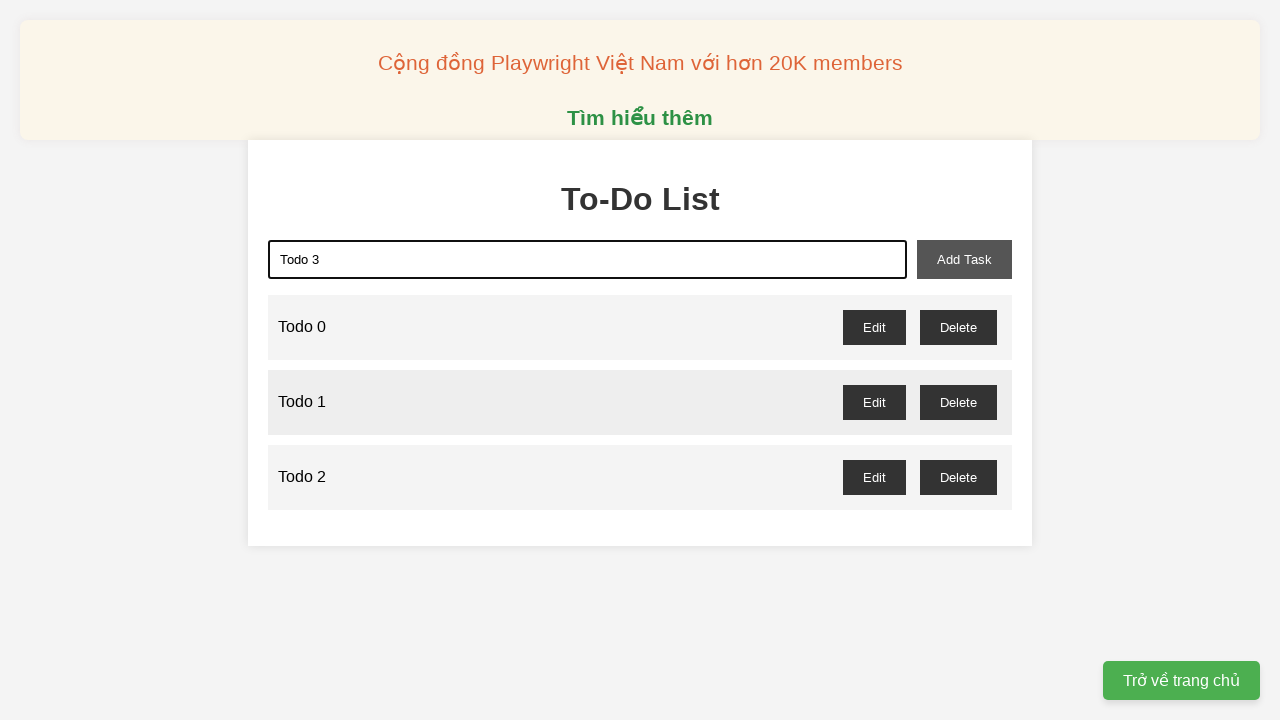

Clicked add-task button to create 'Todo 3' at (964, 259) on xpath=//button[@id='add-task']
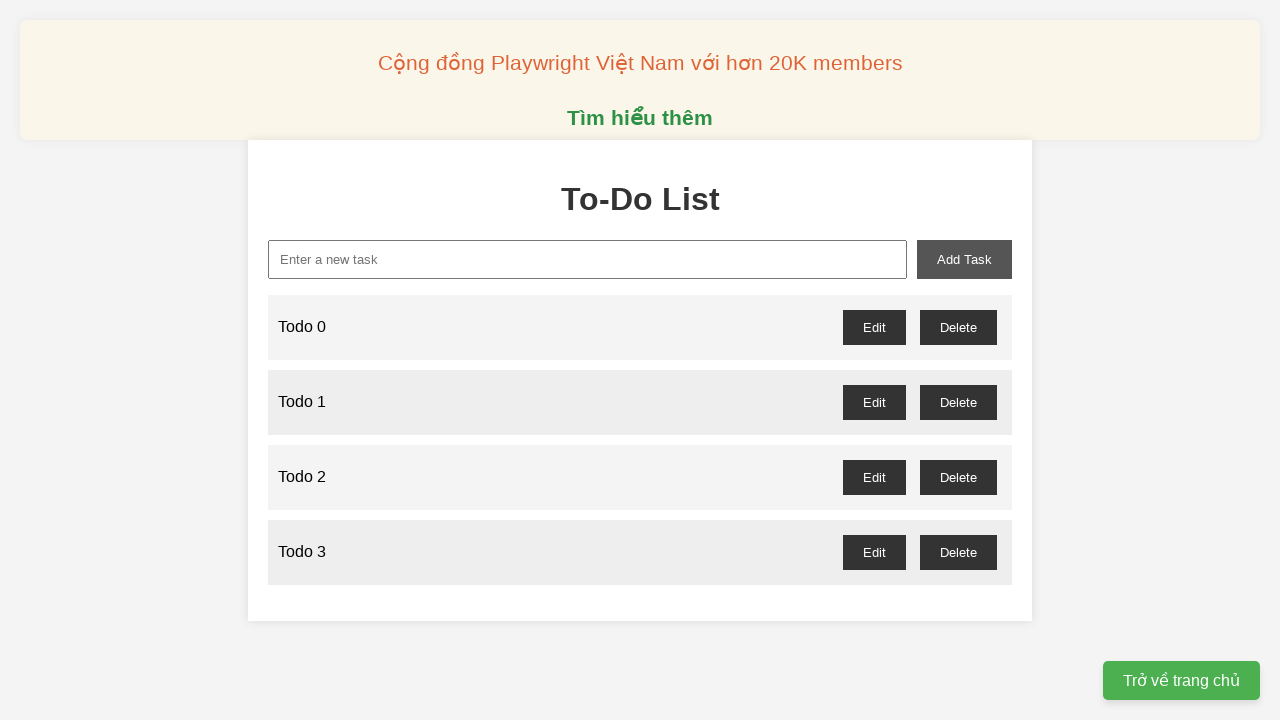

Filled new-task input with 'Todo 4' on //input[@id='new-task']
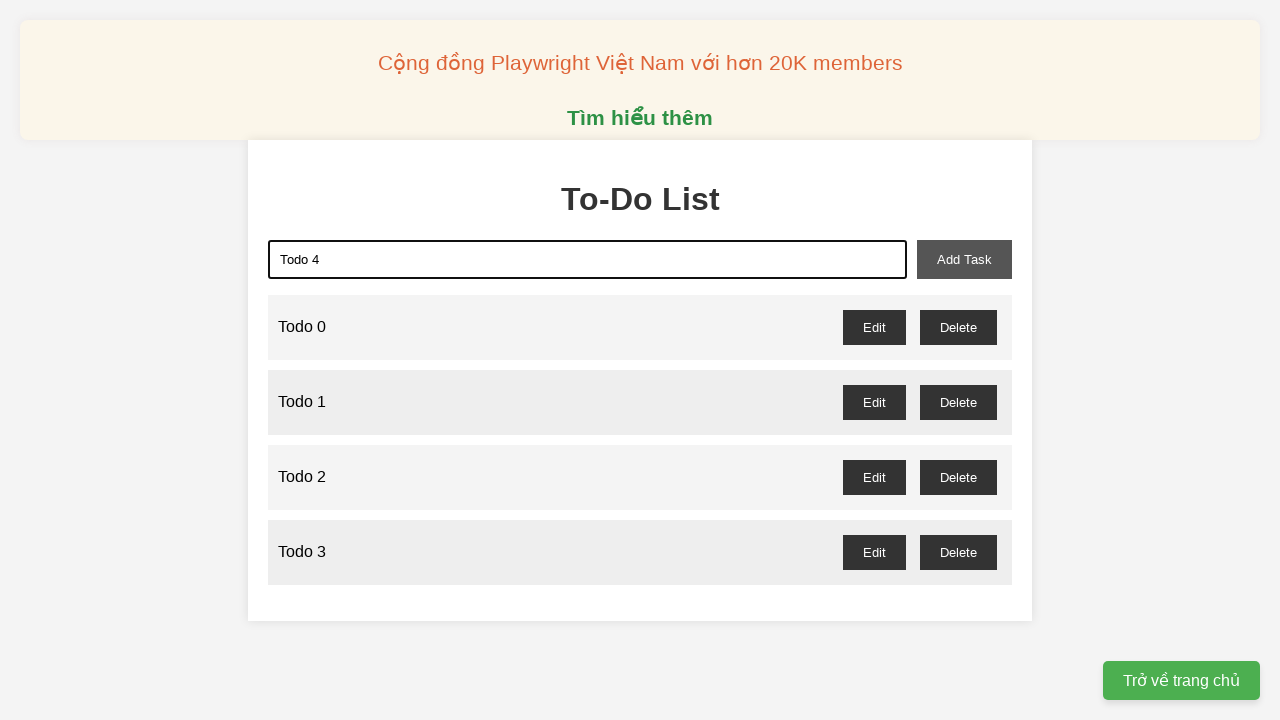

Clicked add-task button to create 'Todo 4' at (964, 259) on xpath=//button[@id='add-task']
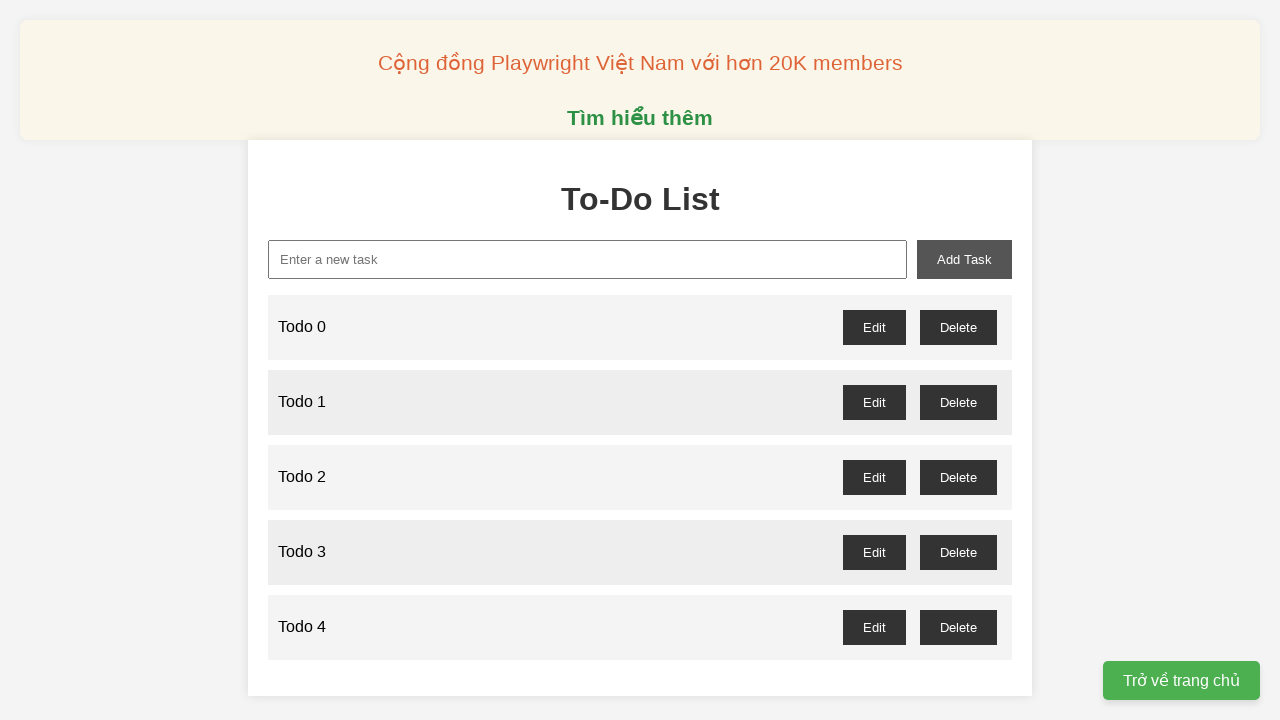

Filled new-task input with 'Todo 5' on //input[@id='new-task']
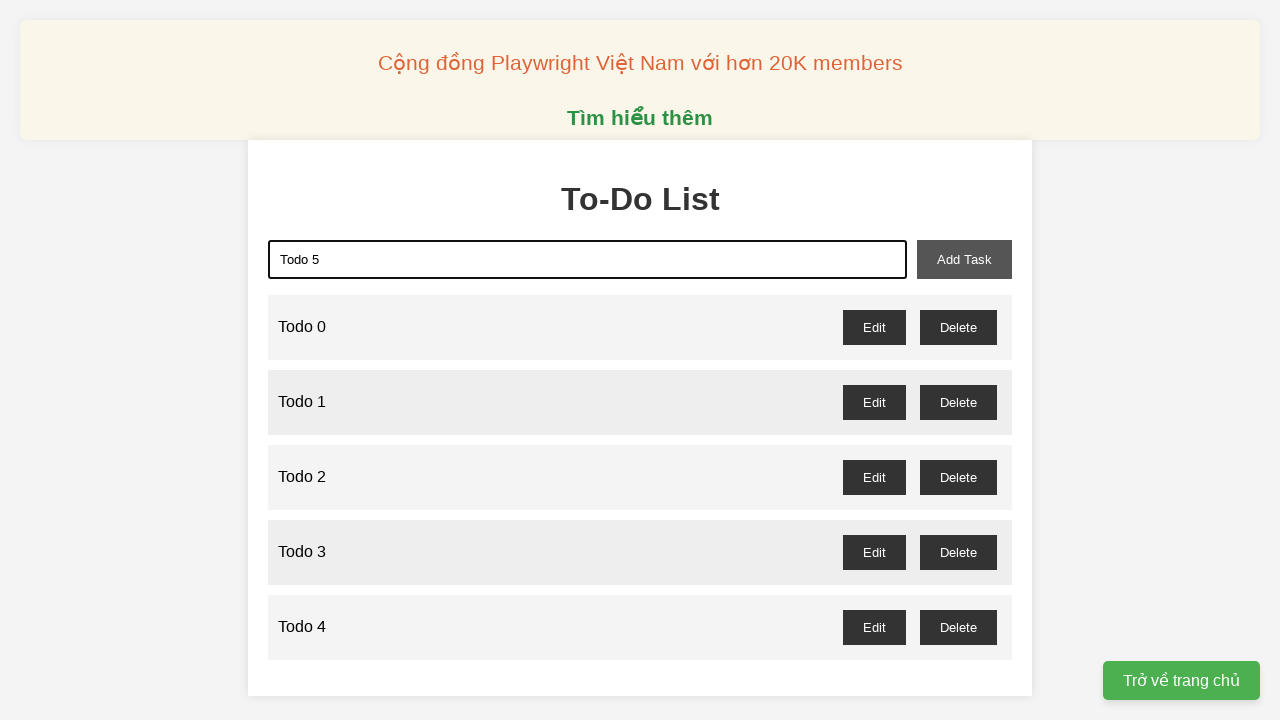

Clicked add-task button to create 'Todo 5' at (964, 259) on xpath=//button[@id='add-task']
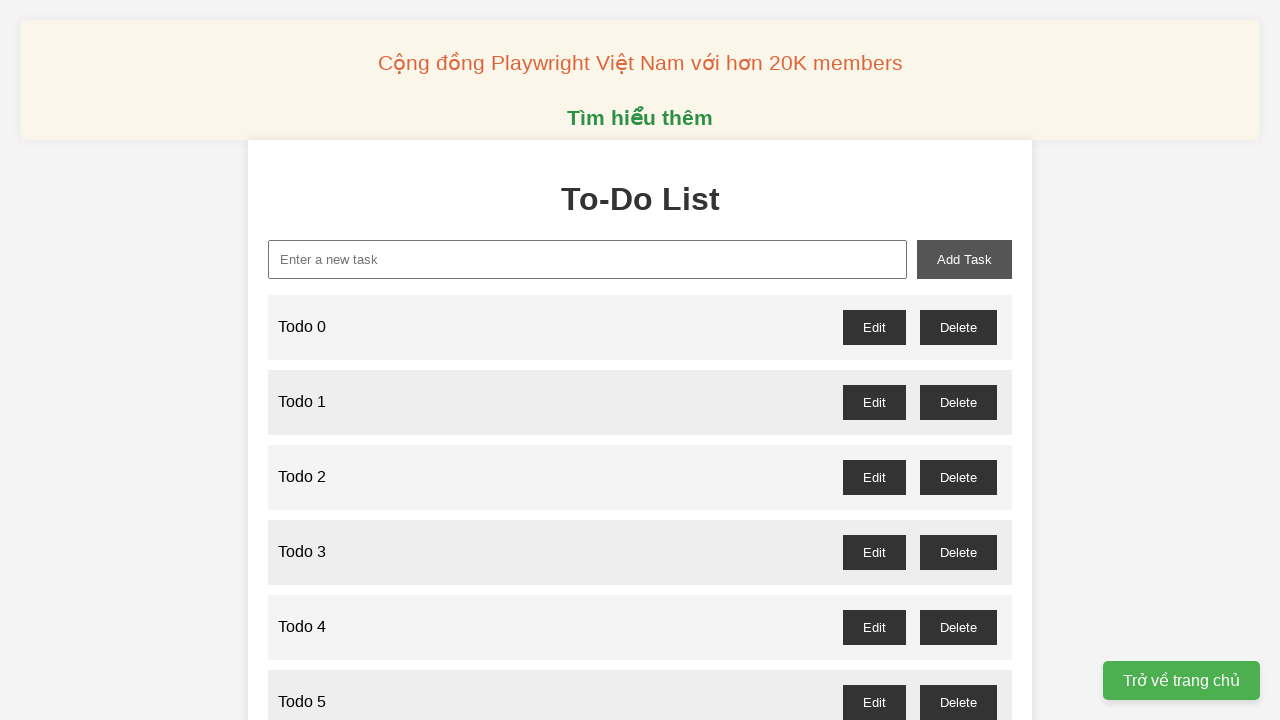

Filled new-task input with 'Todo 6' on //input[@id='new-task']
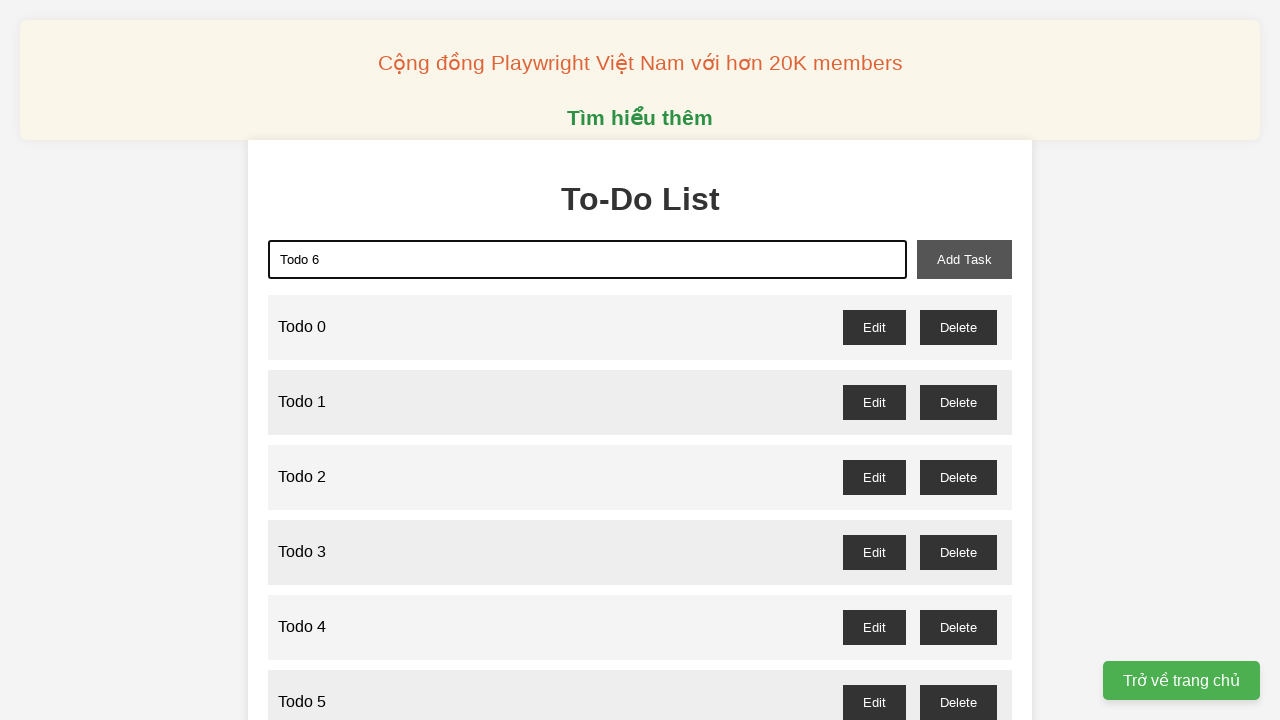

Clicked add-task button to create 'Todo 6' at (964, 259) on xpath=//button[@id='add-task']
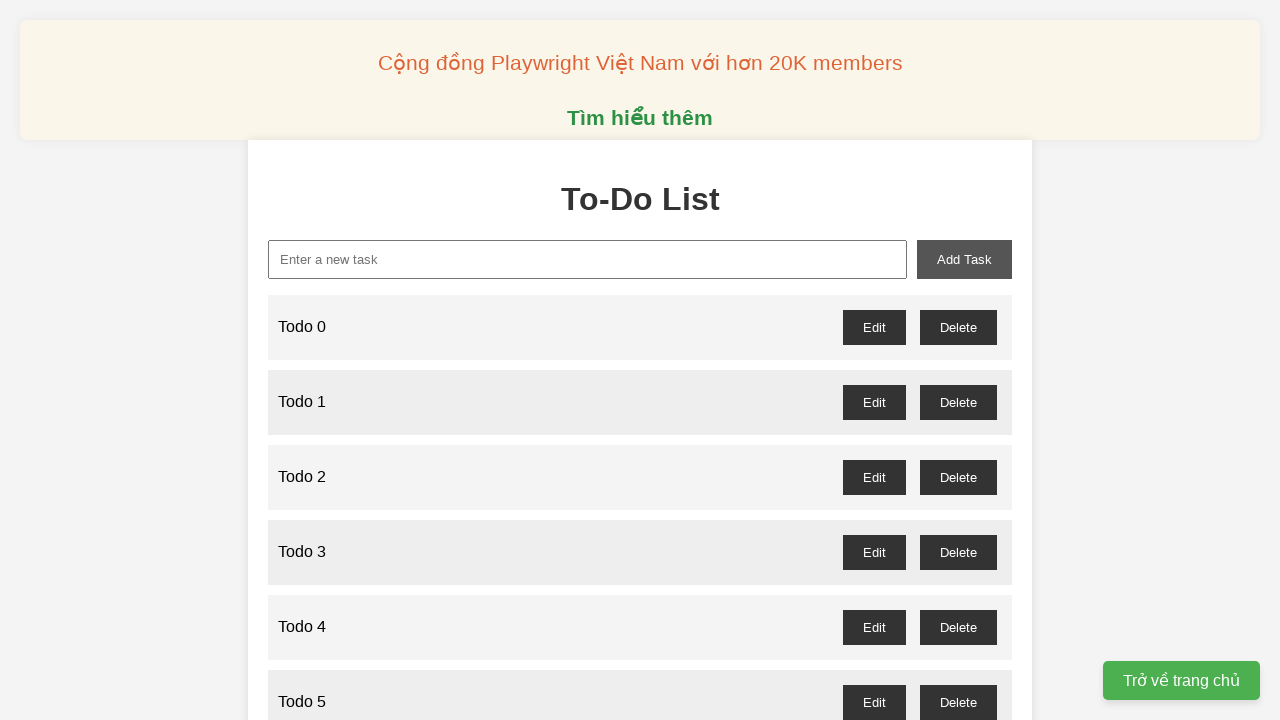

Filled new-task input with 'Todo 7' on //input[@id='new-task']
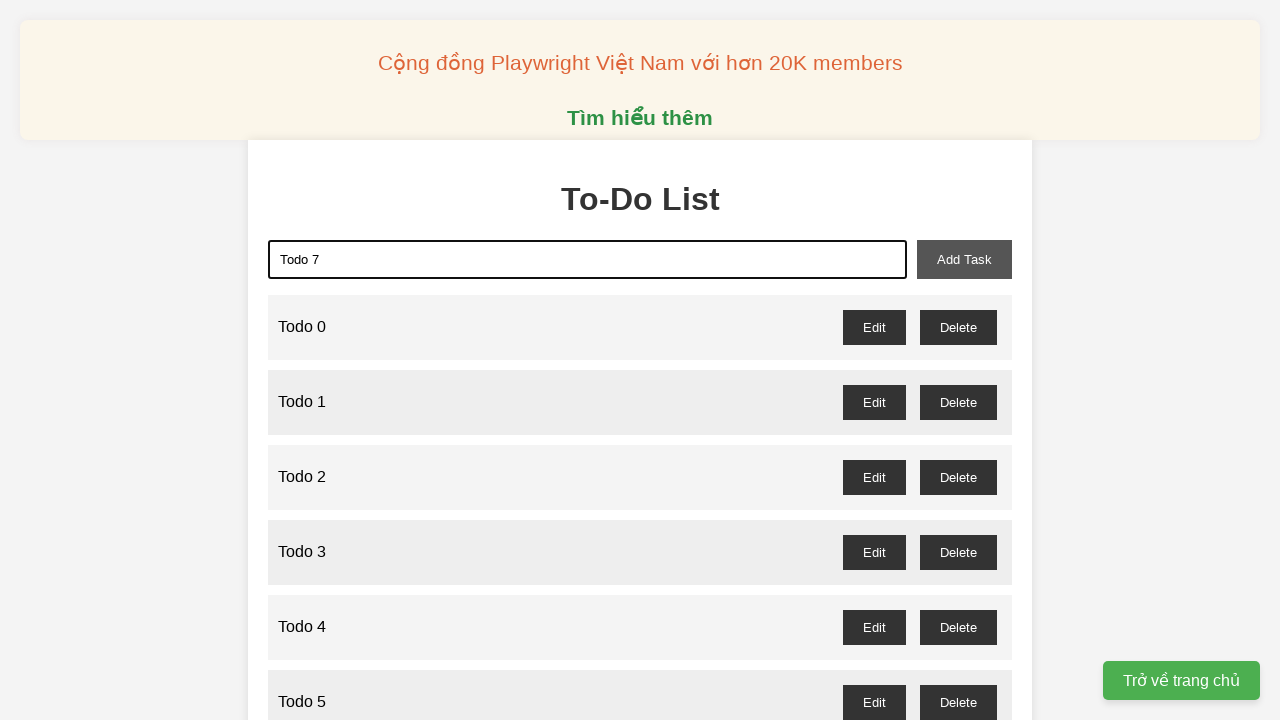

Clicked add-task button to create 'Todo 7' at (964, 259) on xpath=//button[@id='add-task']
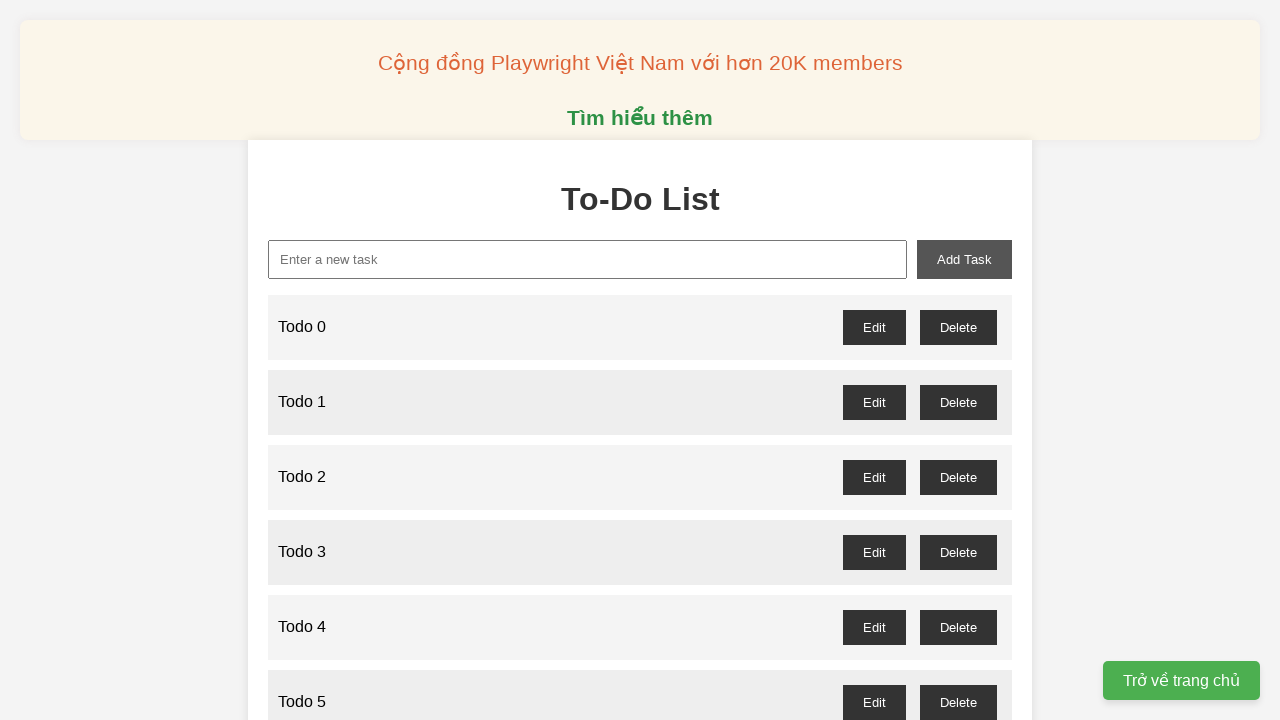

Filled new-task input with 'Todo 8' on //input[@id='new-task']
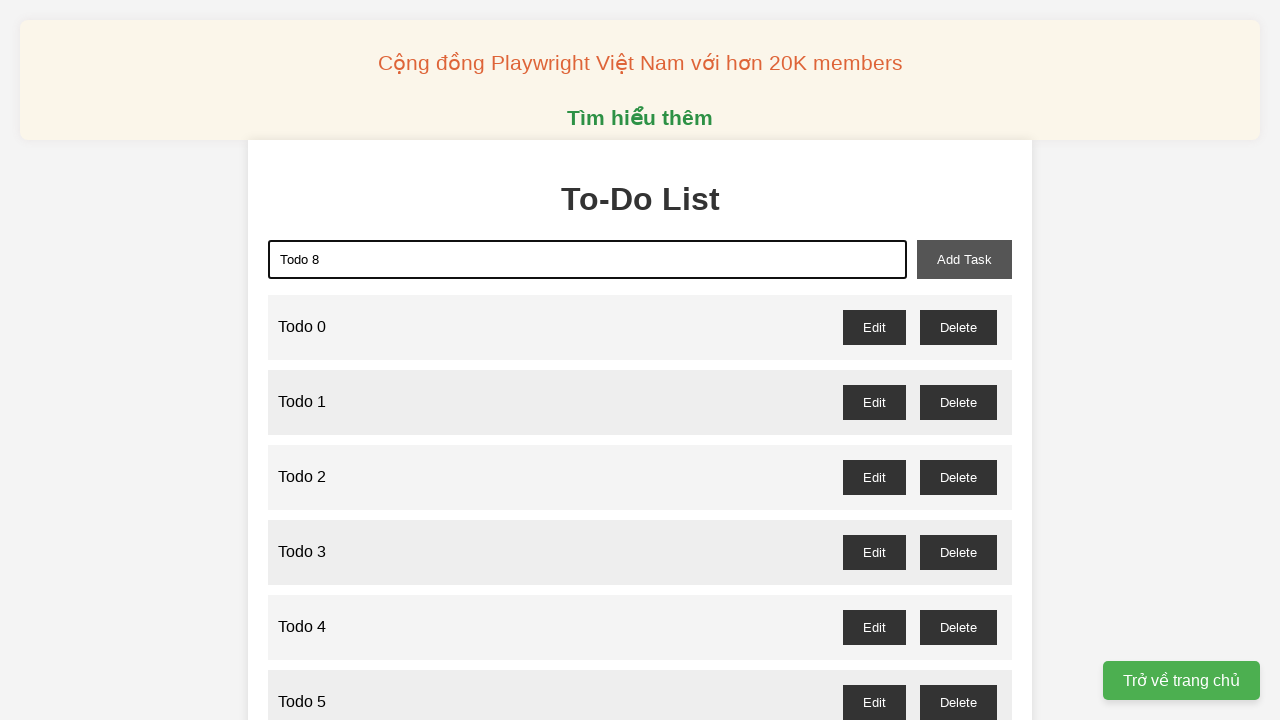

Clicked add-task button to create 'Todo 8' at (964, 259) on xpath=//button[@id='add-task']
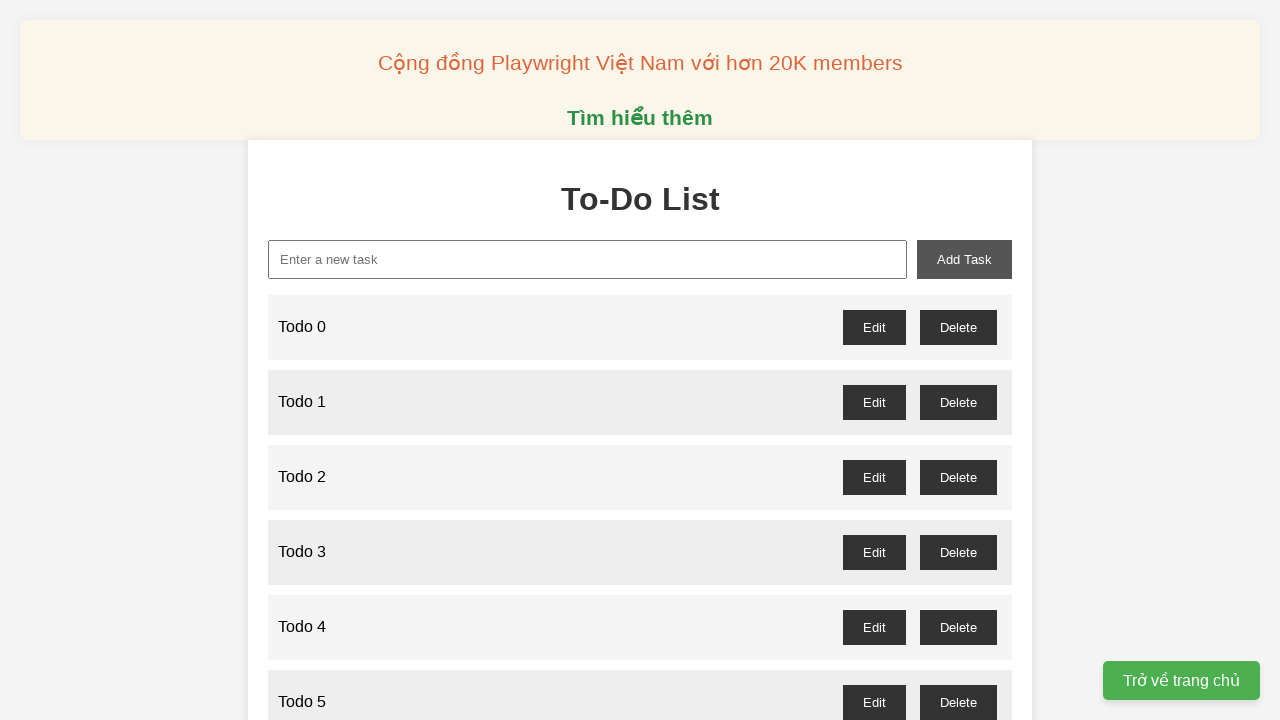

Filled new-task input with 'Todo 9' on //input[@id='new-task']
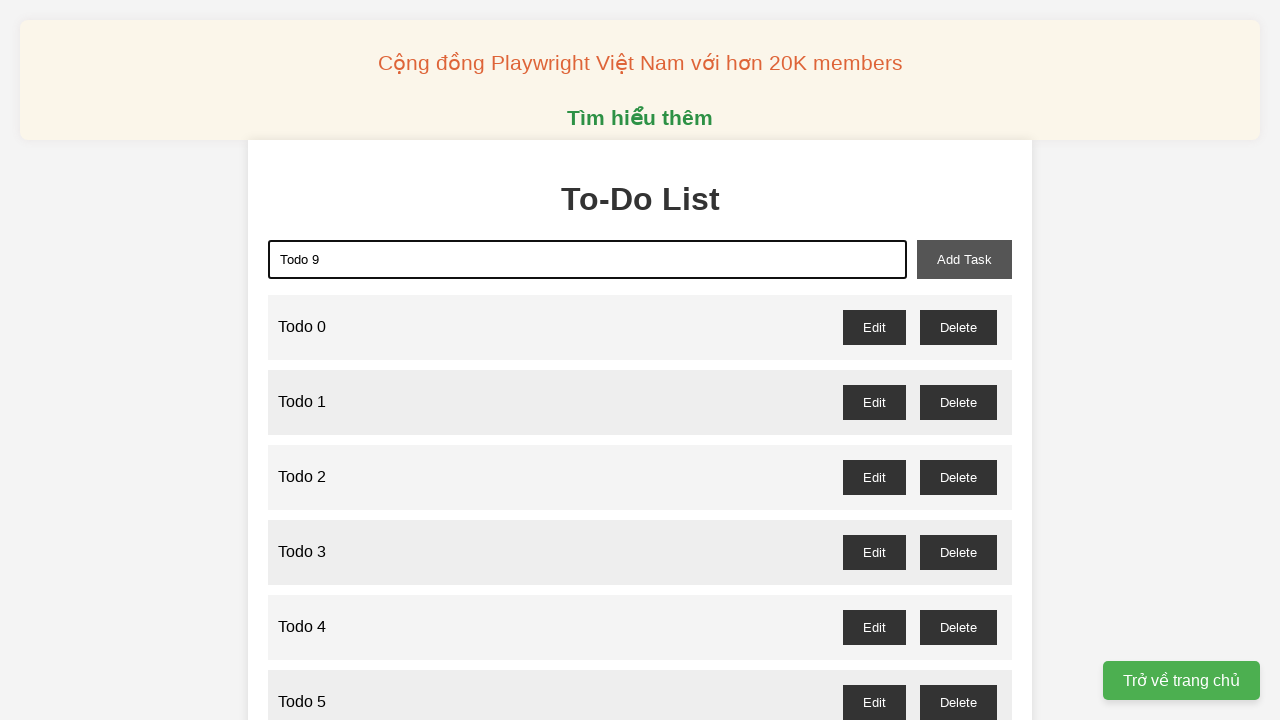

Clicked add-task button to create 'Todo 9' at (964, 259) on xpath=//button[@id='add-task']
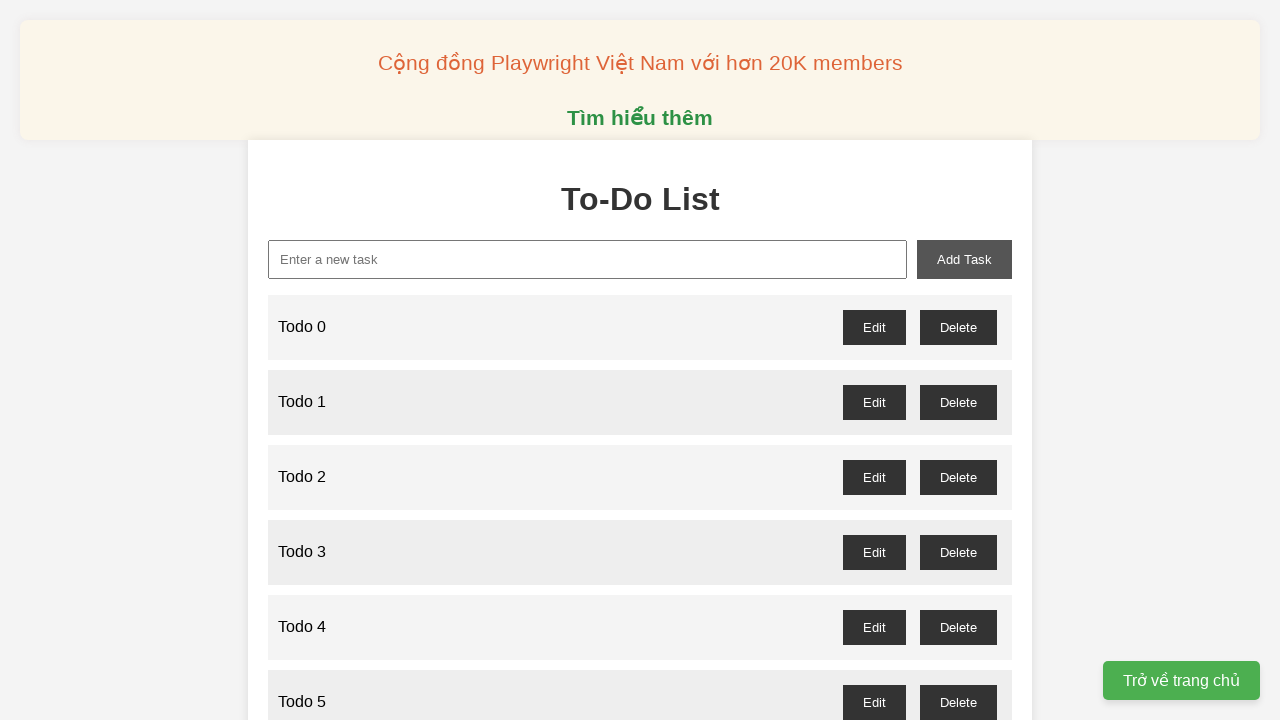

Filled new-task input with 'Todo 10' on //input[@id='new-task']
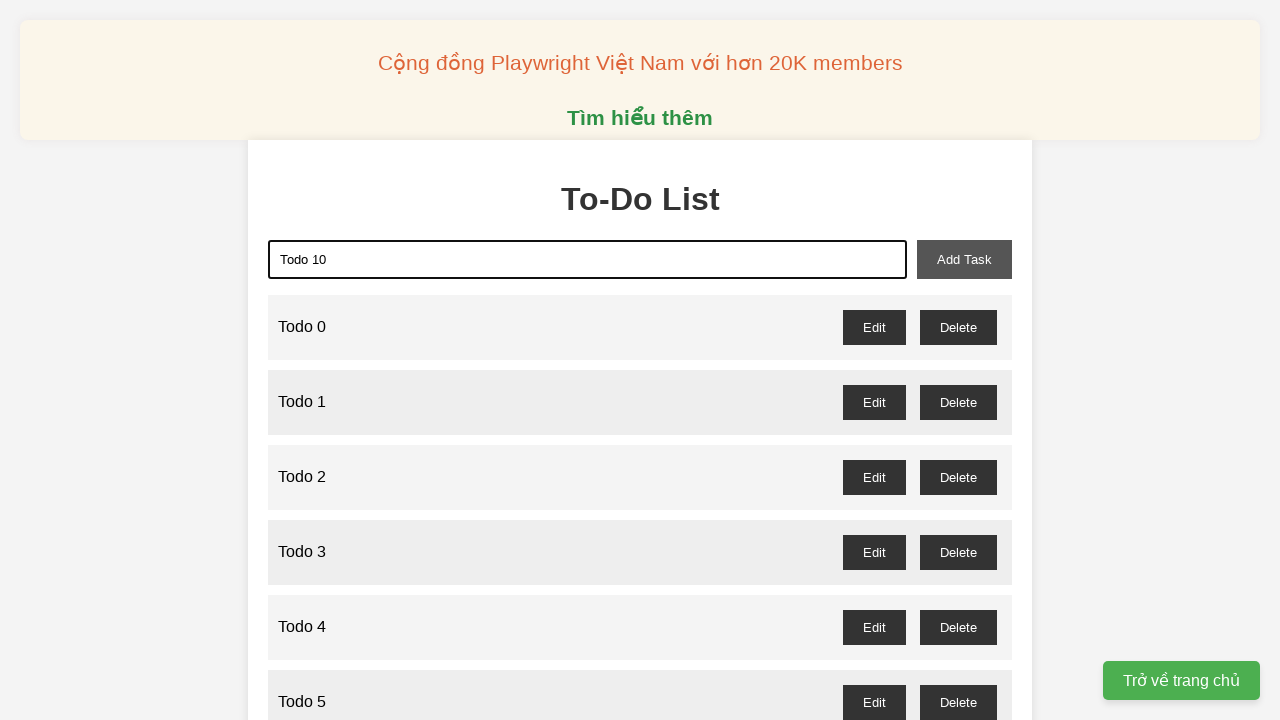

Clicked add-task button to create 'Todo 10' at (964, 259) on xpath=//button[@id='add-task']
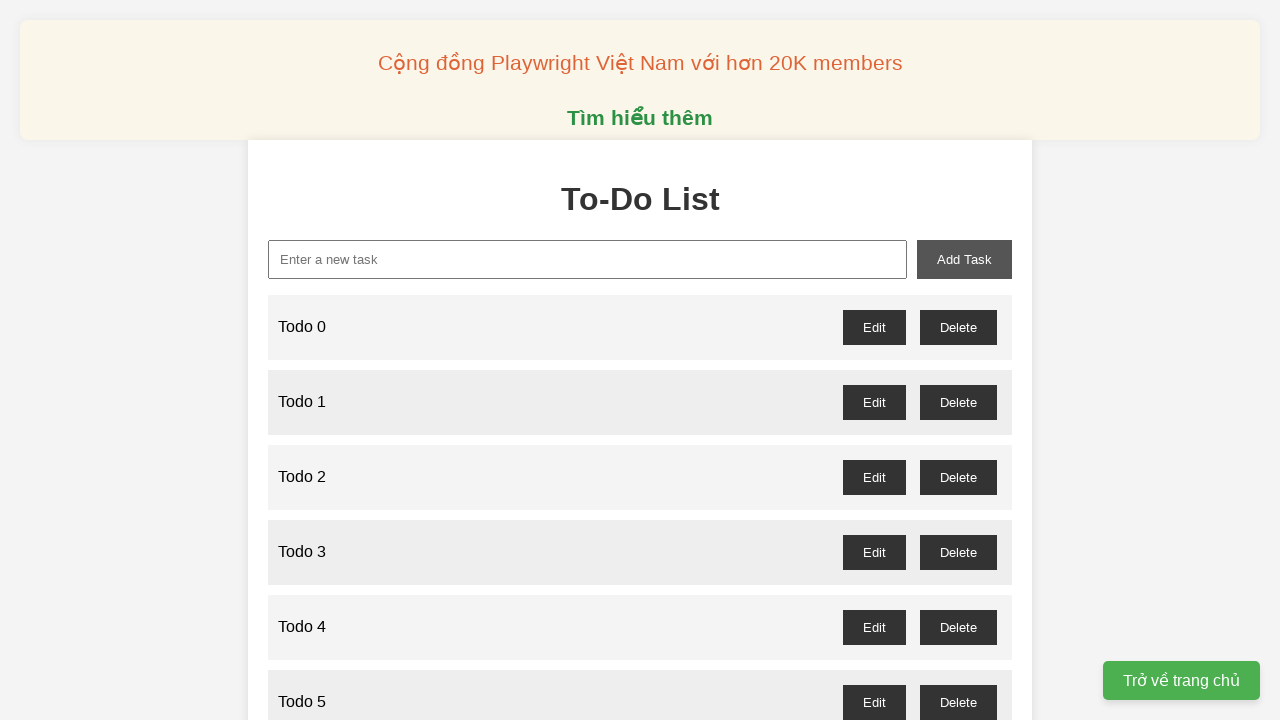

Filled new-task input with 'Todo 11' on //input[@id='new-task']
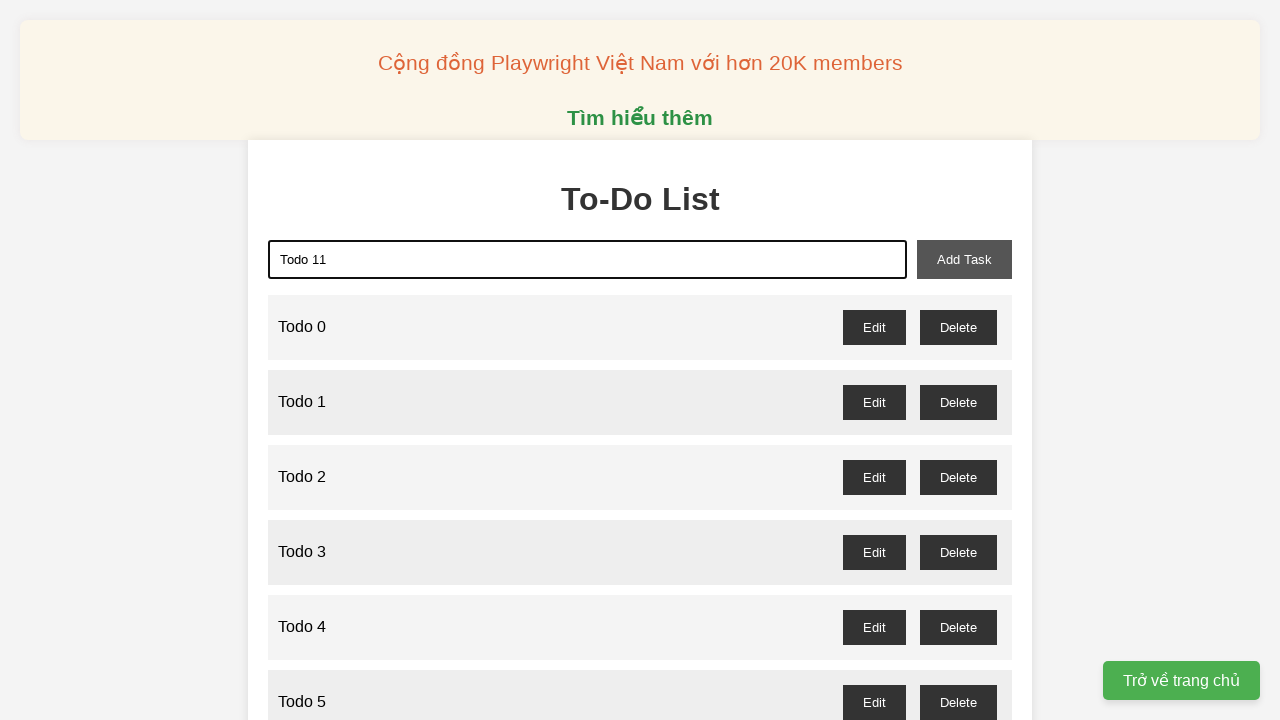

Clicked add-task button to create 'Todo 11' at (964, 259) on xpath=//button[@id='add-task']
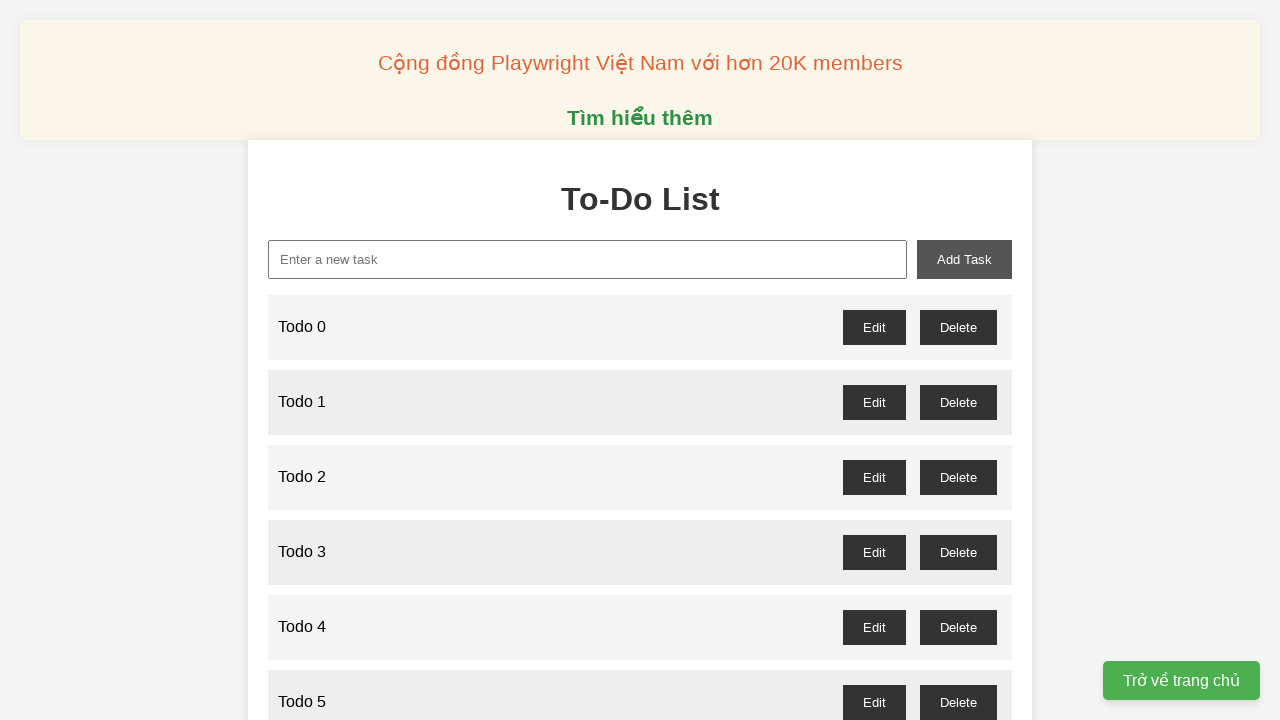

Filled new-task input with 'Todo 12' on //input[@id='new-task']
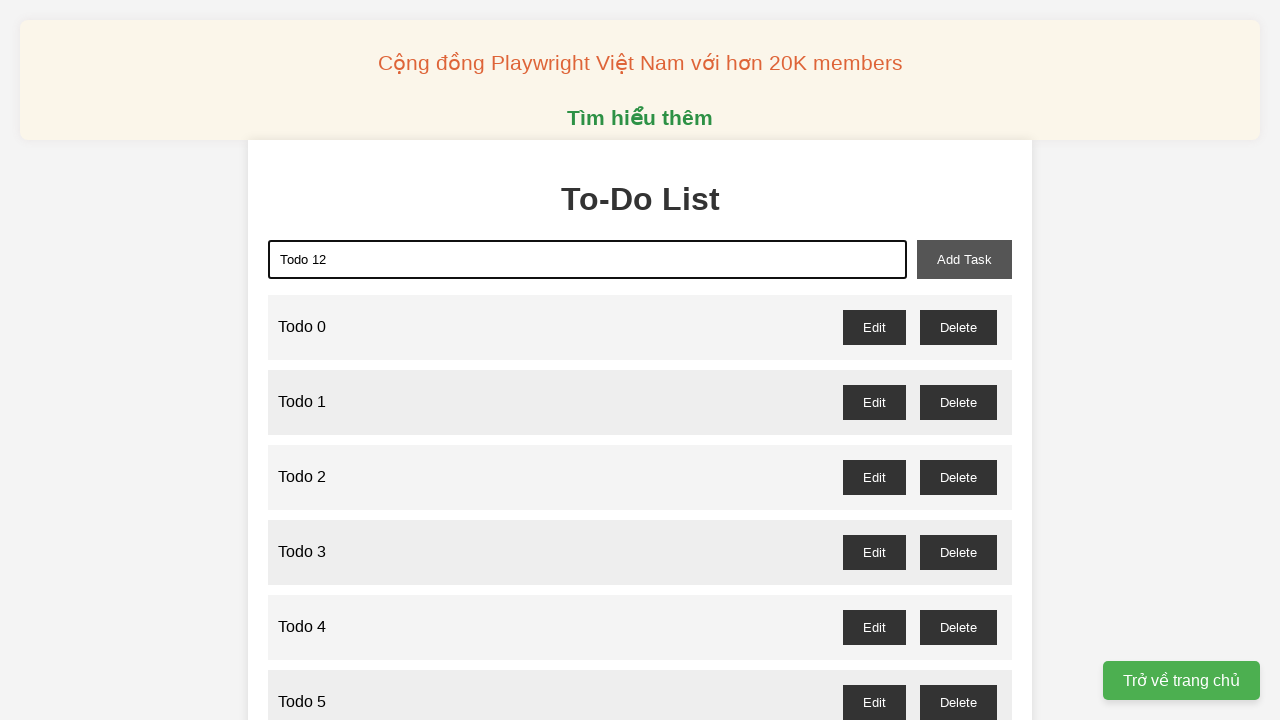

Clicked add-task button to create 'Todo 12' at (964, 259) on xpath=//button[@id='add-task']
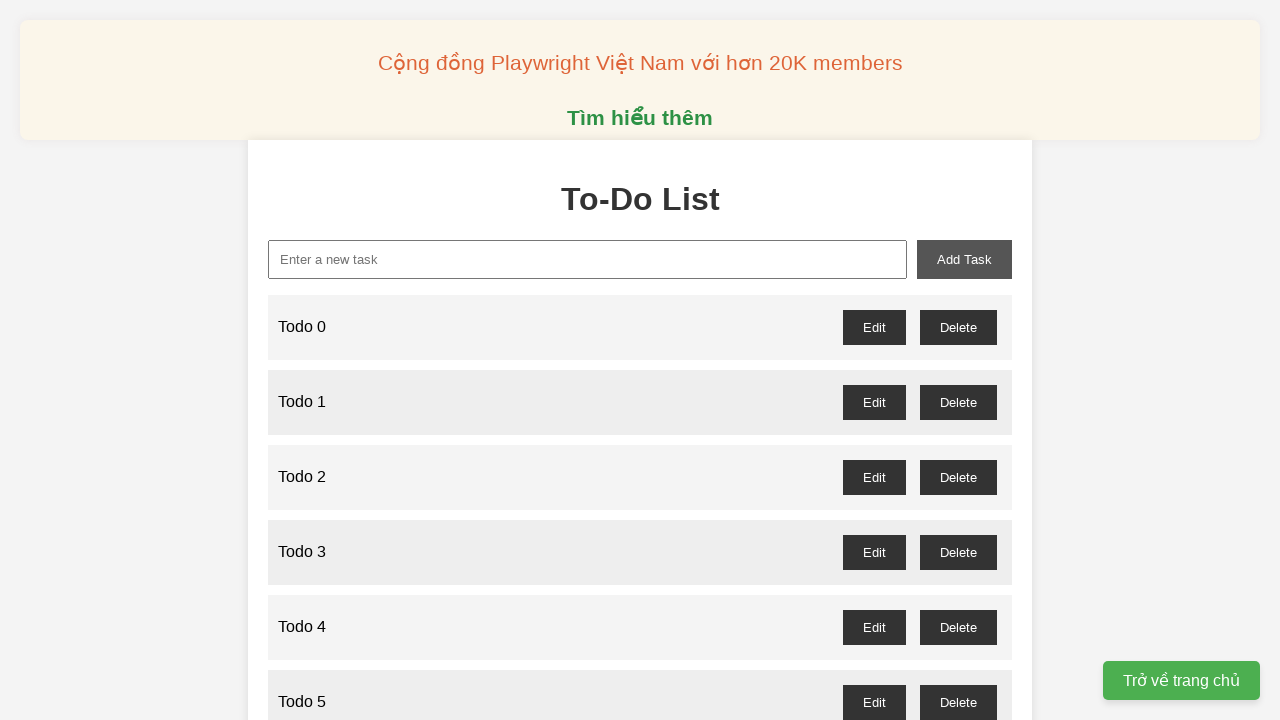

Filled new-task input with 'Todo 13' on //input[@id='new-task']
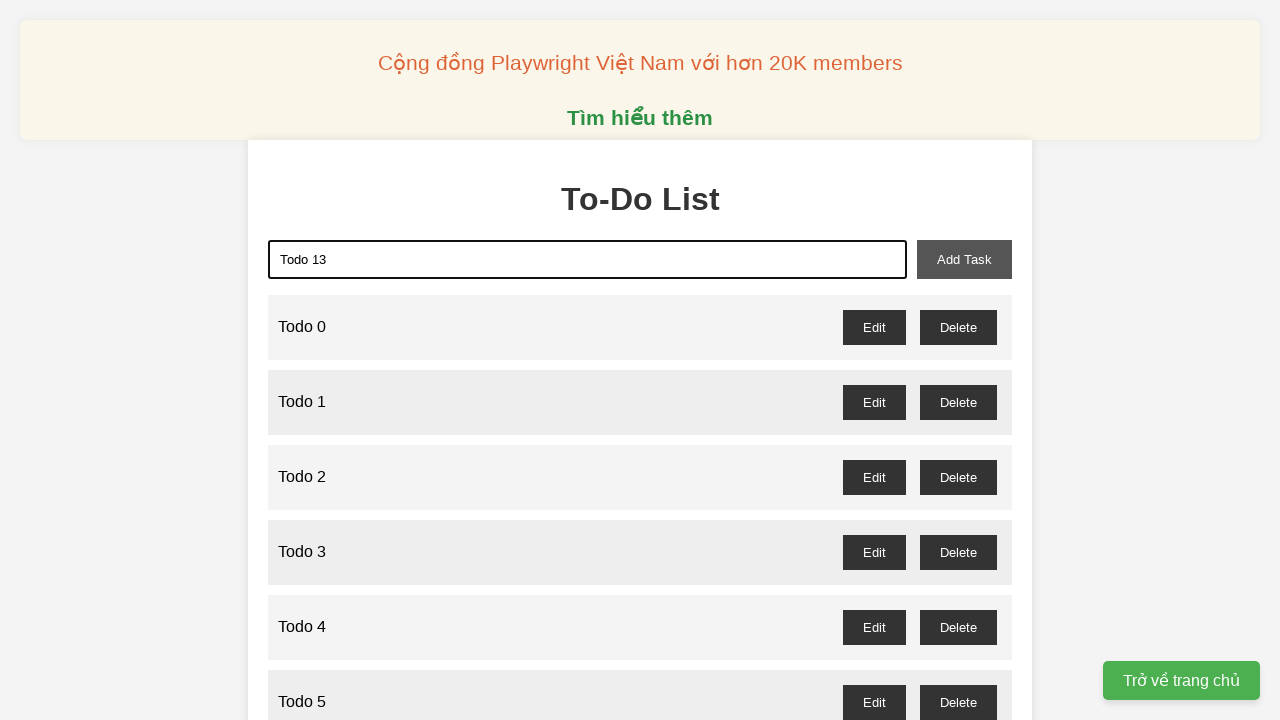

Clicked add-task button to create 'Todo 13' at (964, 259) on xpath=//button[@id='add-task']
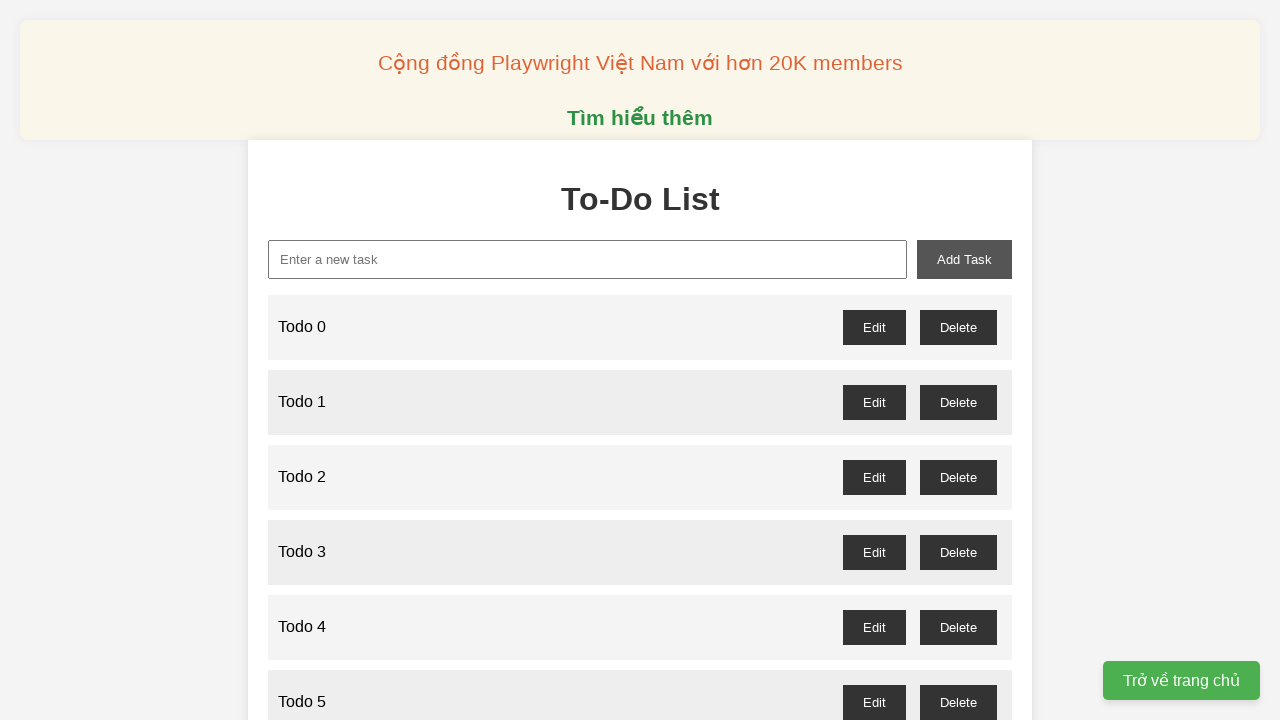

Filled new-task input with 'Todo 14' on //input[@id='new-task']
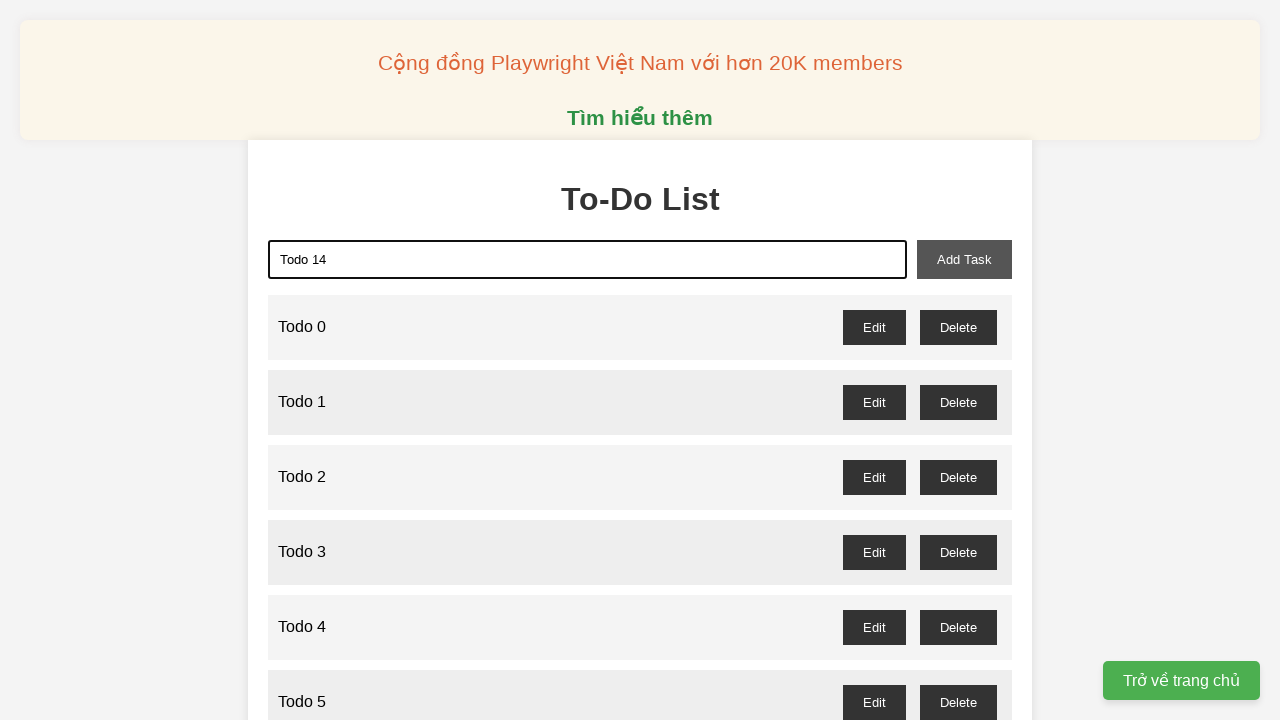

Clicked add-task button to create 'Todo 14' at (964, 259) on xpath=//button[@id='add-task']
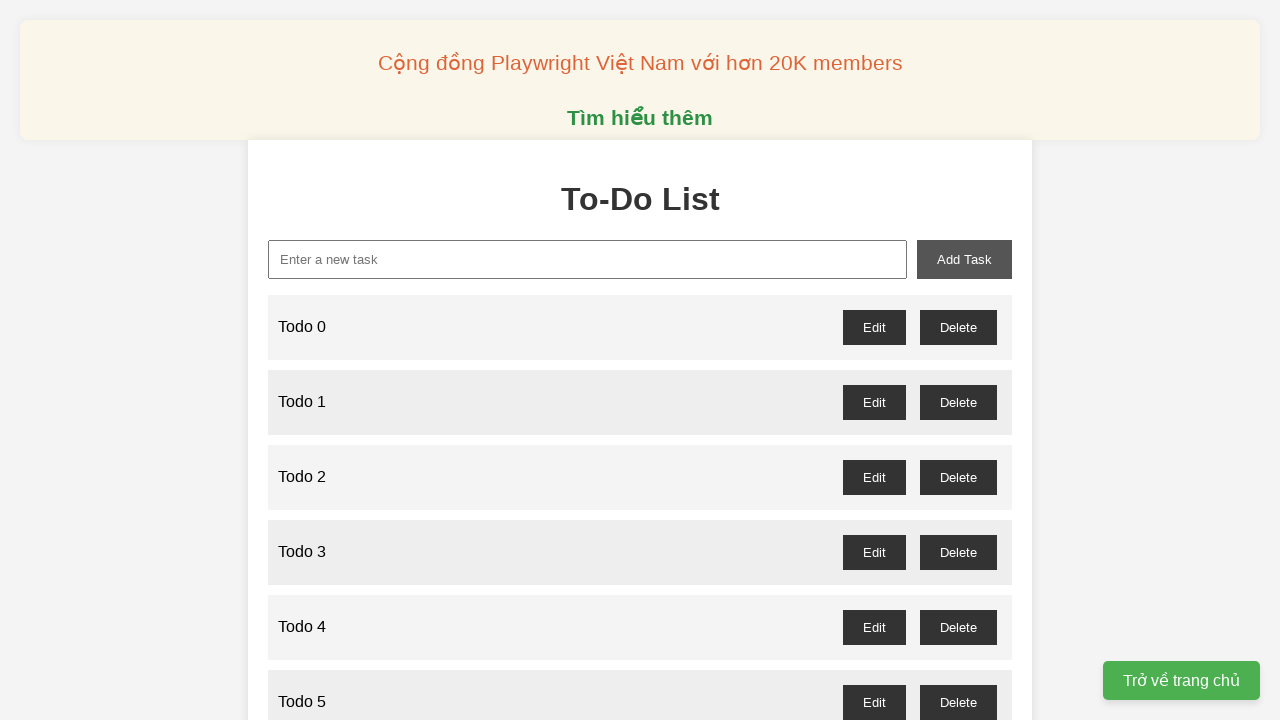

Filled new-task input with 'Todo 15' on //input[@id='new-task']
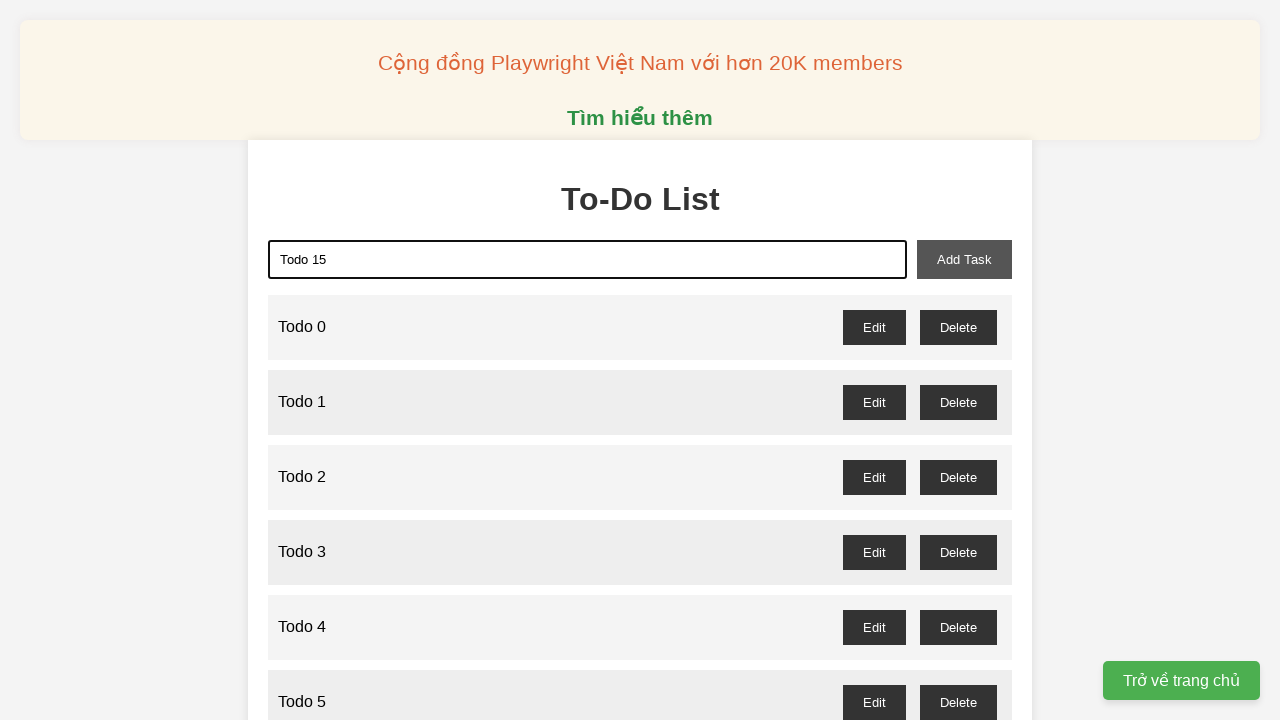

Clicked add-task button to create 'Todo 15' at (964, 259) on xpath=//button[@id='add-task']
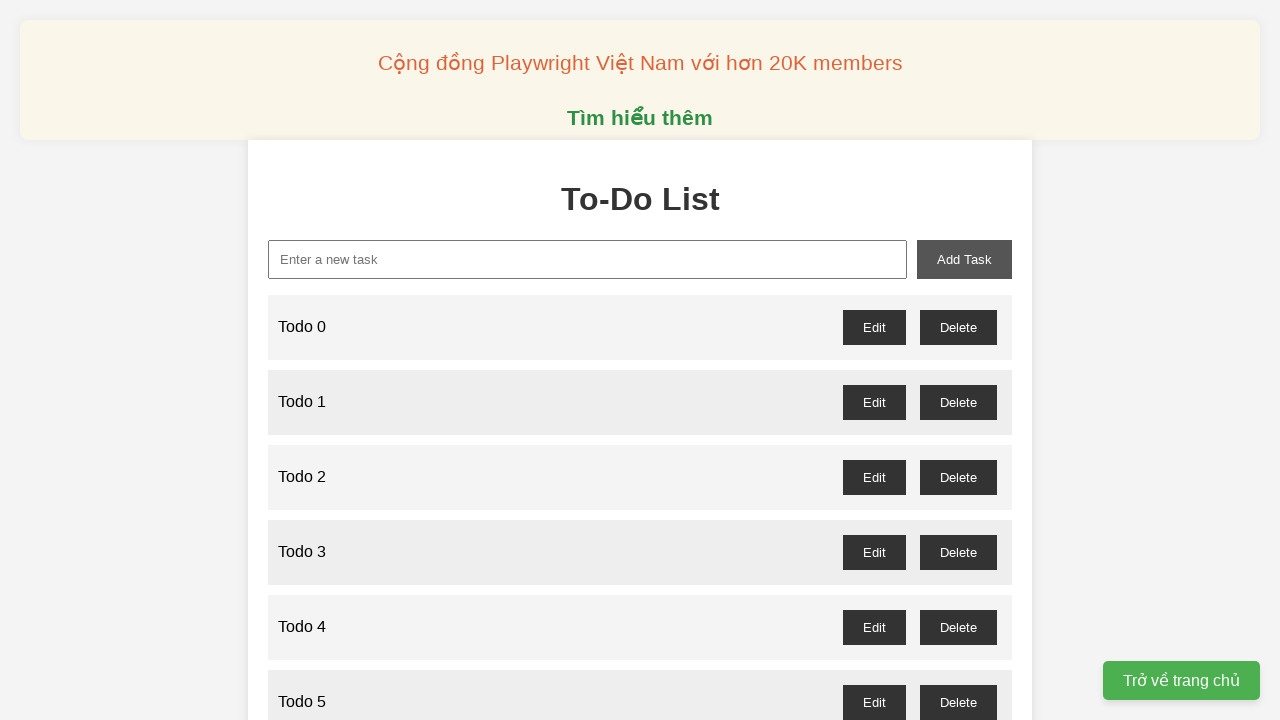

Filled new-task input with 'Todo 16' on //input[@id='new-task']
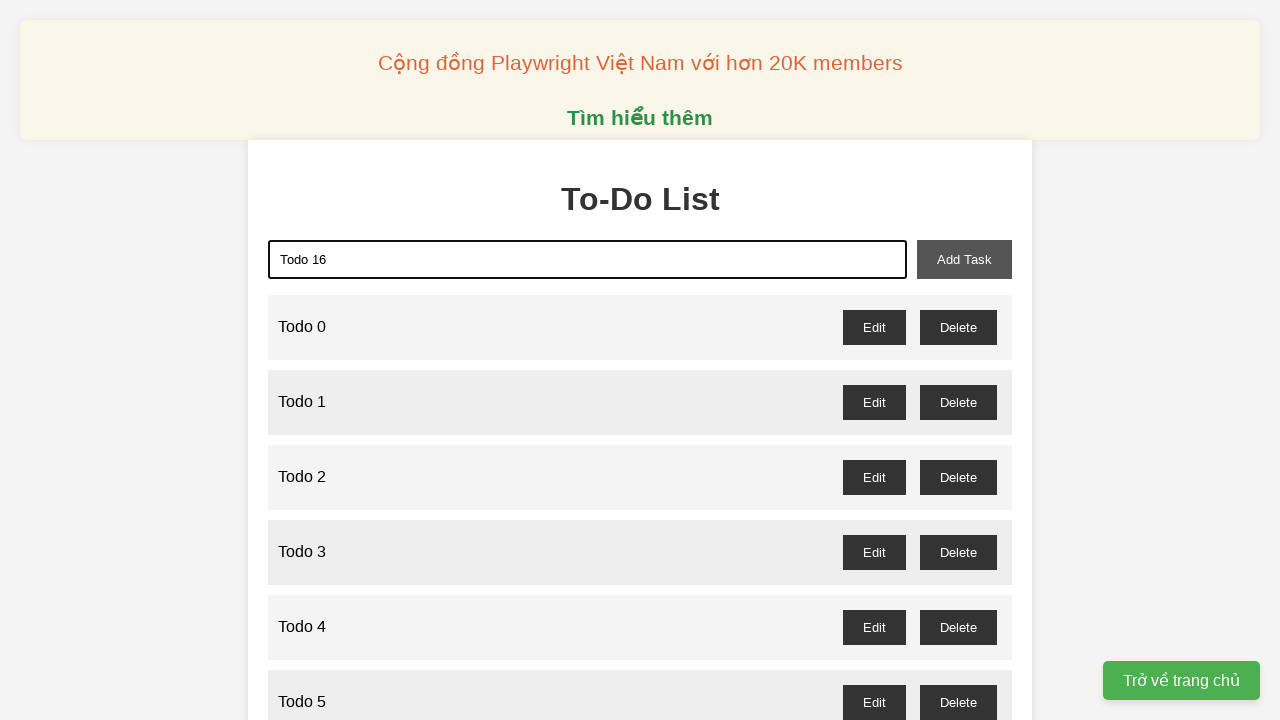

Clicked add-task button to create 'Todo 16' at (964, 259) on xpath=//button[@id='add-task']
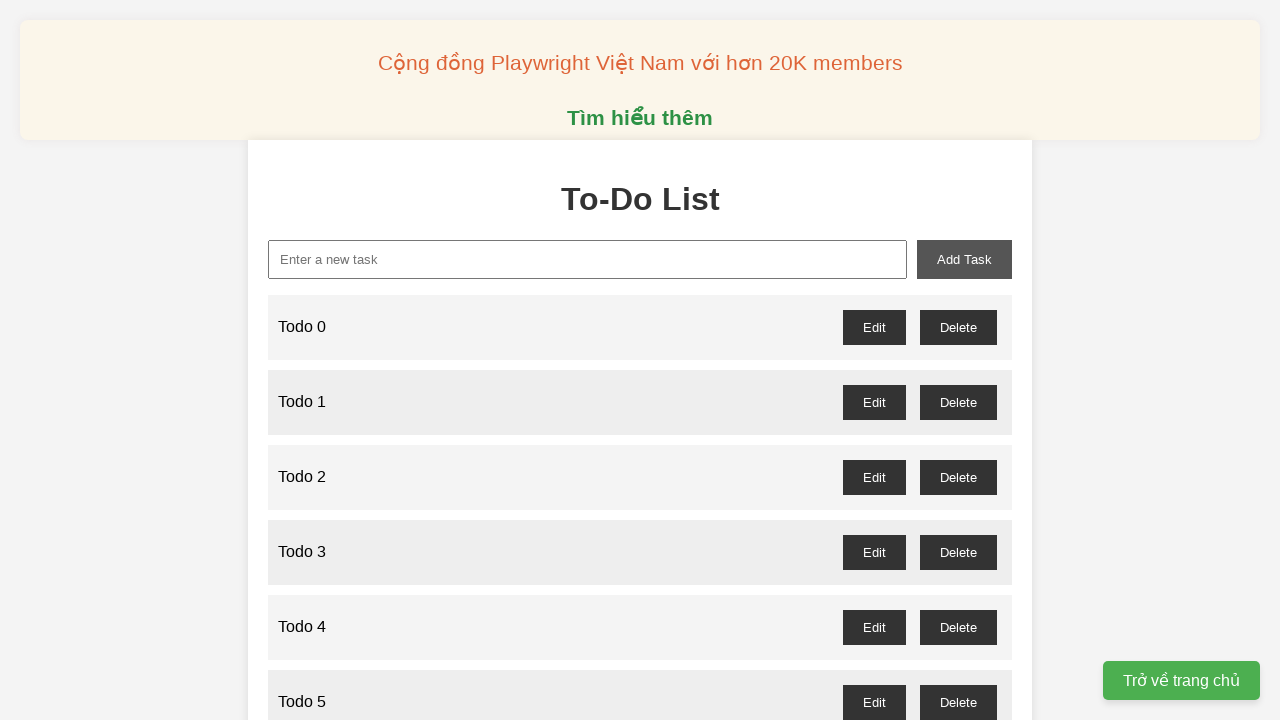

Filled new-task input with 'Todo 17' on //input[@id='new-task']
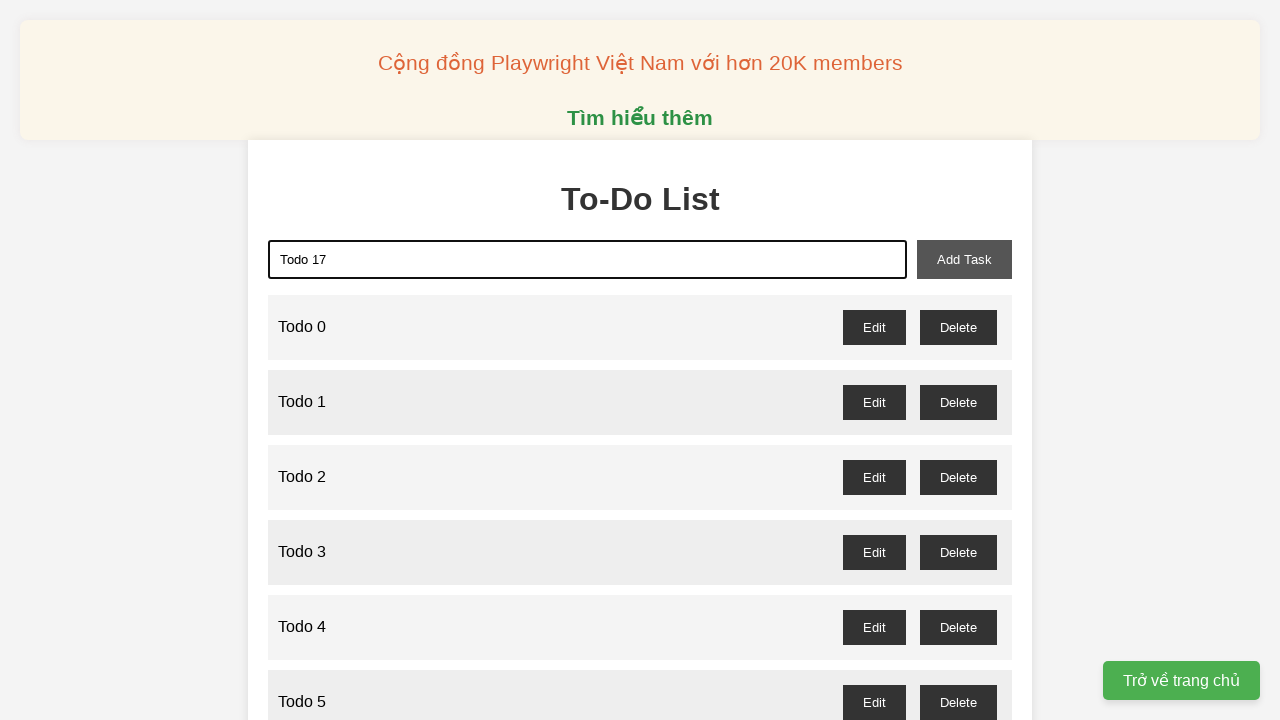

Clicked add-task button to create 'Todo 17' at (964, 259) on xpath=//button[@id='add-task']
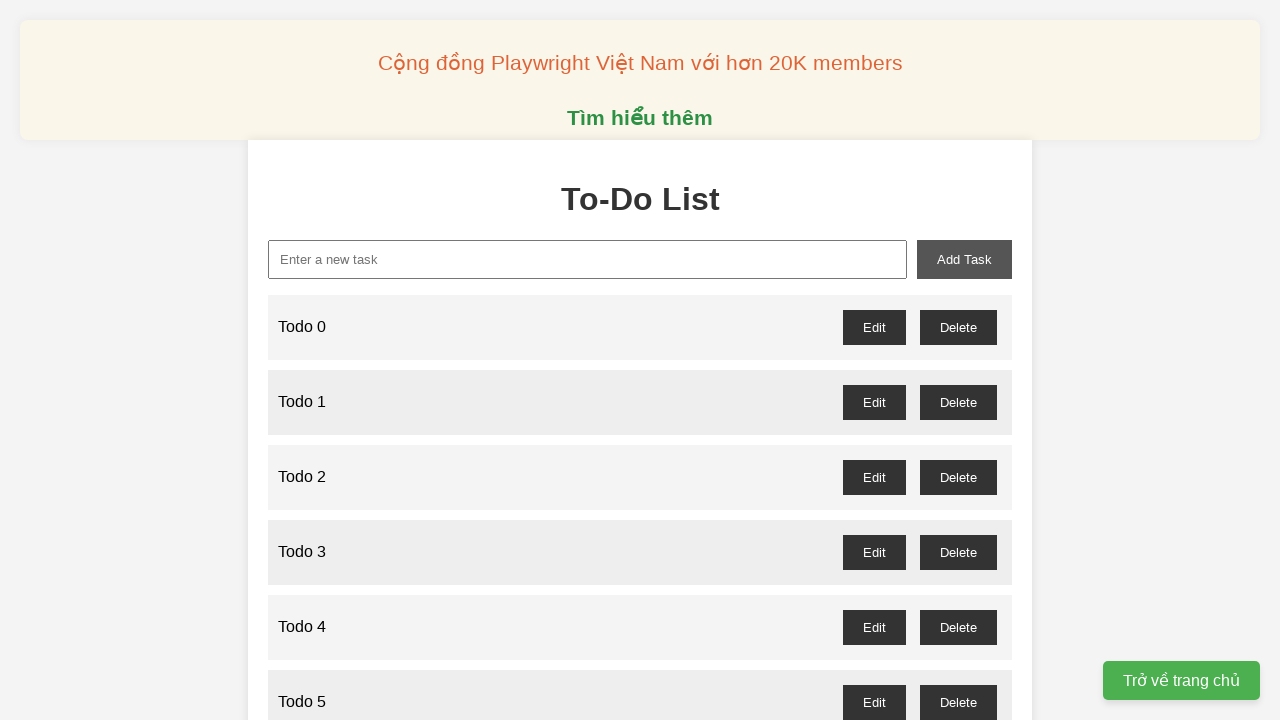

Filled new-task input with 'Todo 18' on //input[@id='new-task']
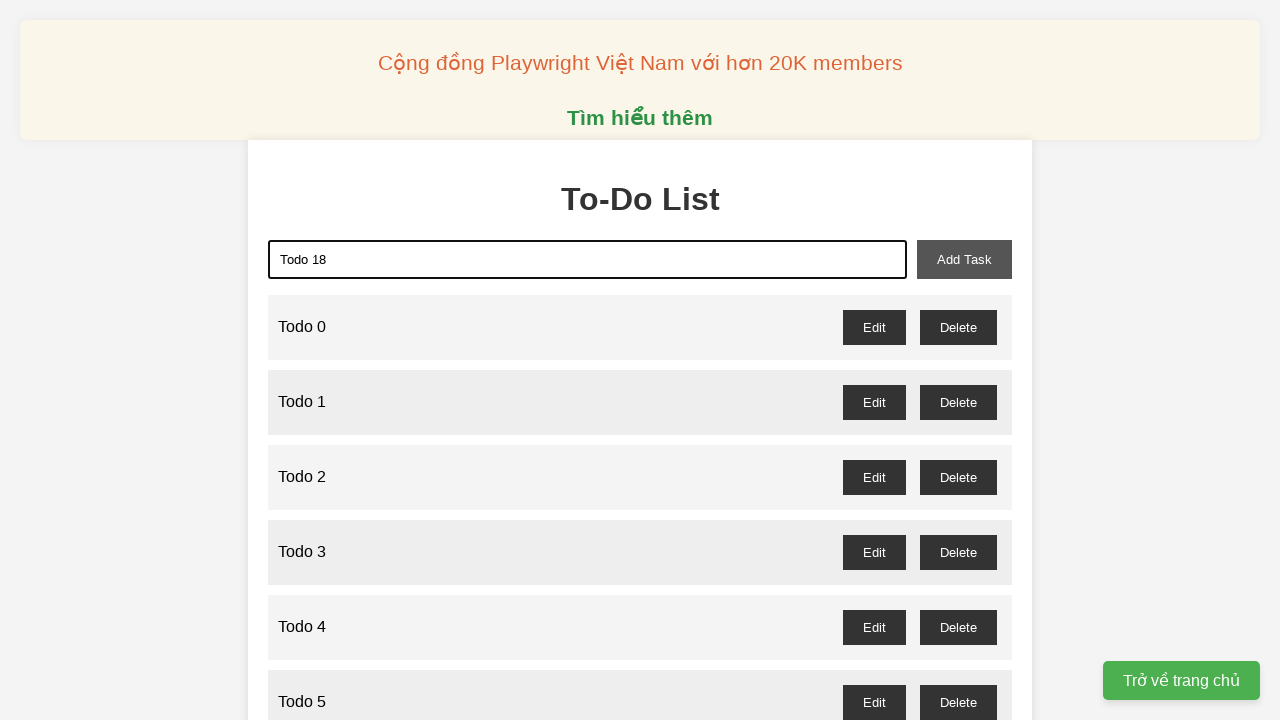

Clicked add-task button to create 'Todo 18' at (964, 259) on xpath=//button[@id='add-task']
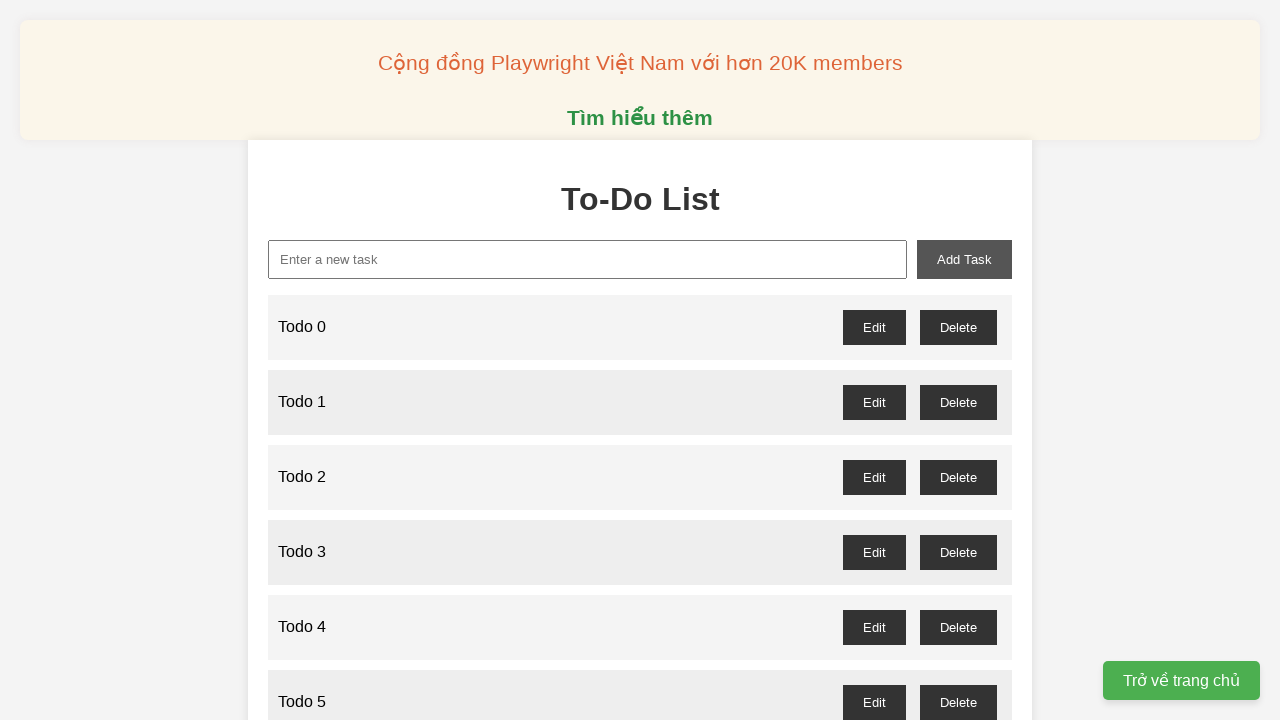

Filled new-task input with 'Todo 19' on //input[@id='new-task']
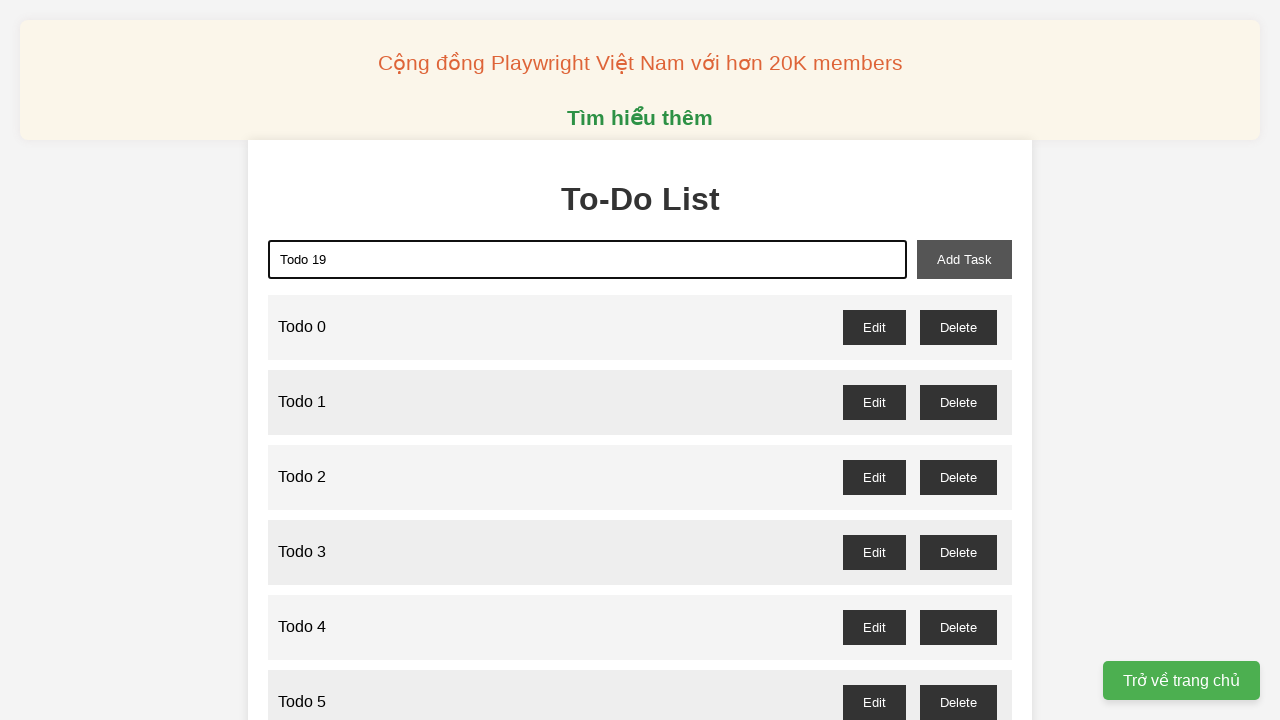

Clicked add-task button to create 'Todo 19' at (964, 259) on xpath=//button[@id='add-task']
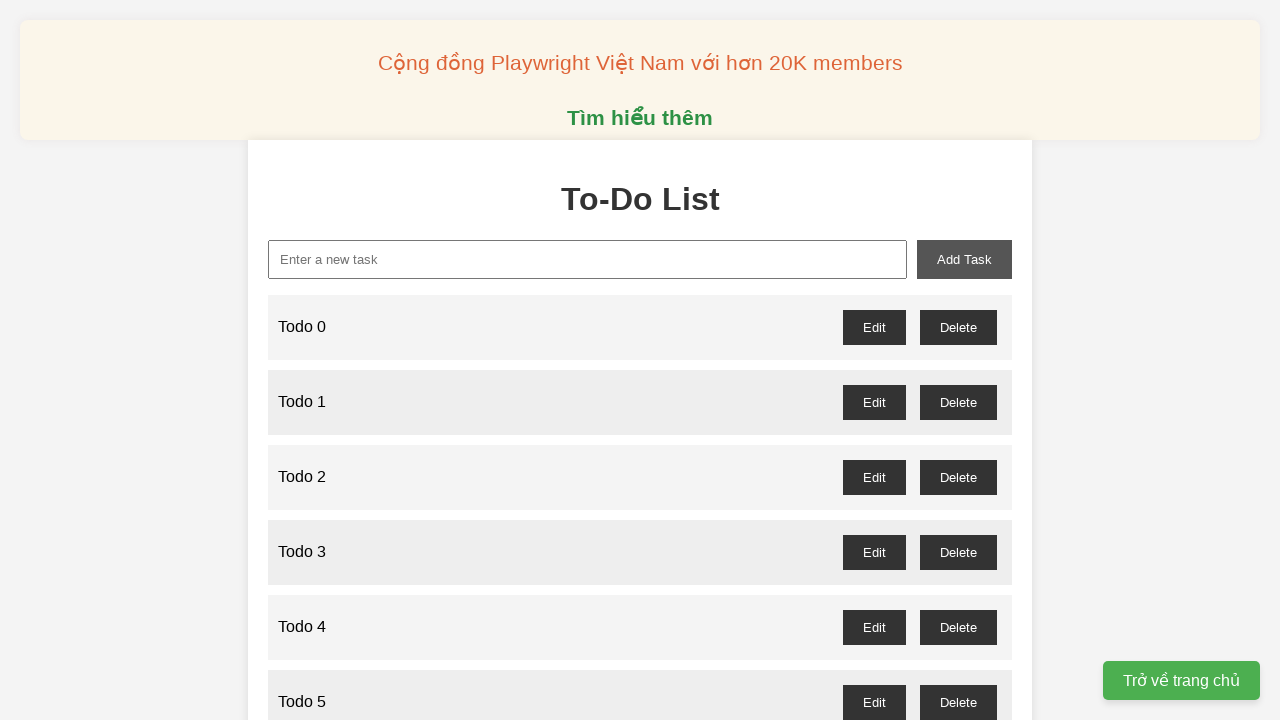

Filled new-task input with 'Todo 20' on //input[@id='new-task']
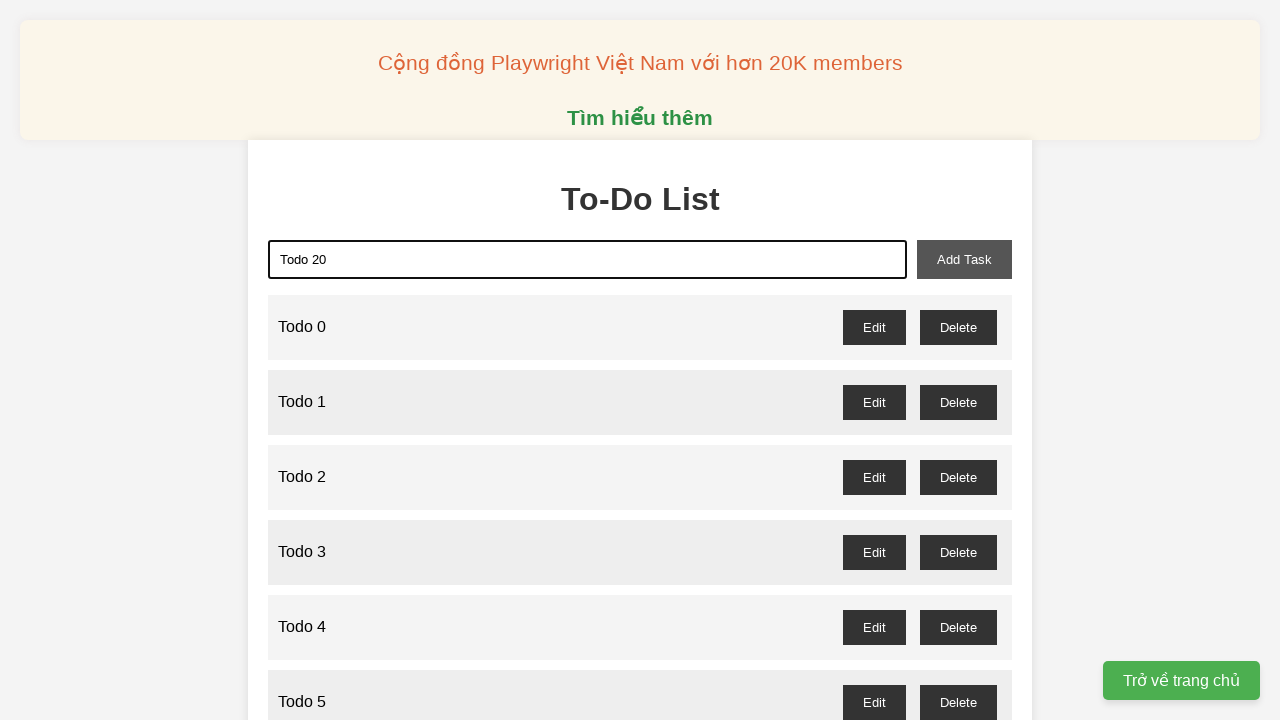

Clicked add-task button to create 'Todo 20' at (964, 259) on xpath=//button[@id='add-task']
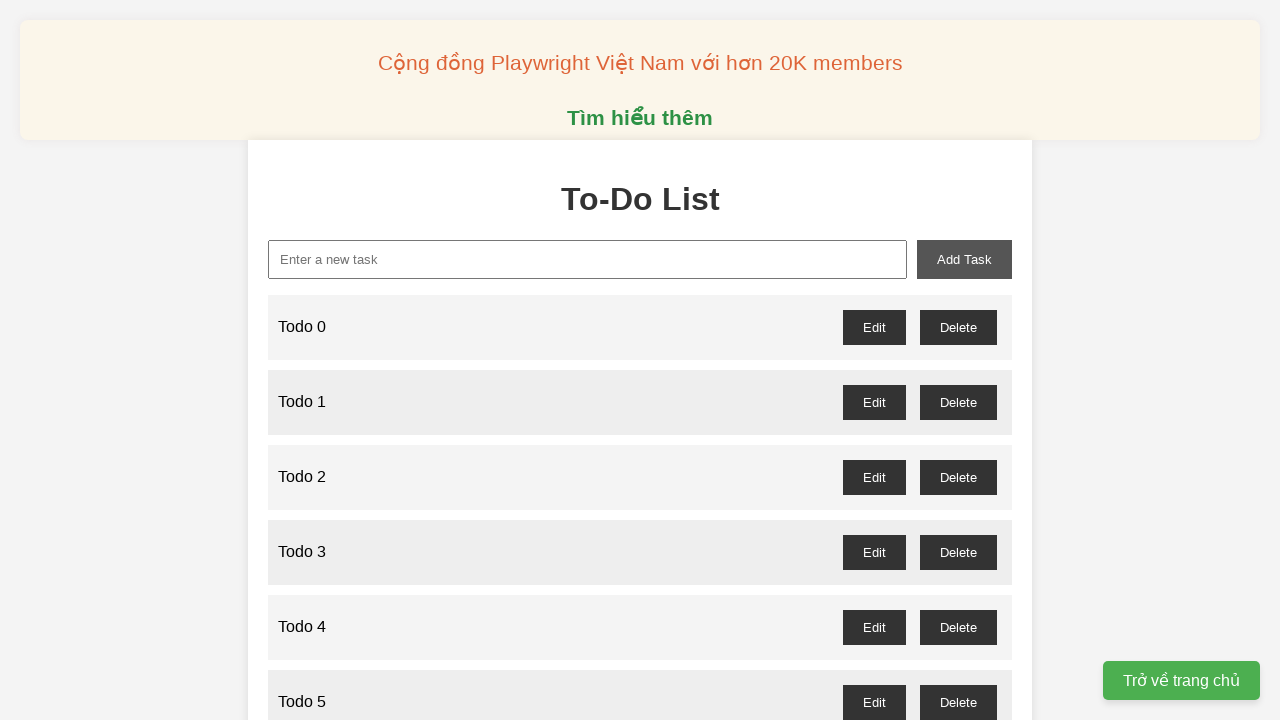

Filled new-task input with 'Todo 21' on //input[@id='new-task']
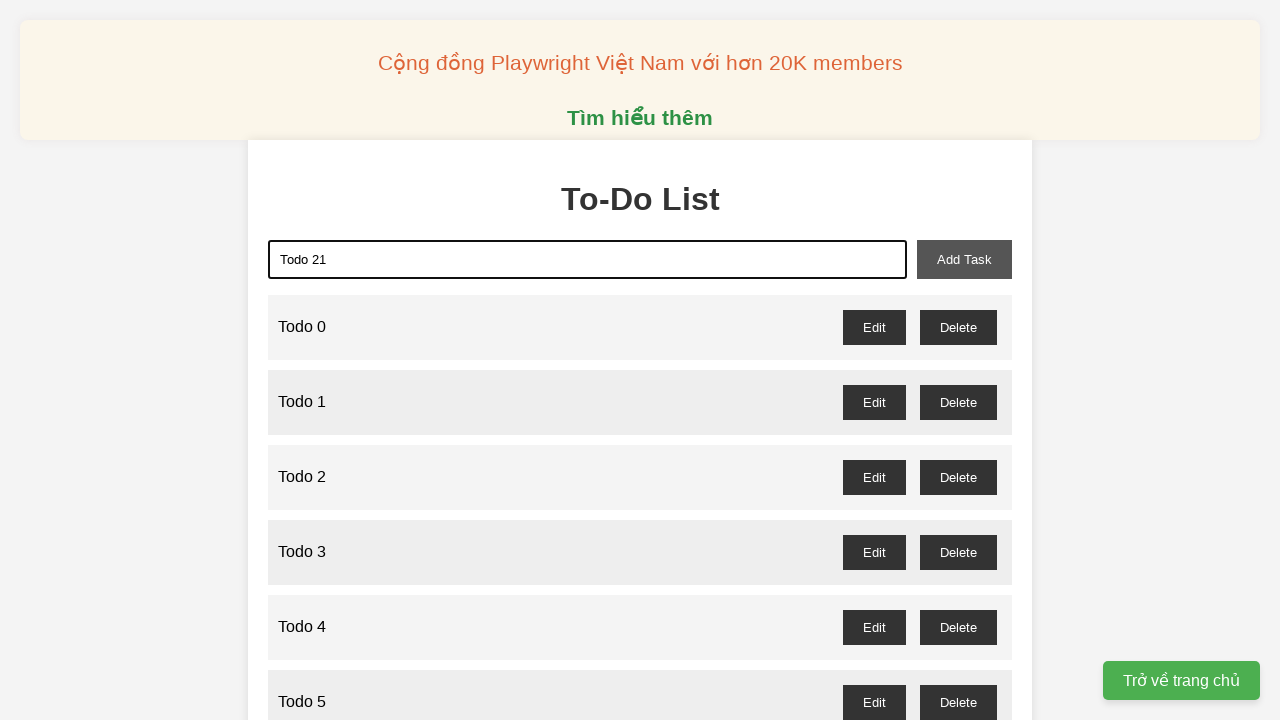

Clicked add-task button to create 'Todo 21' at (964, 259) on xpath=//button[@id='add-task']
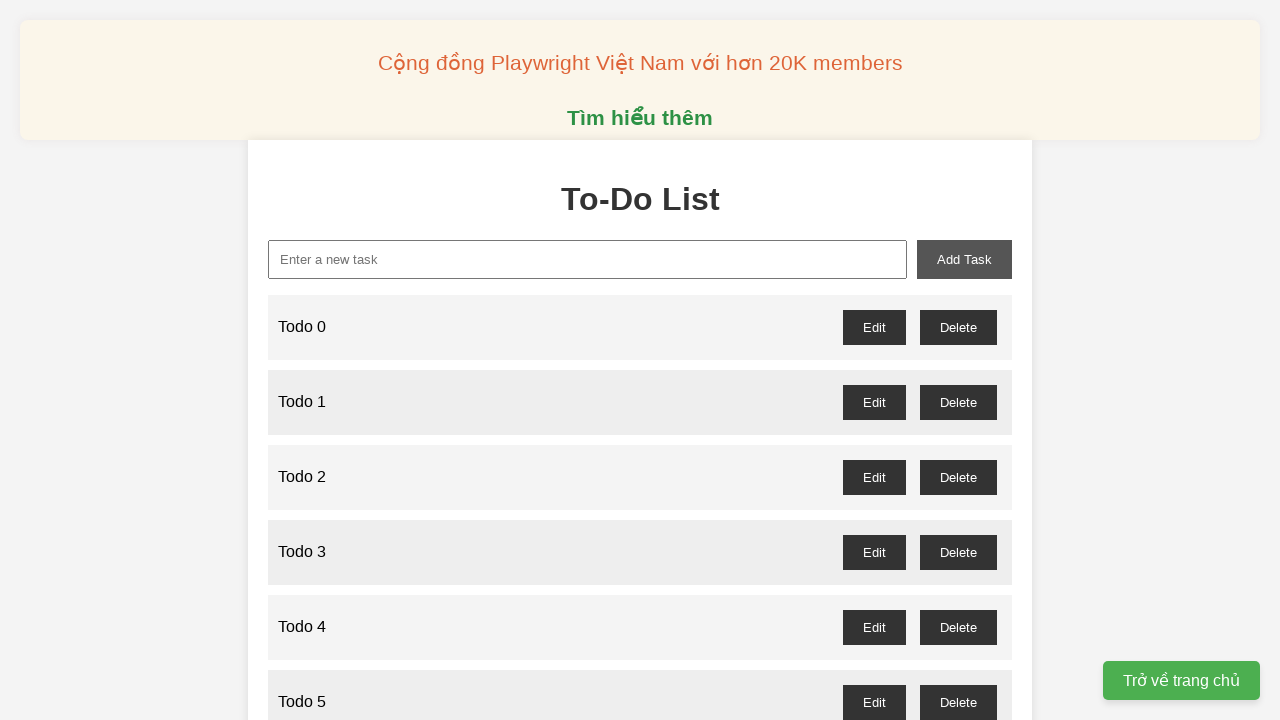

Filled new-task input with 'Todo 22' on //input[@id='new-task']
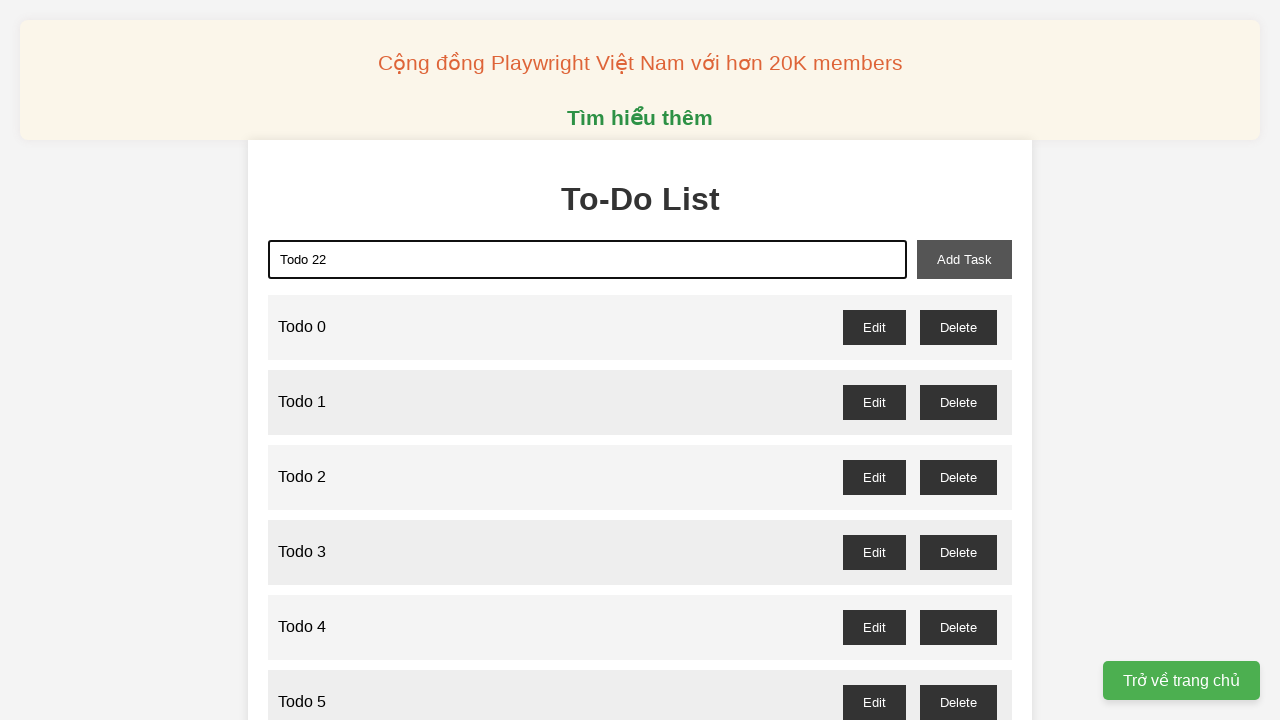

Clicked add-task button to create 'Todo 22' at (964, 259) on xpath=//button[@id='add-task']
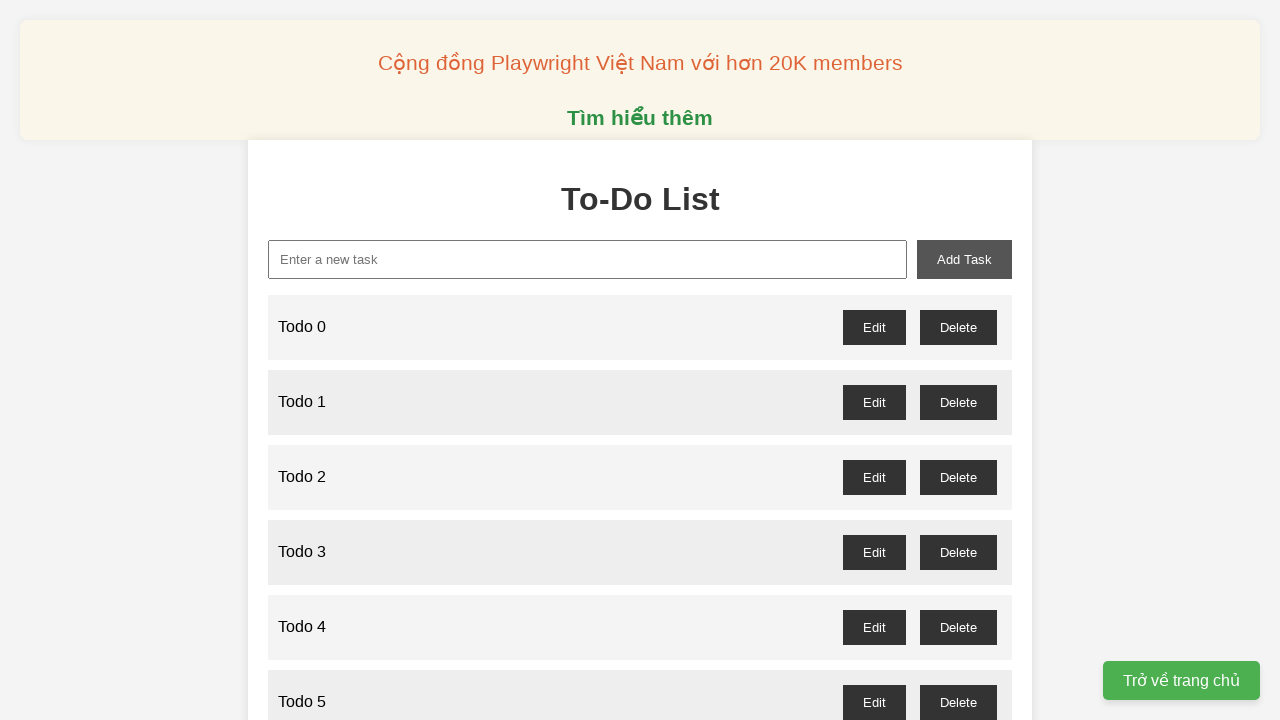

Filled new-task input with 'Todo 23' on //input[@id='new-task']
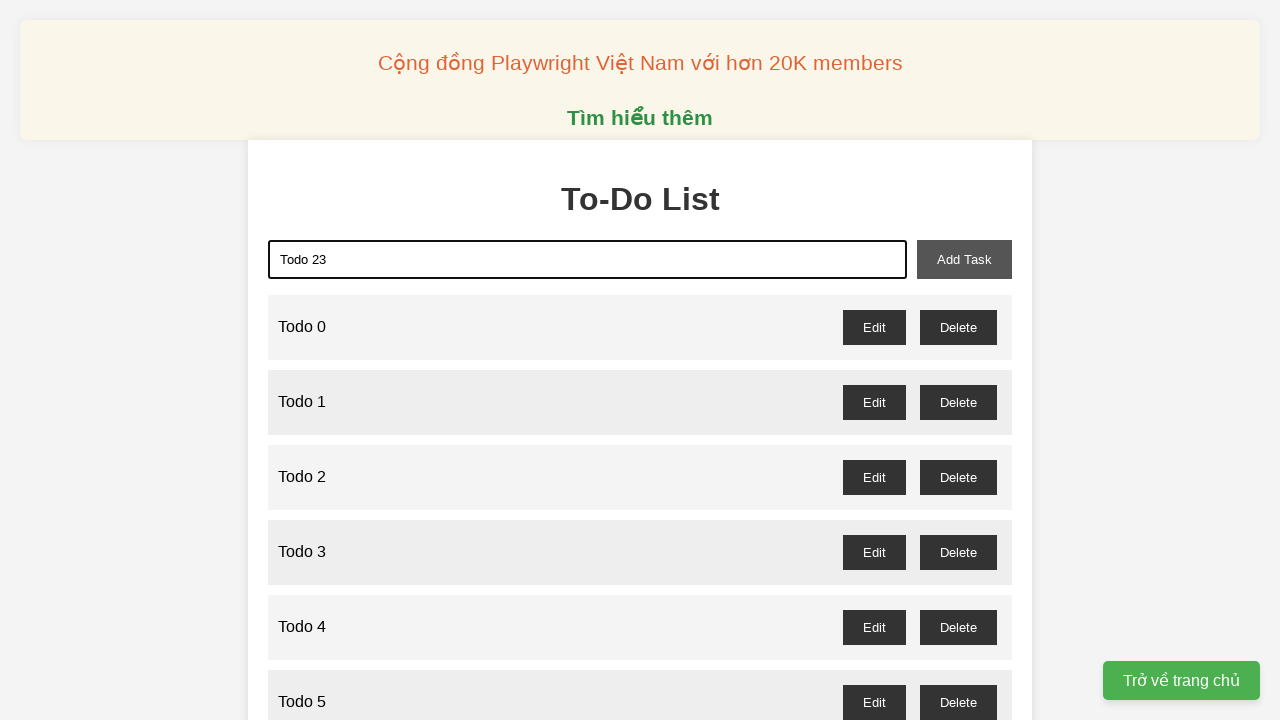

Clicked add-task button to create 'Todo 23' at (964, 259) on xpath=//button[@id='add-task']
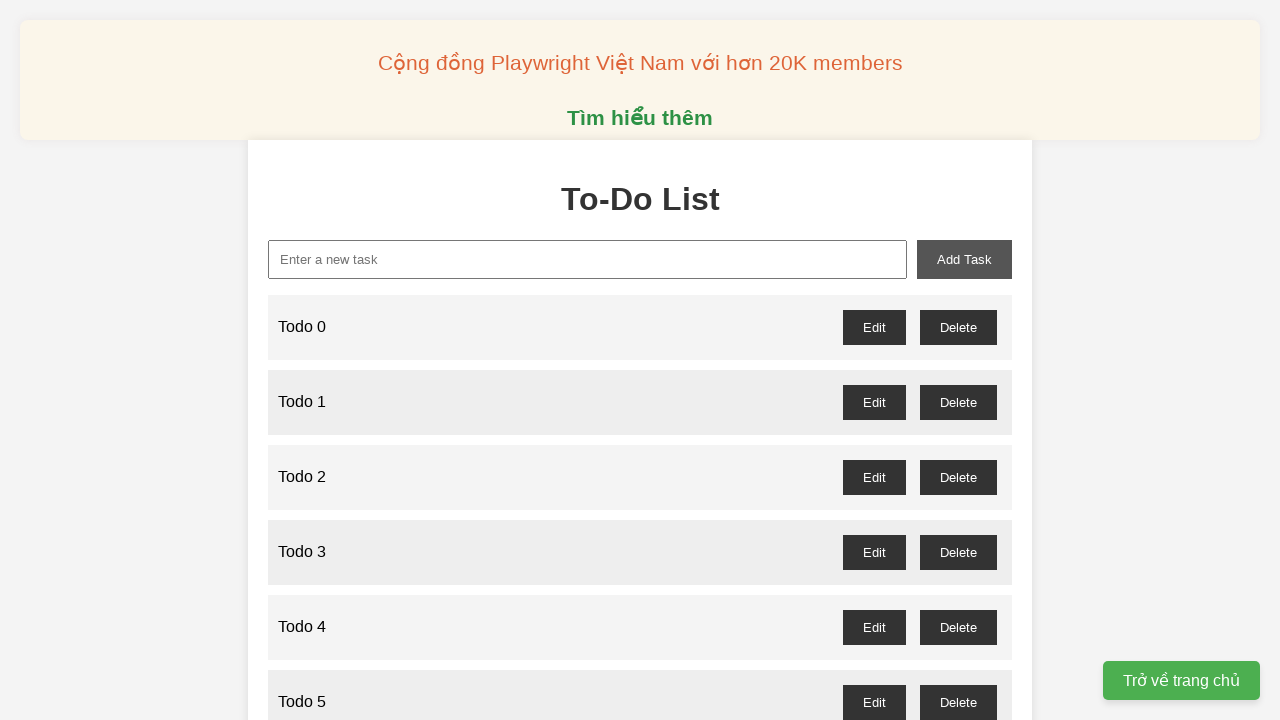

Filled new-task input with 'Todo 24' on //input[@id='new-task']
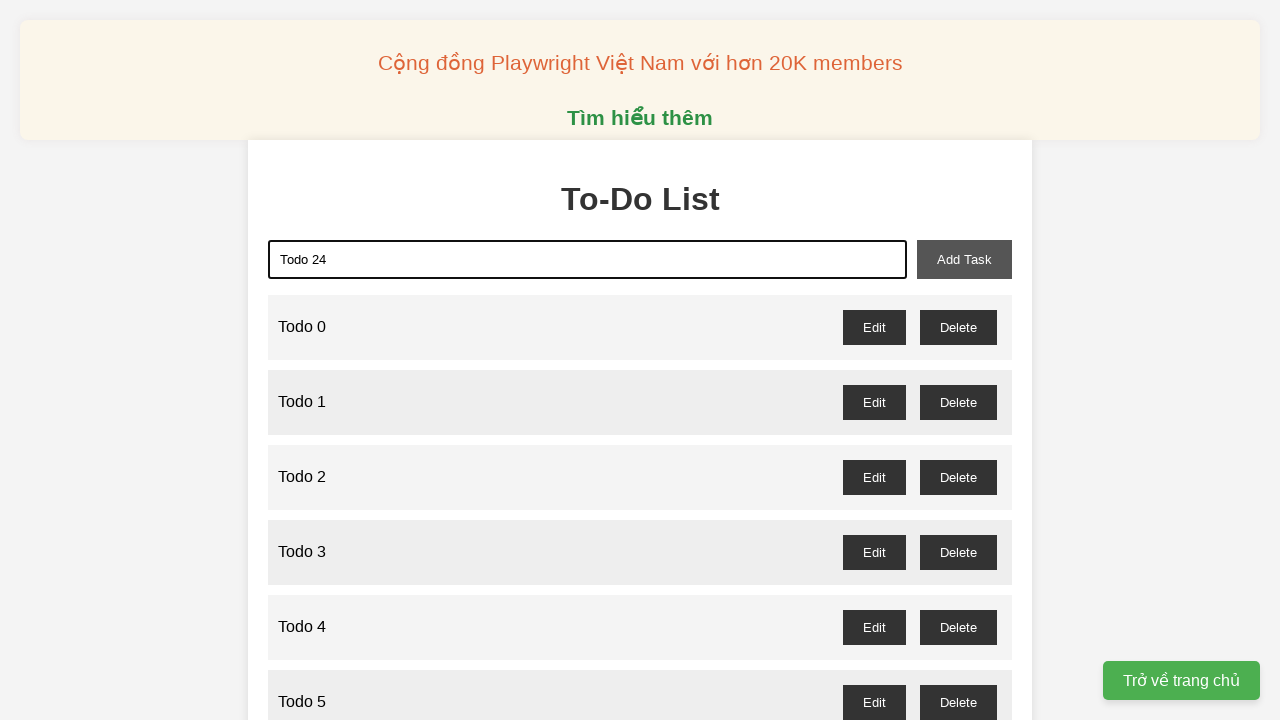

Clicked add-task button to create 'Todo 24' at (964, 259) on xpath=//button[@id='add-task']
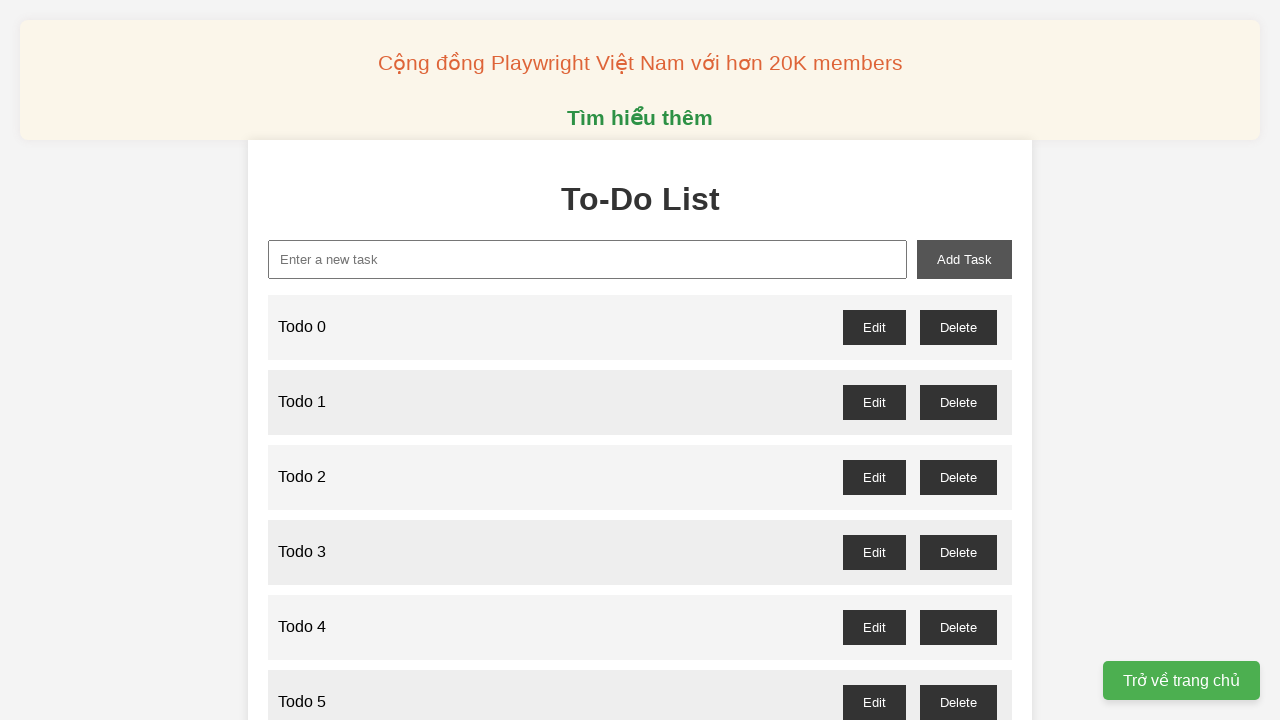

Filled new-task input with 'Todo 25' on //input[@id='new-task']
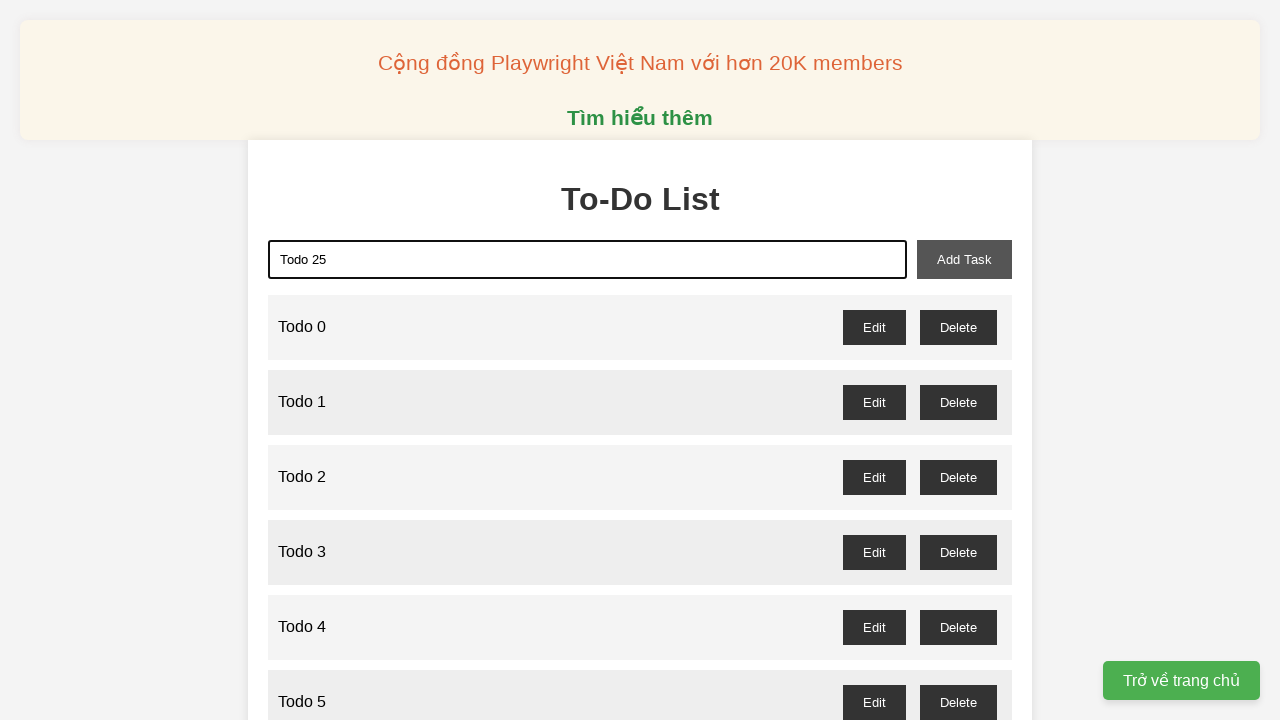

Clicked add-task button to create 'Todo 25' at (964, 259) on xpath=//button[@id='add-task']
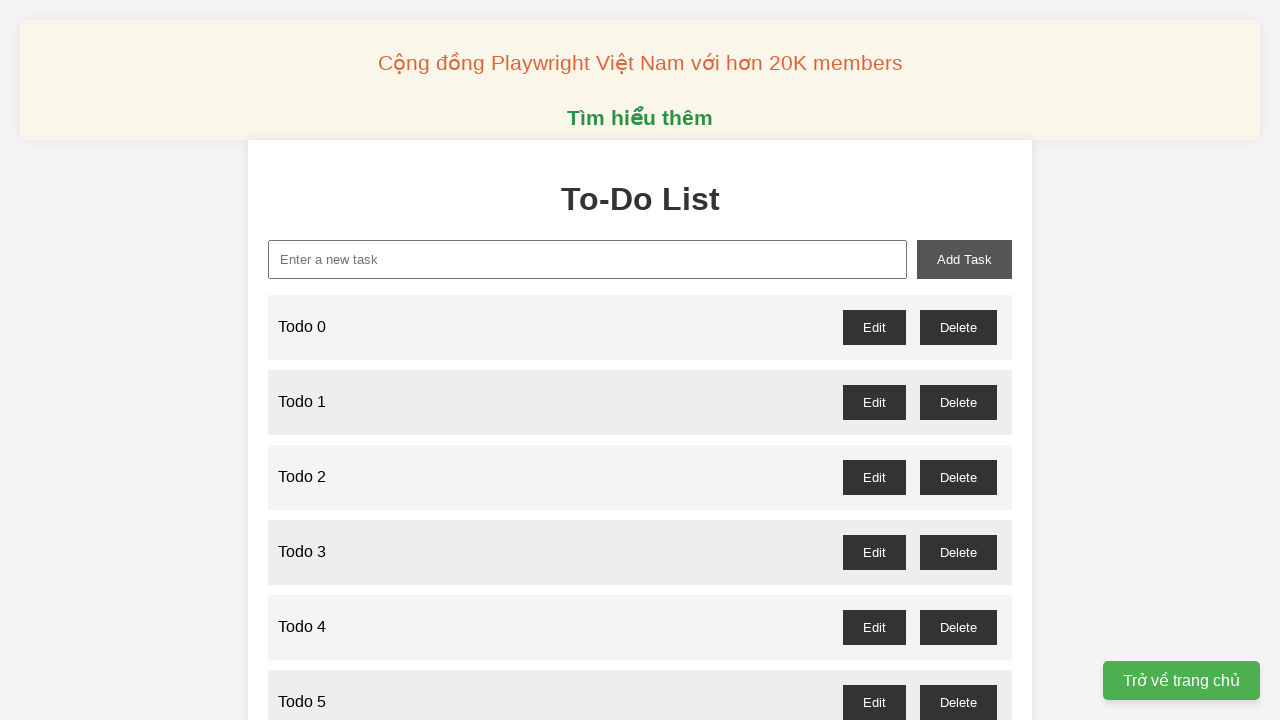

Filled new-task input with 'Todo 26' on //input[@id='new-task']
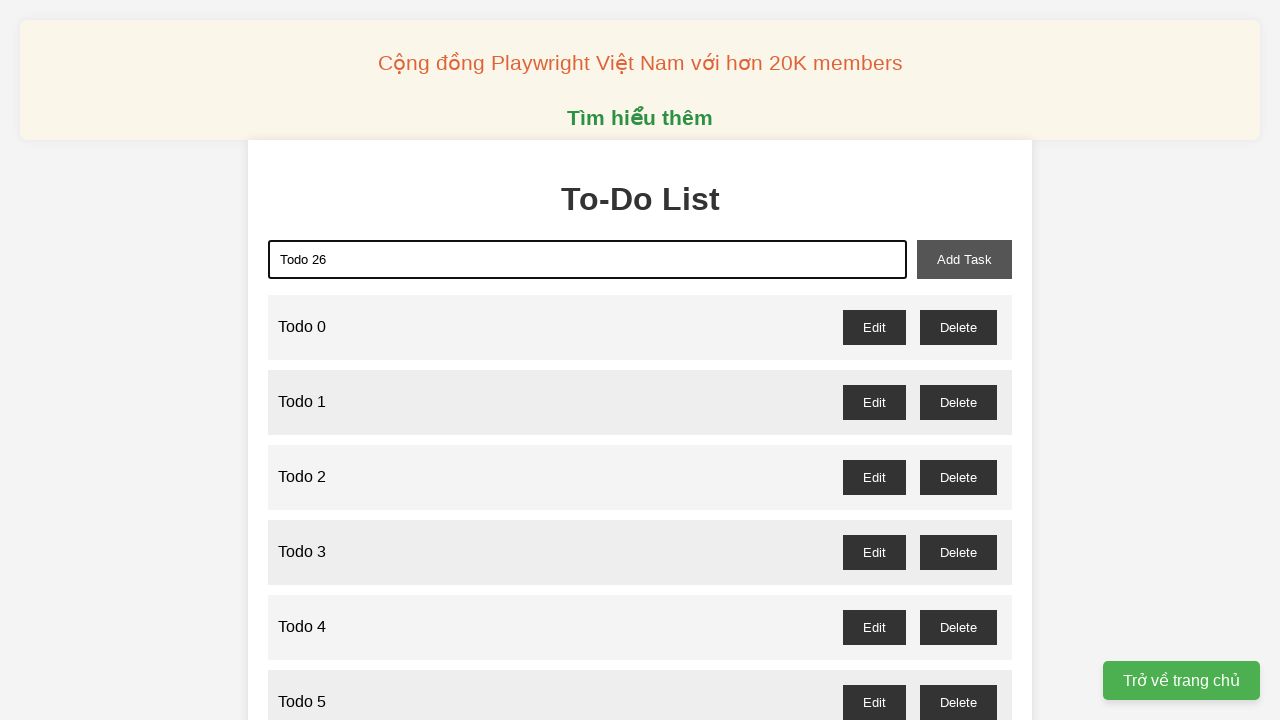

Clicked add-task button to create 'Todo 26' at (964, 259) on xpath=//button[@id='add-task']
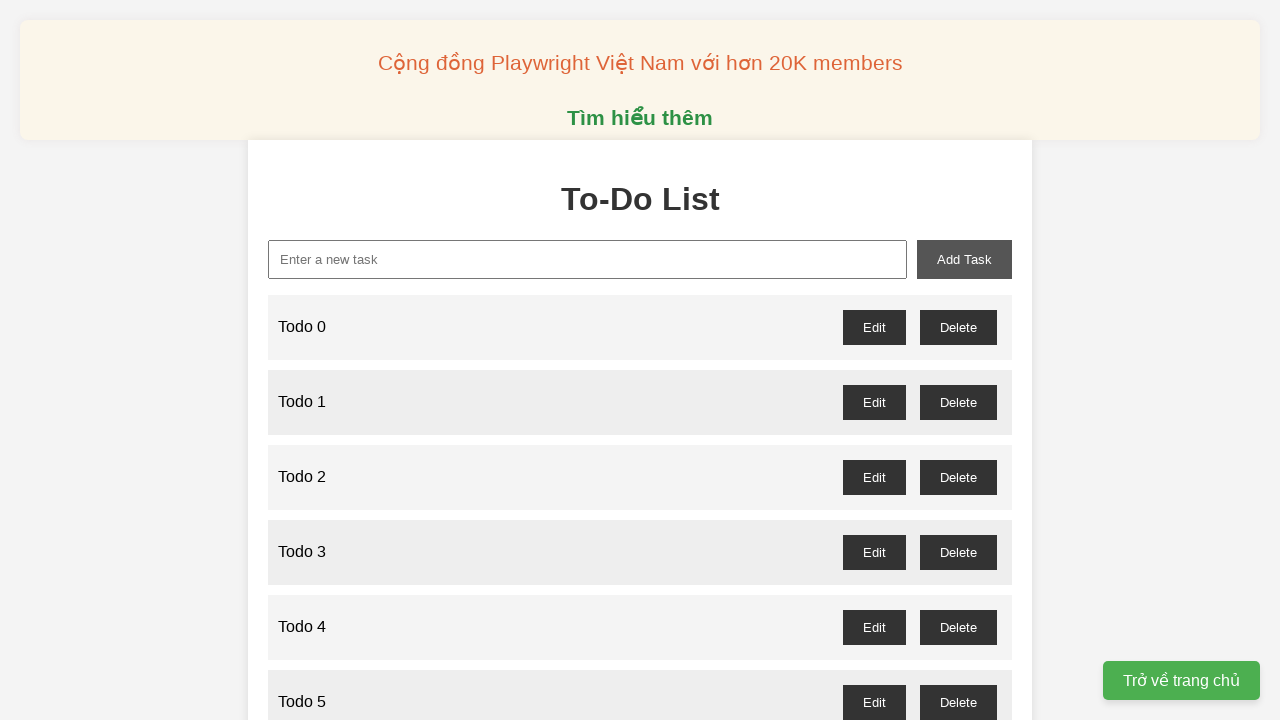

Filled new-task input with 'Todo 27' on //input[@id='new-task']
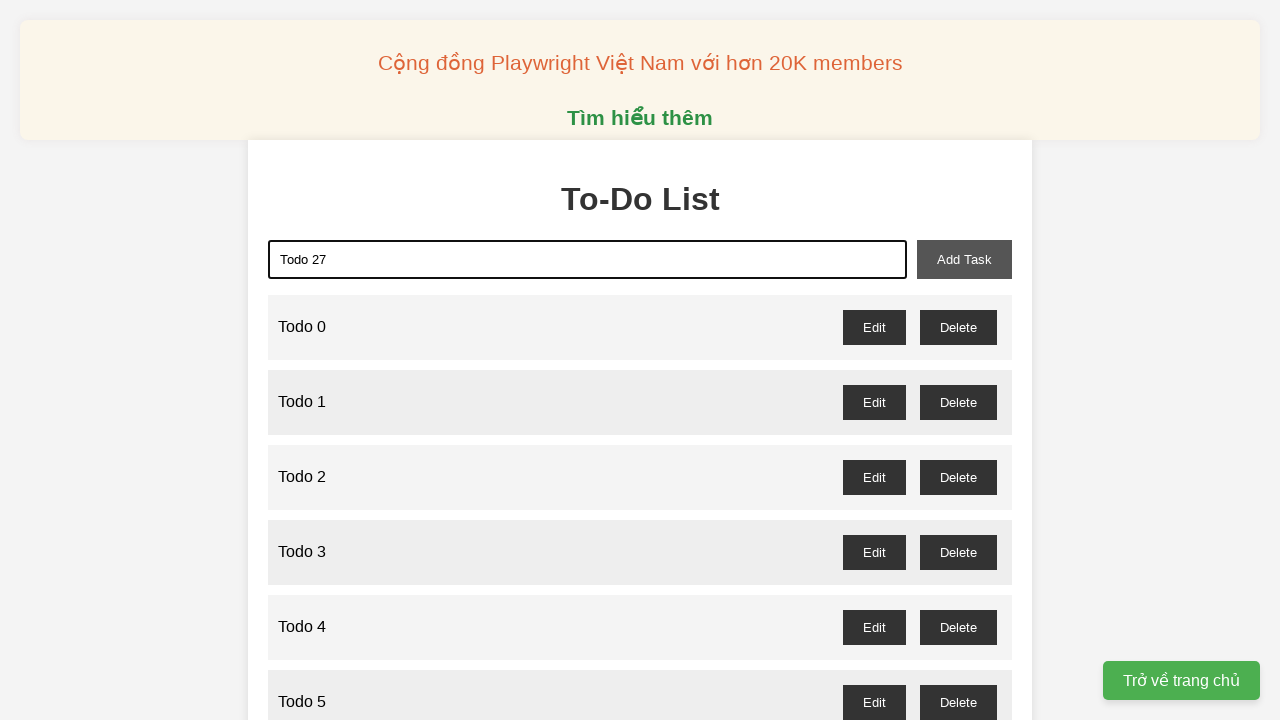

Clicked add-task button to create 'Todo 27' at (964, 259) on xpath=//button[@id='add-task']
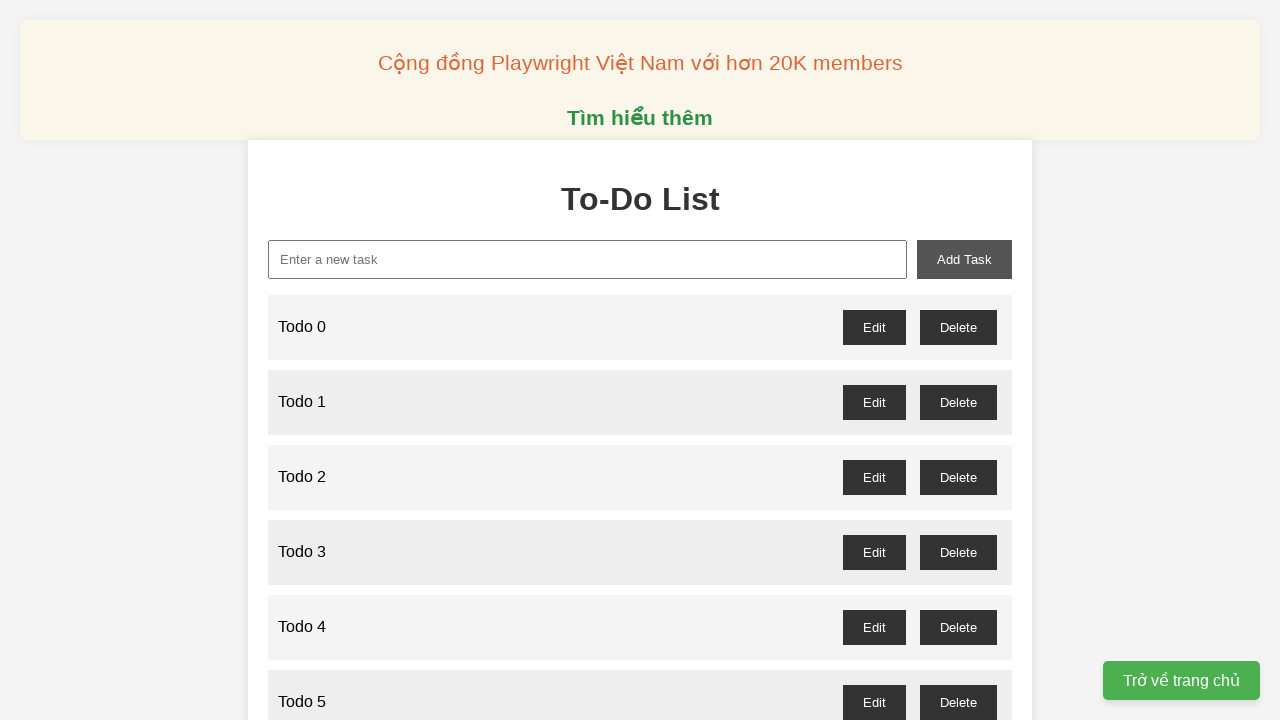

Filled new-task input with 'Todo 28' on //input[@id='new-task']
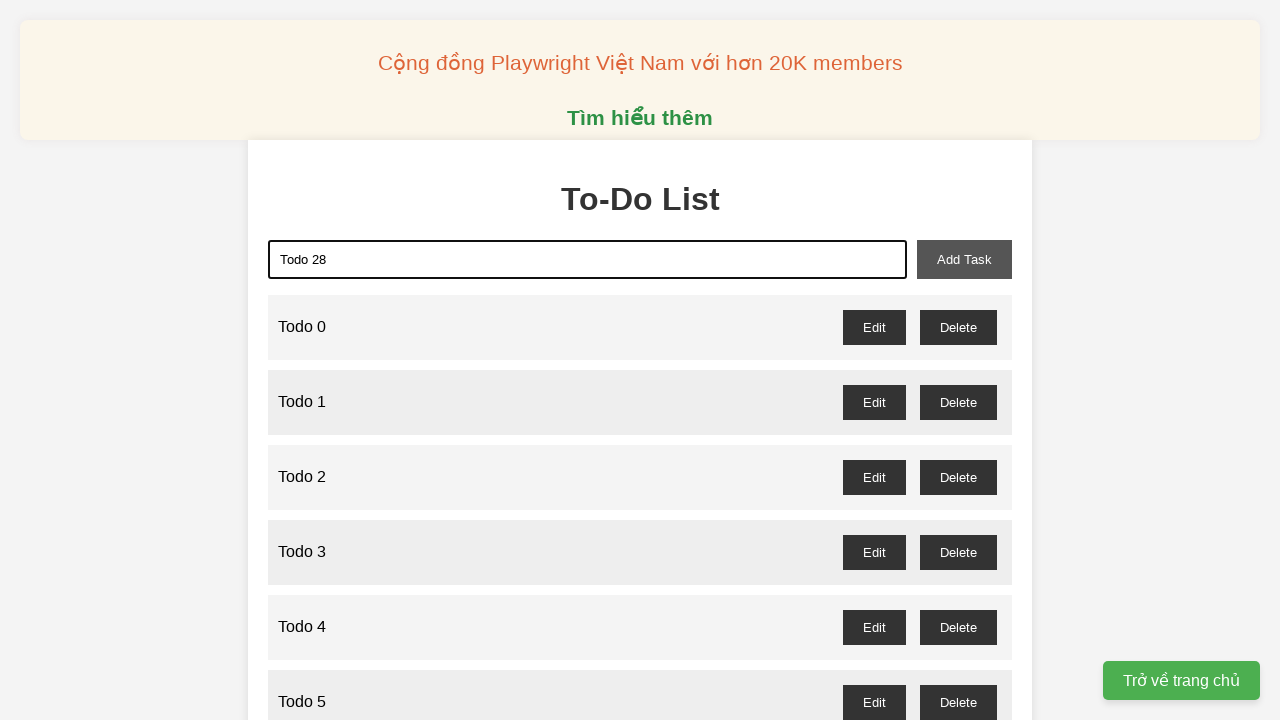

Clicked add-task button to create 'Todo 28' at (964, 259) on xpath=//button[@id='add-task']
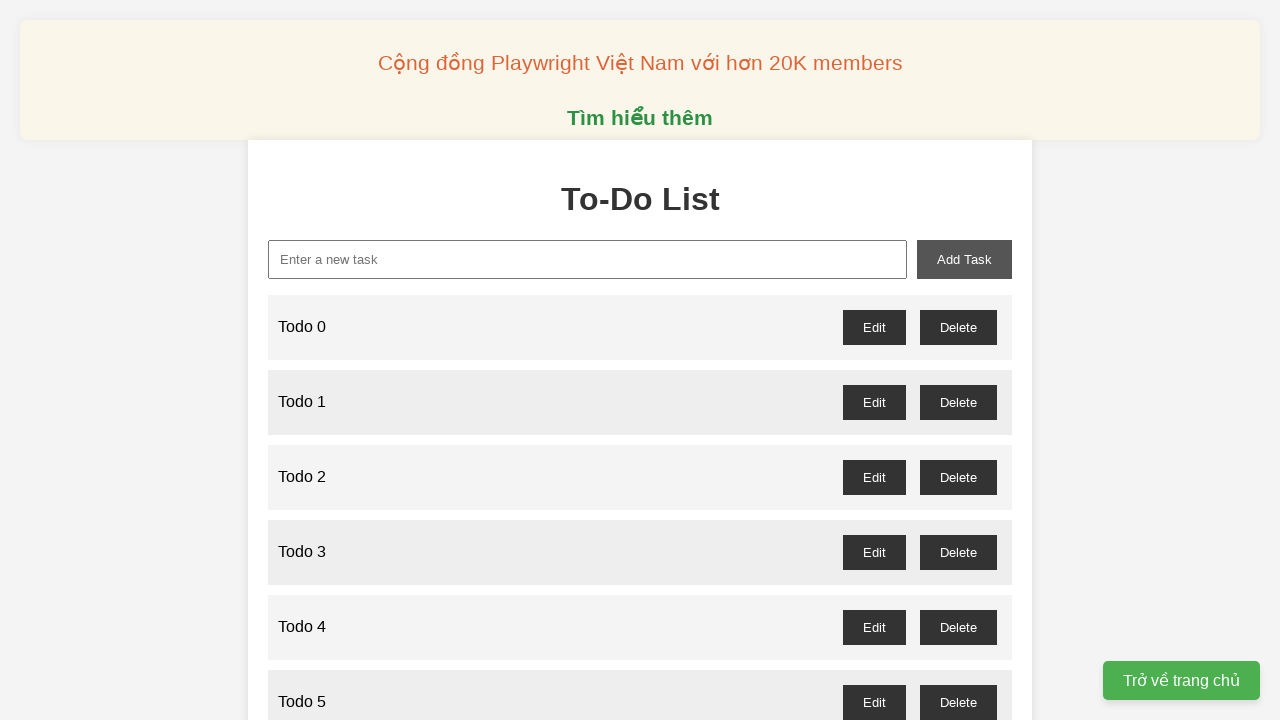

Filled new-task input with 'Todo 29' on //input[@id='new-task']
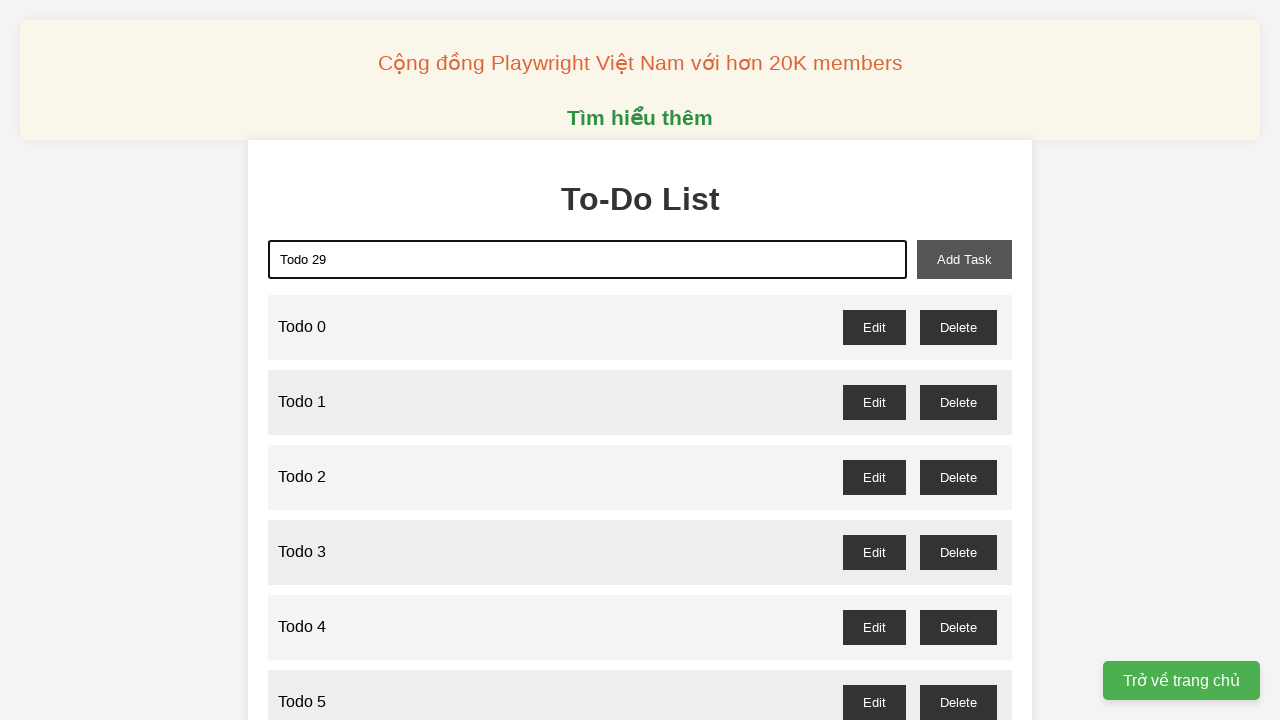

Clicked add-task button to create 'Todo 29' at (964, 259) on xpath=//button[@id='add-task']
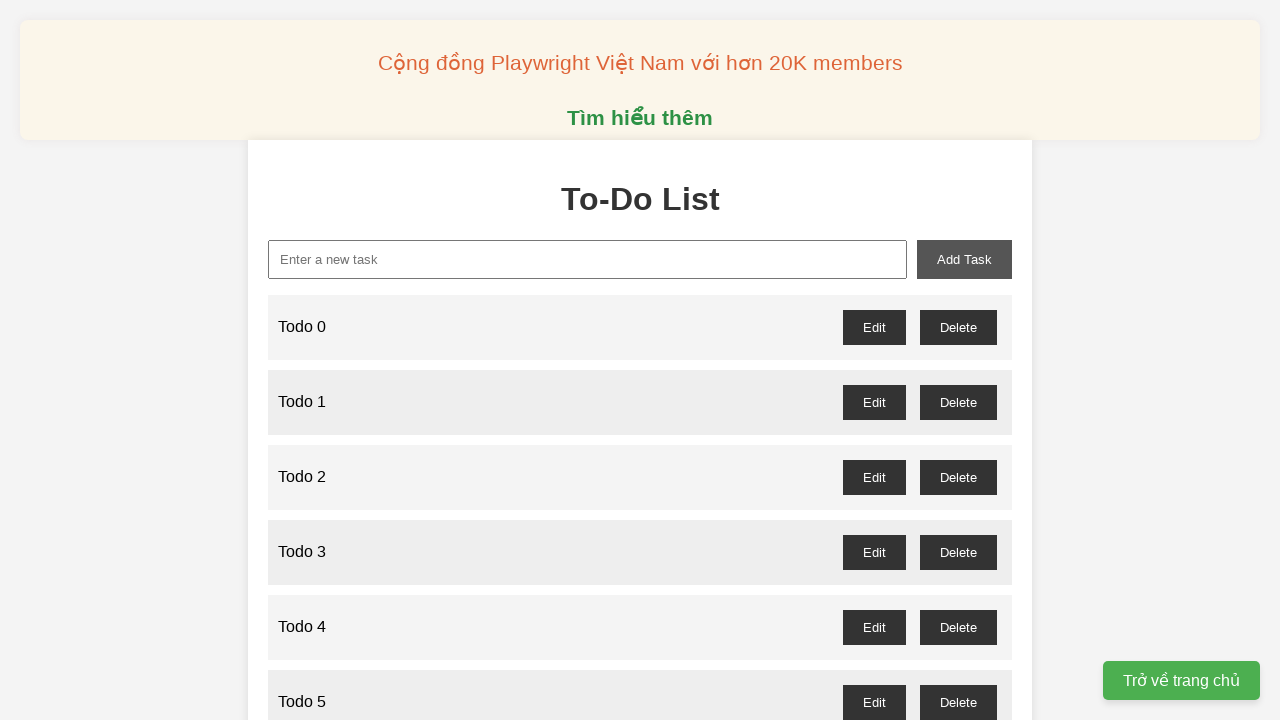

Filled new-task input with 'Todo 30' on //input[@id='new-task']
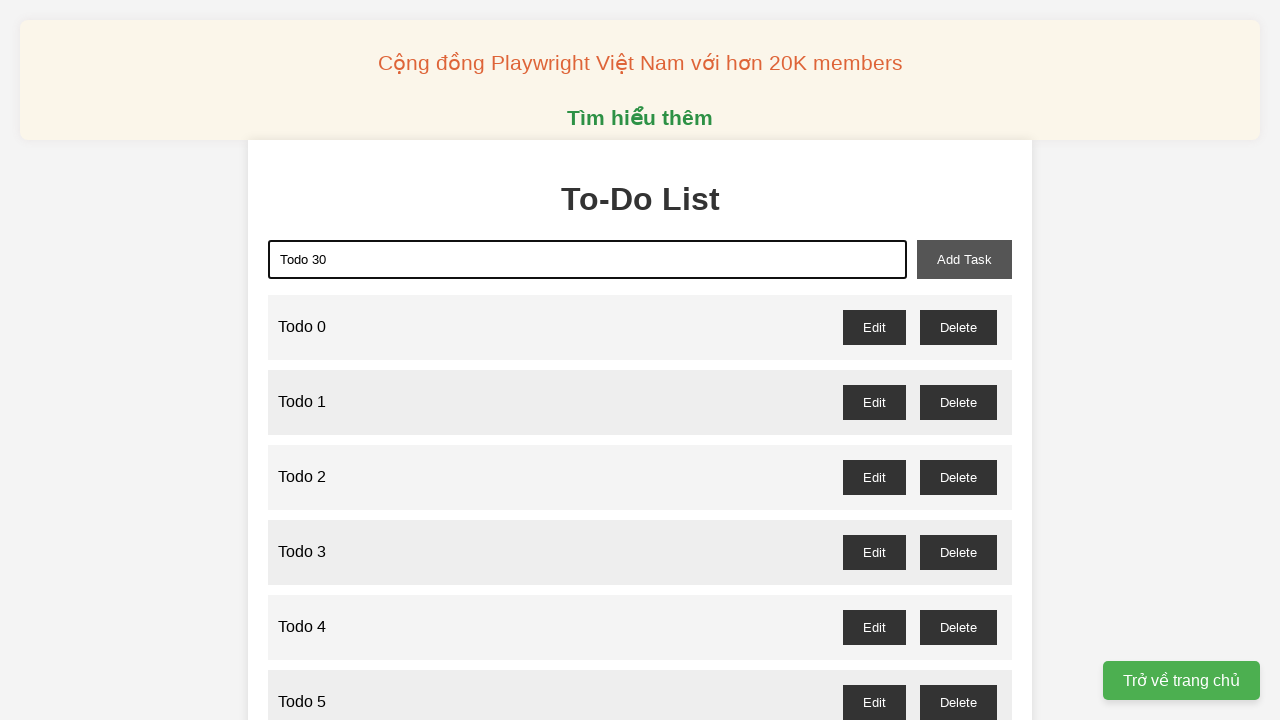

Clicked add-task button to create 'Todo 30' at (964, 259) on xpath=//button[@id='add-task']
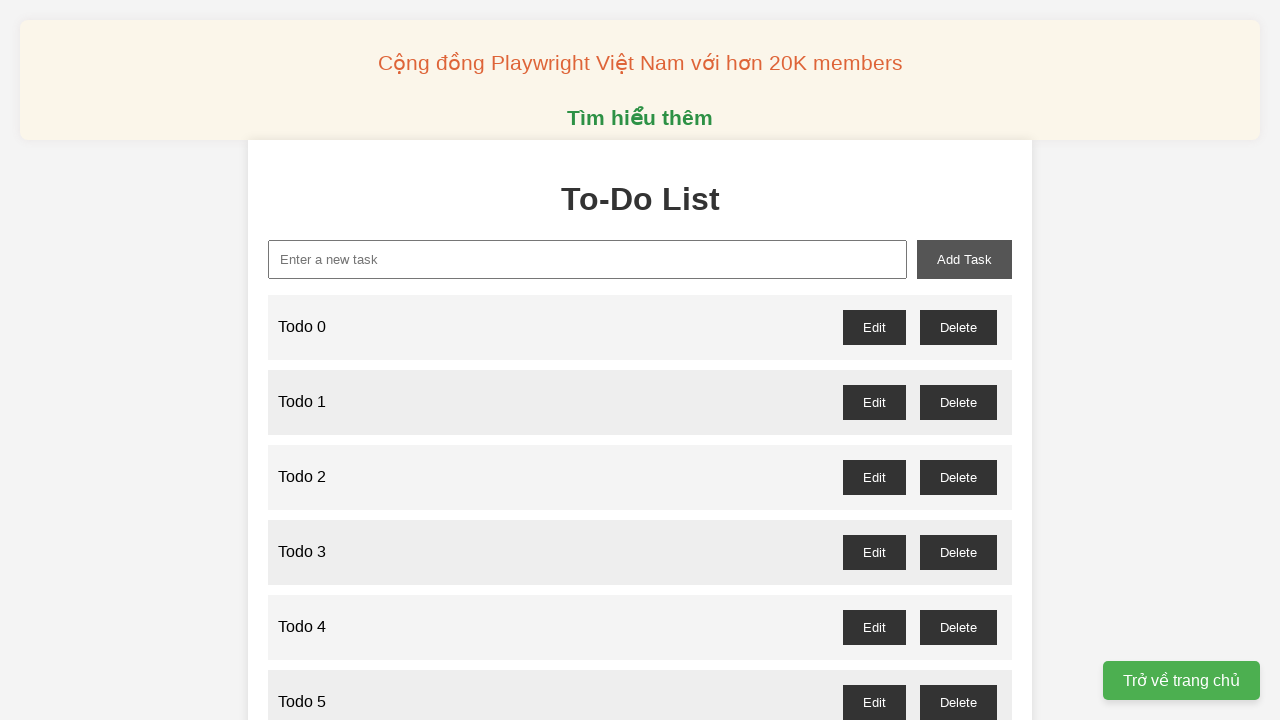

Filled new-task input with 'Todo 31' on //input[@id='new-task']
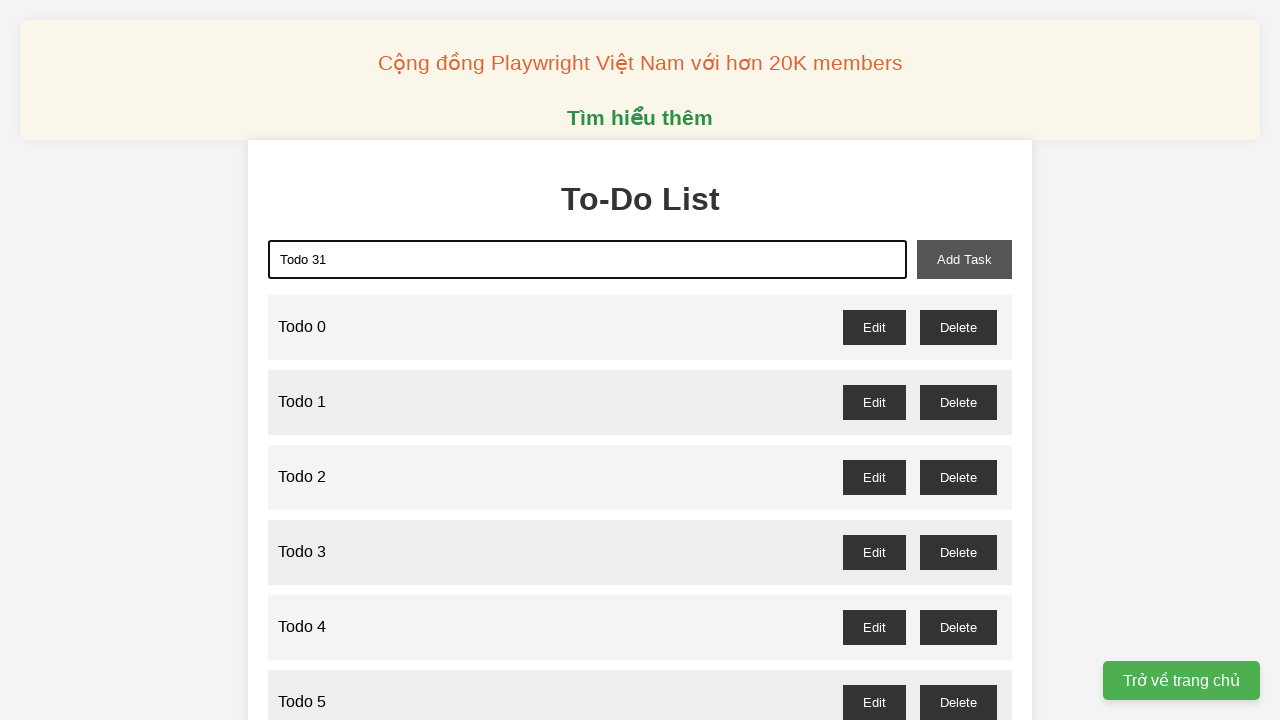

Clicked add-task button to create 'Todo 31' at (964, 259) on xpath=//button[@id='add-task']
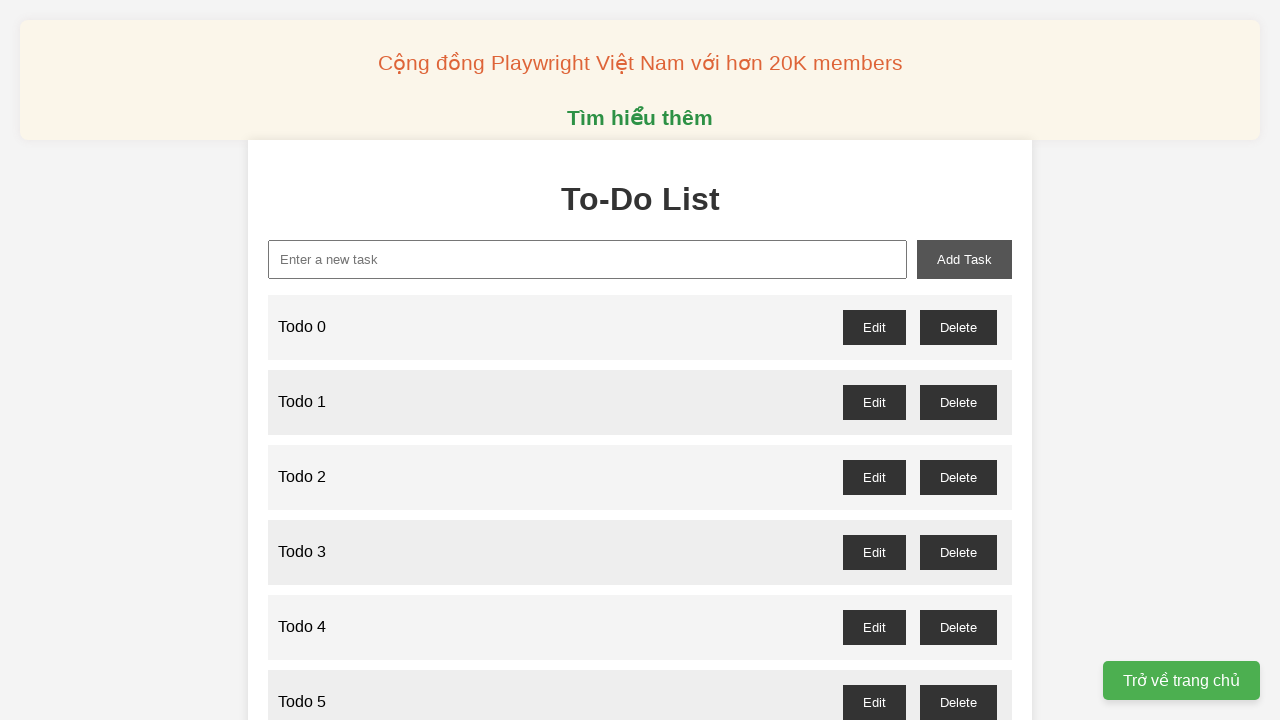

Filled new-task input with 'Todo 32' on //input[@id='new-task']
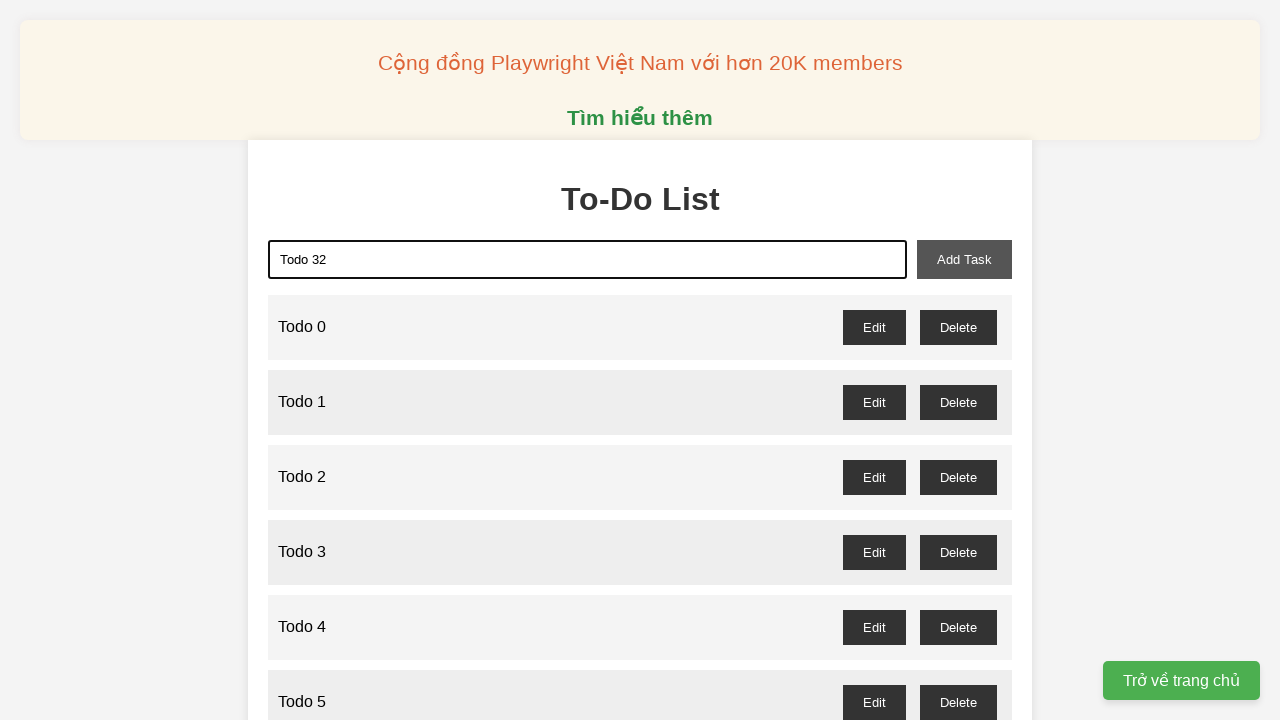

Clicked add-task button to create 'Todo 32' at (964, 259) on xpath=//button[@id='add-task']
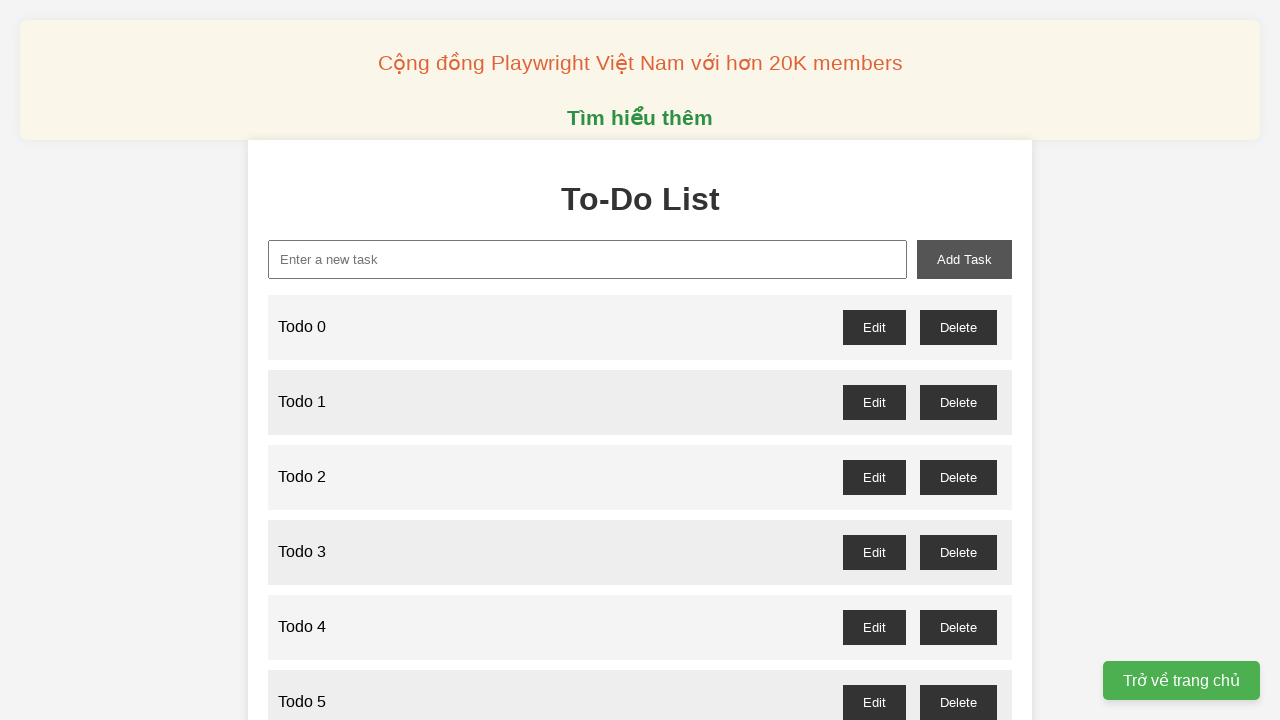

Filled new-task input with 'Todo 33' on //input[@id='new-task']
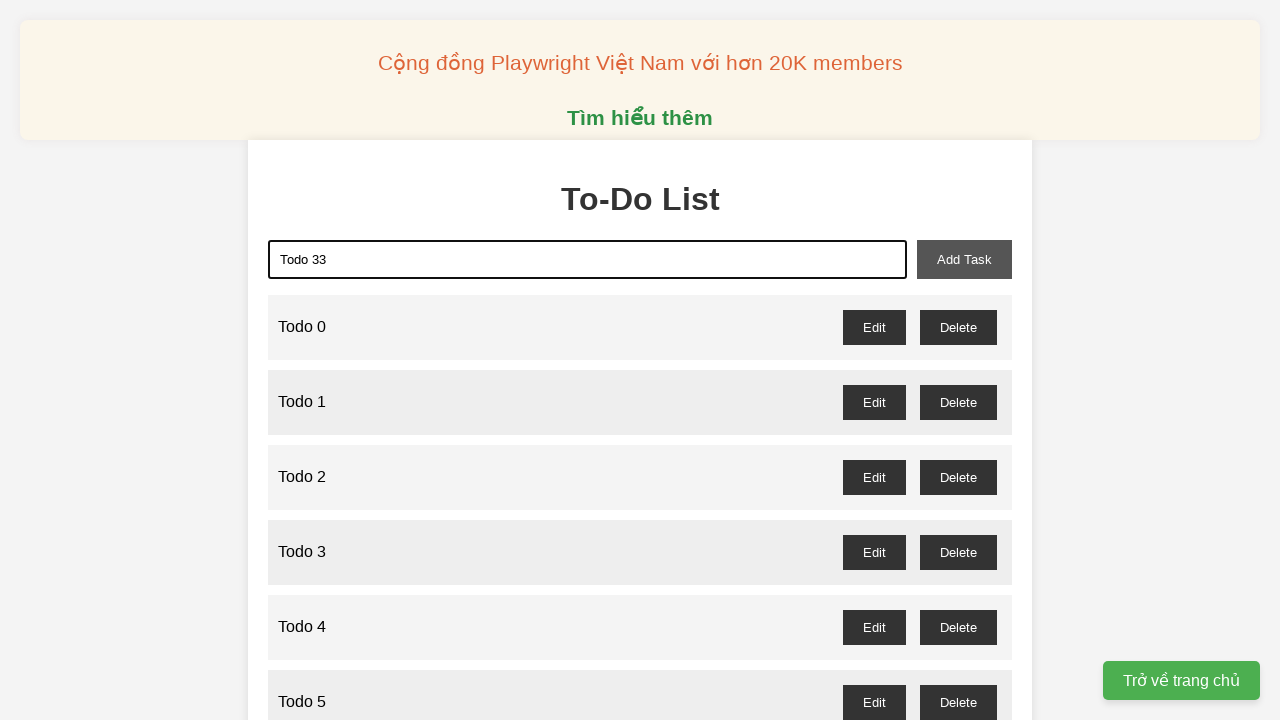

Clicked add-task button to create 'Todo 33' at (964, 259) on xpath=//button[@id='add-task']
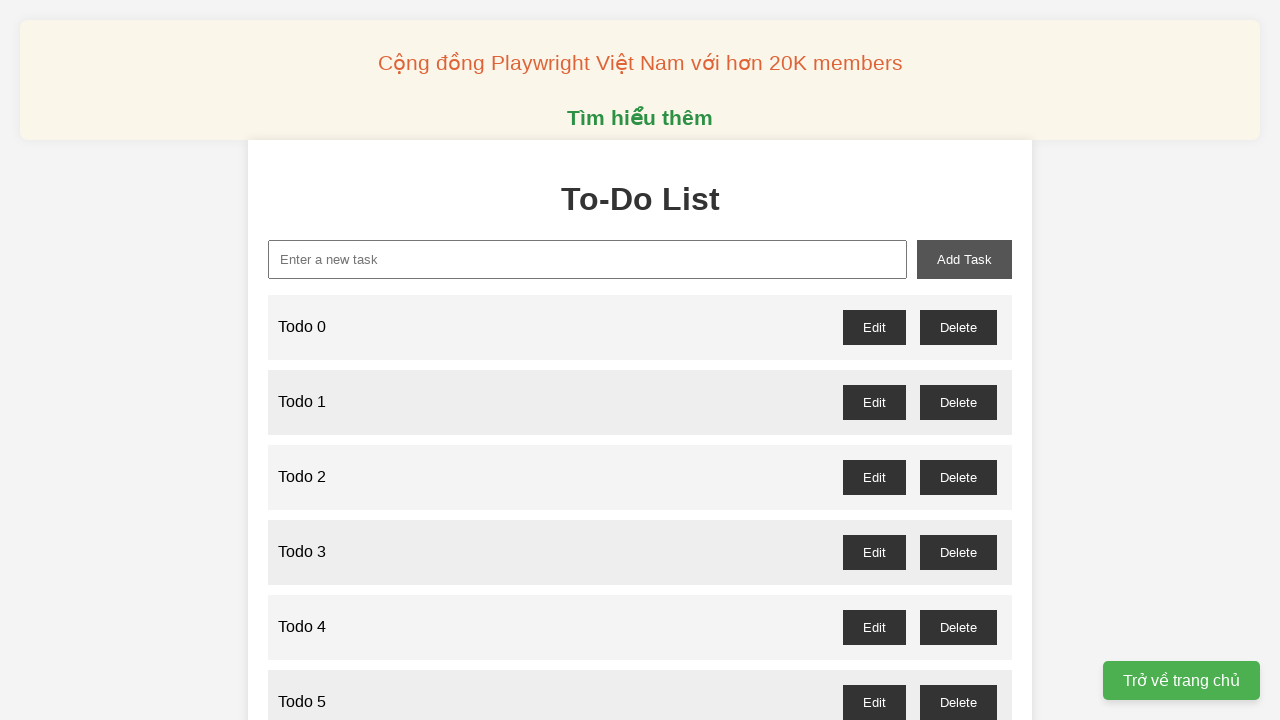

Filled new-task input with 'Todo 34' on //input[@id='new-task']
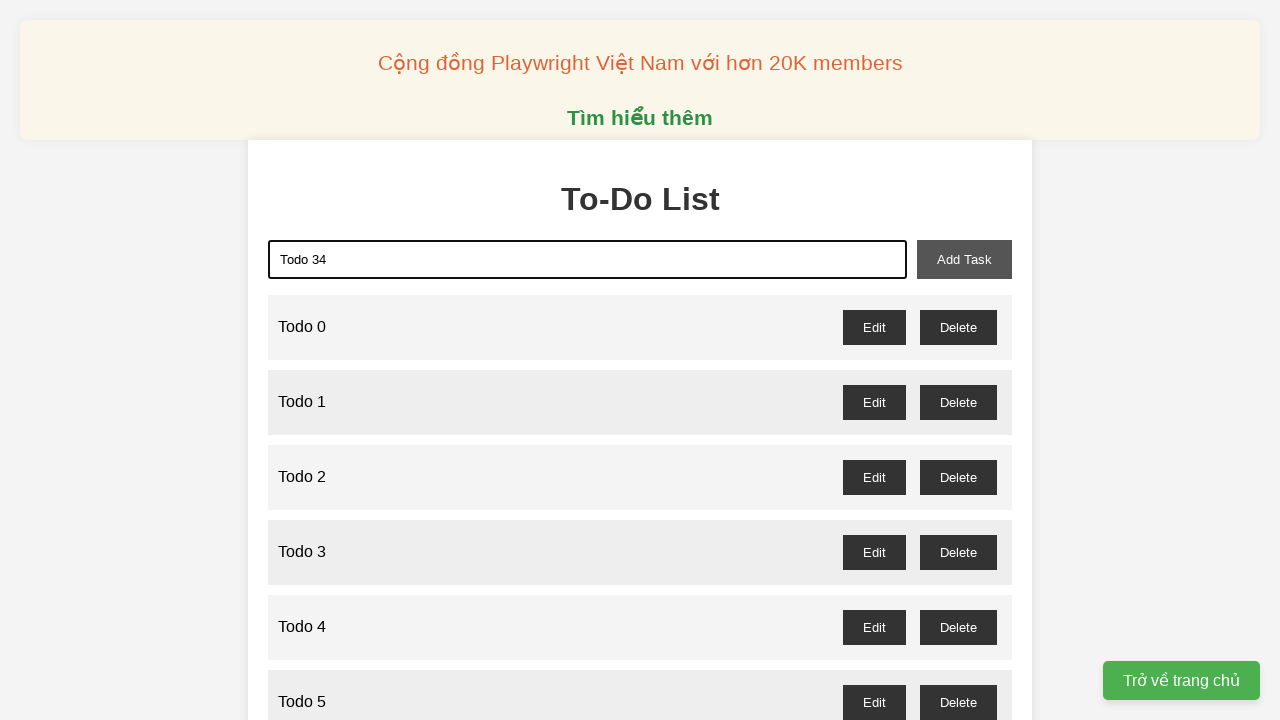

Clicked add-task button to create 'Todo 34' at (964, 259) on xpath=//button[@id='add-task']
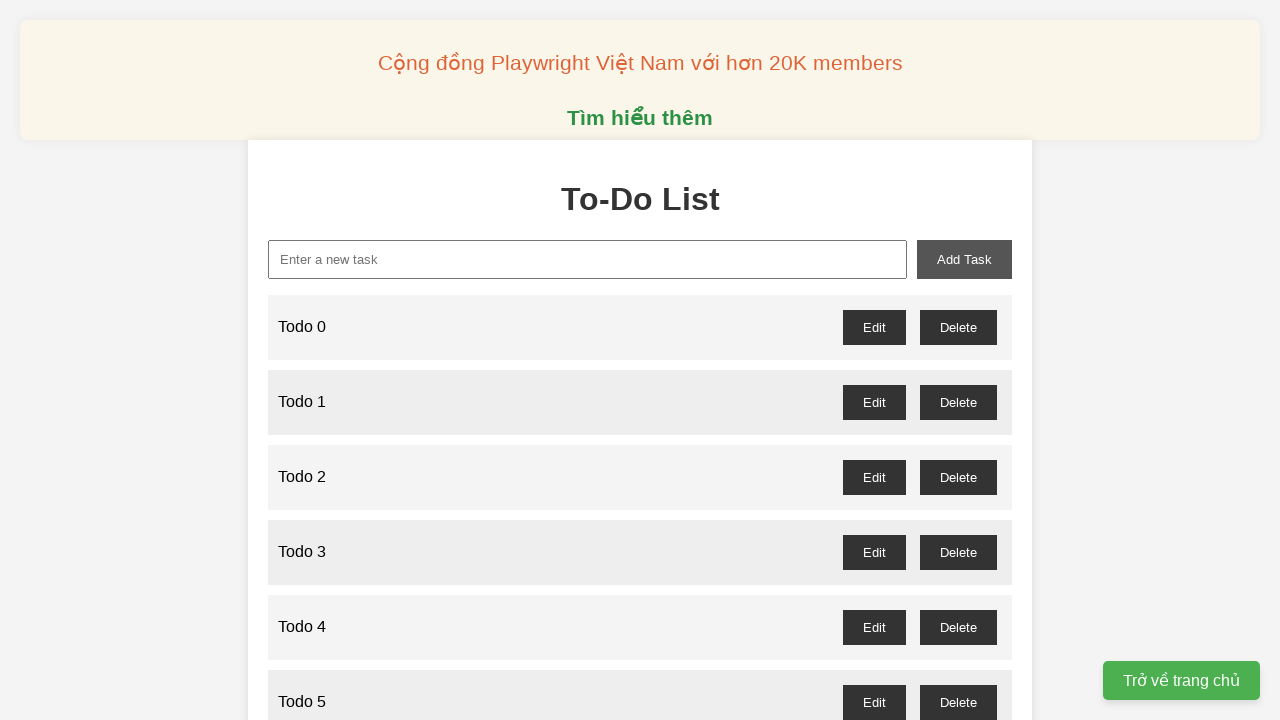

Filled new-task input with 'Todo 35' on //input[@id='new-task']
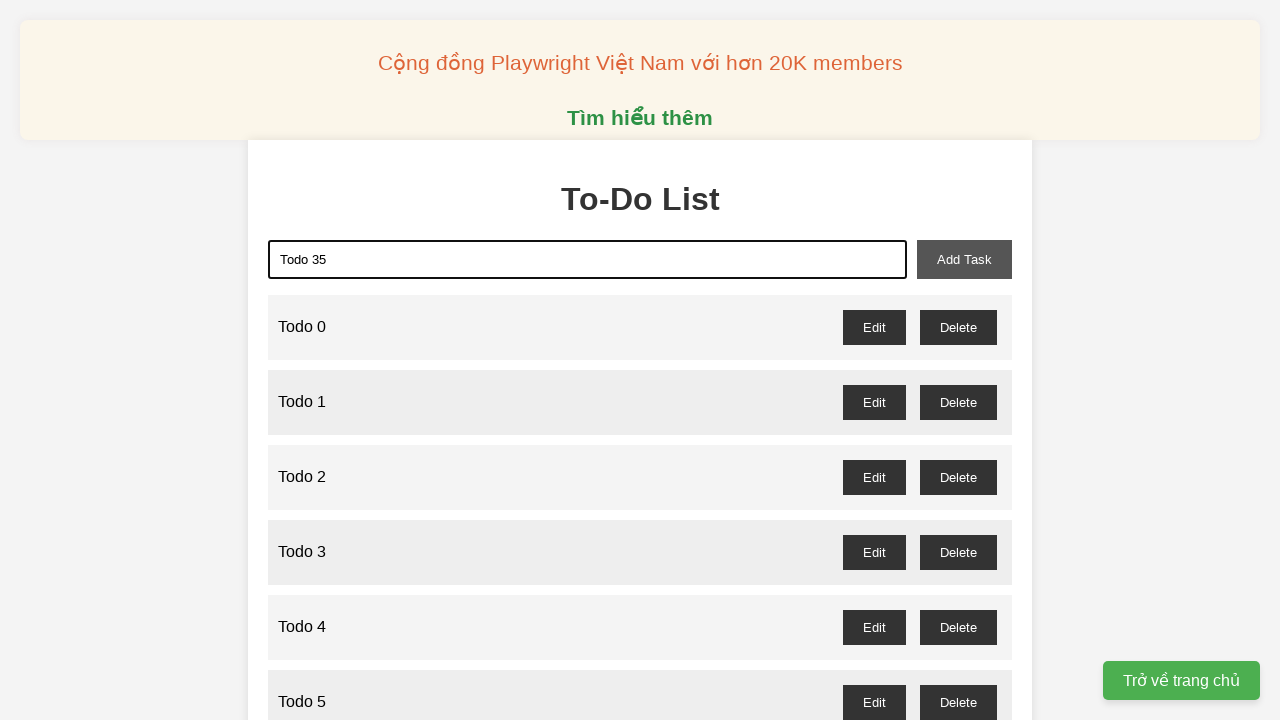

Clicked add-task button to create 'Todo 35' at (964, 259) on xpath=//button[@id='add-task']
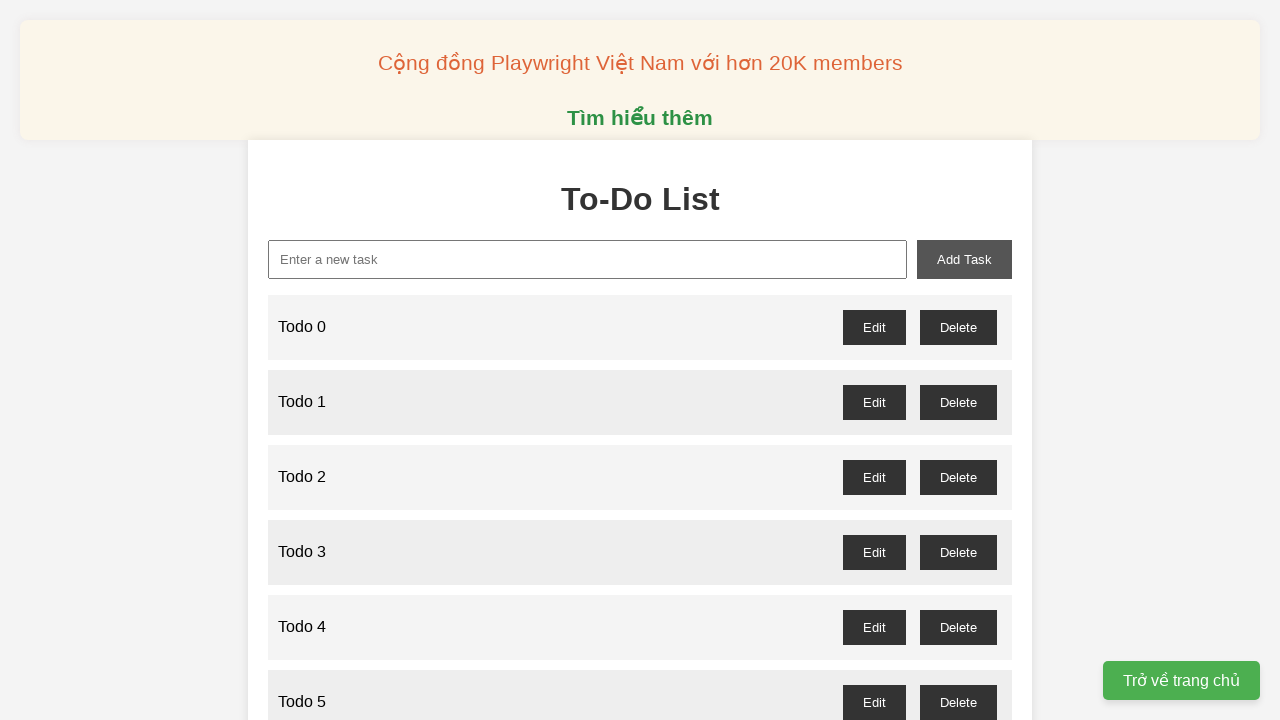

Filled new-task input with 'Todo 36' on //input[@id='new-task']
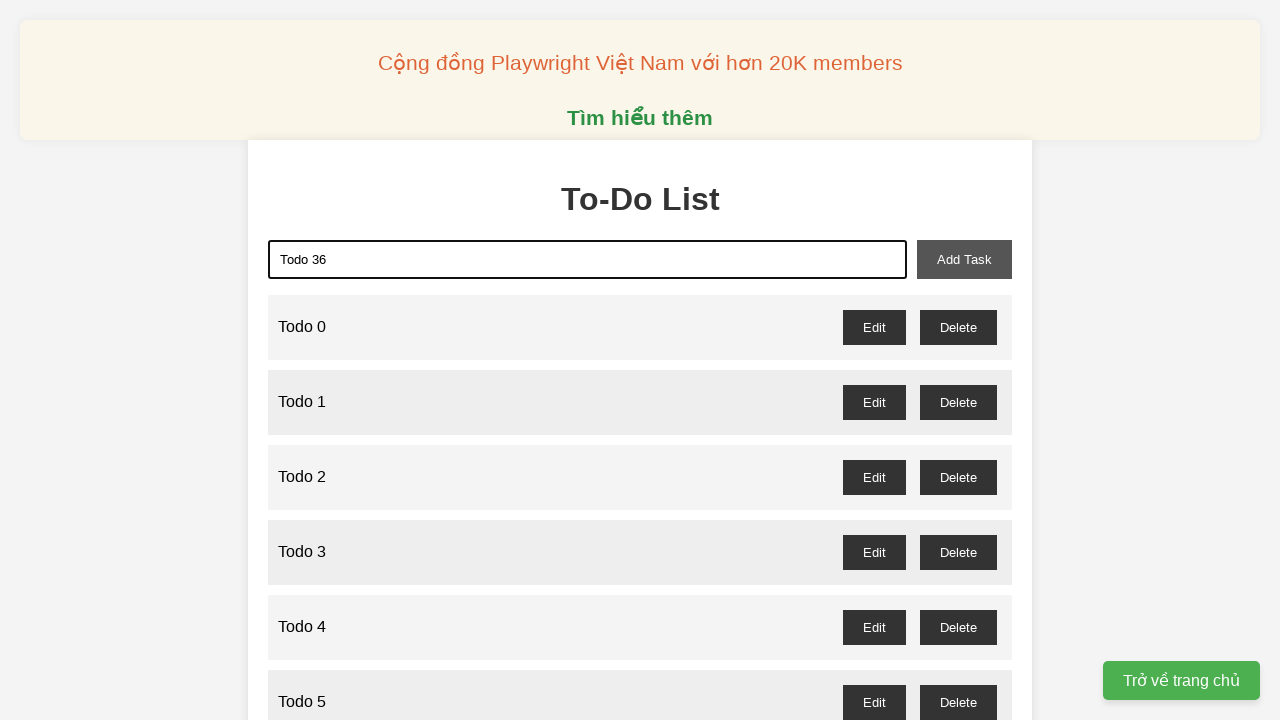

Clicked add-task button to create 'Todo 36' at (964, 259) on xpath=//button[@id='add-task']
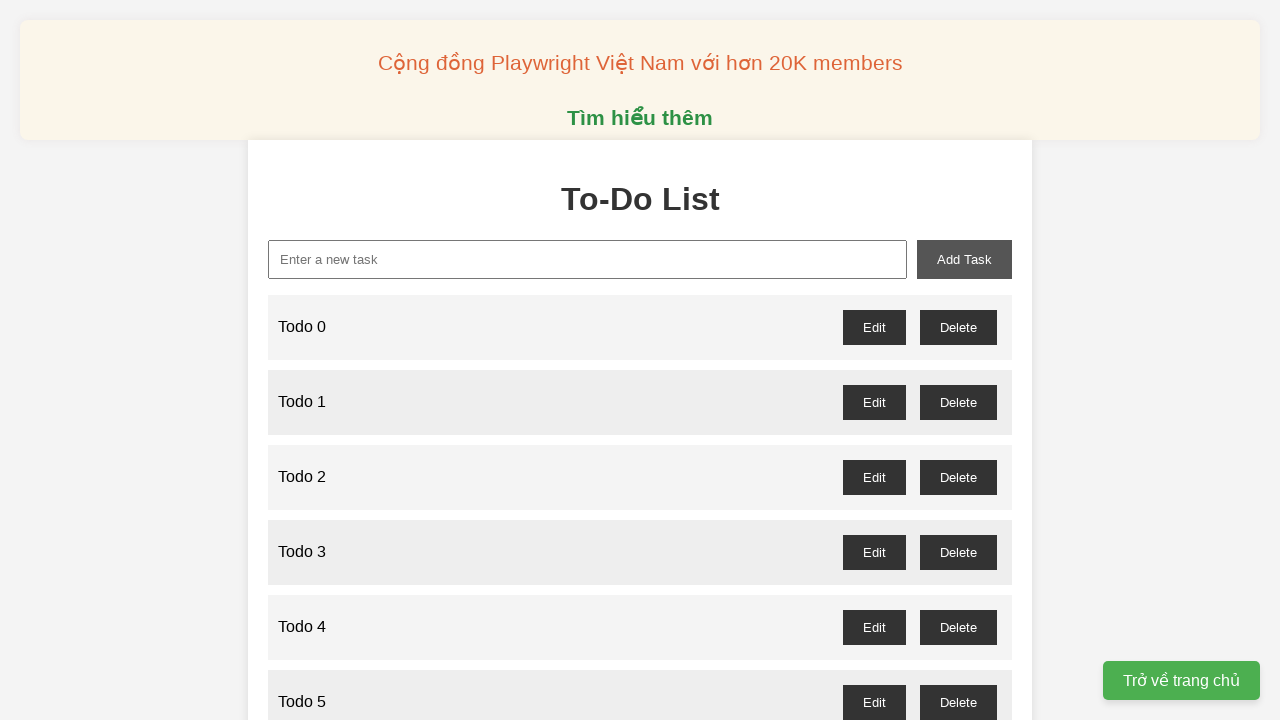

Filled new-task input with 'Todo 37' on //input[@id='new-task']
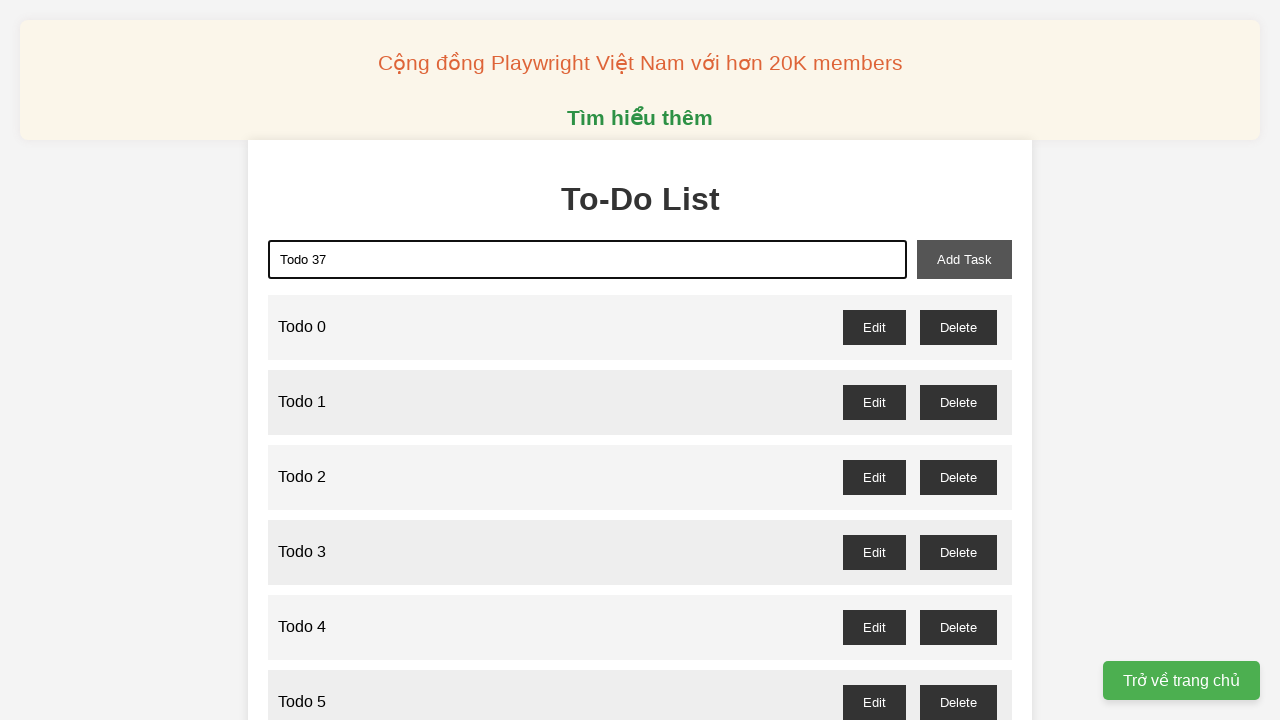

Clicked add-task button to create 'Todo 37' at (964, 259) on xpath=//button[@id='add-task']
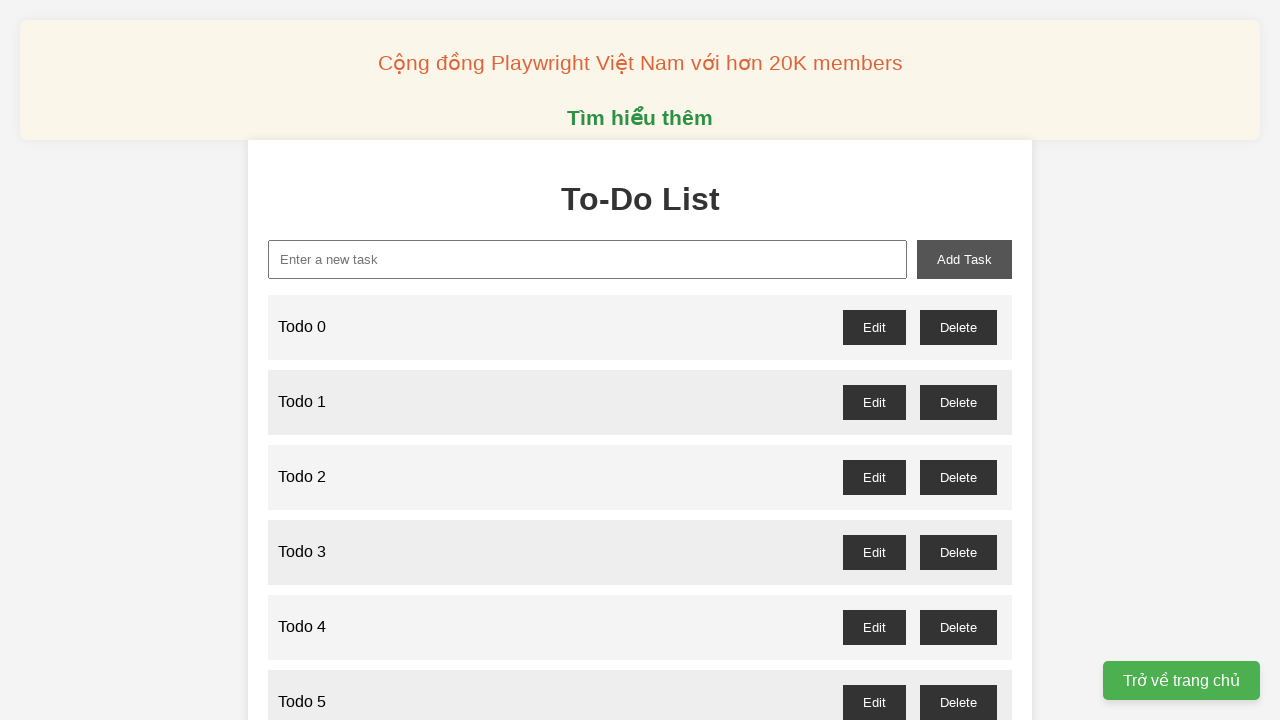

Filled new-task input with 'Todo 38' on //input[@id='new-task']
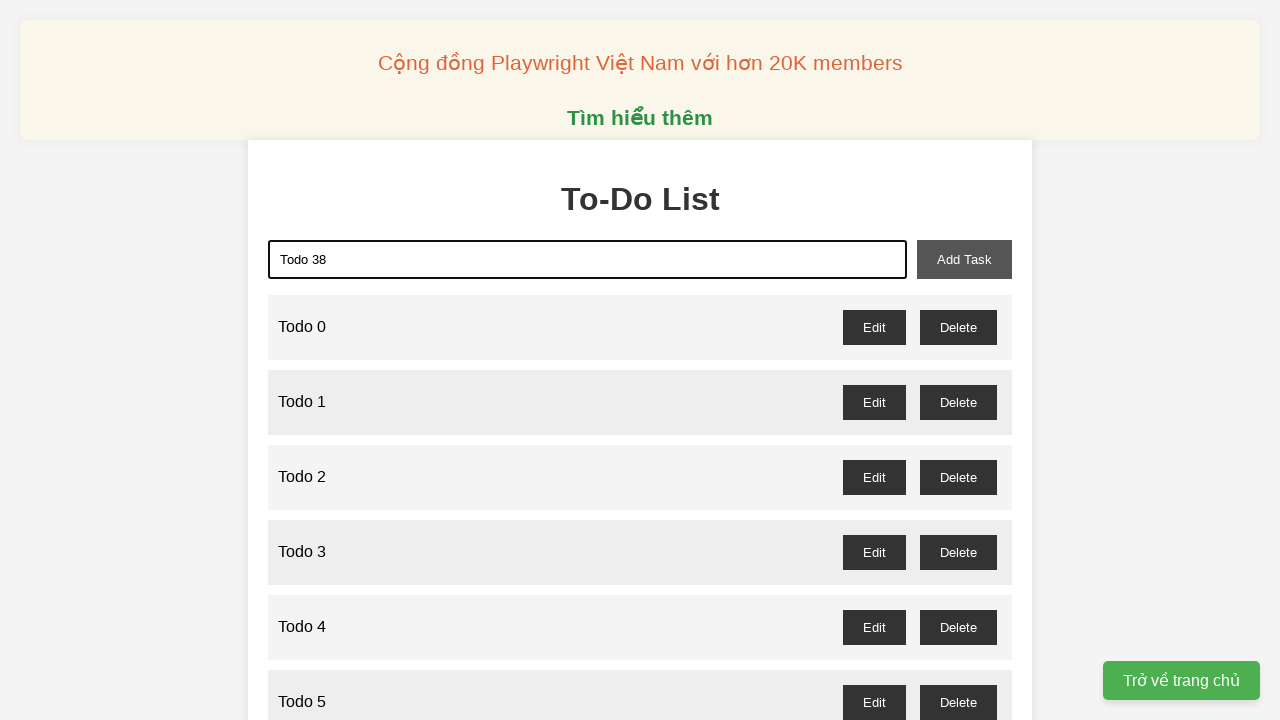

Clicked add-task button to create 'Todo 38' at (964, 259) on xpath=//button[@id='add-task']
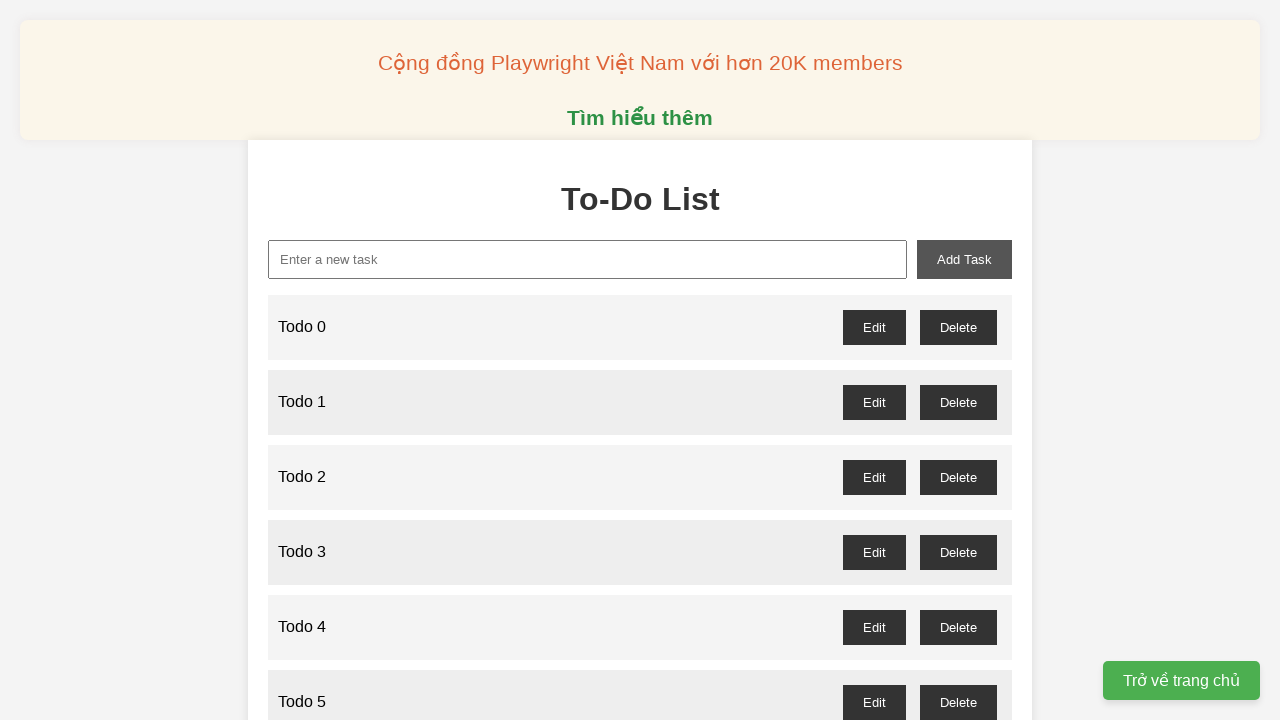

Filled new-task input with 'Todo 39' on //input[@id='new-task']
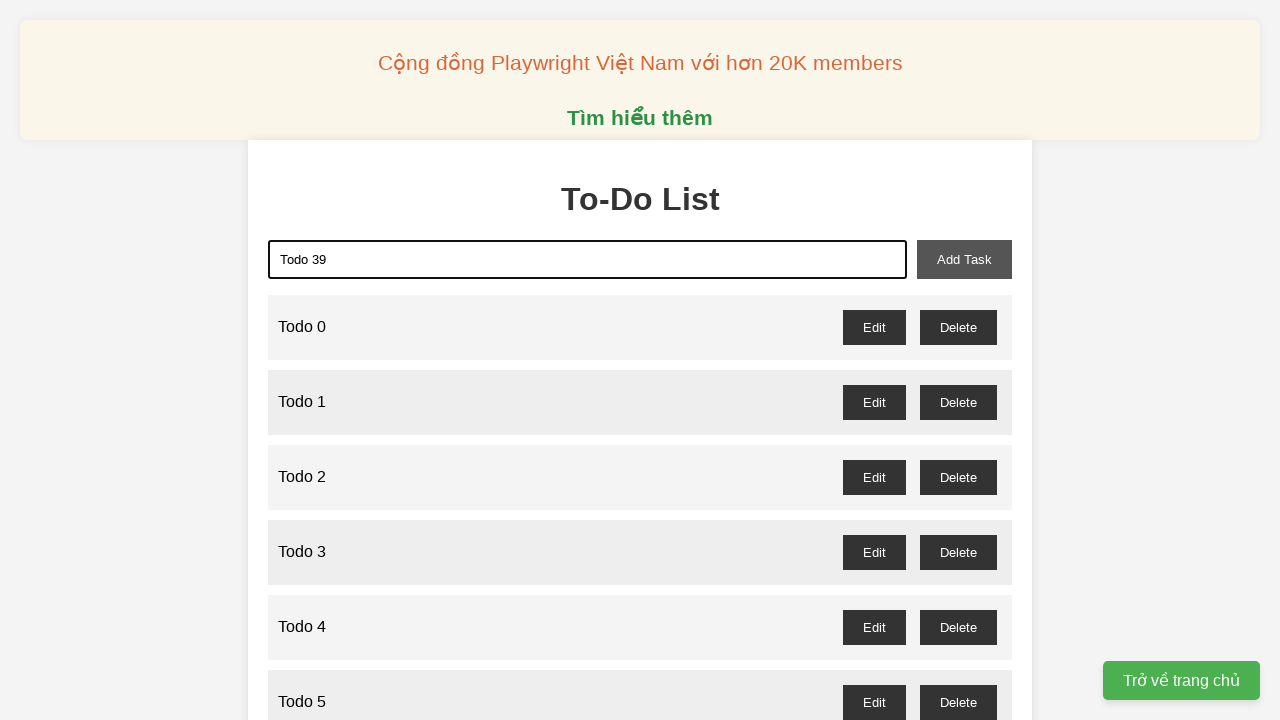

Clicked add-task button to create 'Todo 39' at (964, 259) on xpath=//button[@id='add-task']
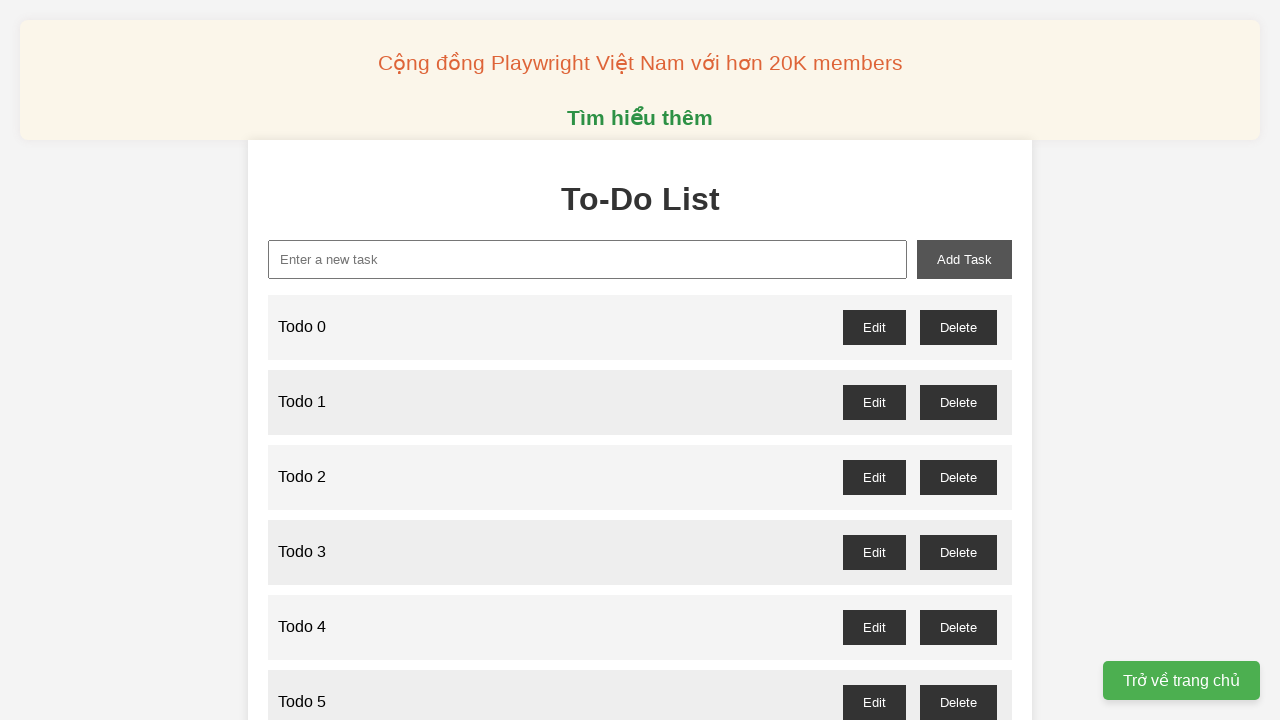

Filled new-task input with 'Todo 40' on //input[@id='new-task']
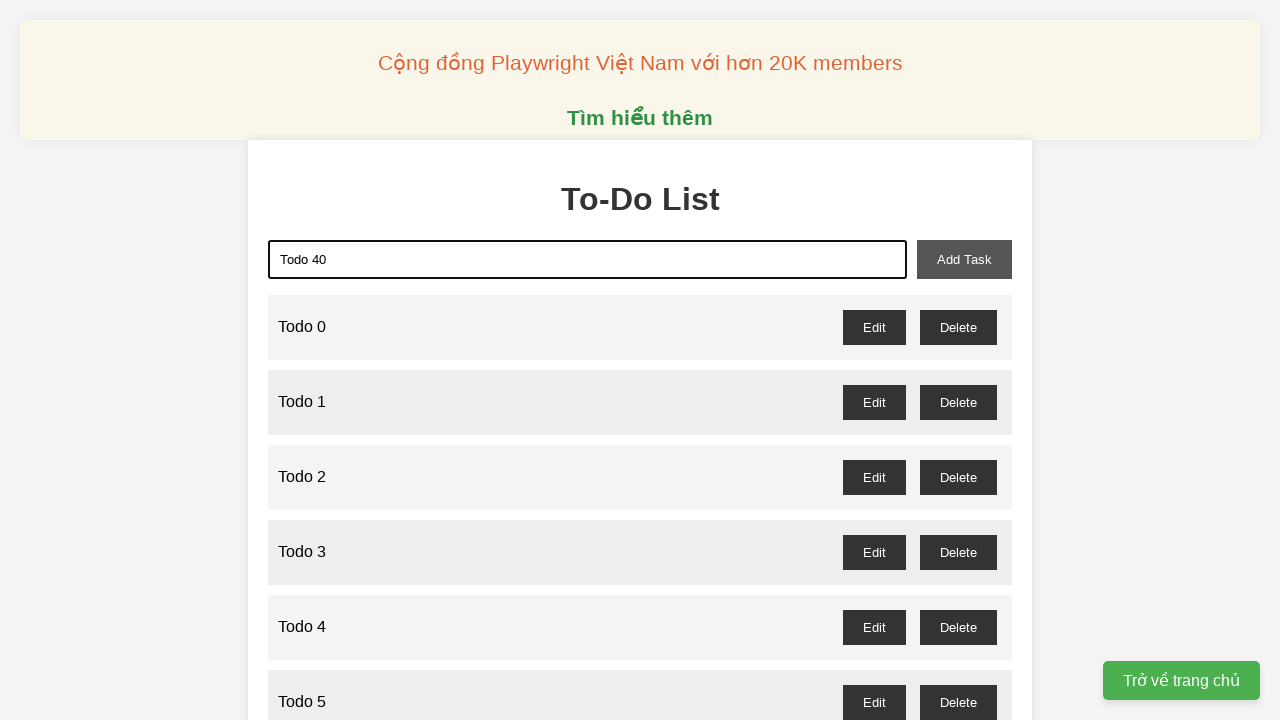

Clicked add-task button to create 'Todo 40' at (964, 259) on xpath=//button[@id='add-task']
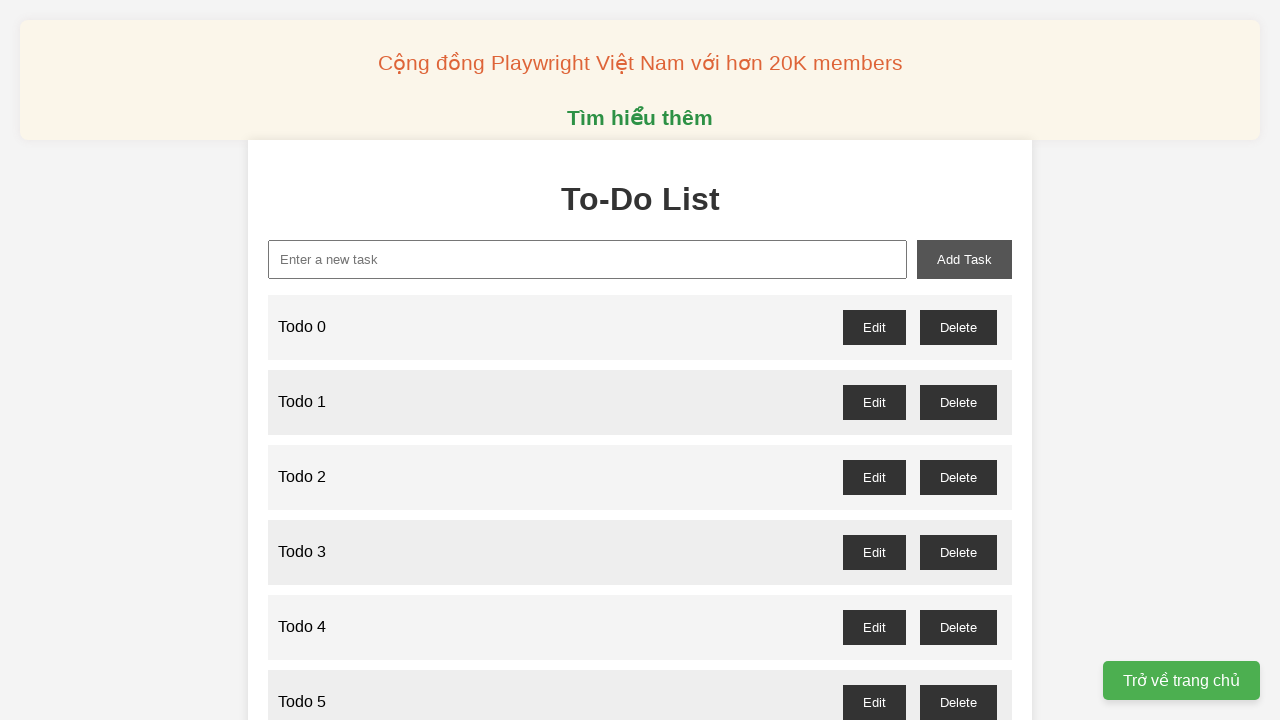

Filled new-task input with 'Todo 41' on //input[@id='new-task']
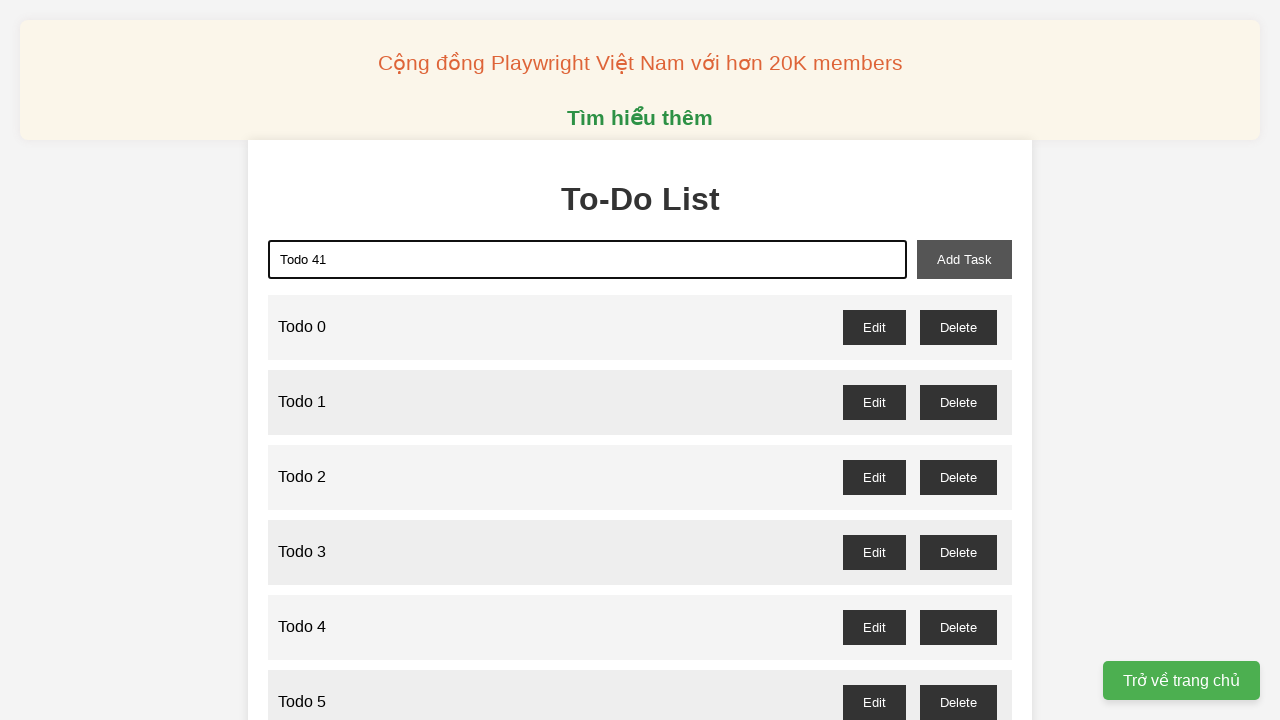

Clicked add-task button to create 'Todo 41' at (964, 259) on xpath=//button[@id='add-task']
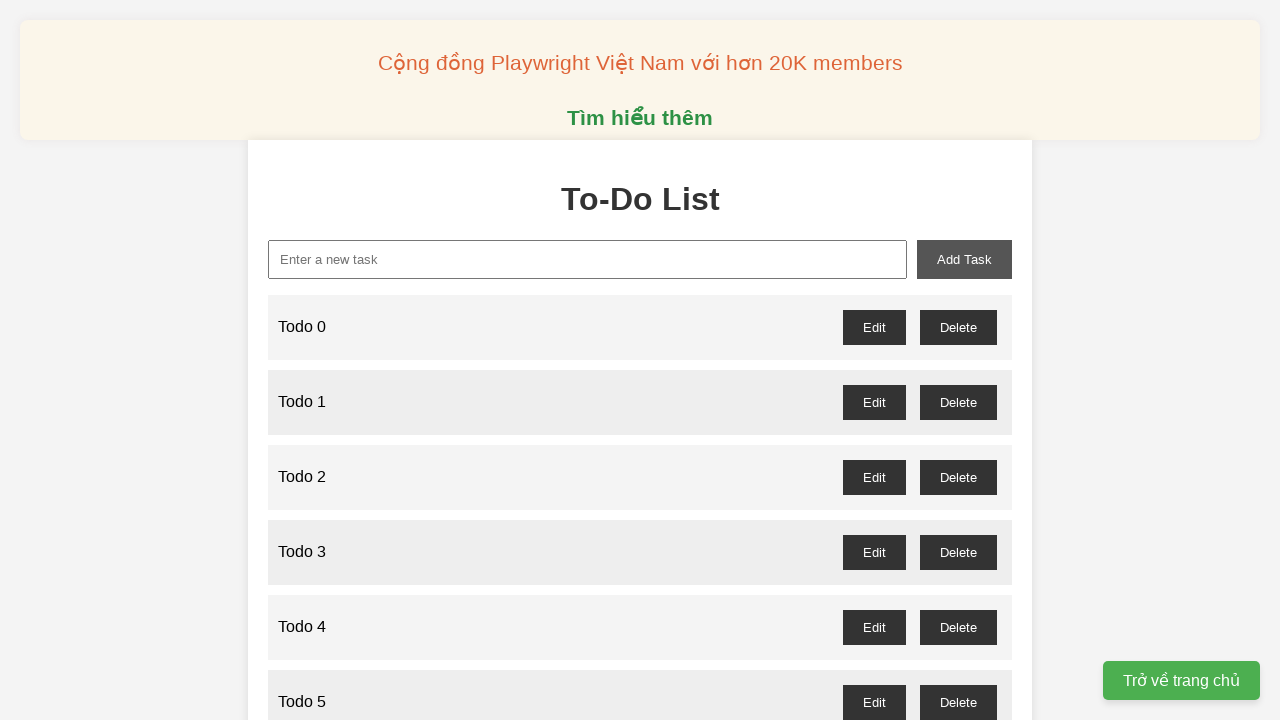

Filled new-task input with 'Todo 42' on //input[@id='new-task']
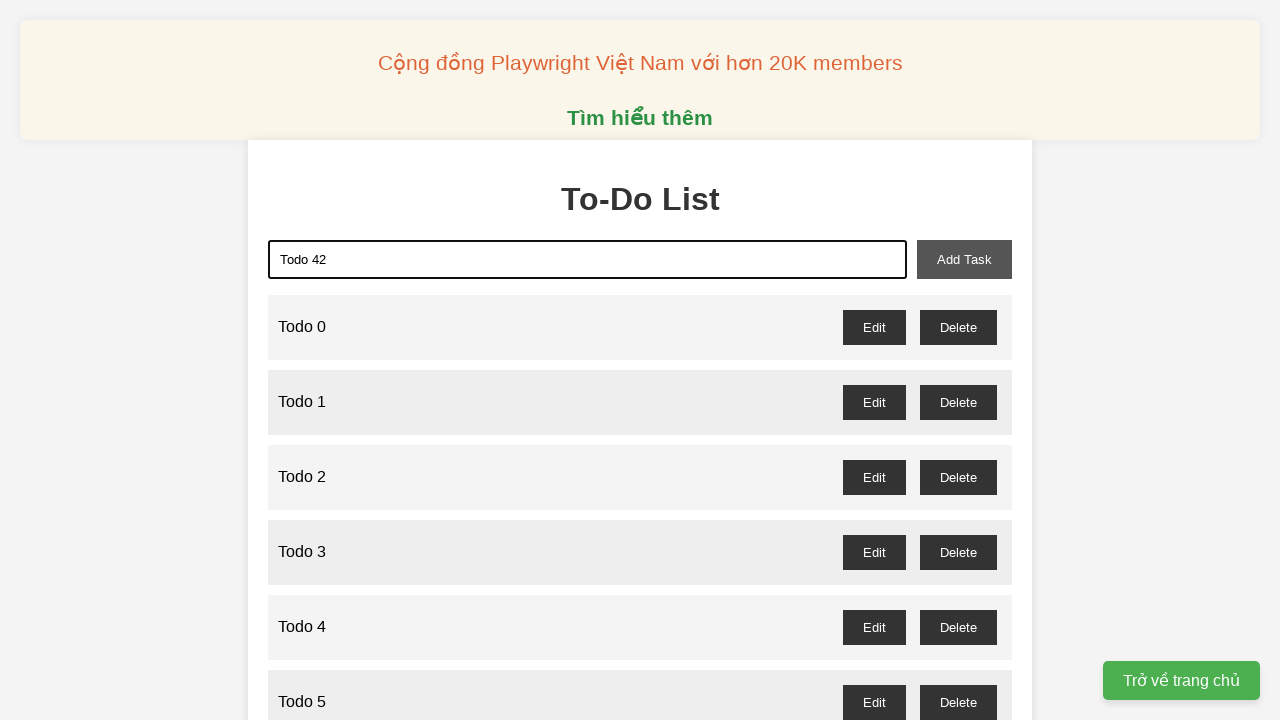

Clicked add-task button to create 'Todo 42' at (964, 259) on xpath=//button[@id='add-task']
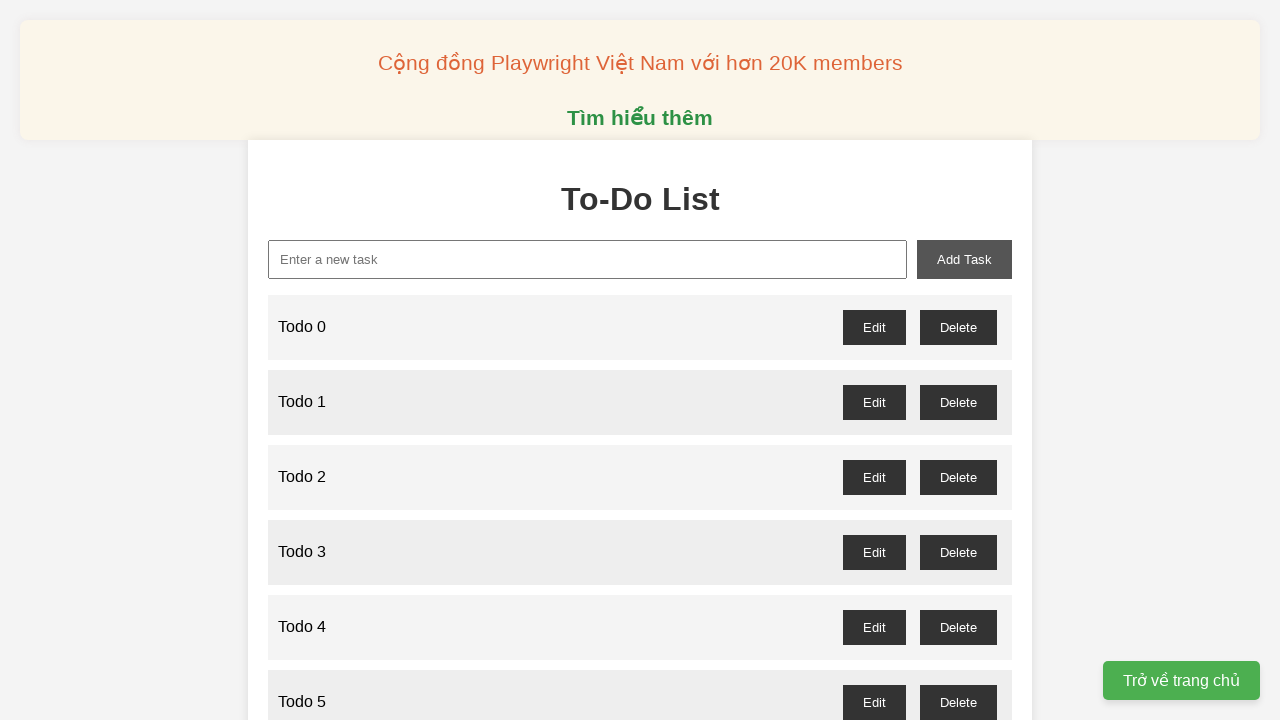

Filled new-task input with 'Todo 43' on //input[@id='new-task']
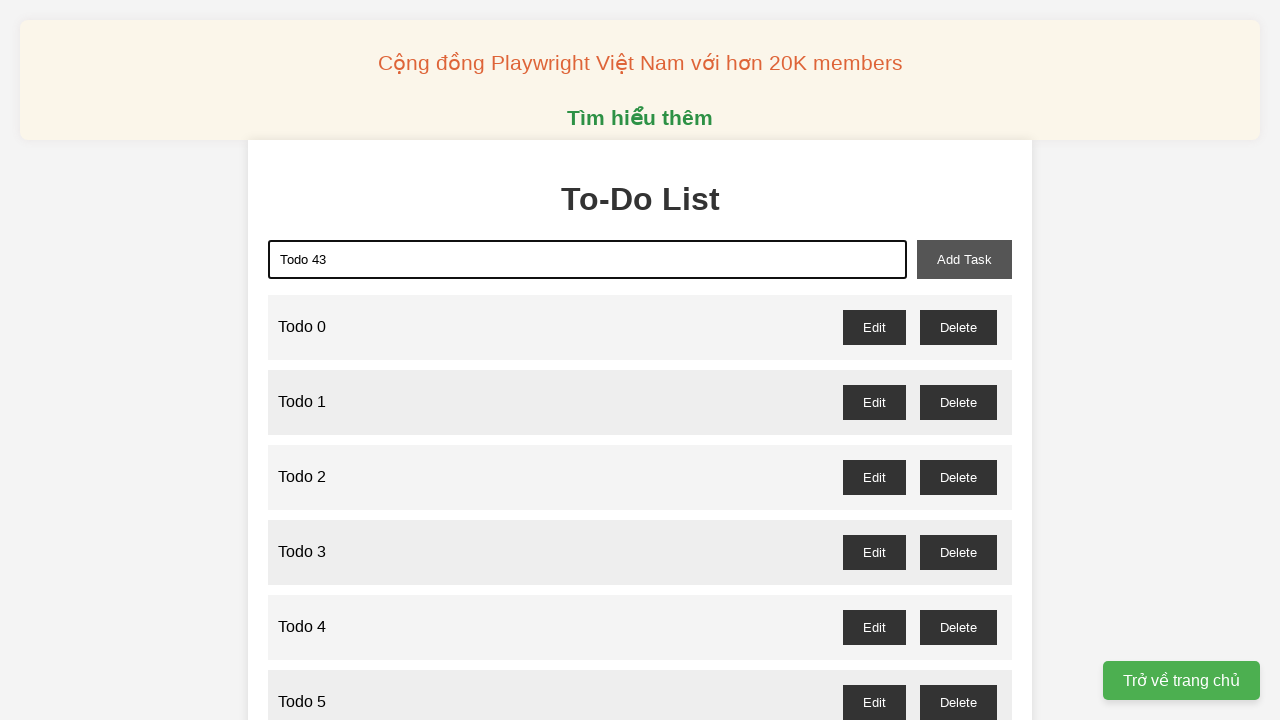

Clicked add-task button to create 'Todo 43' at (964, 259) on xpath=//button[@id='add-task']
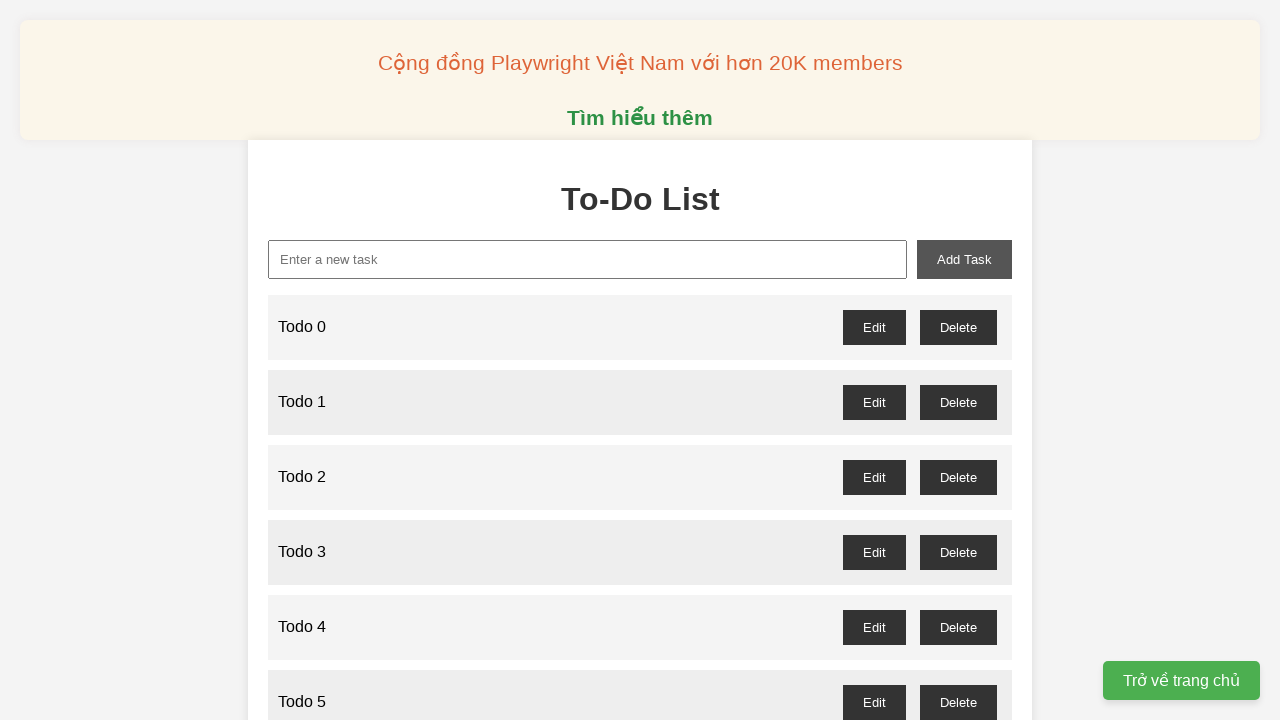

Filled new-task input with 'Todo 44' on //input[@id='new-task']
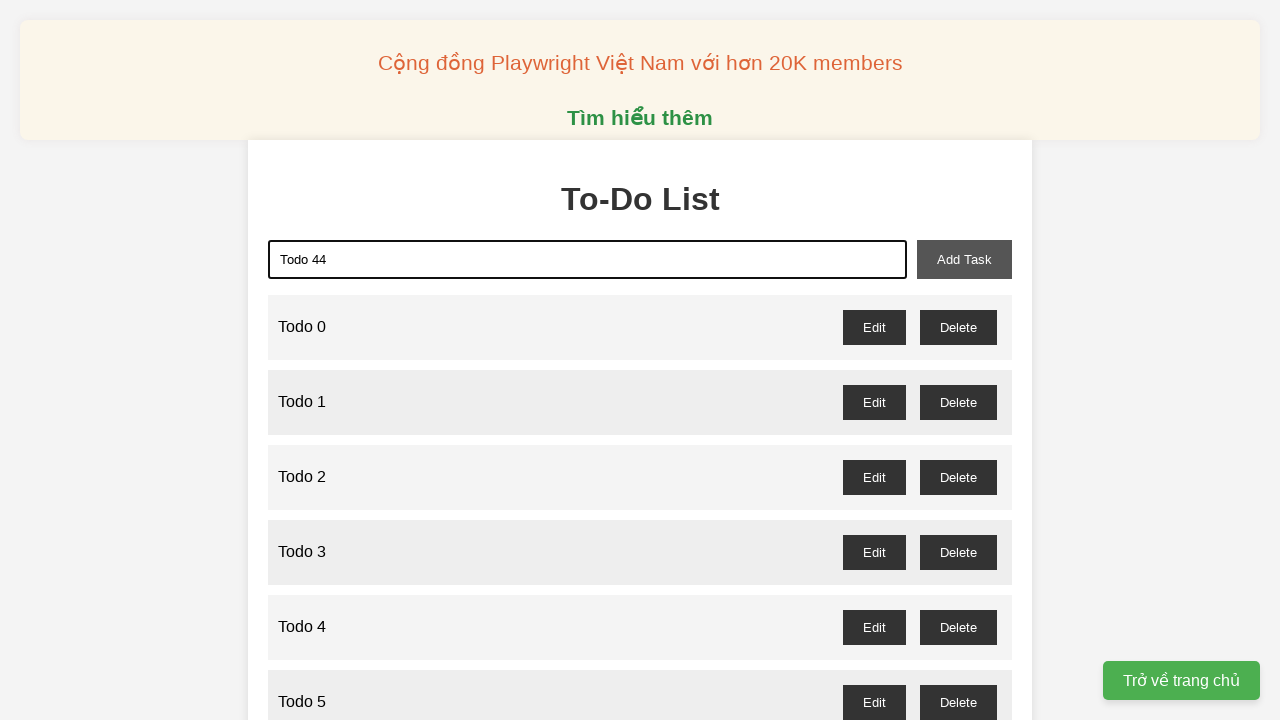

Clicked add-task button to create 'Todo 44' at (964, 259) on xpath=//button[@id='add-task']
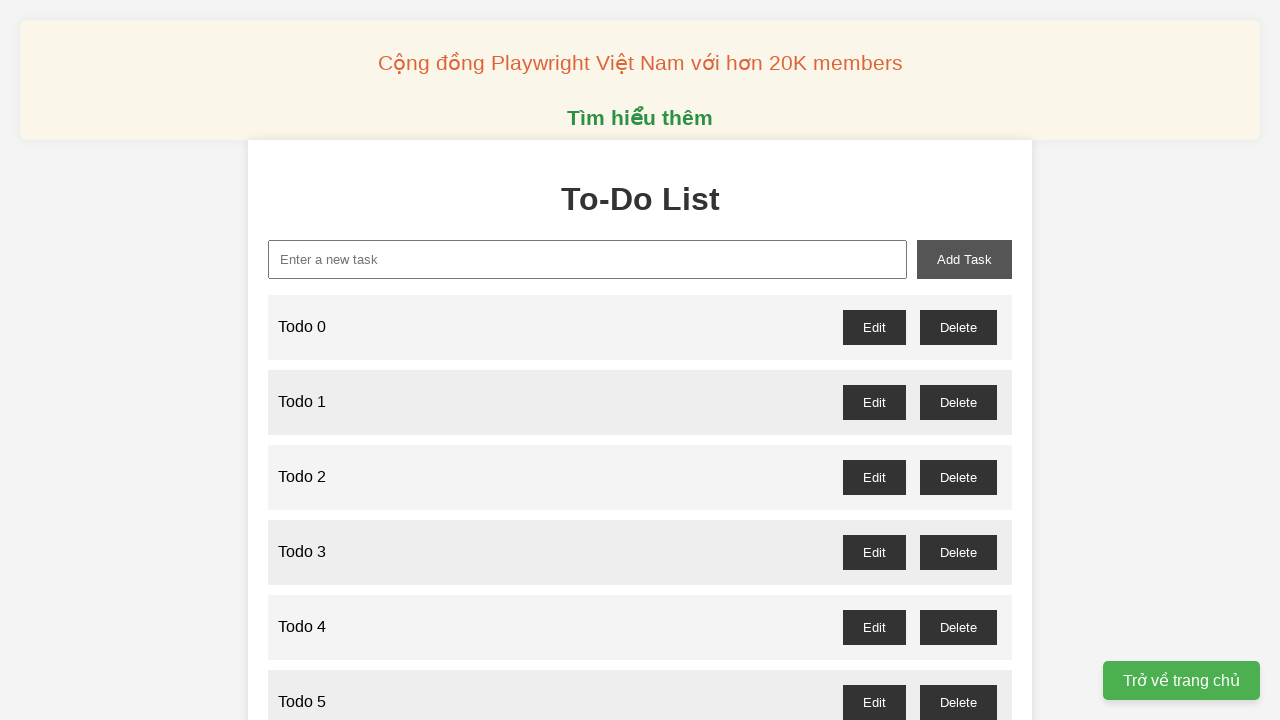

Filled new-task input with 'Todo 45' on //input[@id='new-task']
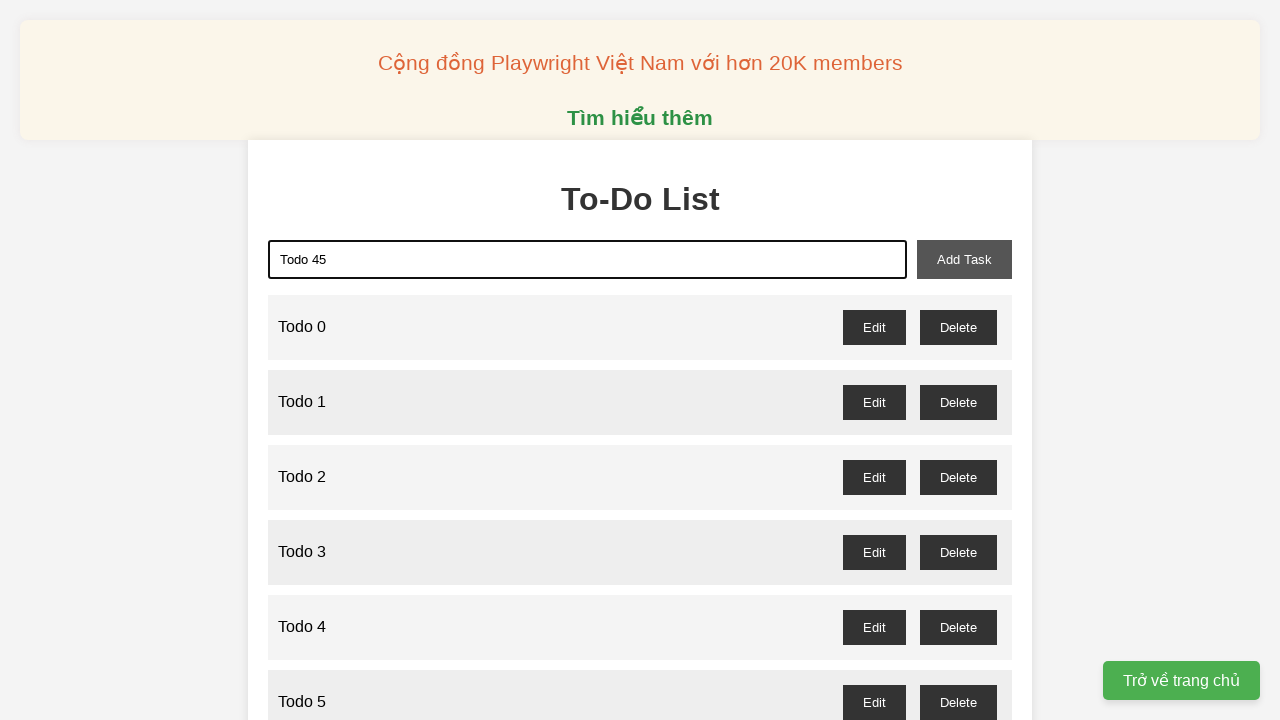

Clicked add-task button to create 'Todo 45' at (964, 259) on xpath=//button[@id='add-task']
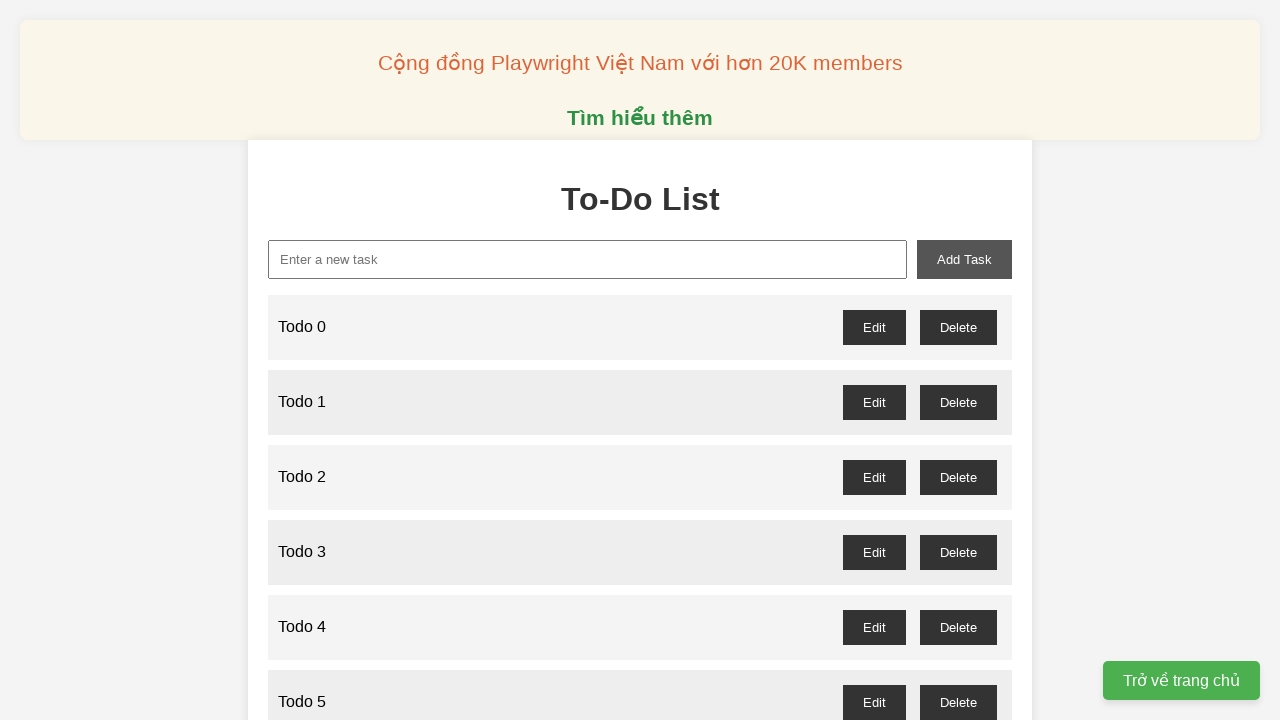

Filled new-task input with 'Todo 46' on //input[@id='new-task']
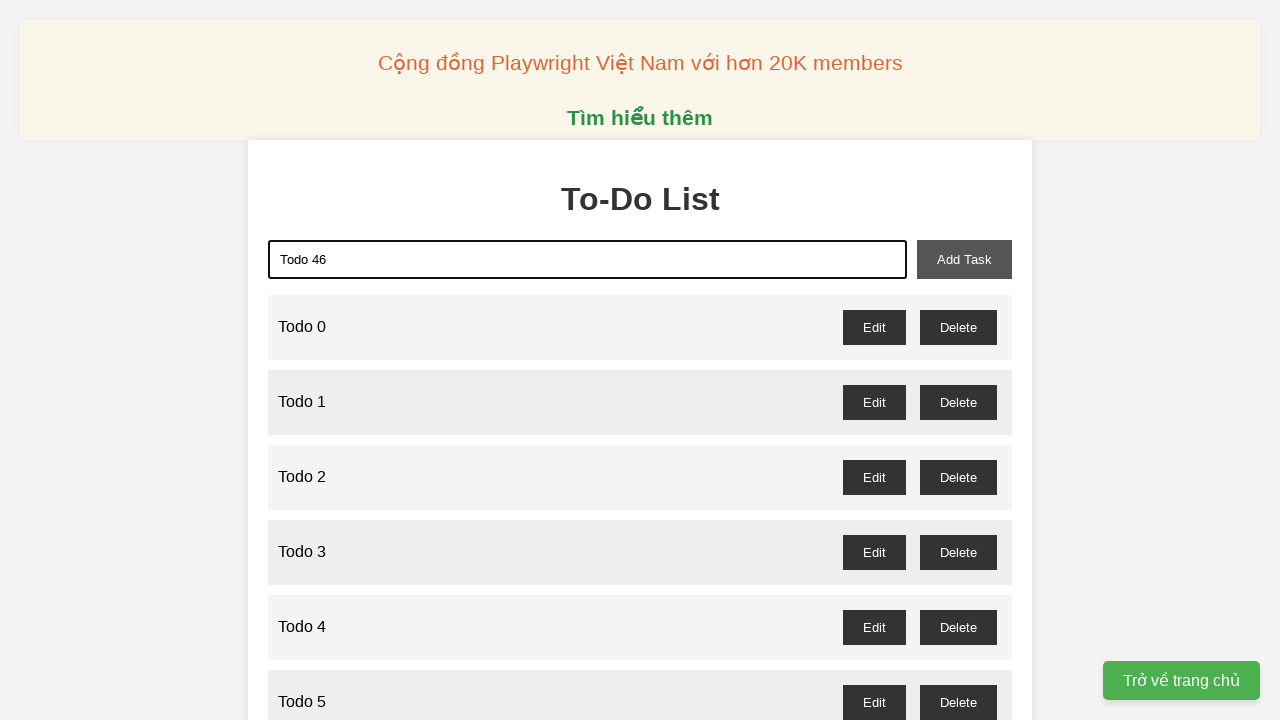

Clicked add-task button to create 'Todo 46' at (964, 259) on xpath=//button[@id='add-task']
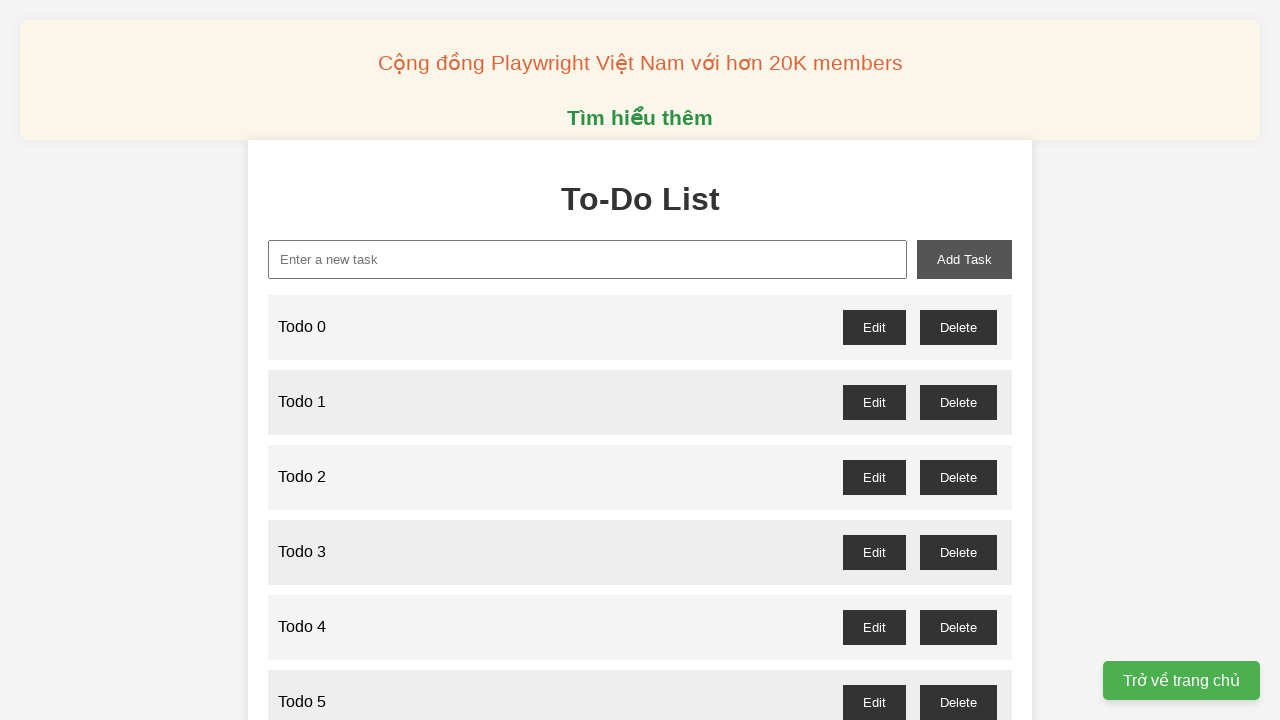

Filled new-task input with 'Todo 47' on //input[@id='new-task']
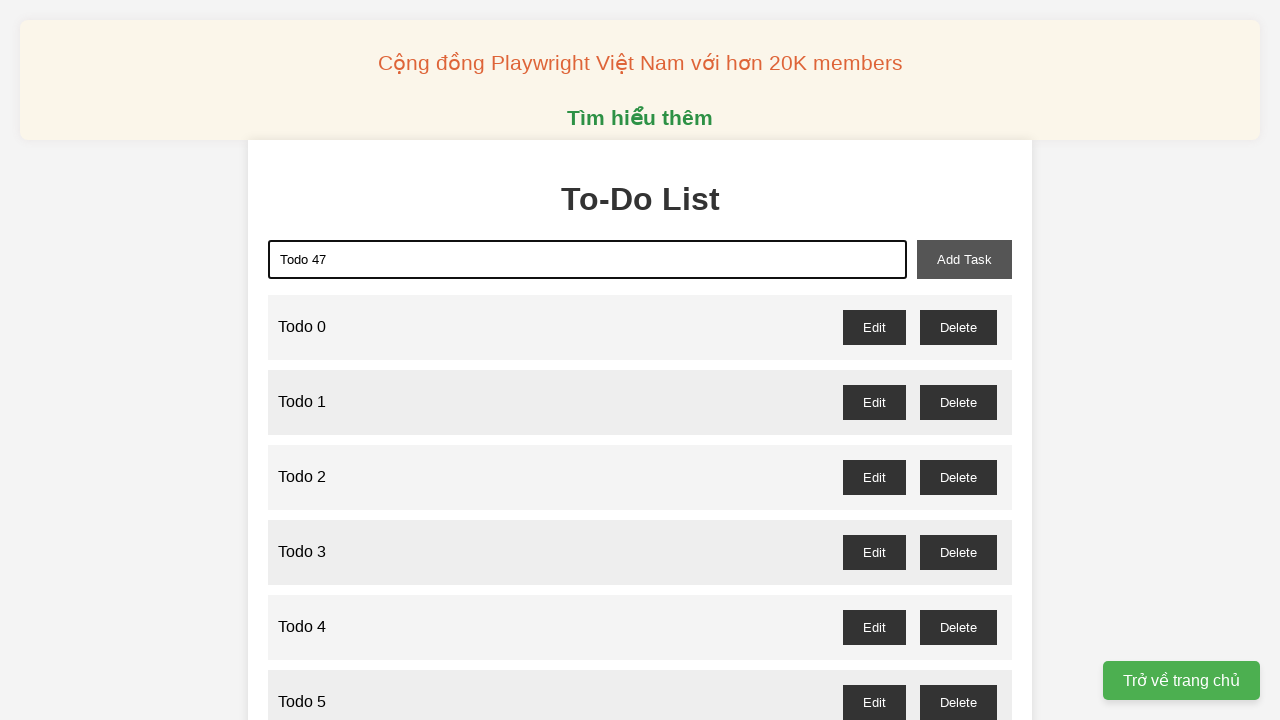

Clicked add-task button to create 'Todo 47' at (964, 259) on xpath=//button[@id='add-task']
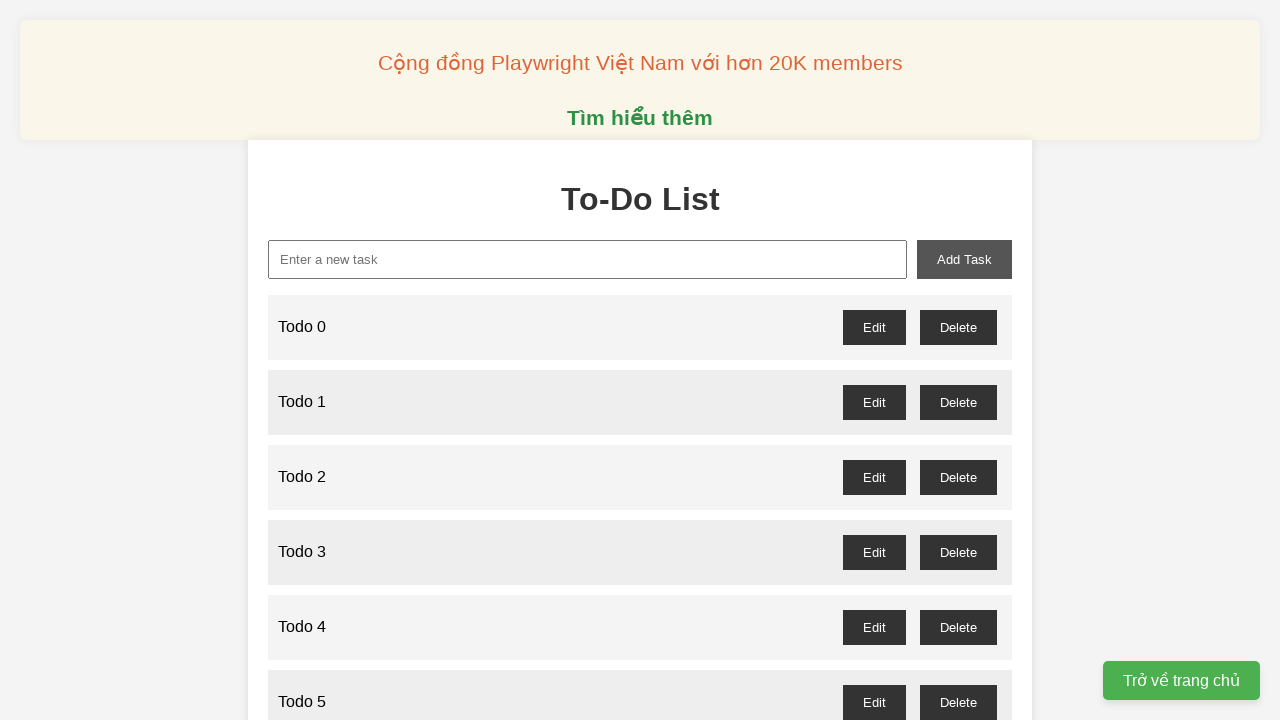

Filled new-task input with 'Todo 48' on //input[@id='new-task']
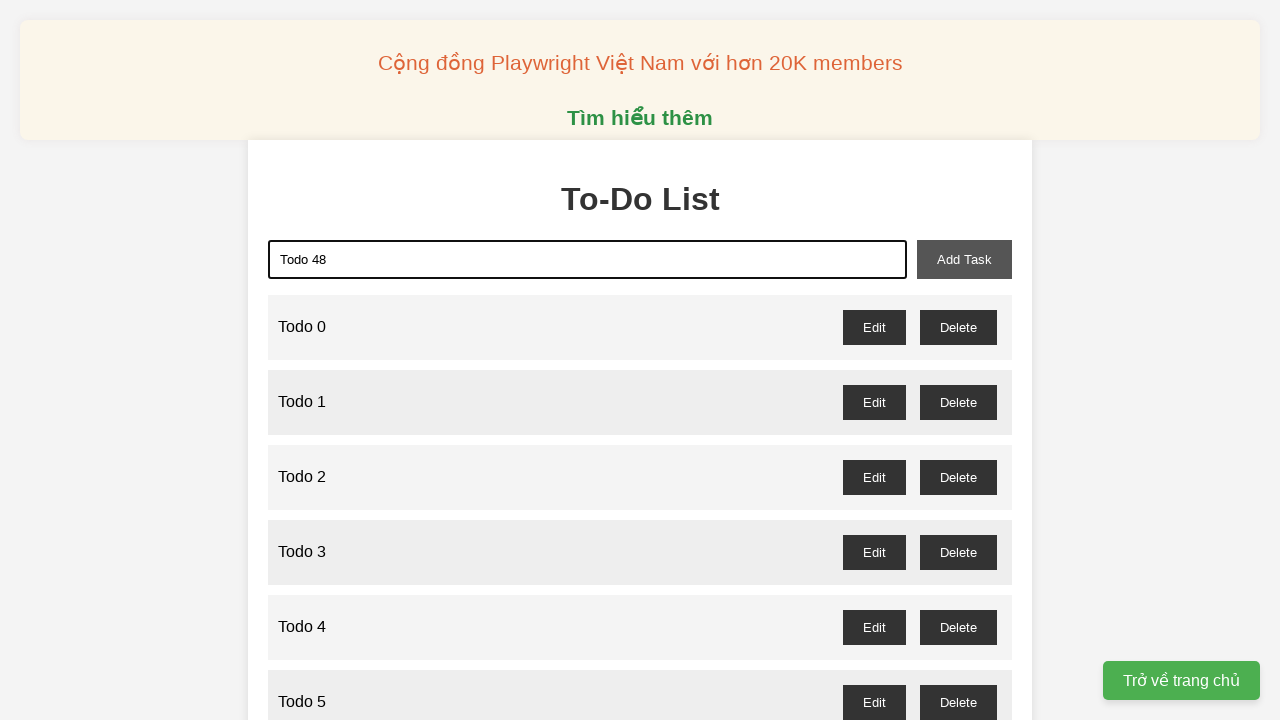

Clicked add-task button to create 'Todo 48' at (964, 259) on xpath=//button[@id='add-task']
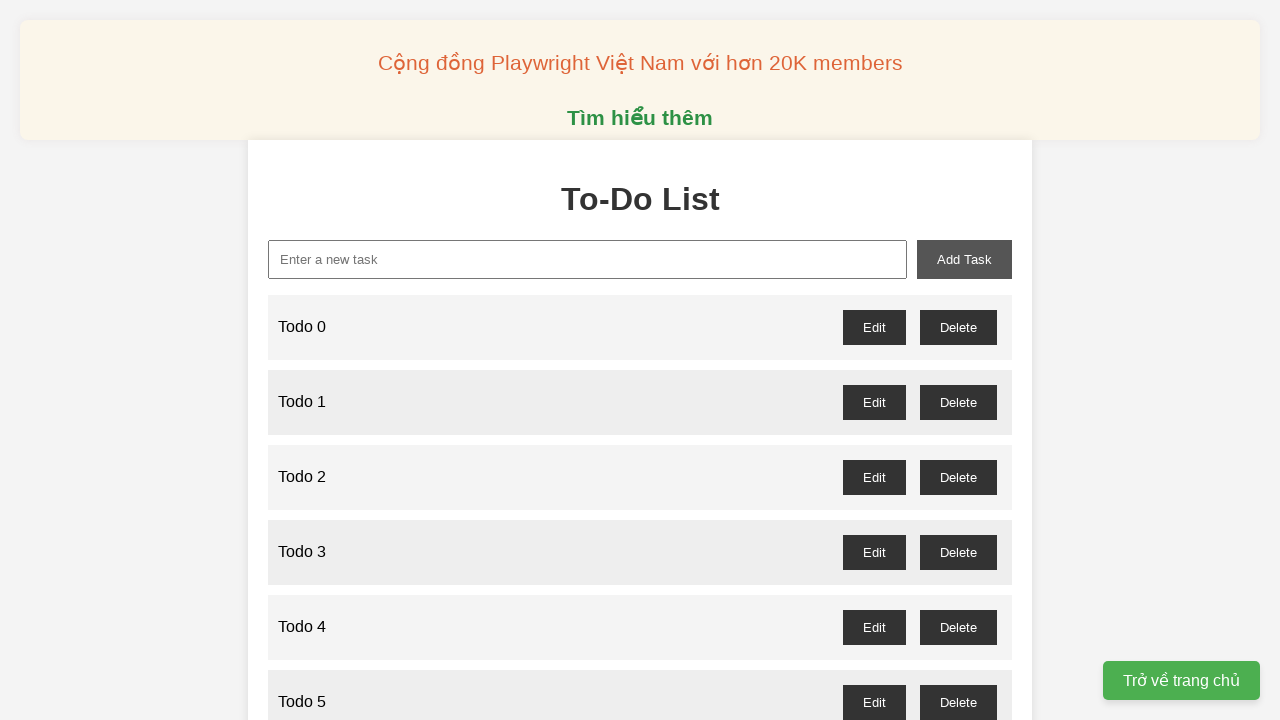

Filled new-task input with 'Todo 49' on //input[@id='new-task']
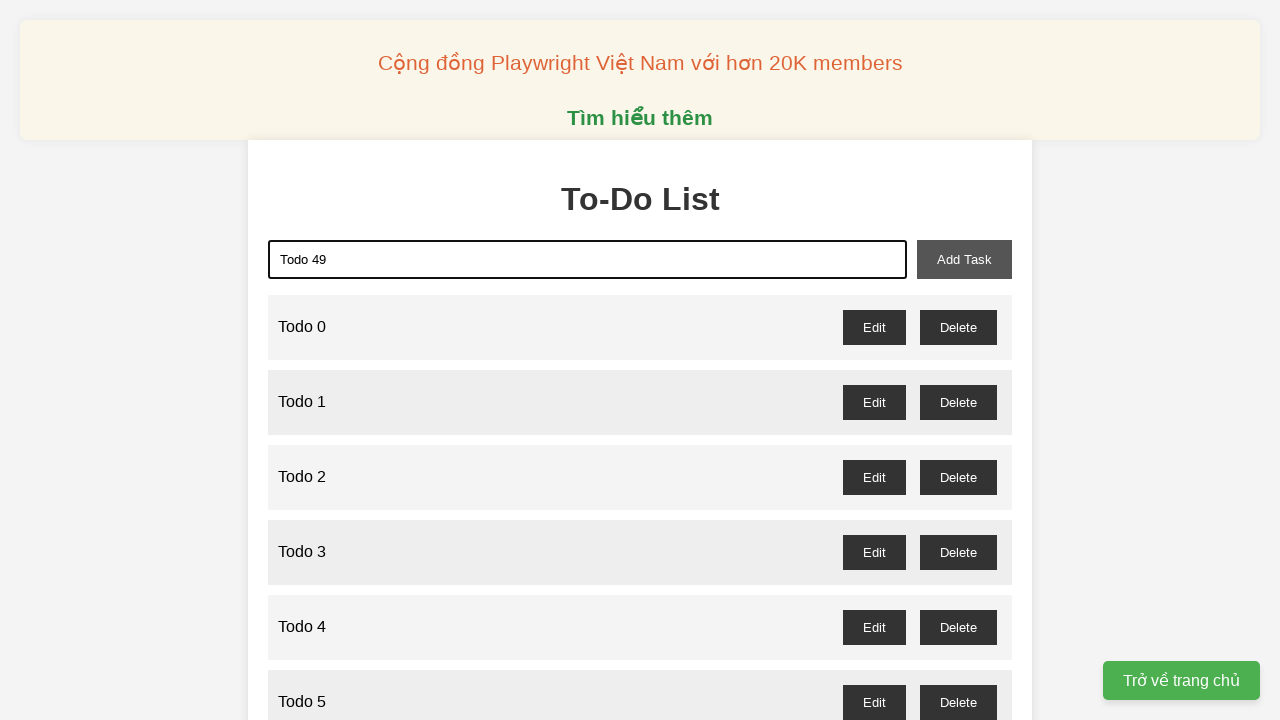

Clicked add-task button to create 'Todo 49' at (964, 259) on xpath=//button[@id='add-task']
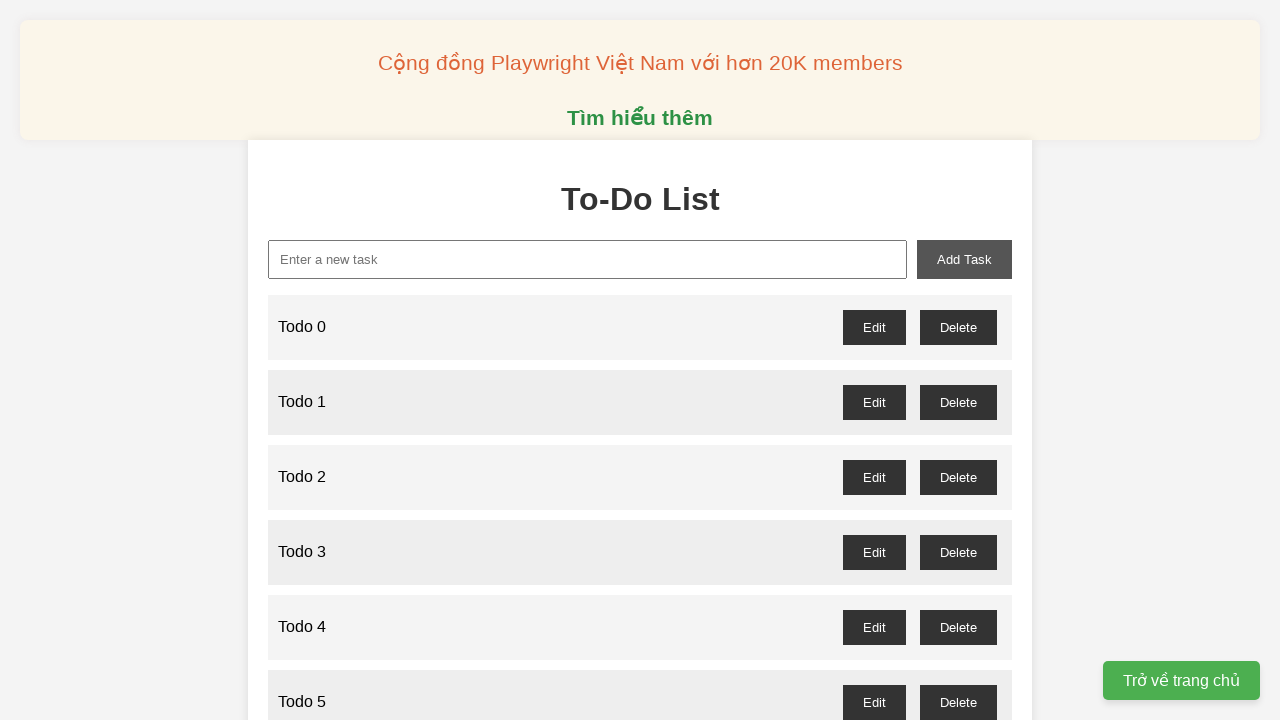

Filled new-task input with 'Todo 50' on //input[@id='new-task']
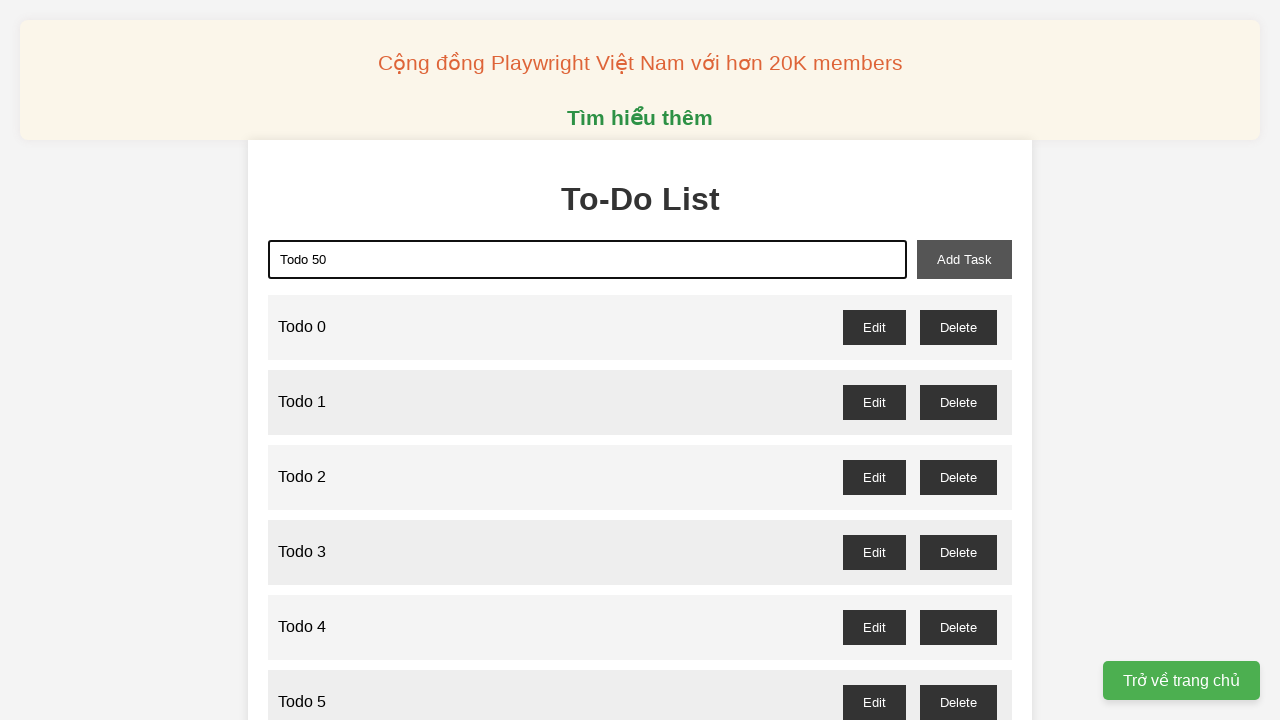

Clicked add-task button to create 'Todo 50' at (964, 259) on xpath=//button[@id='add-task']
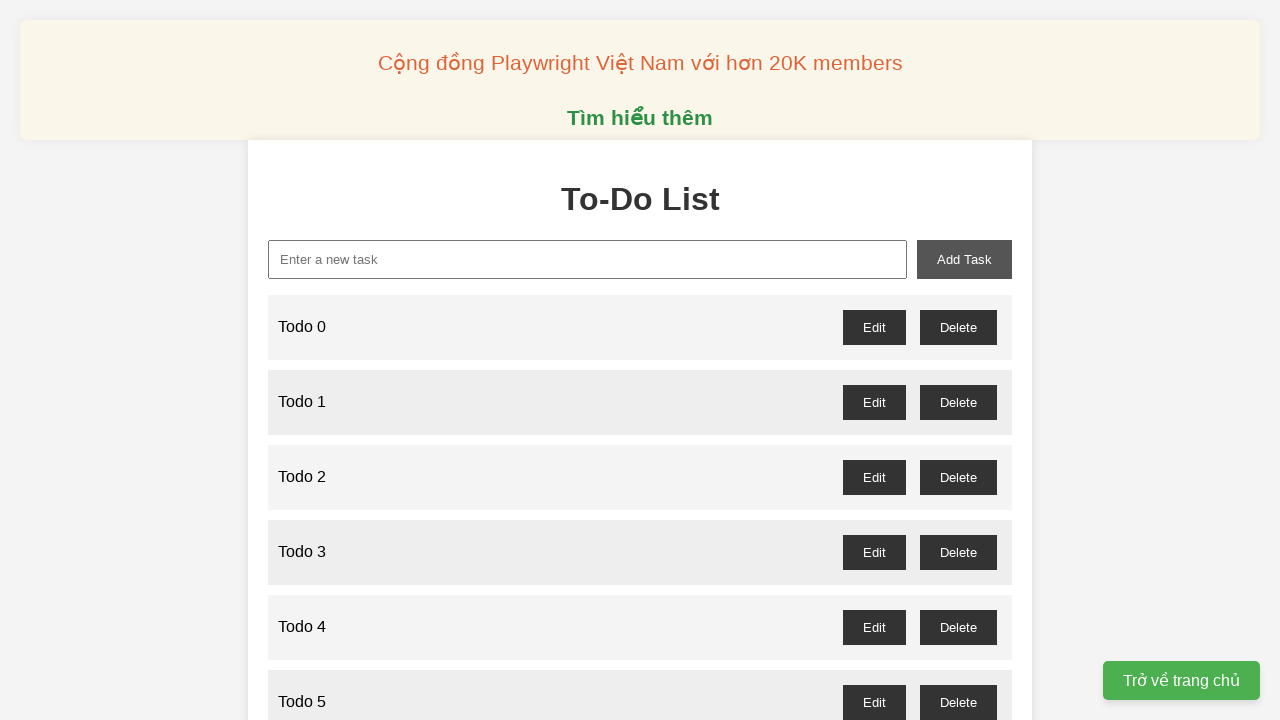

Filled new-task input with 'Todo 51' on //input[@id='new-task']
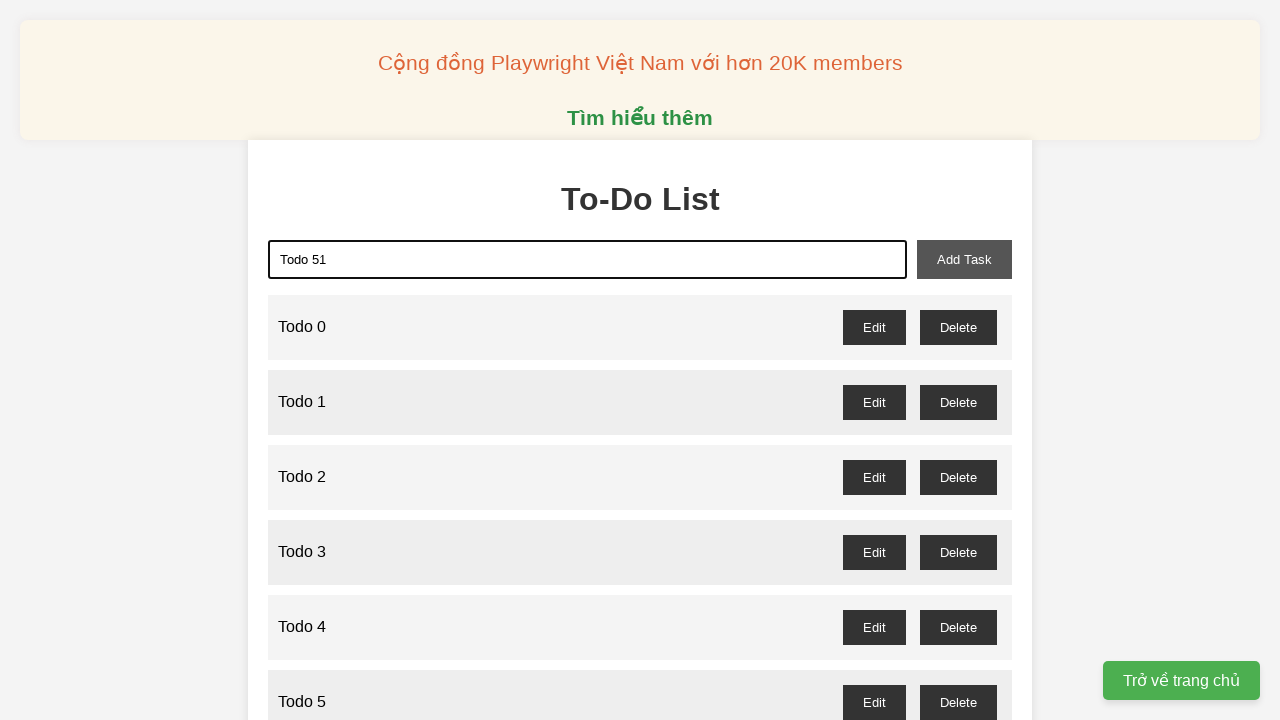

Clicked add-task button to create 'Todo 51' at (964, 259) on xpath=//button[@id='add-task']
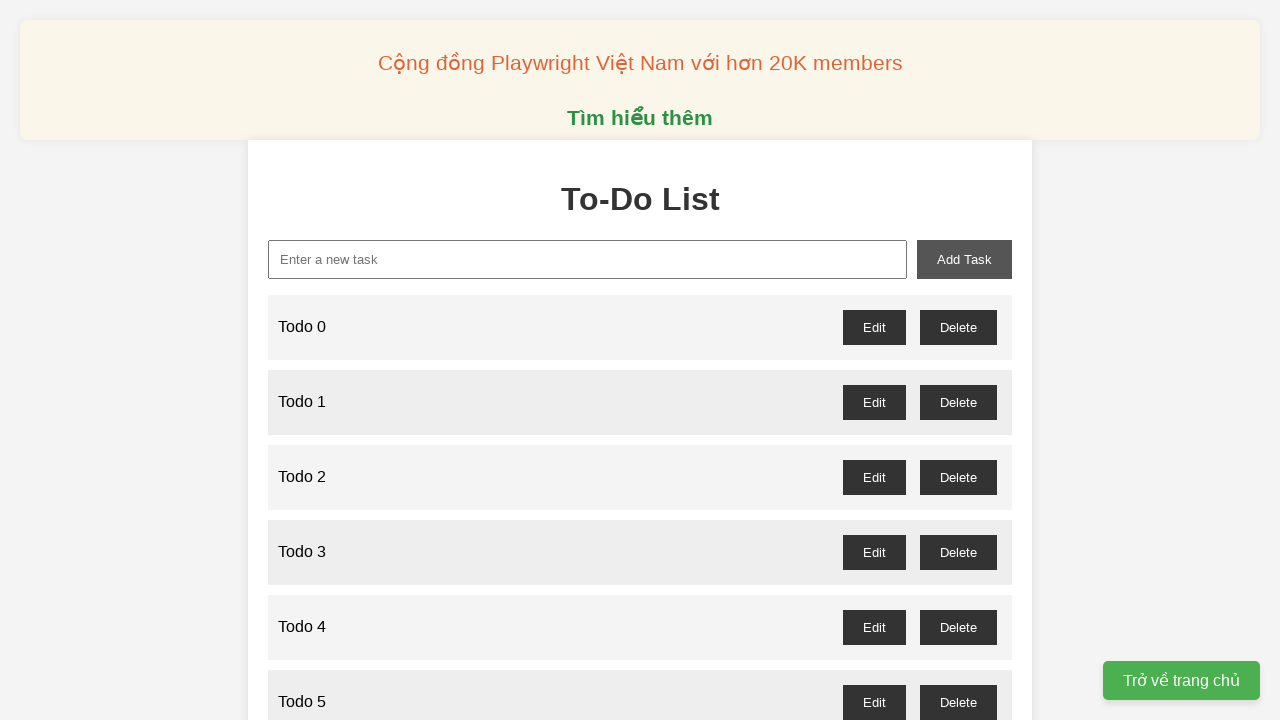

Filled new-task input with 'Todo 52' on //input[@id='new-task']
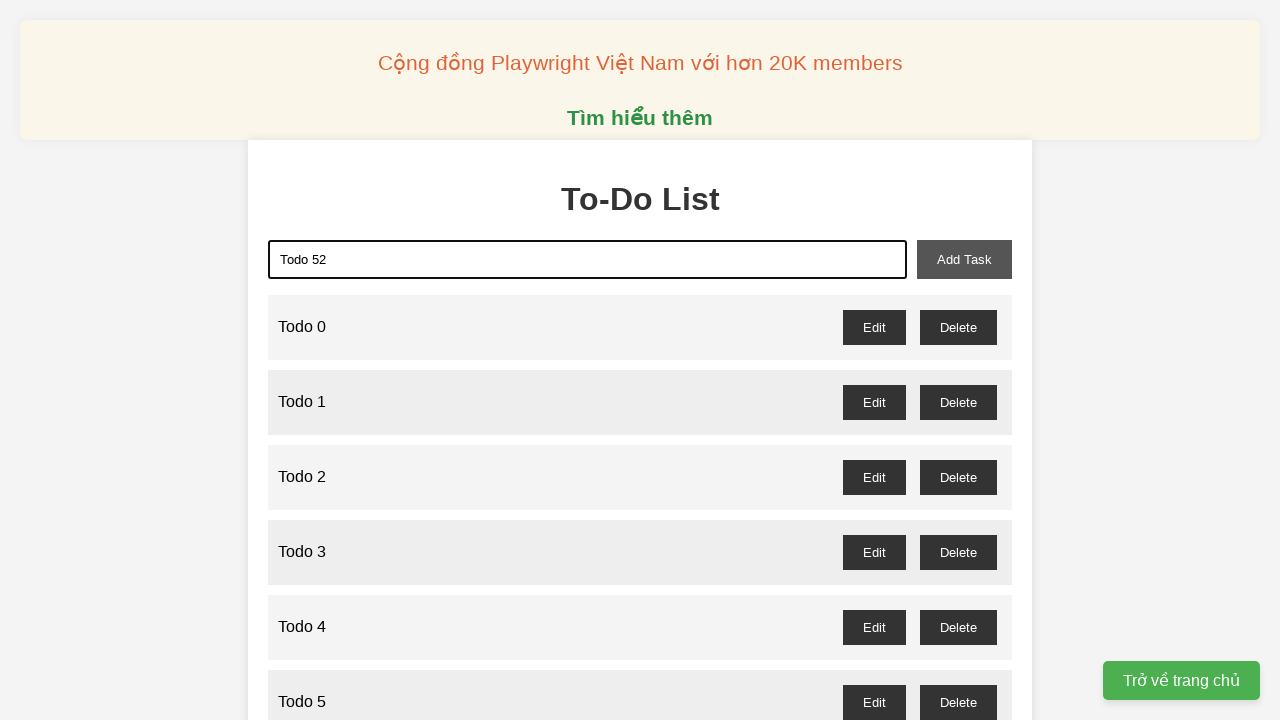

Clicked add-task button to create 'Todo 52' at (964, 259) on xpath=//button[@id='add-task']
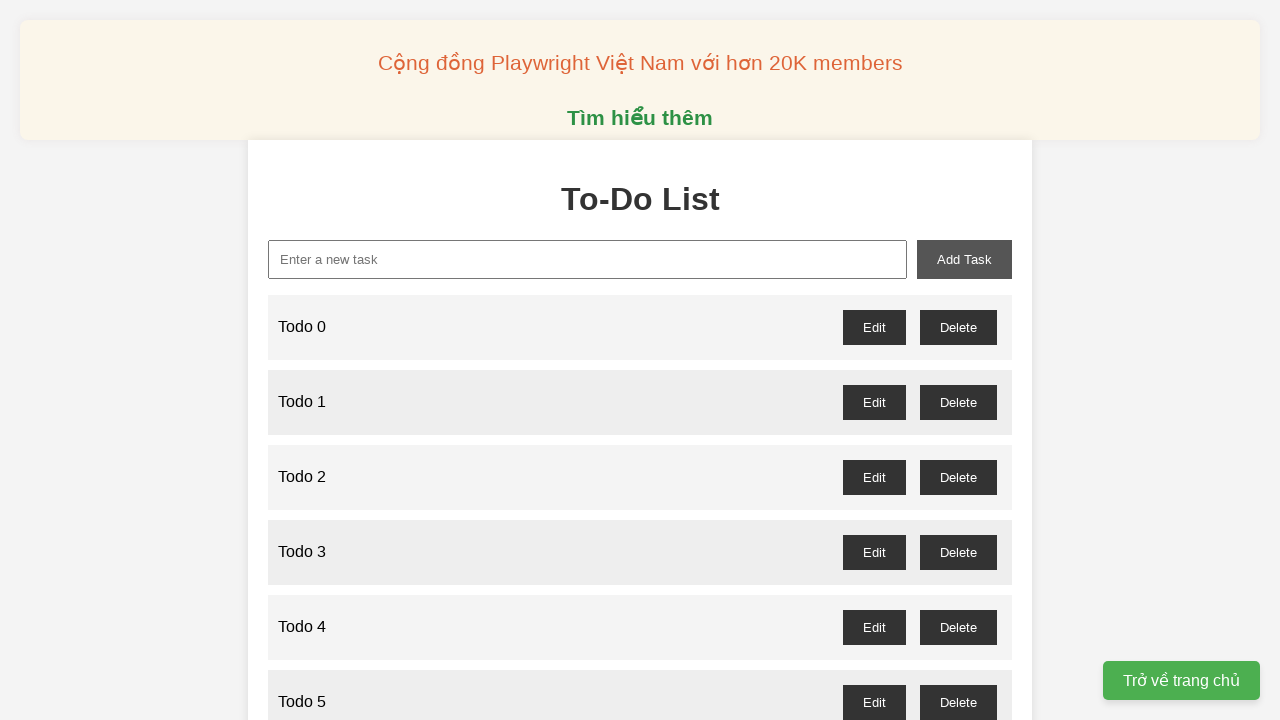

Filled new-task input with 'Todo 53' on //input[@id='new-task']
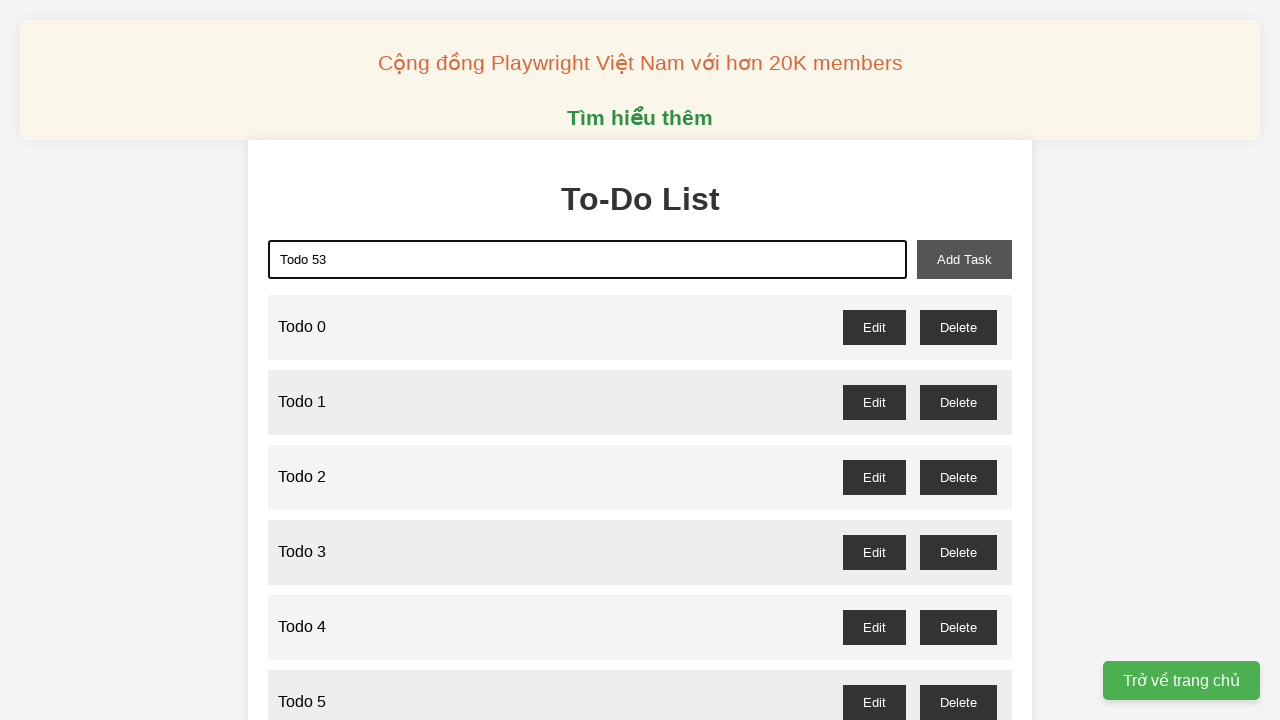

Clicked add-task button to create 'Todo 53' at (964, 259) on xpath=//button[@id='add-task']
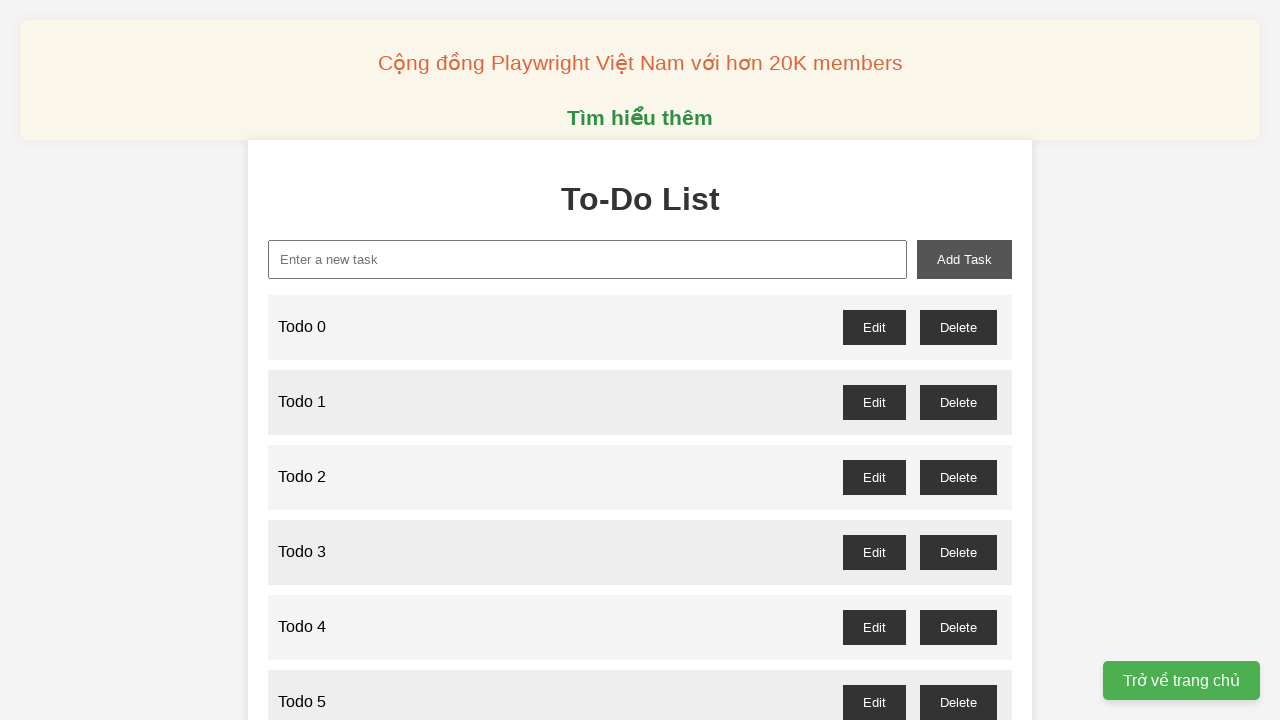

Filled new-task input with 'Todo 54' on //input[@id='new-task']
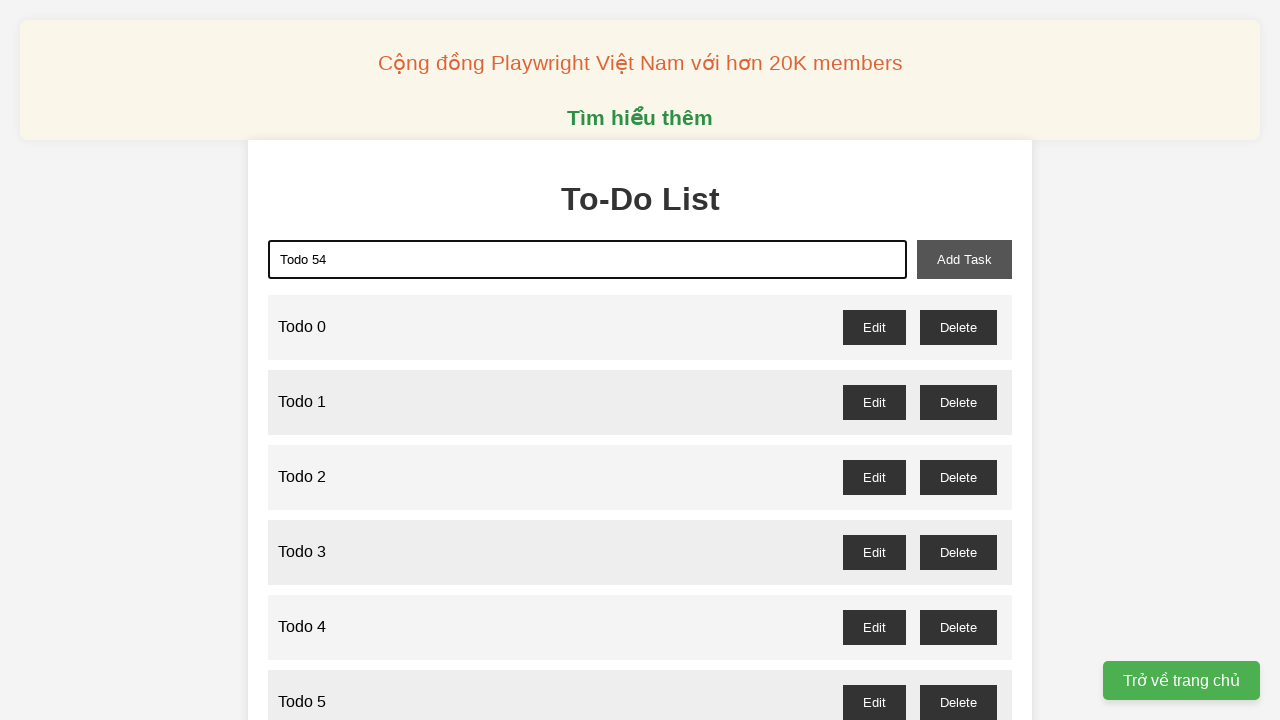

Clicked add-task button to create 'Todo 54' at (964, 259) on xpath=//button[@id='add-task']
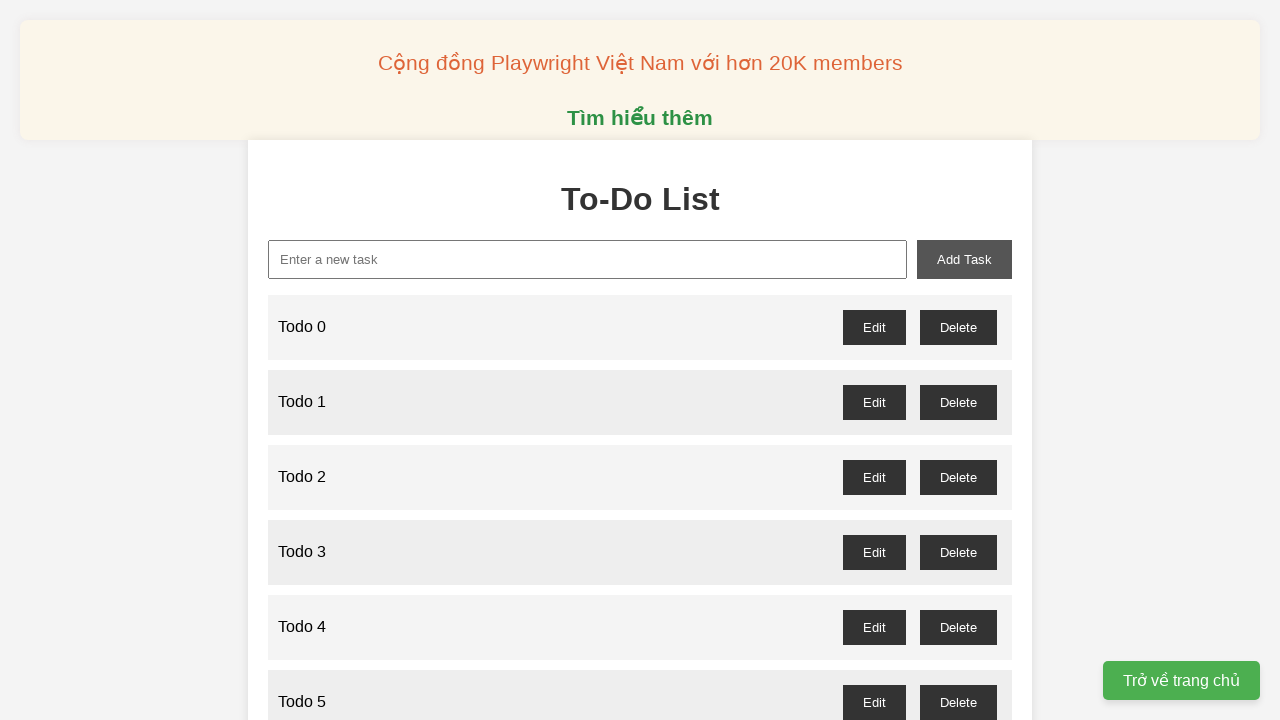

Filled new-task input with 'Todo 55' on //input[@id='new-task']
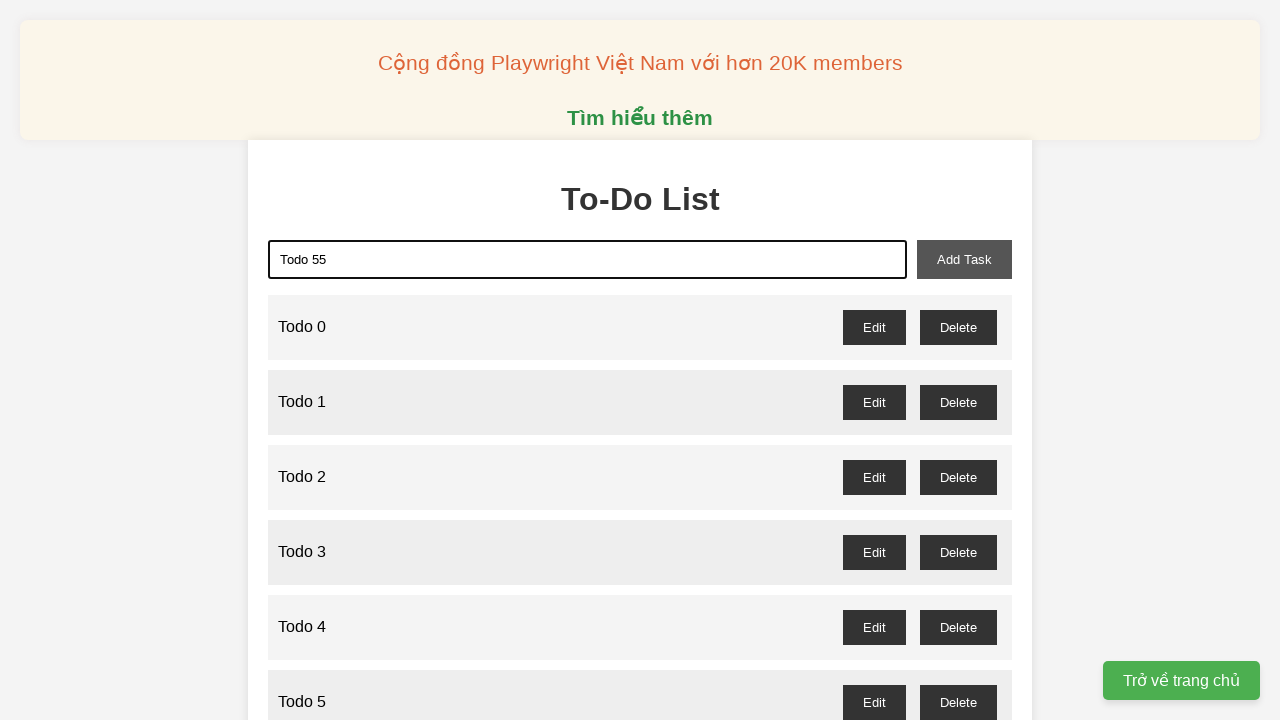

Clicked add-task button to create 'Todo 55' at (964, 259) on xpath=//button[@id='add-task']
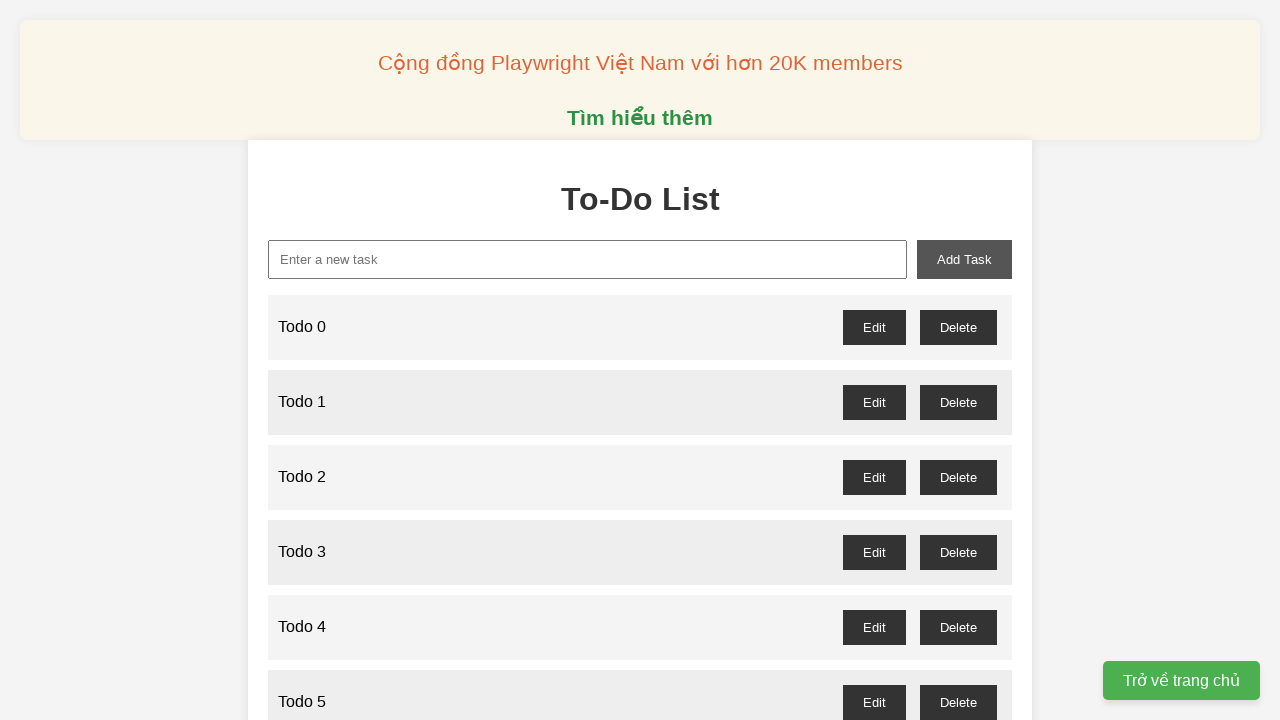

Filled new-task input with 'Todo 56' on //input[@id='new-task']
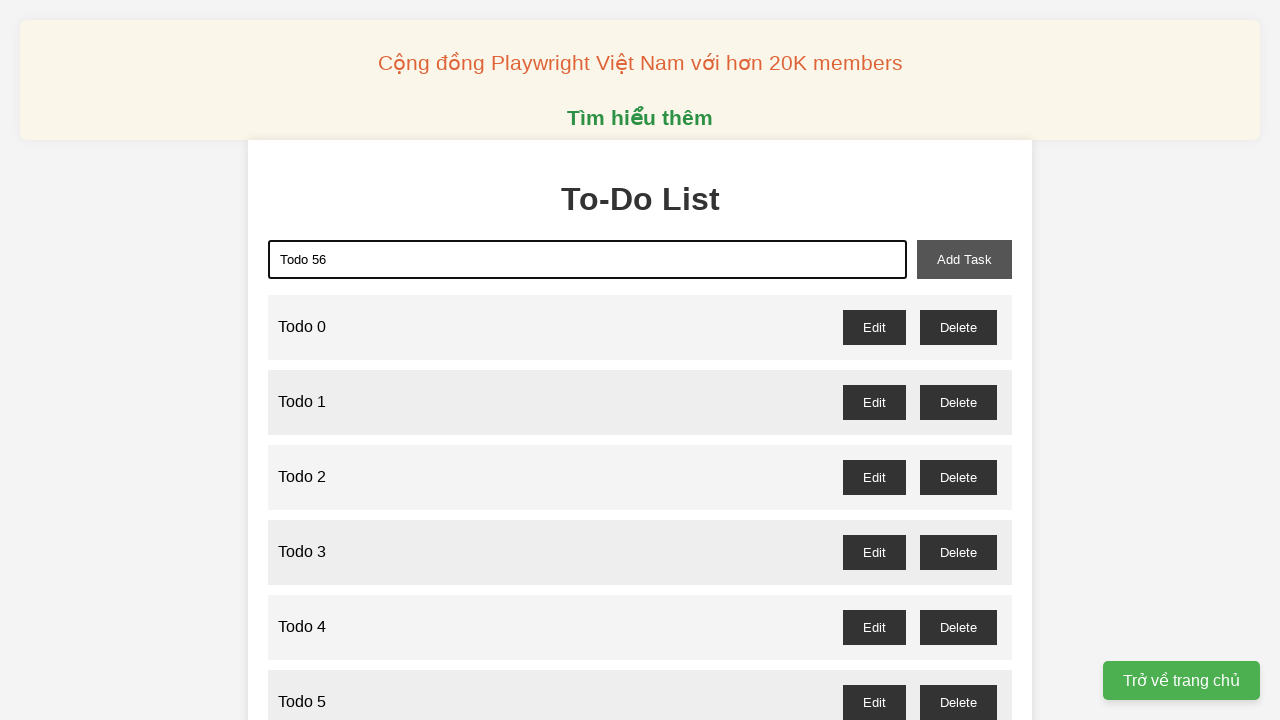

Clicked add-task button to create 'Todo 56' at (964, 259) on xpath=//button[@id='add-task']
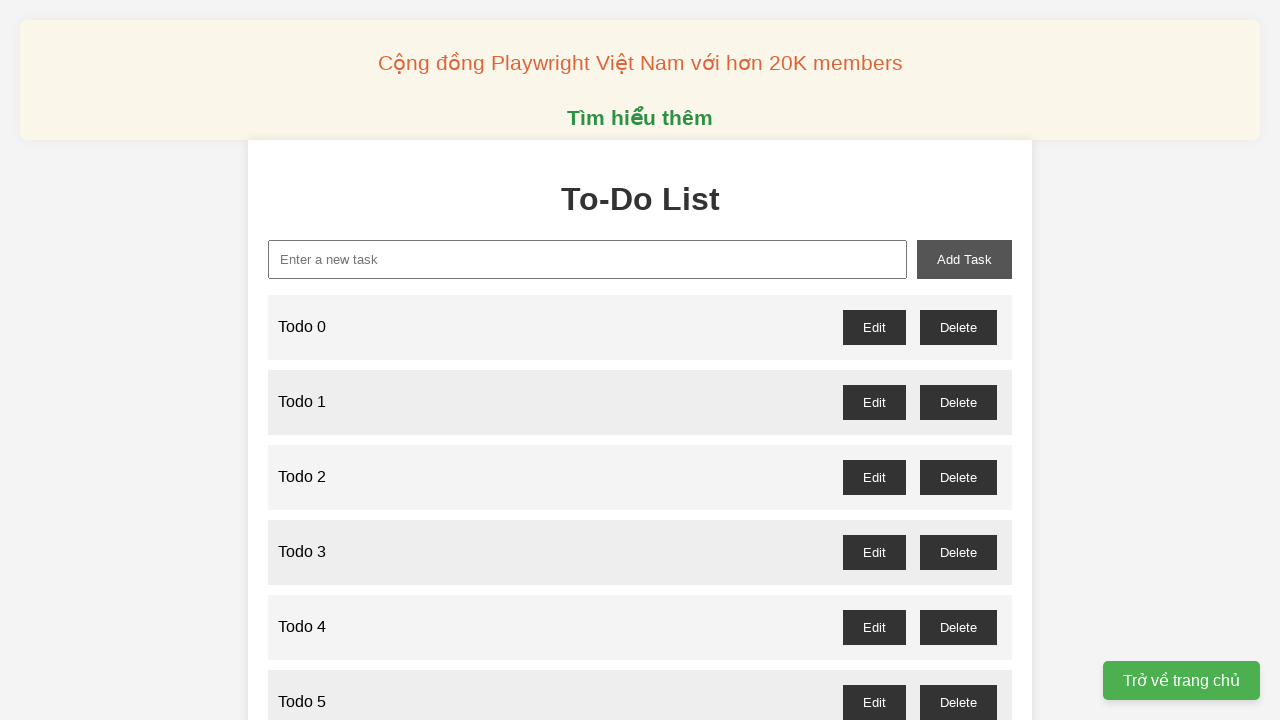

Filled new-task input with 'Todo 57' on //input[@id='new-task']
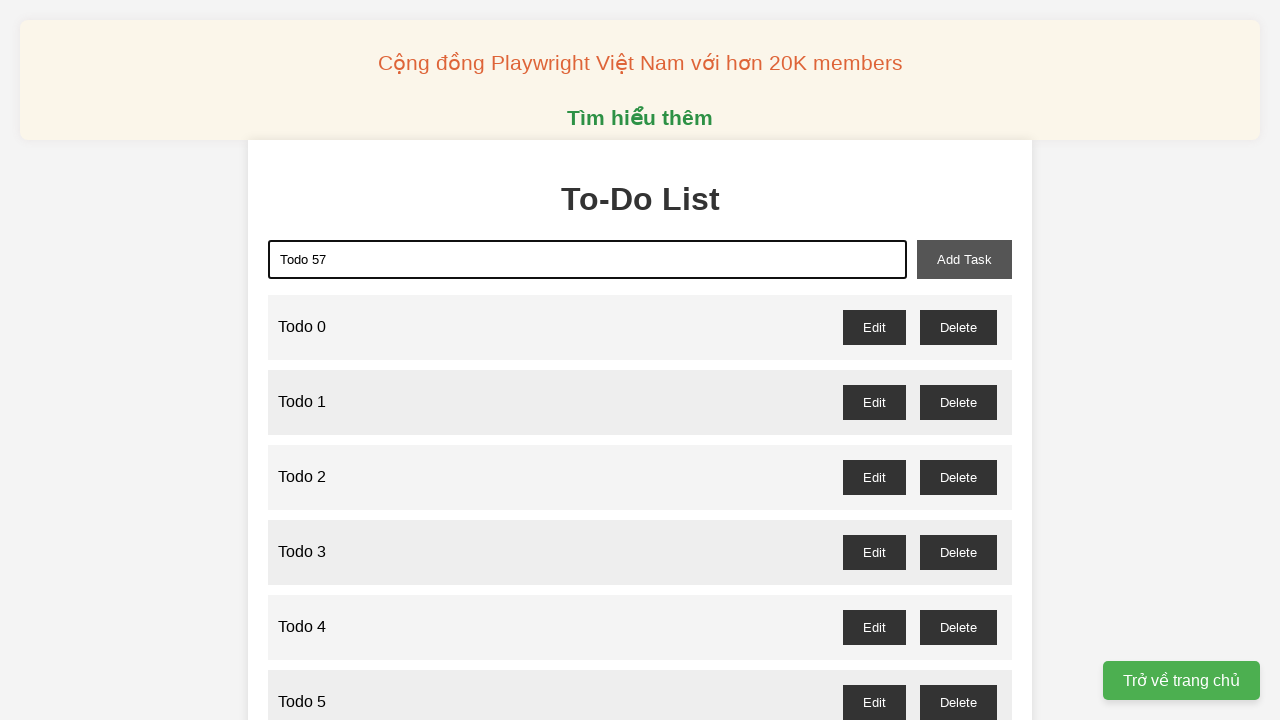

Clicked add-task button to create 'Todo 57' at (964, 259) on xpath=//button[@id='add-task']
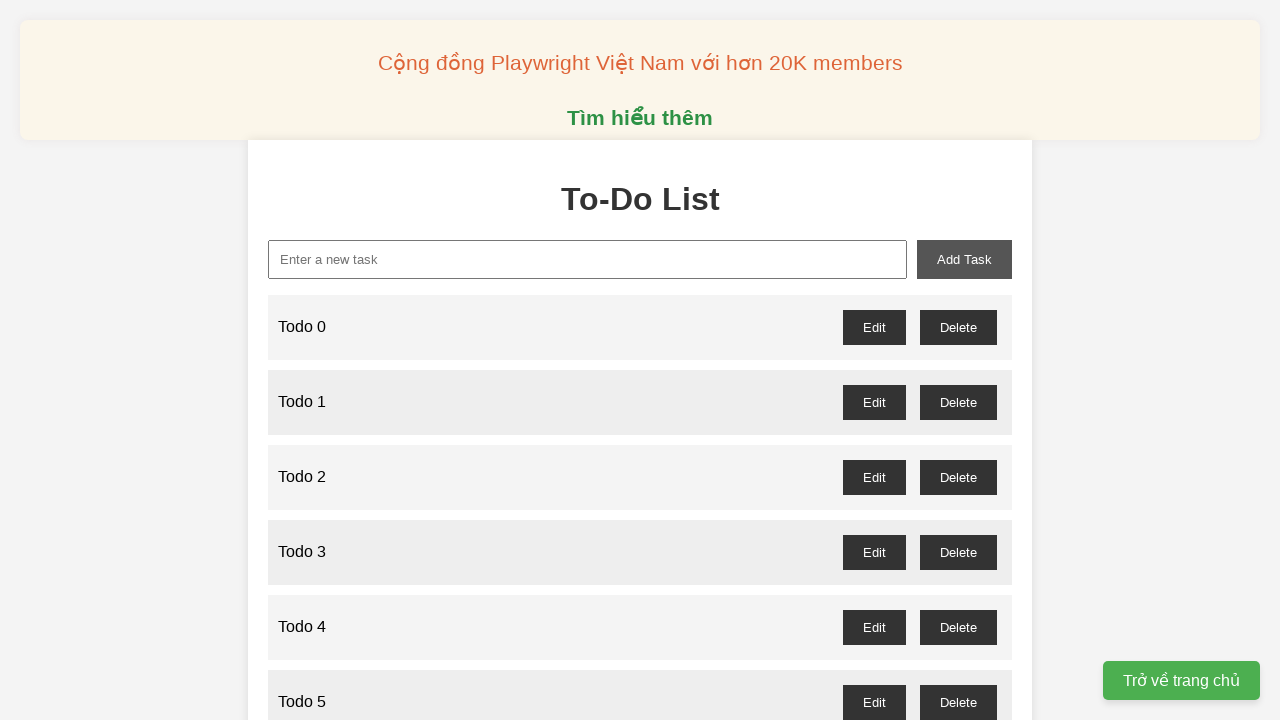

Filled new-task input with 'Todo 58' on //input[@id='new-task']
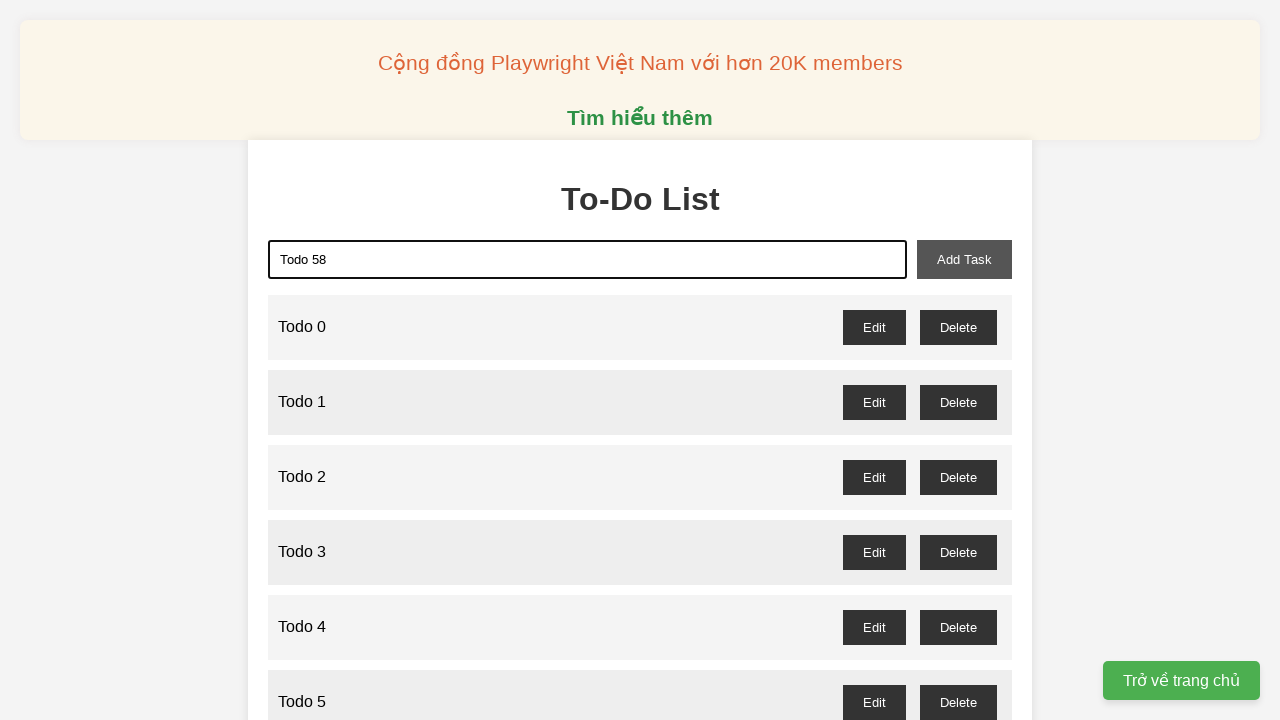

Clicked add-task button to create 'Todo 58' at (964, 259) on xpath=//button[@id='add-task']
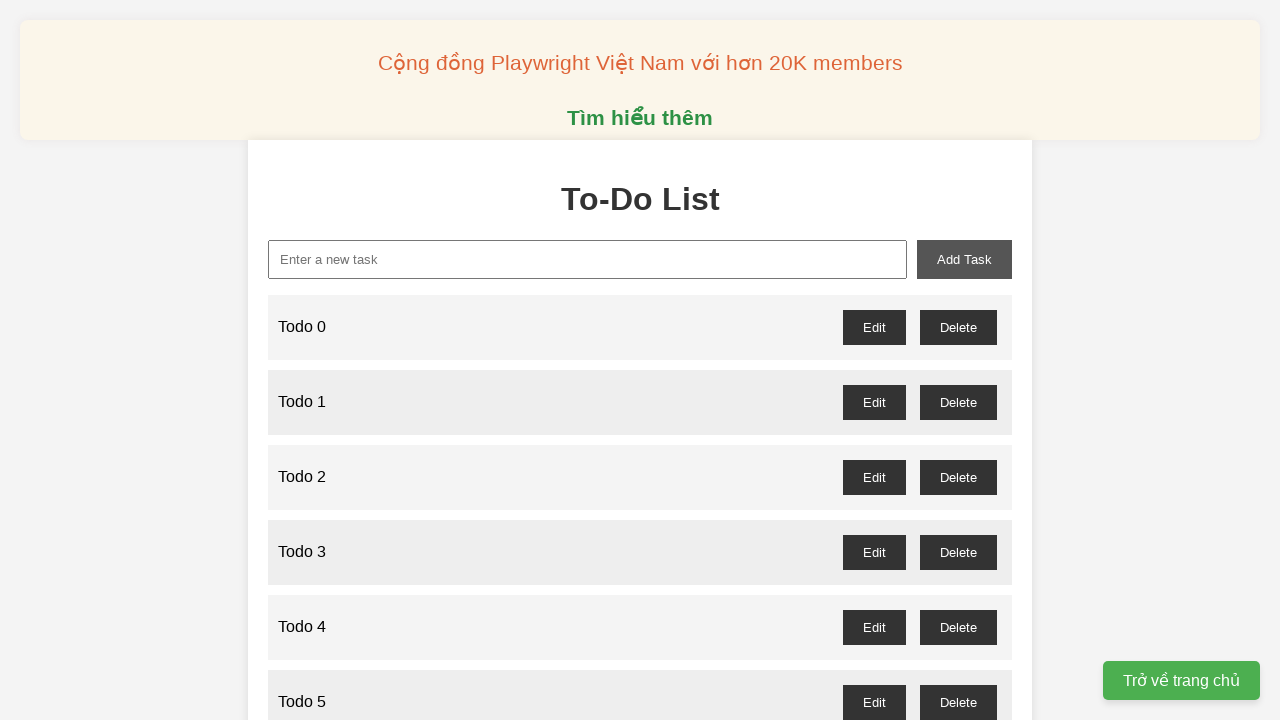

Filled new-task input with 'Todo 59' on //input[@id='new-task']
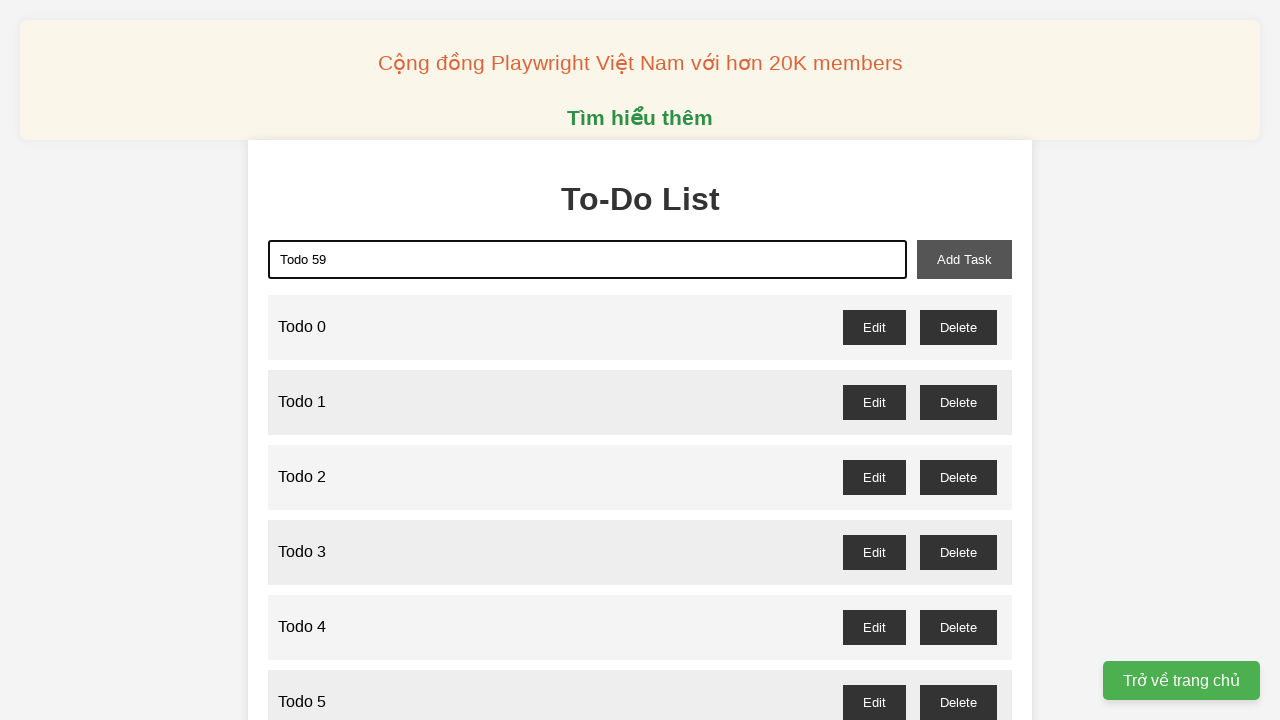

Clicked add-task button to create 'Todo 59' at (964, 259) on xpath=//button[@id='add-task']
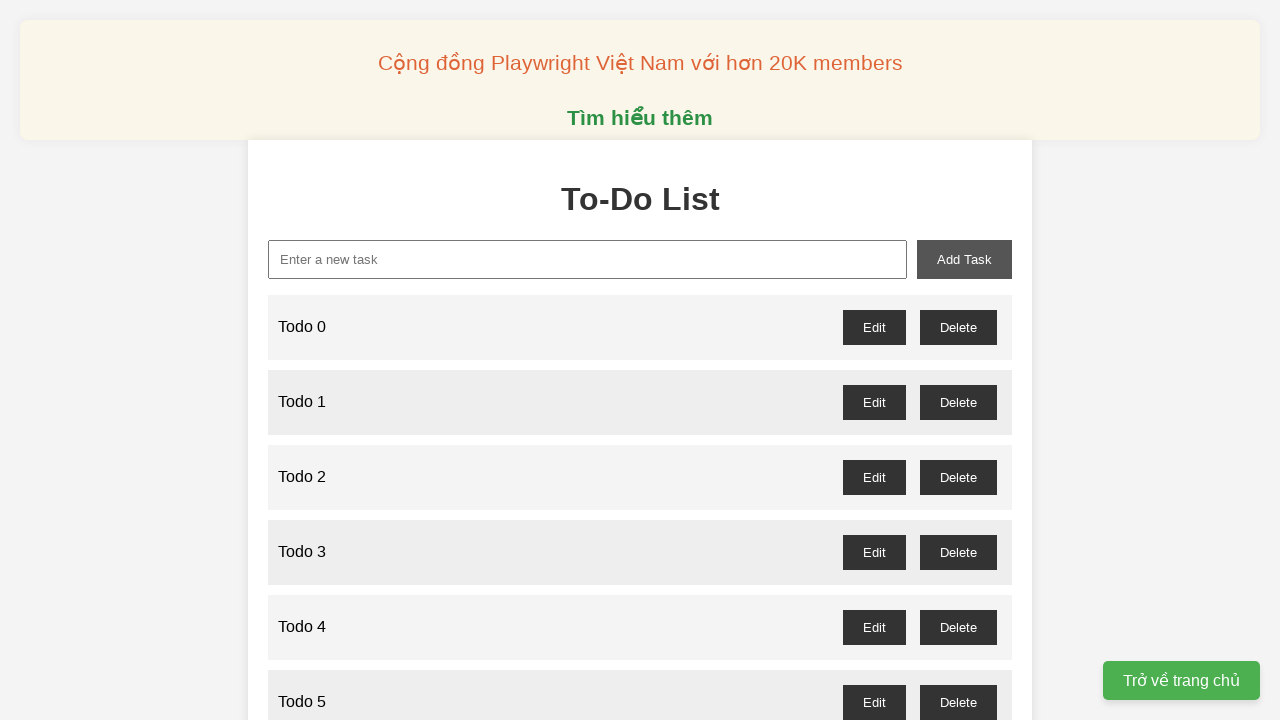

Filled new-task input with 'Todo 60' on //input[@id='new-task']
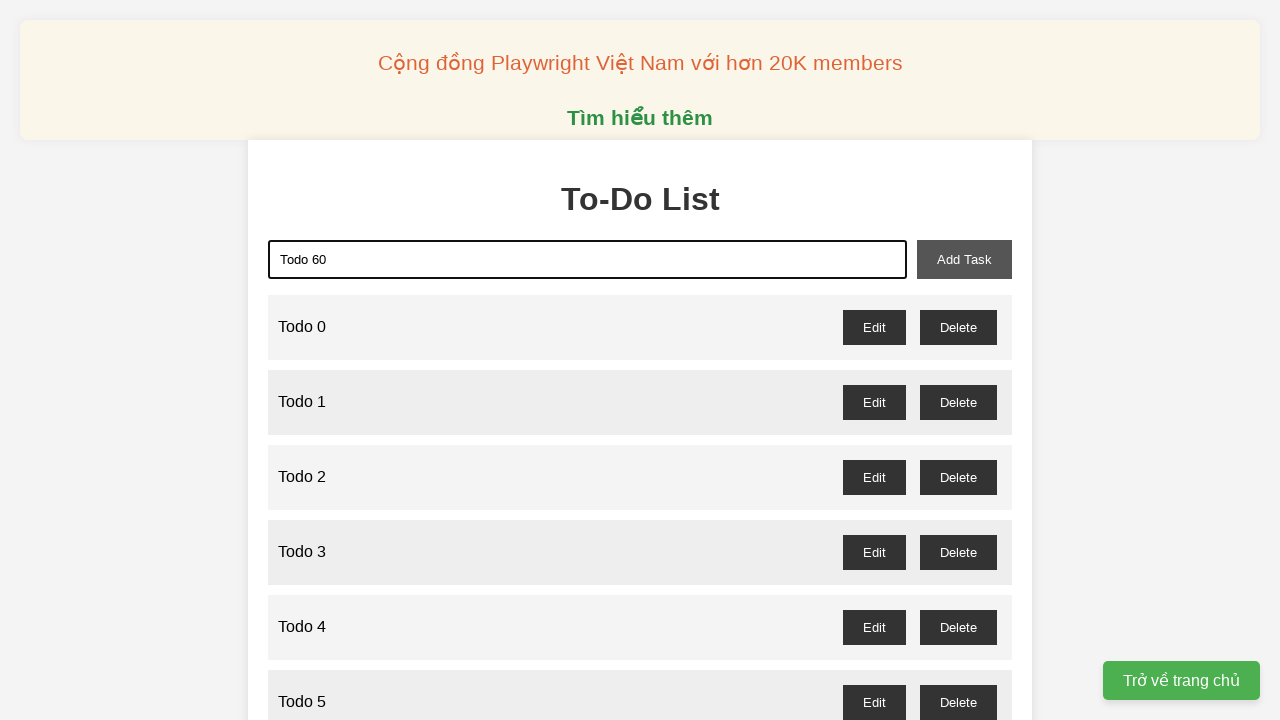

Clicked add-task button to create 'Todo 60' at (964, 259) on xpath=//button[@id='add-task']
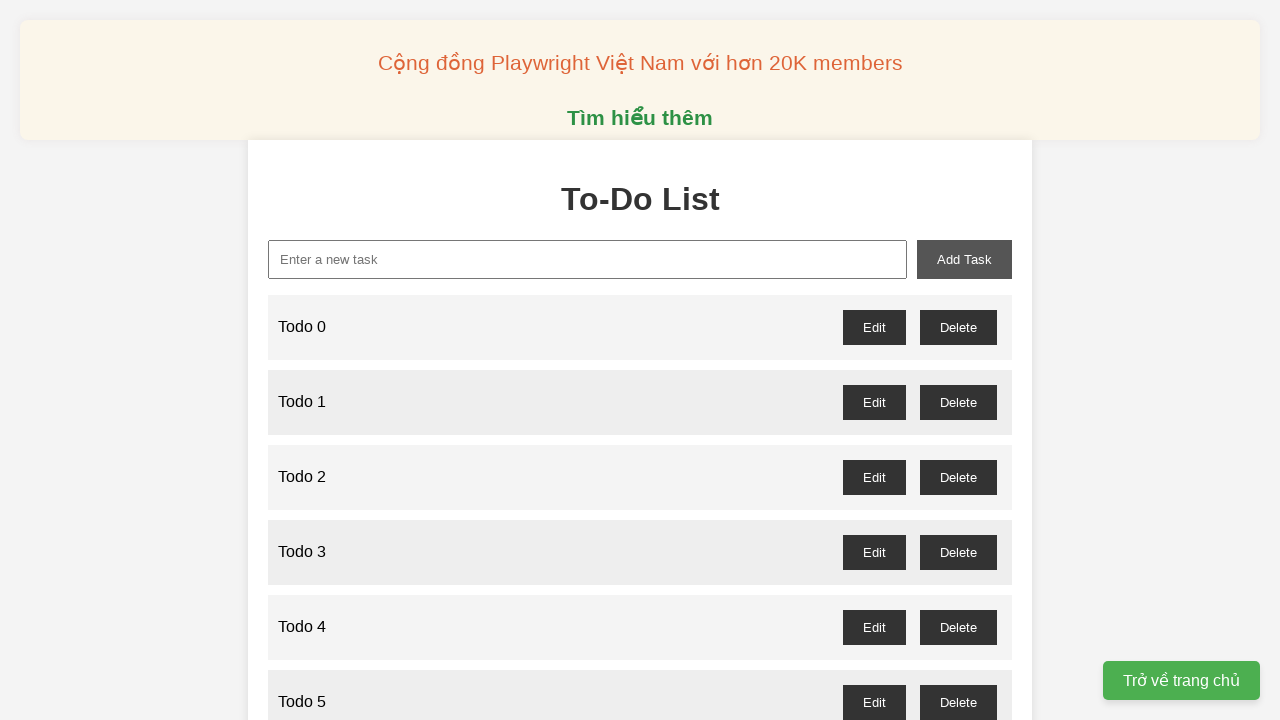

Filled new-task input with 'Todo 61' on //input[@id='new-task']
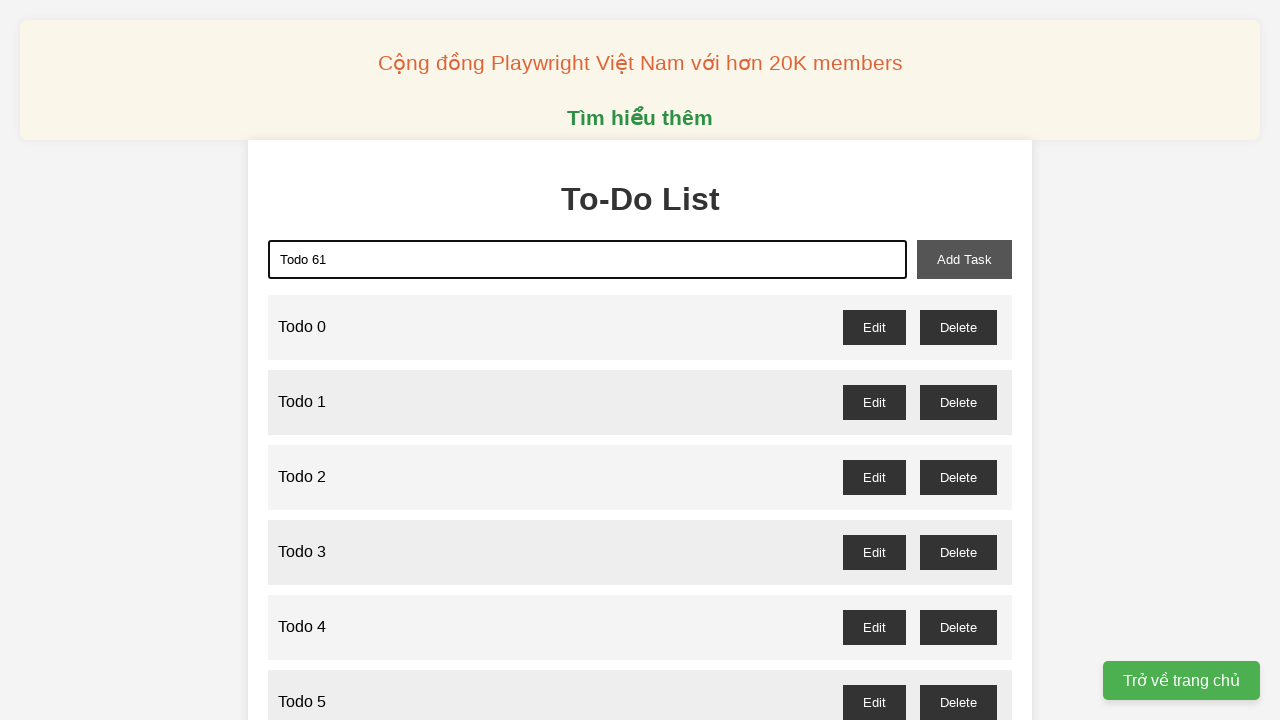

Clicked add-task button to create 'Todo 61' at (964, 259) on xpath=//button[@id='add-task']
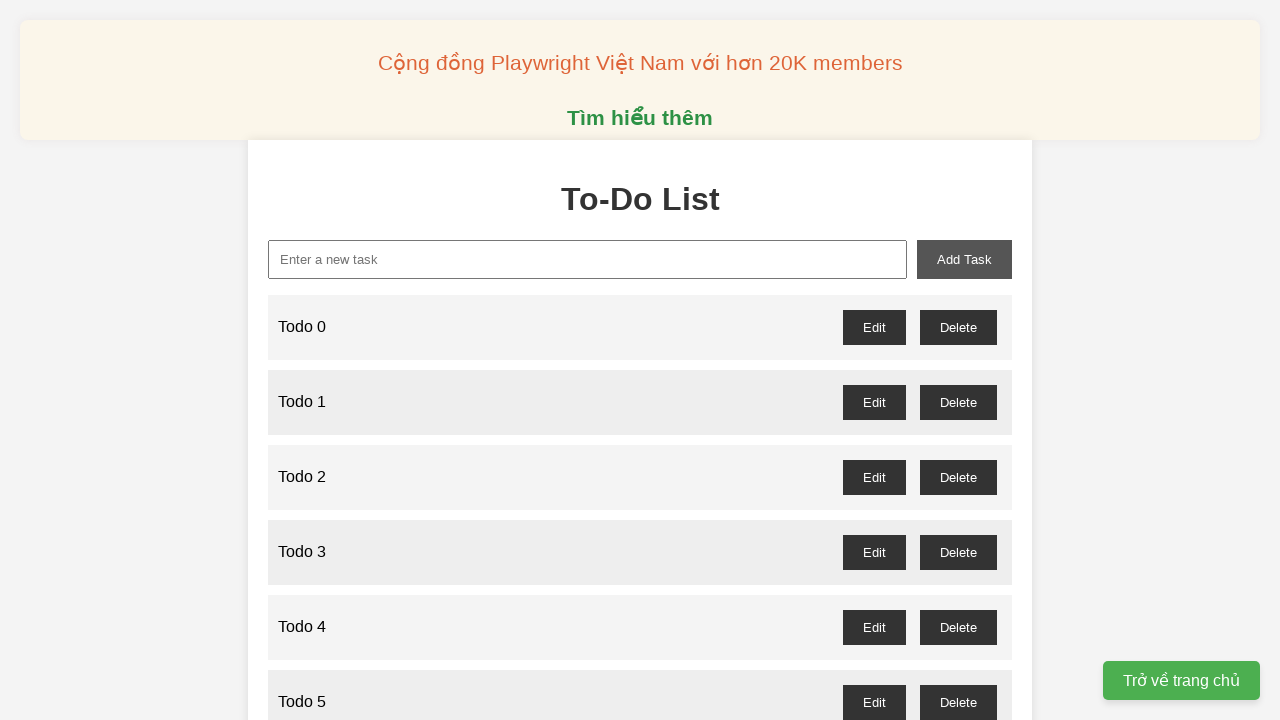

Filled new-task input with 'Todo 62' on //input[@id='new-task']
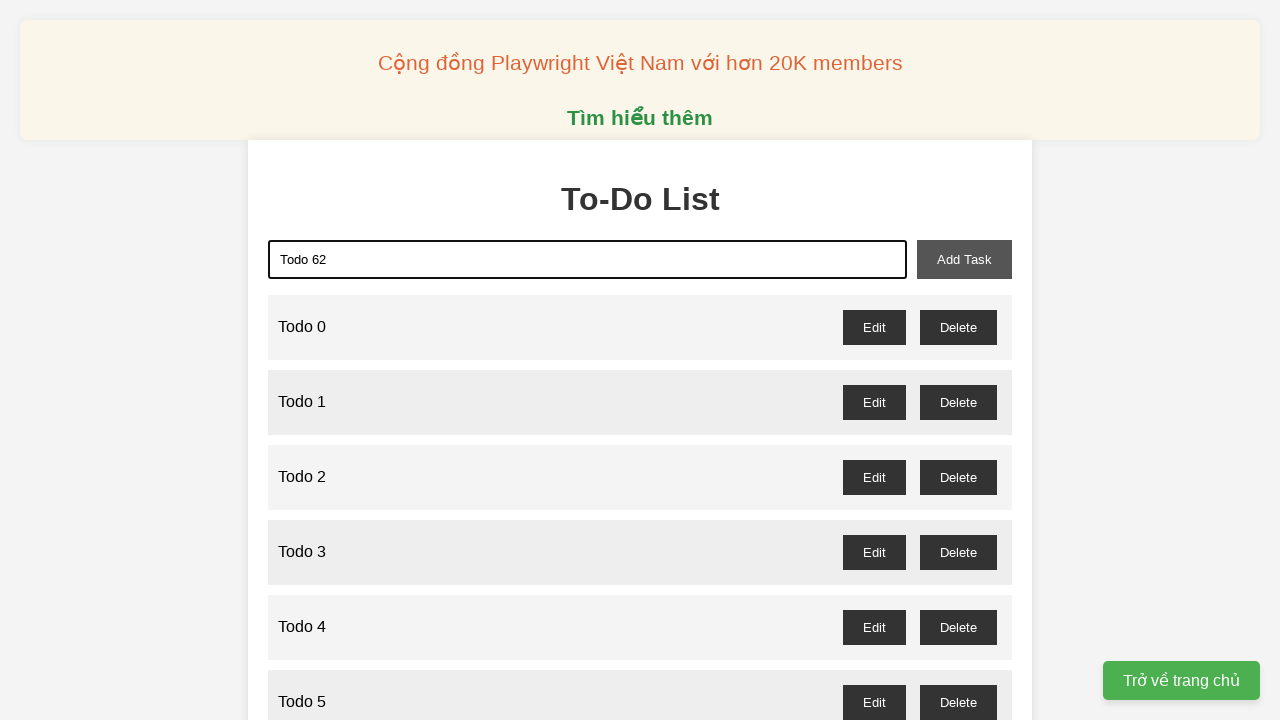

Clicked add-task button to create 'Todo 62' at (964, 259) on xpath=//button[@id='add-task']
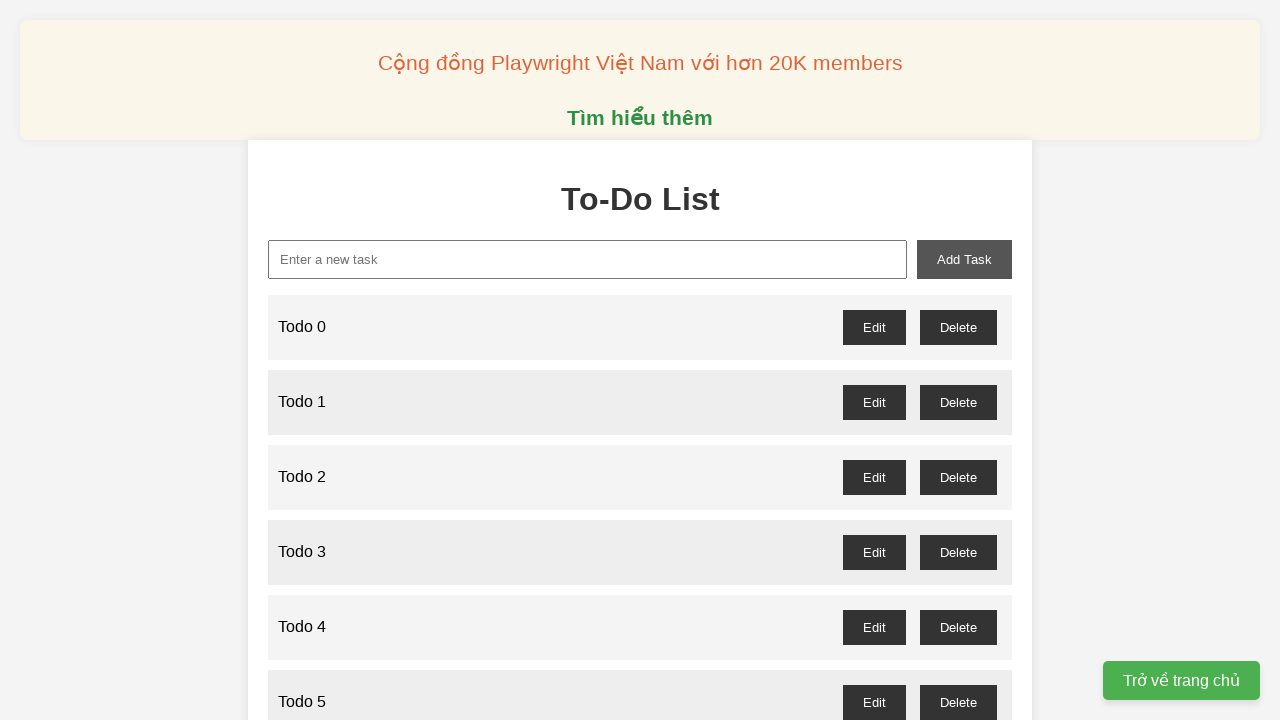

Filled new-task input with 'Todo 63' on //input[@id='new-task']
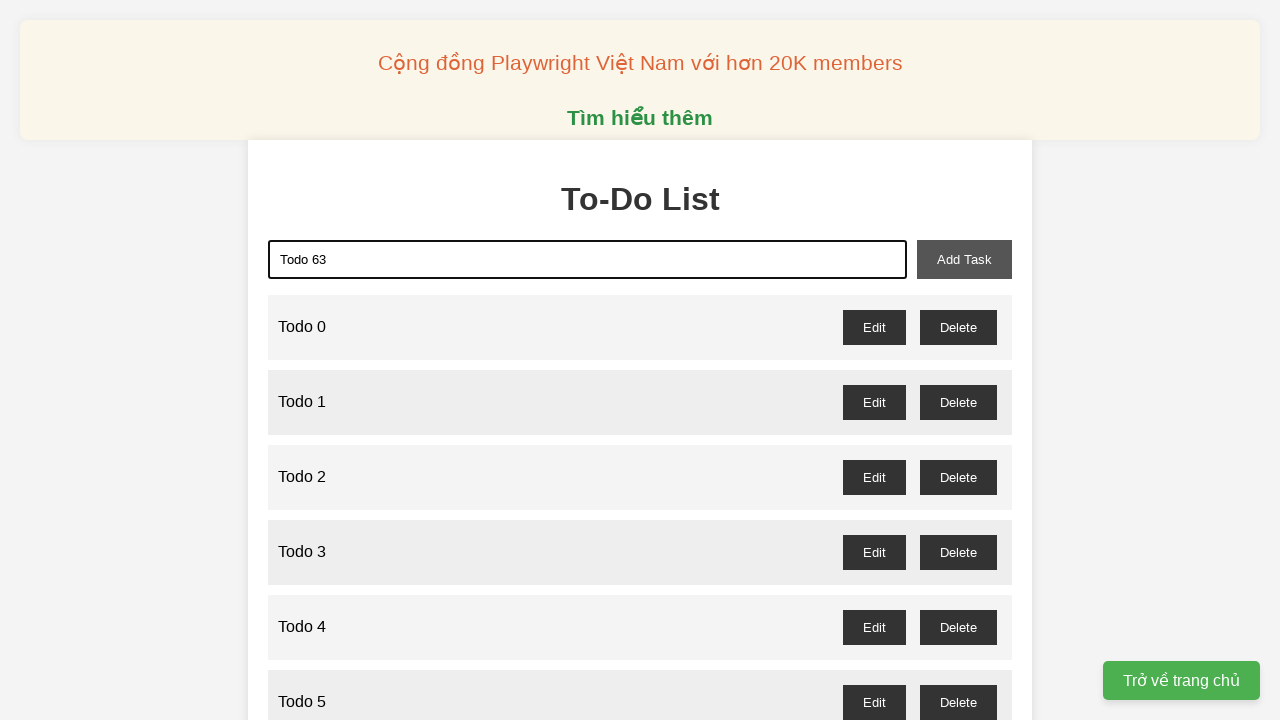

Clicked add-task button to create 'Todo 63' at (964, 259) on xpath=//button[@id='add-task']
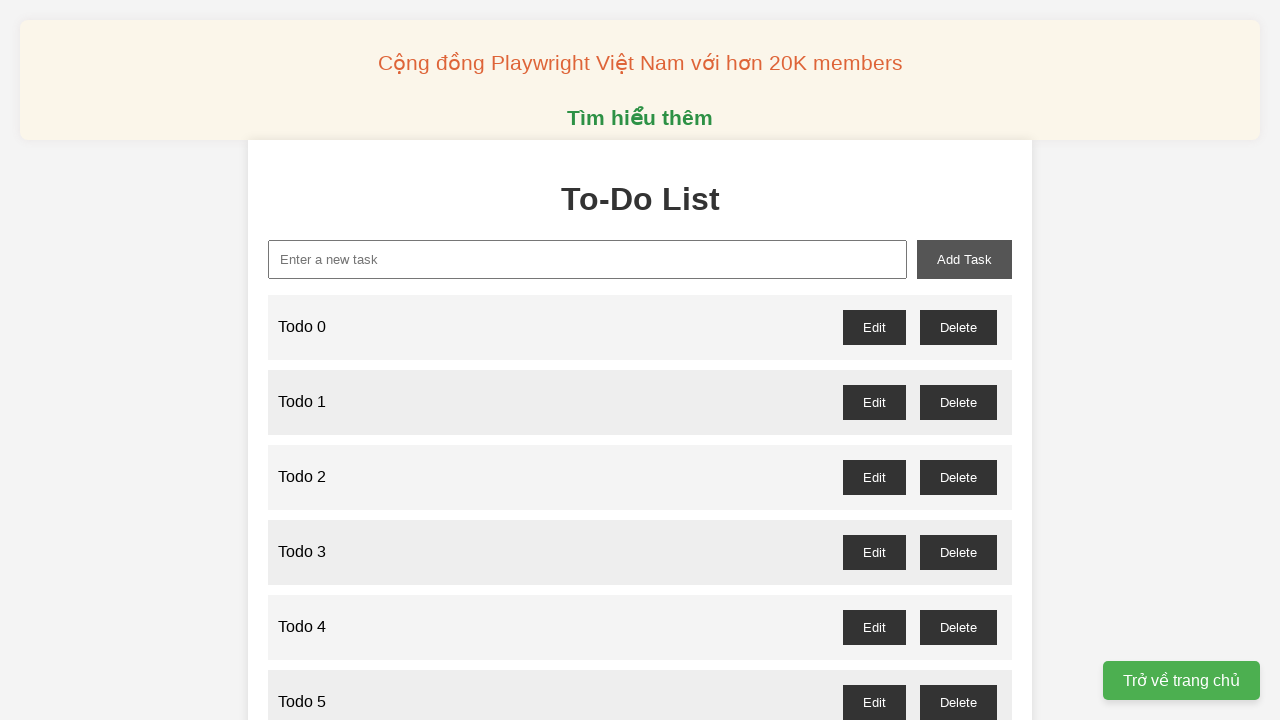

Filled new-task input with 'Todo 64' on //input[@id='new-task']
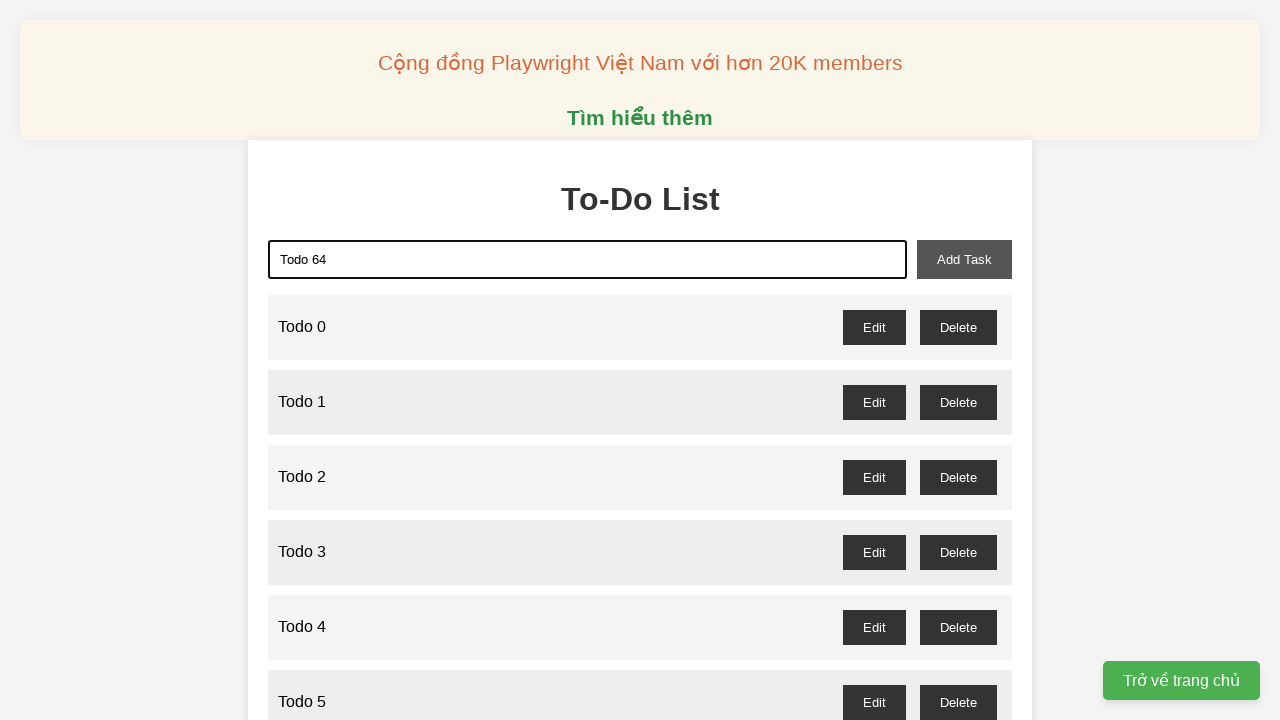

Clicked add-task button to create 'Todo 64' at (964, 259) on xpath=//button[@id='add-task']
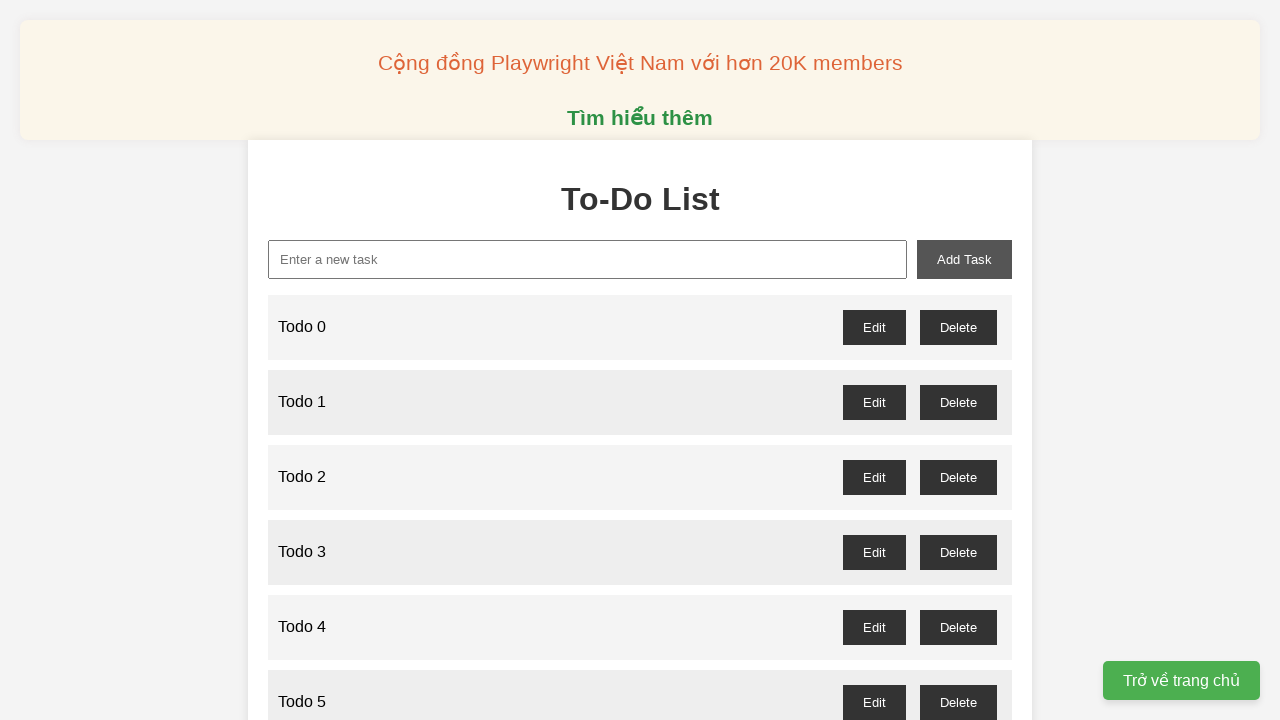

Filled new-task input with 'Todo 65' on //input[@id='new-task']
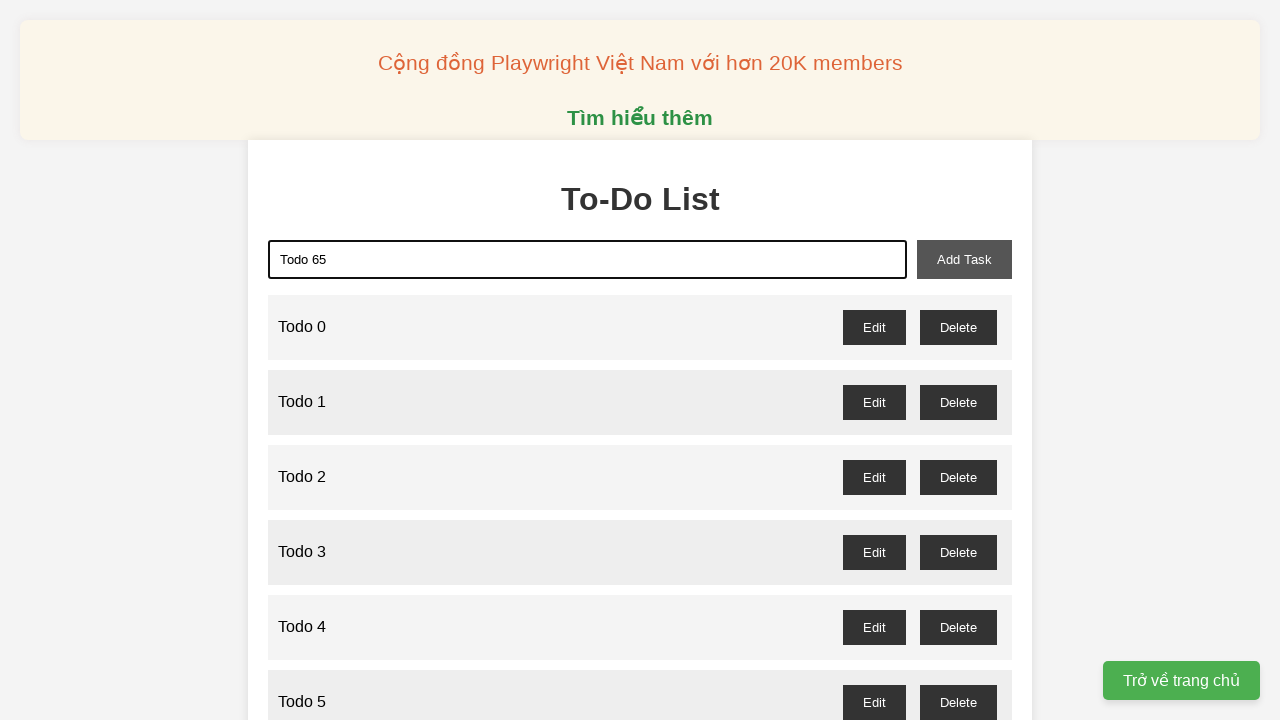

Clicked add-task button to create 'Todo 65' at (964, 259) on xpath=//button[@id='add-task']
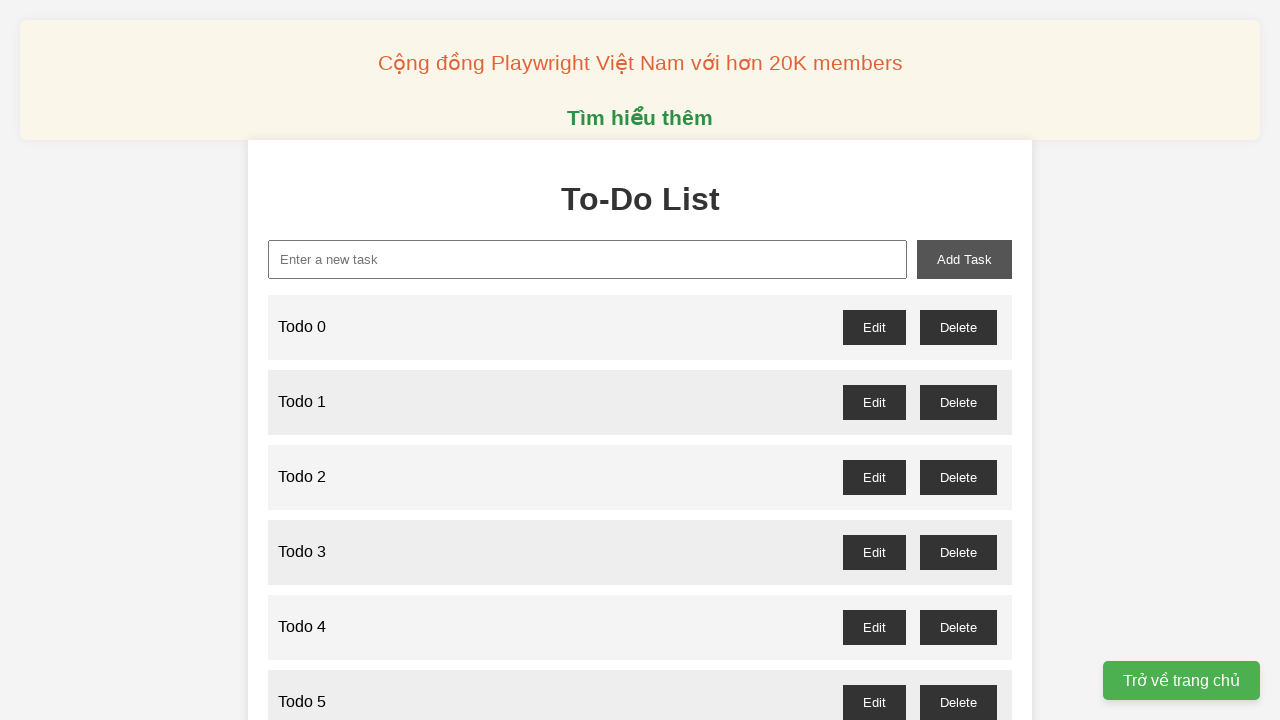

Filled new-task input with 'Todo 66' on //input[@id='new-task']
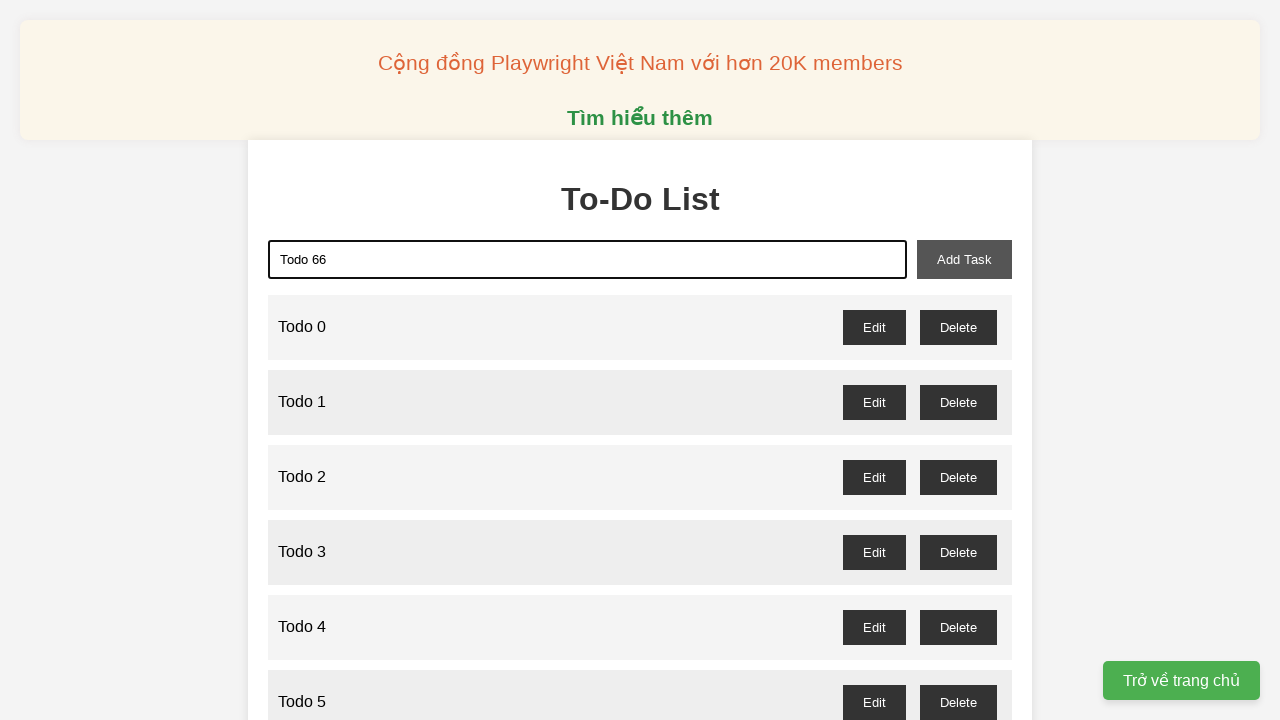

Clicked add-task button to create 'Todo 66' at (964, 259) on xpath=//button[@id='add-task']
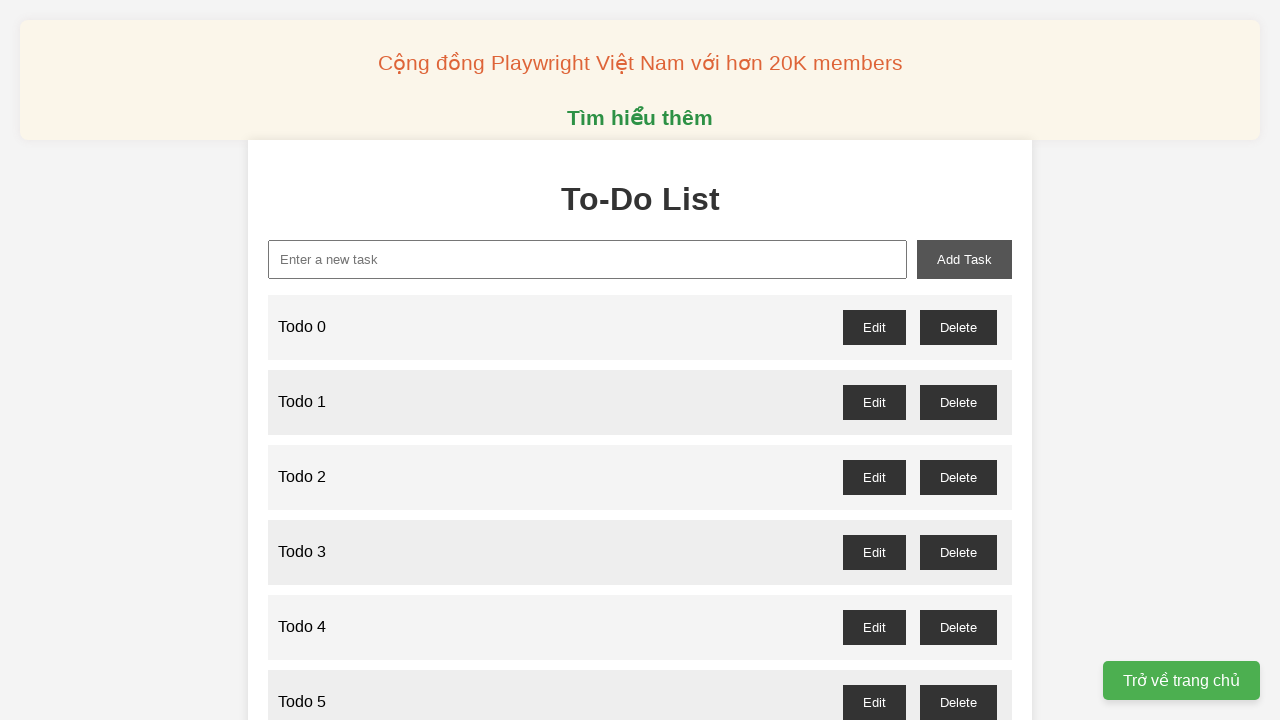

Filled new-task input with 'Todo 67' on //input[@id='new-task']
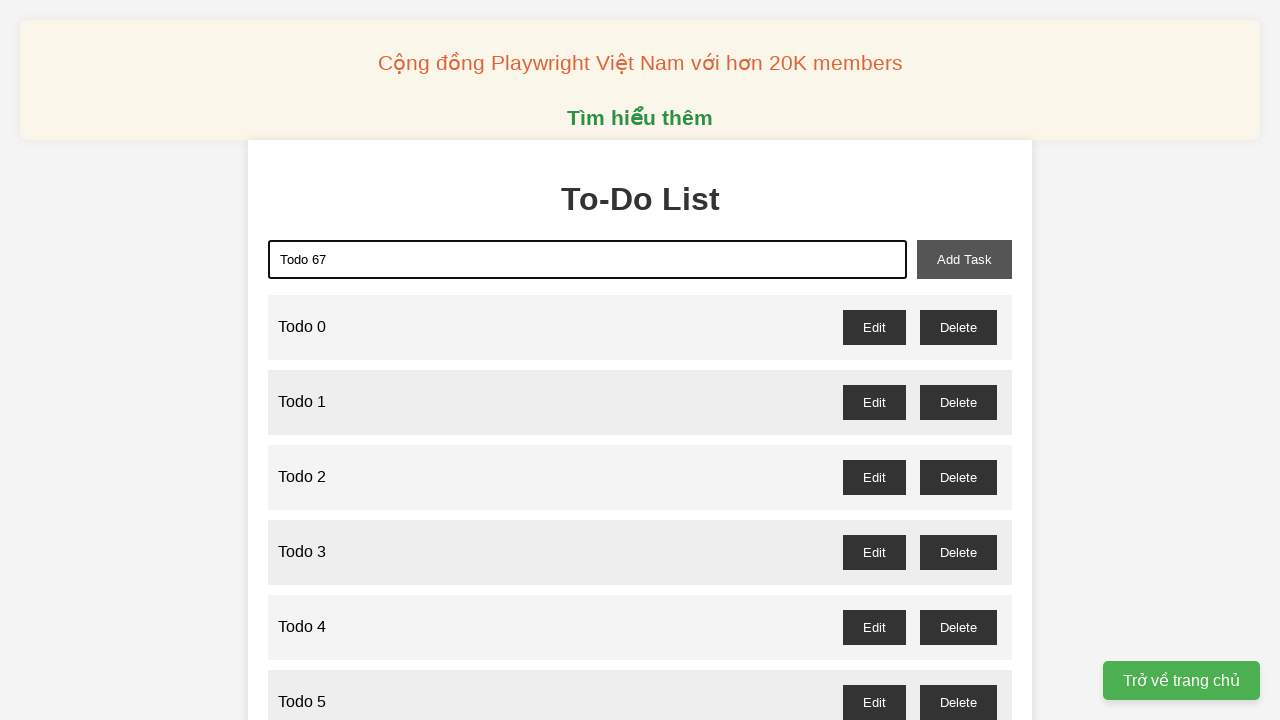

Clicked add-task button to create 'Todo 67' at (964, 259) on xpath=//button[@id='add-task']
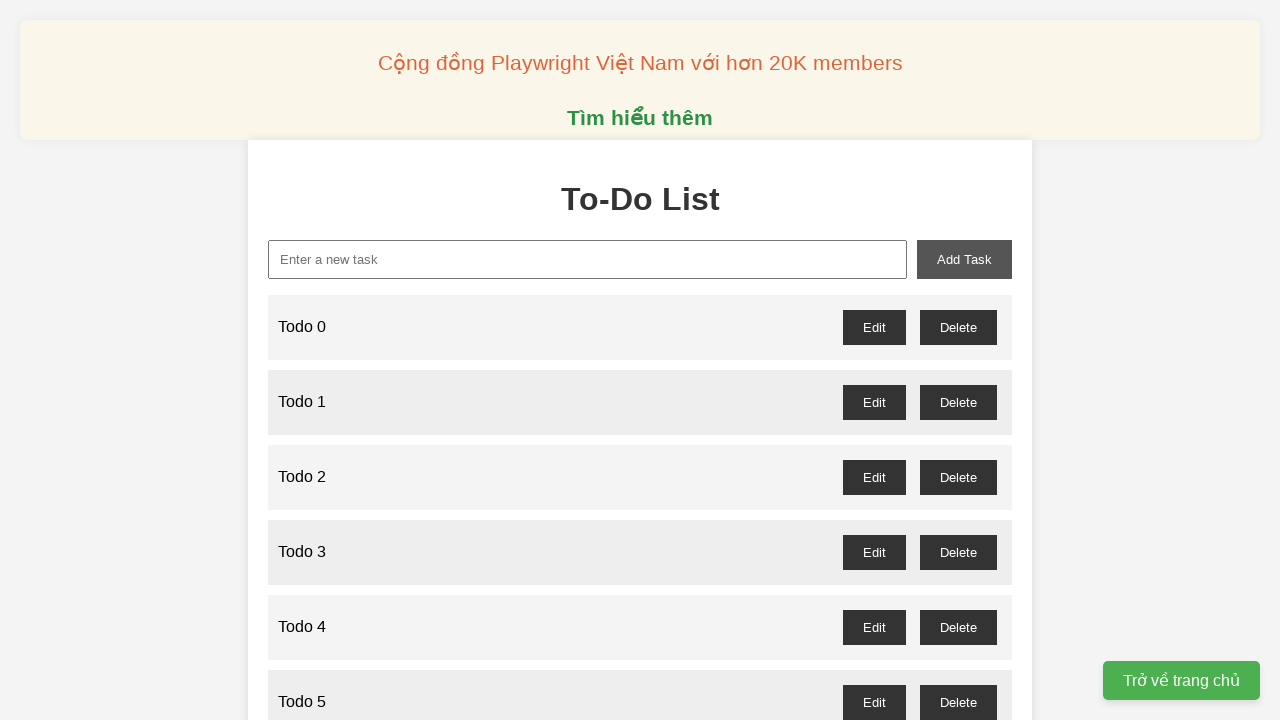

Filled new-task input with 'Todo 68' on //input[@id='new-task']
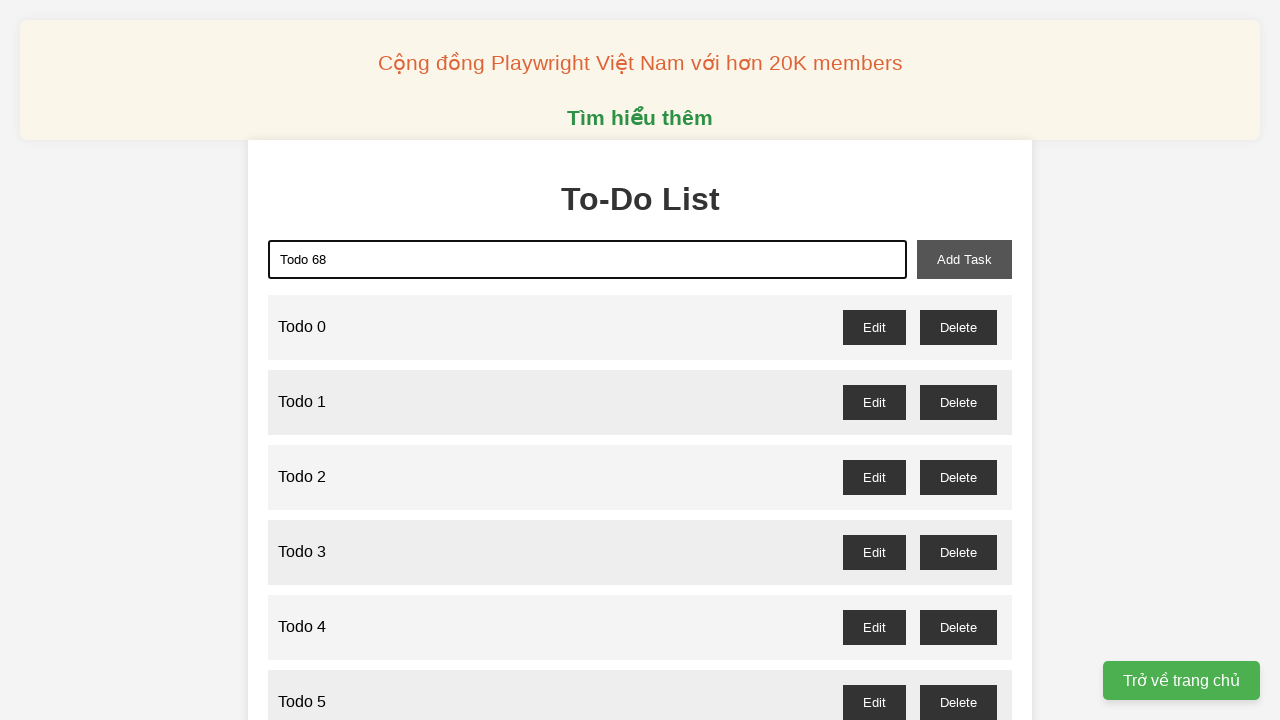

Clicked add-task button to create 'Todo 68' at (964, 259) on xpath=//button[@id='add-task']
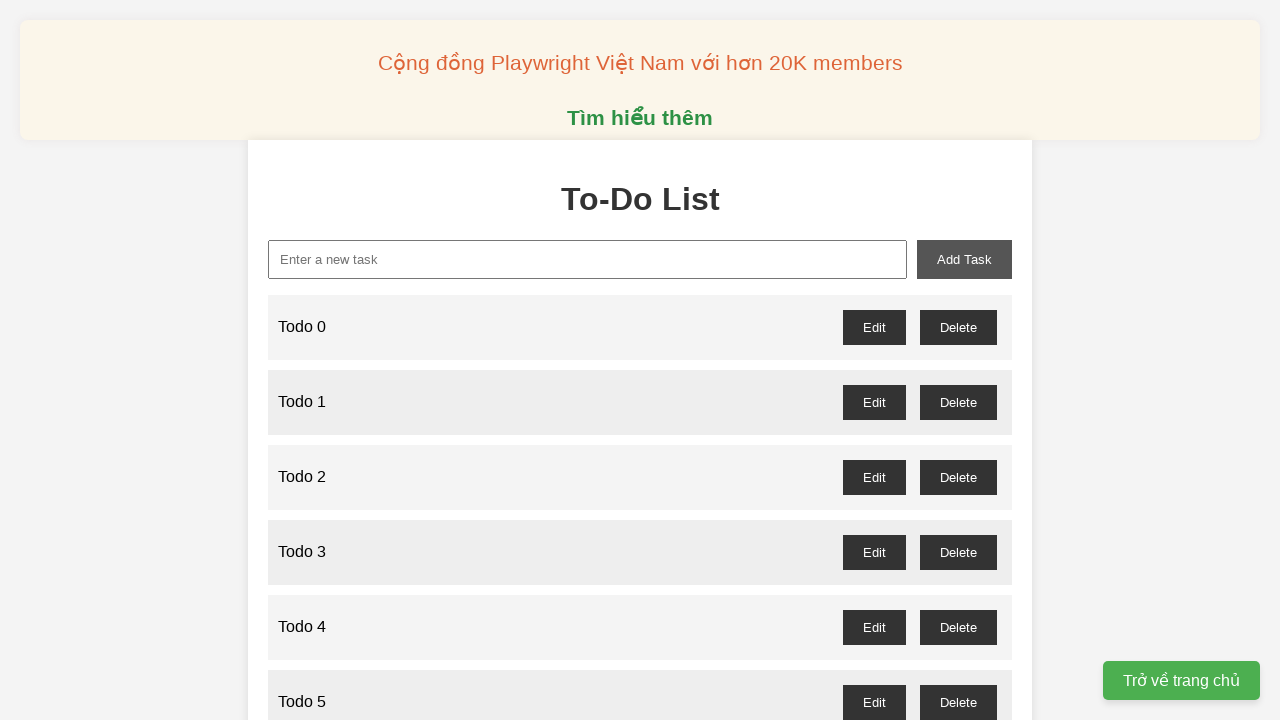

Filled new-task input with 'Todo 69' on //input[@id='new-task']
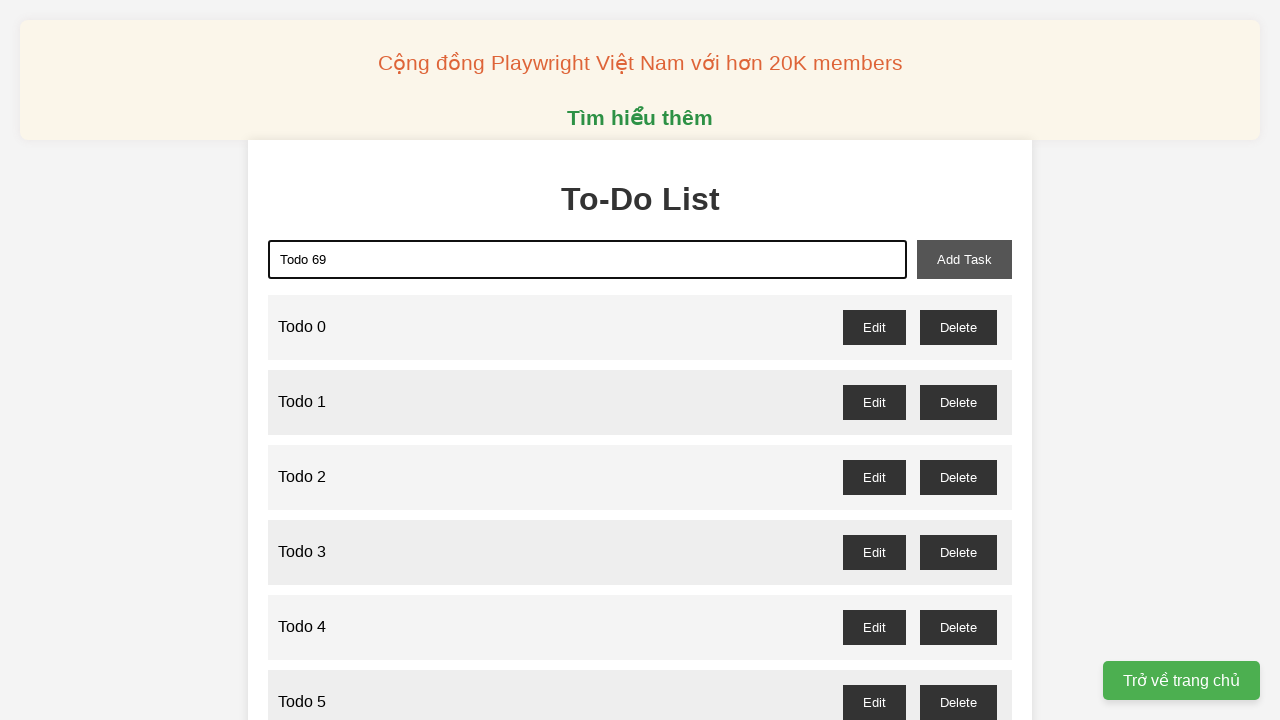

Clicked add-task button to create 'Todo 69' at (964, 259) on xpath=//button[@id='add-task']
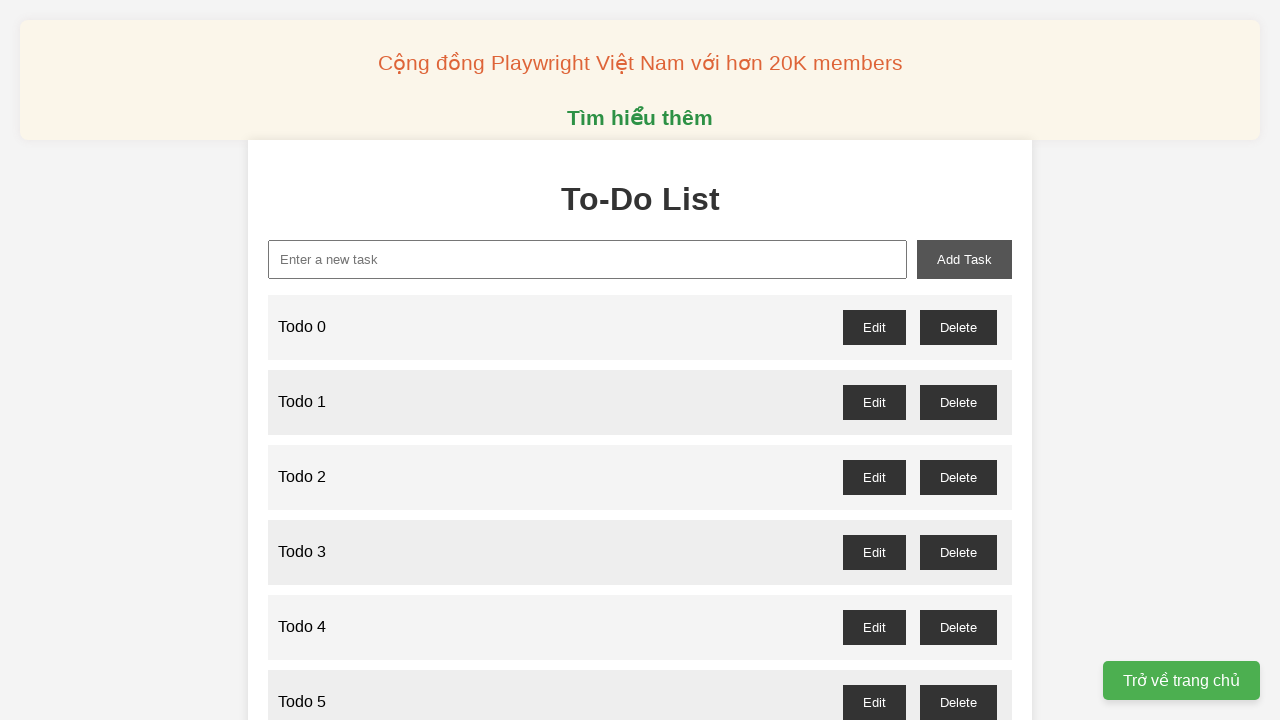

Filled new-task input with 'Todo 70' on //input[@id='new-task']
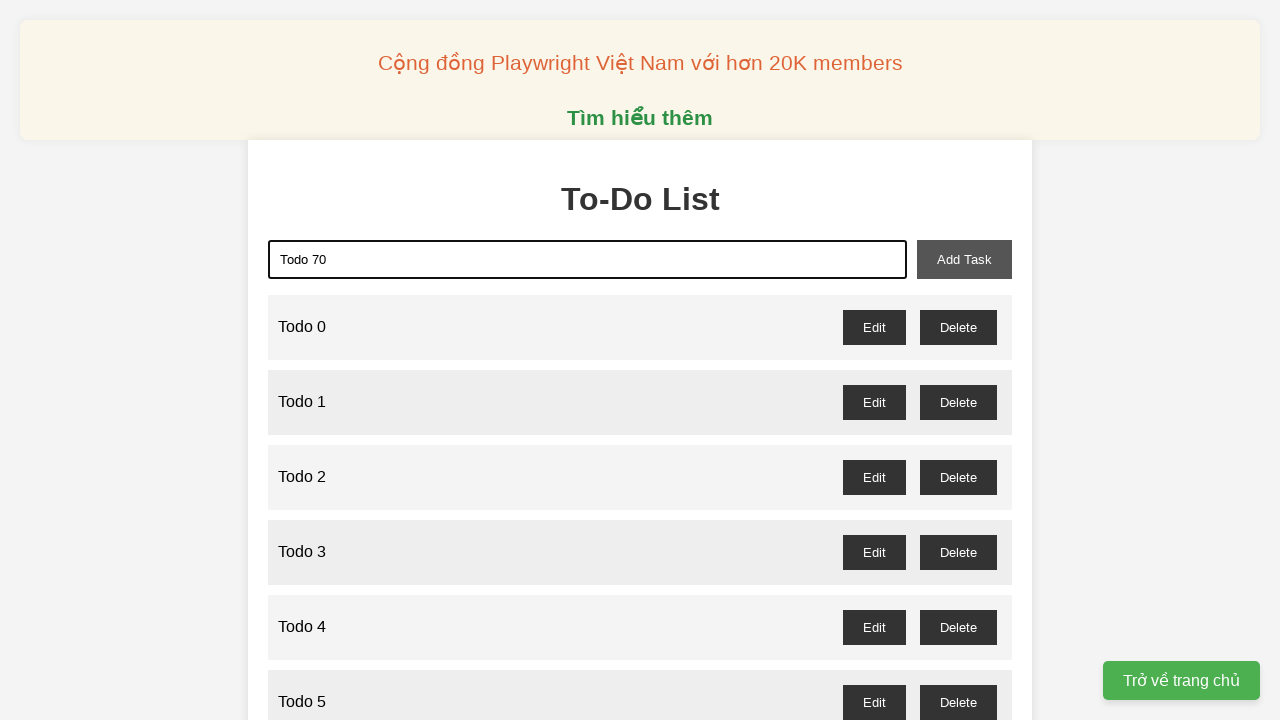

Clicked add-task button to create 'Todo 70' at (964, 259) on xpath=//button[@id='add-task']
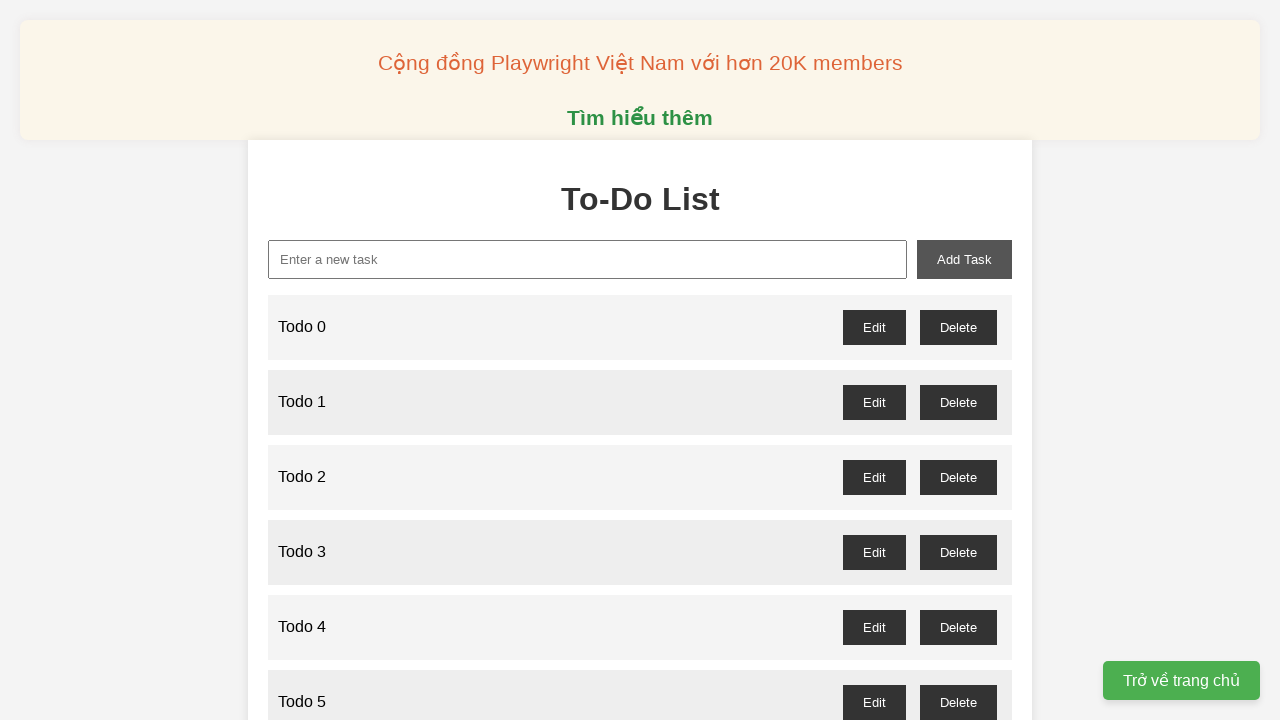

Filled new-task input with 'Todo 71' on //input[@id='new-task']
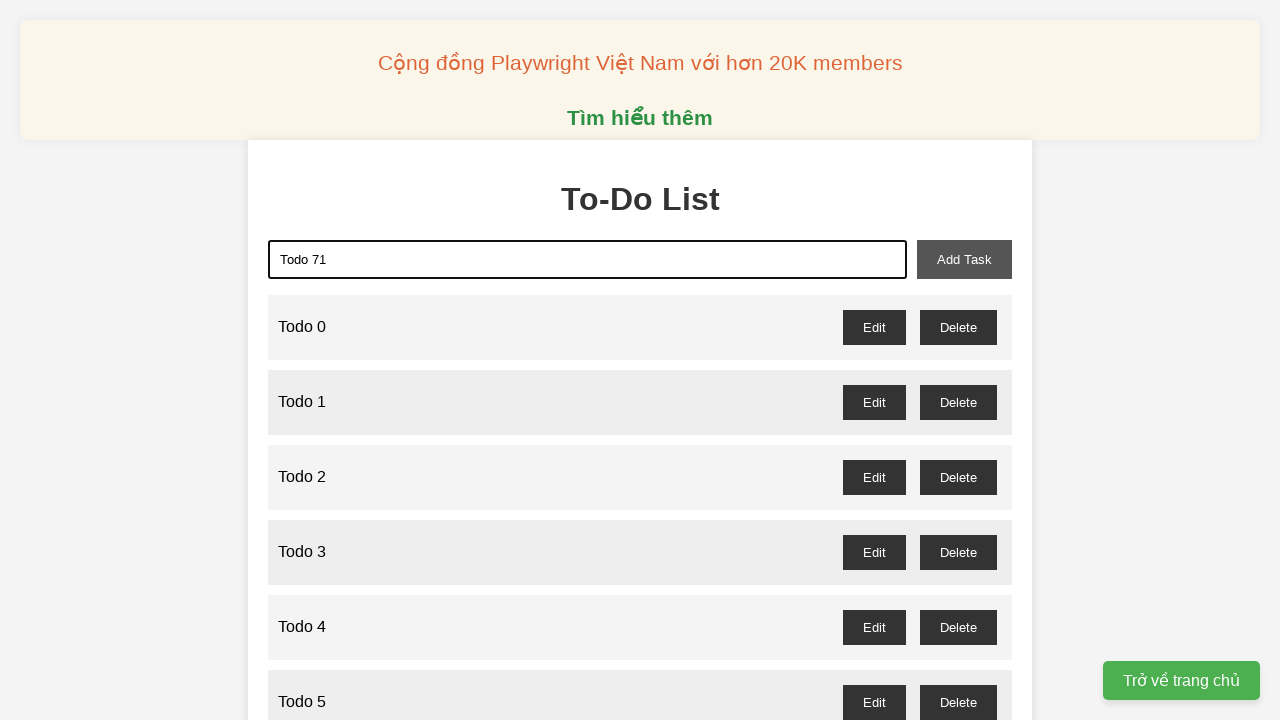

Clicked add-task button to create 'Todo 71' at (964, 259) on xpath=//button[@id='add-task']
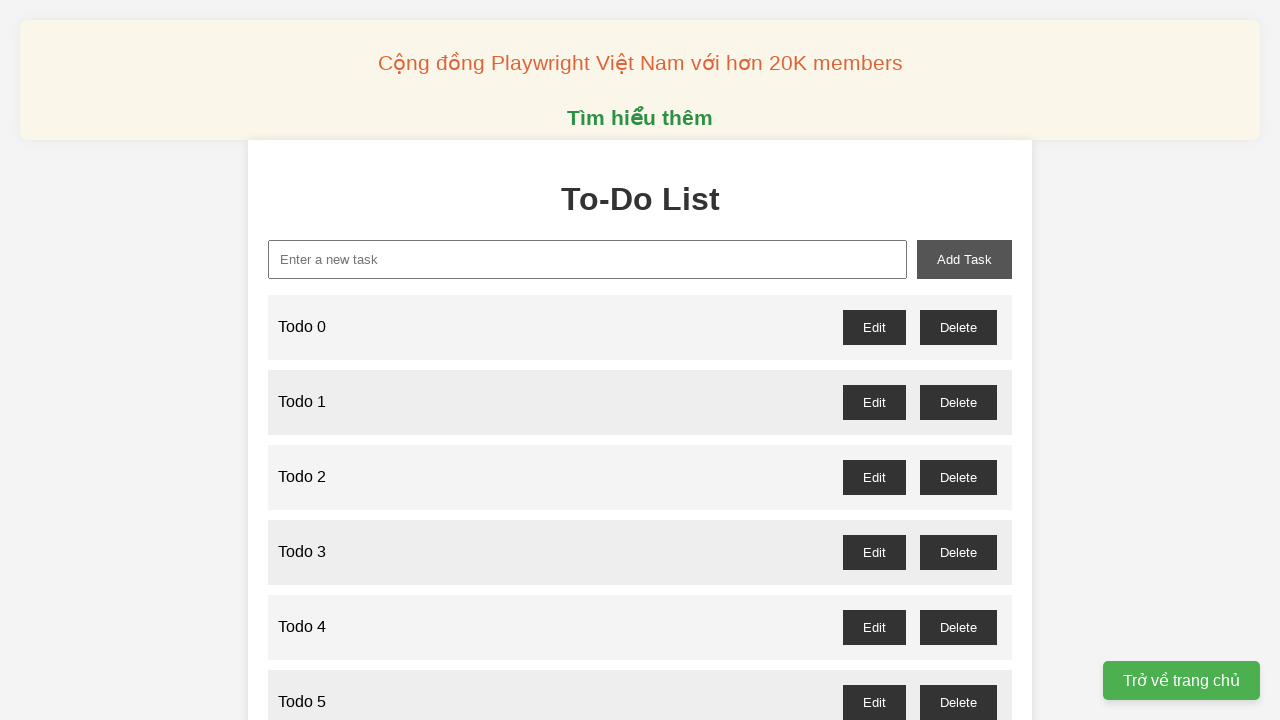

Filled new-task input with 'Todo 72' on //input[@id='new-task']
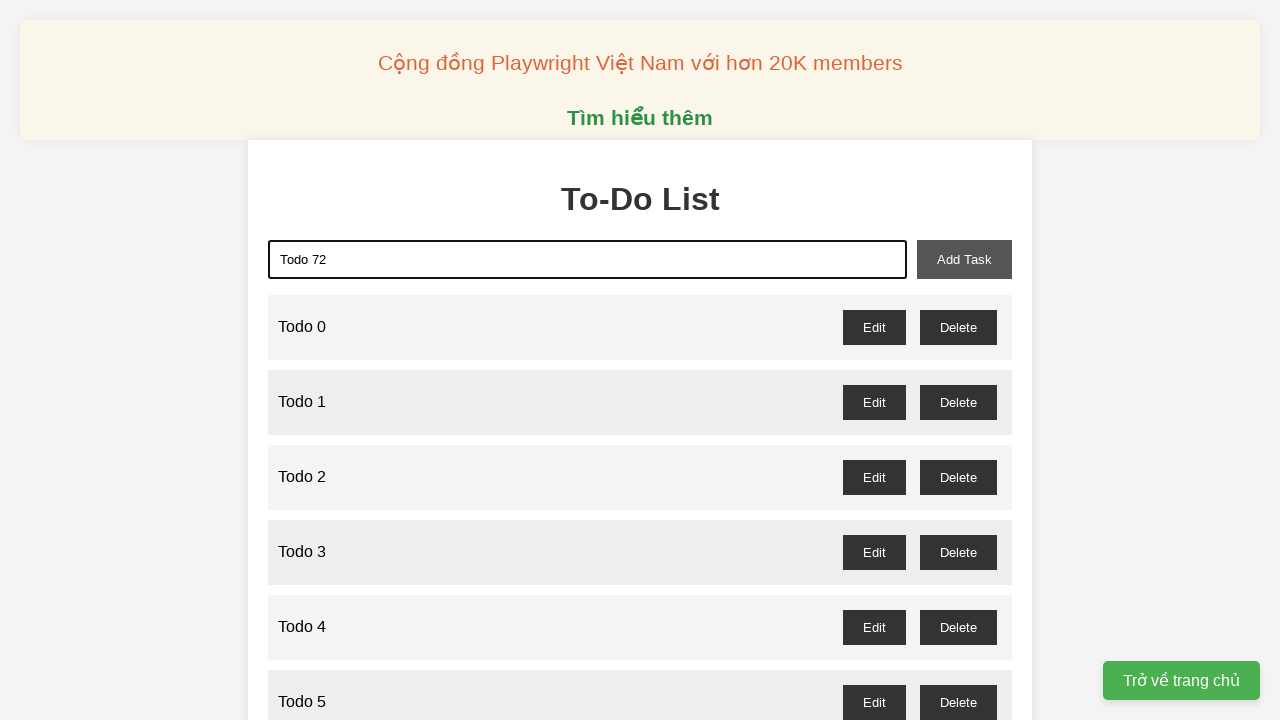

Clicked add-task button to create 'Todo 72' at (964, 259) on xpath=//button[@id='add-task']
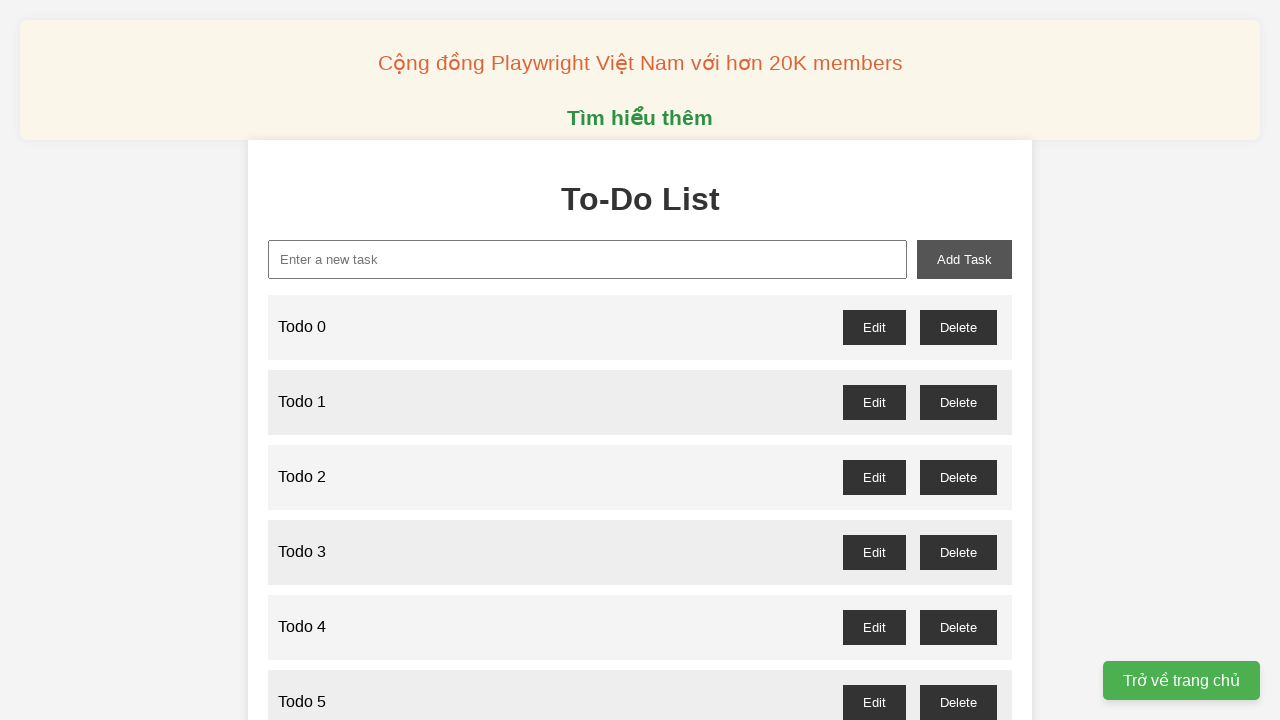

Filled new-task input with 'Todo 73' on //input[@id='new-task']
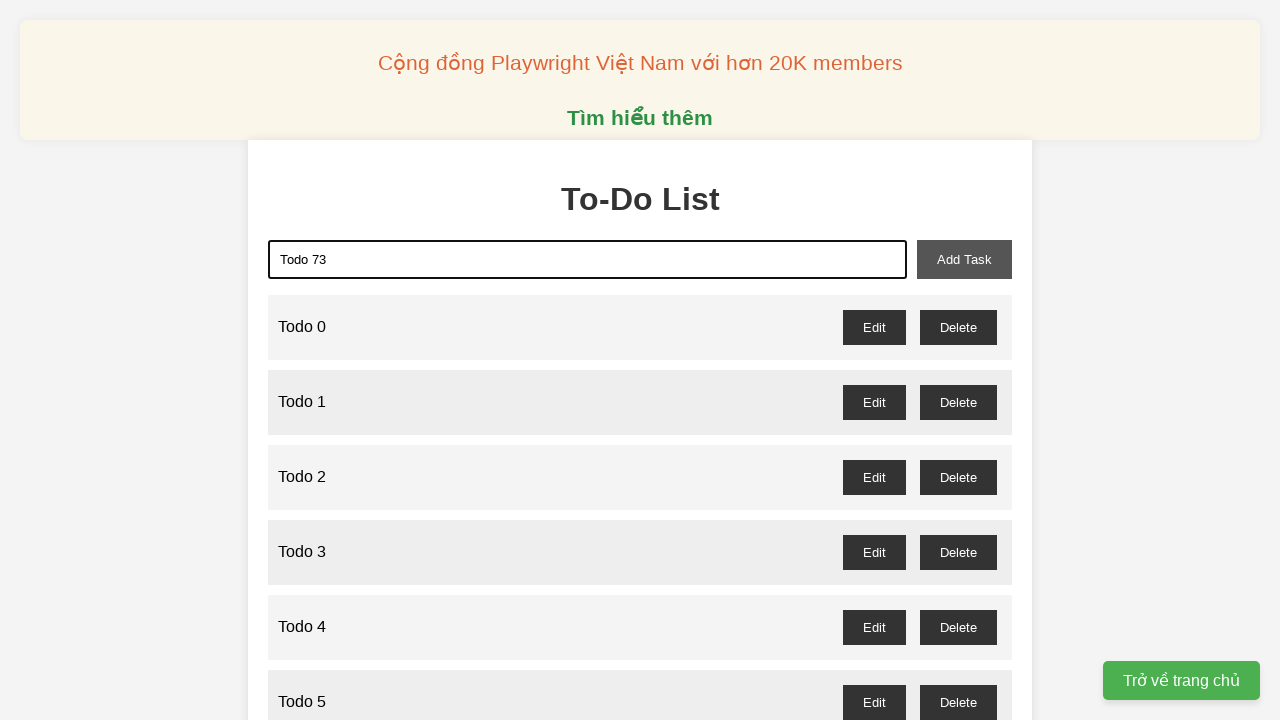

Clicked add-task button to create 'Todo 73' at (964, 259) on xpath=//button[@id='add-task']
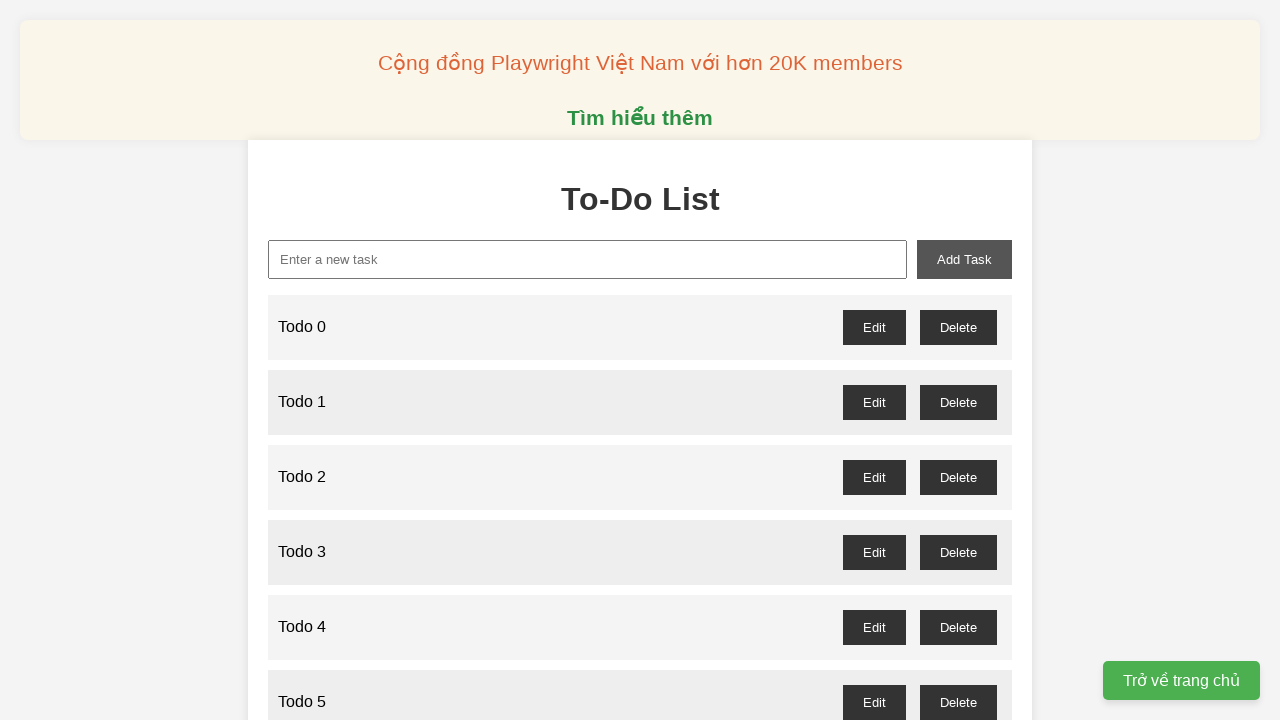

Filled new-task input with 'Todo 74' on //input[@id='new-task']
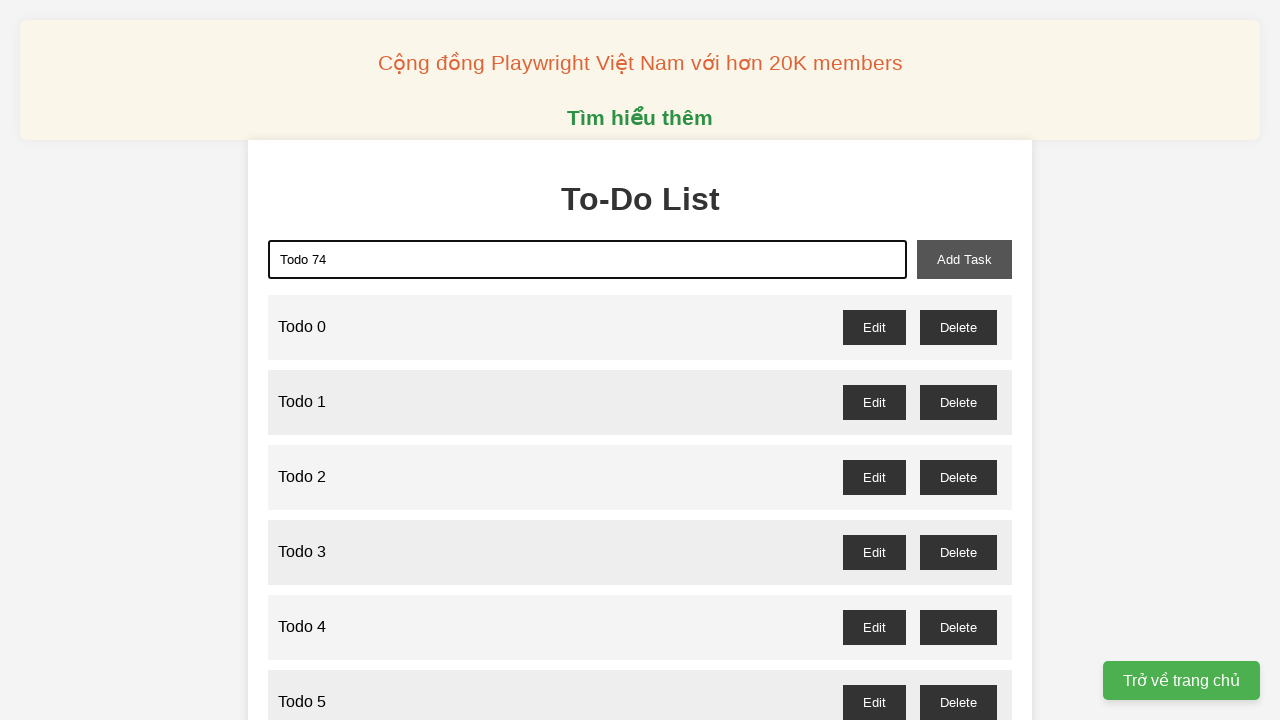

Clicked add-task button to create 'Todo 74' at (964, 259) on xpath=//button[@id='add-task']
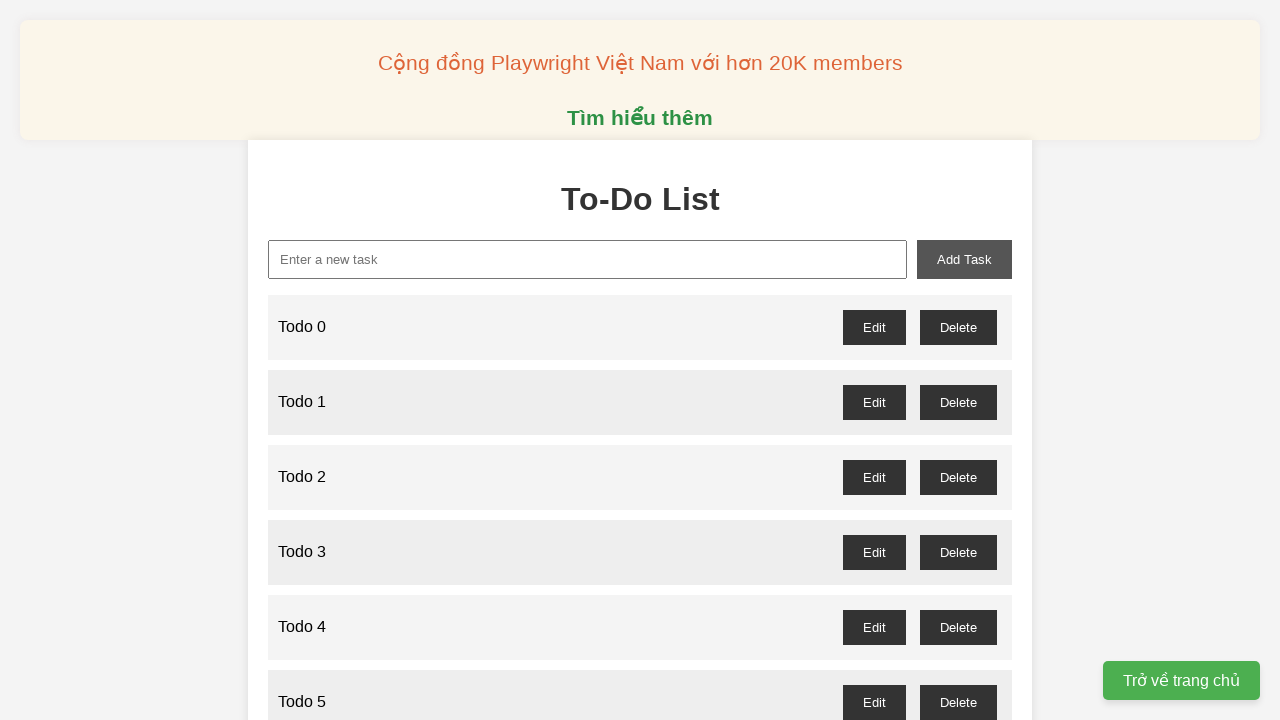

Filled new-task input with 'Todo 75' on //input[@id='new-task']
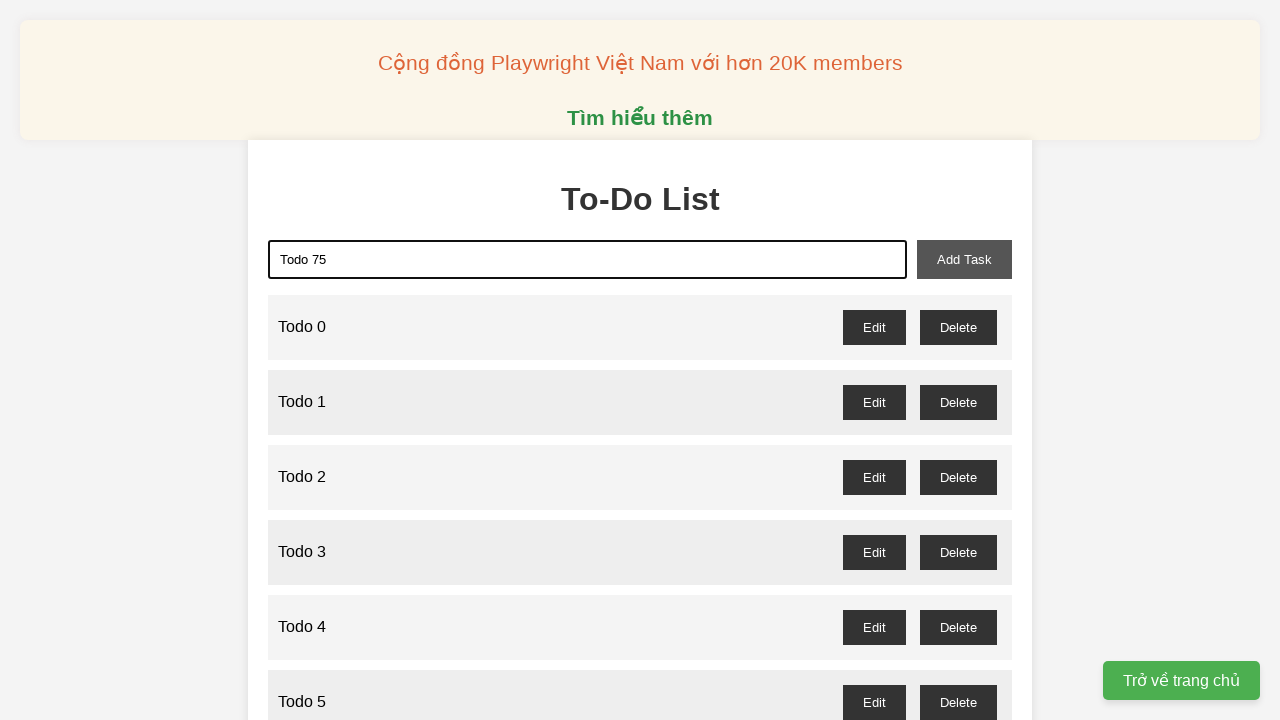

Clicked add-task button to create 'Todo 75' at (964, 259) on xpath=//button[@id='add-task']
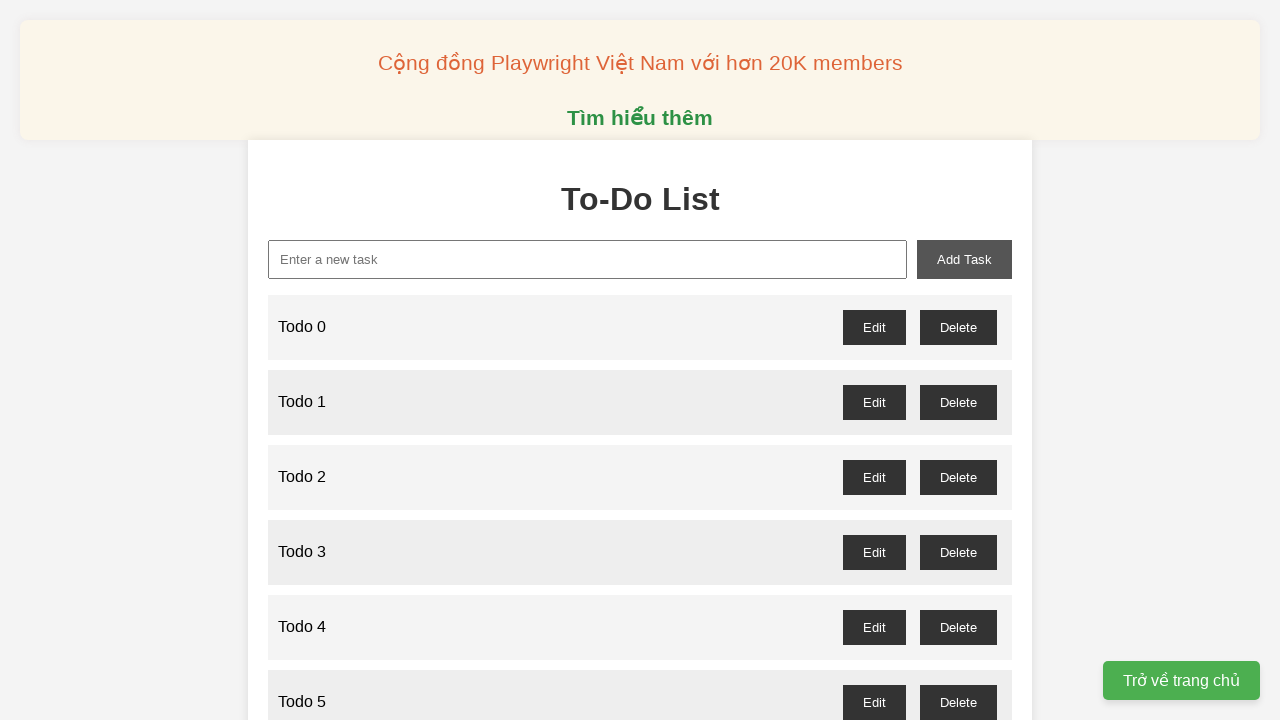

Filled new-task input with 'Todo 76' on //input[@id='new-task']
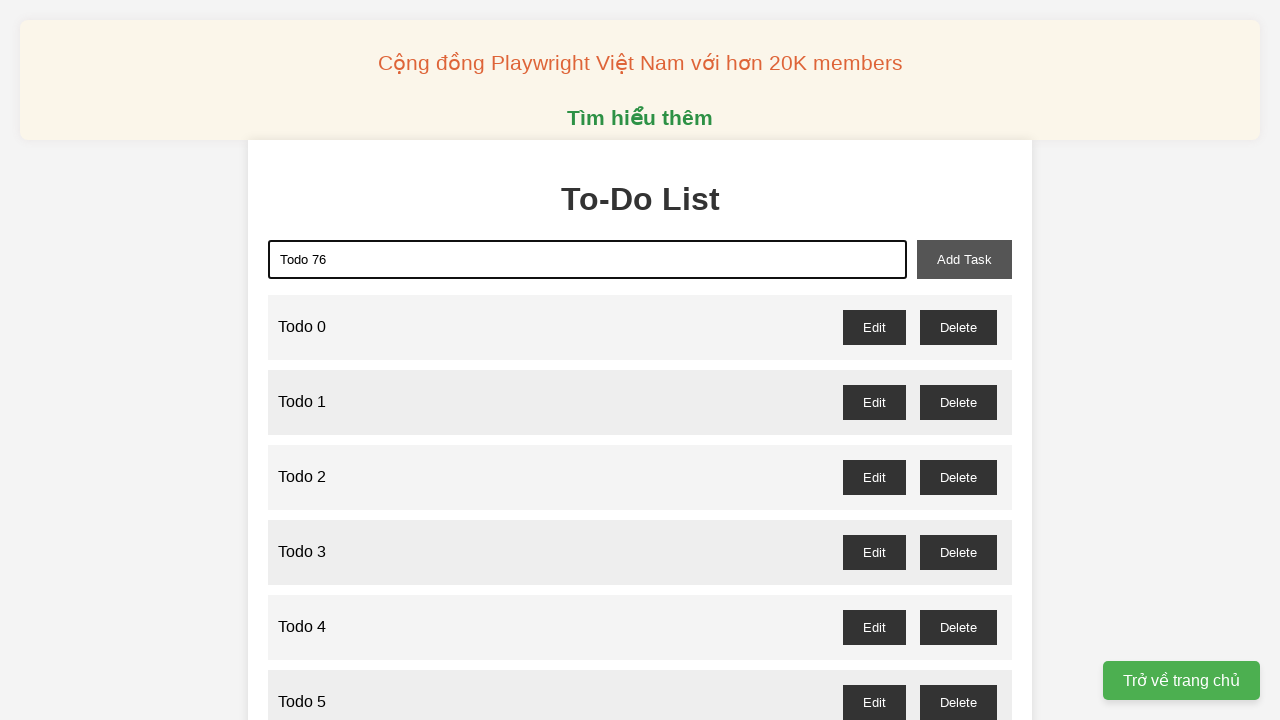

Clicked add-task button to create 'Todo 76' at (964, 259) on xpath=//button[@id='add-task']
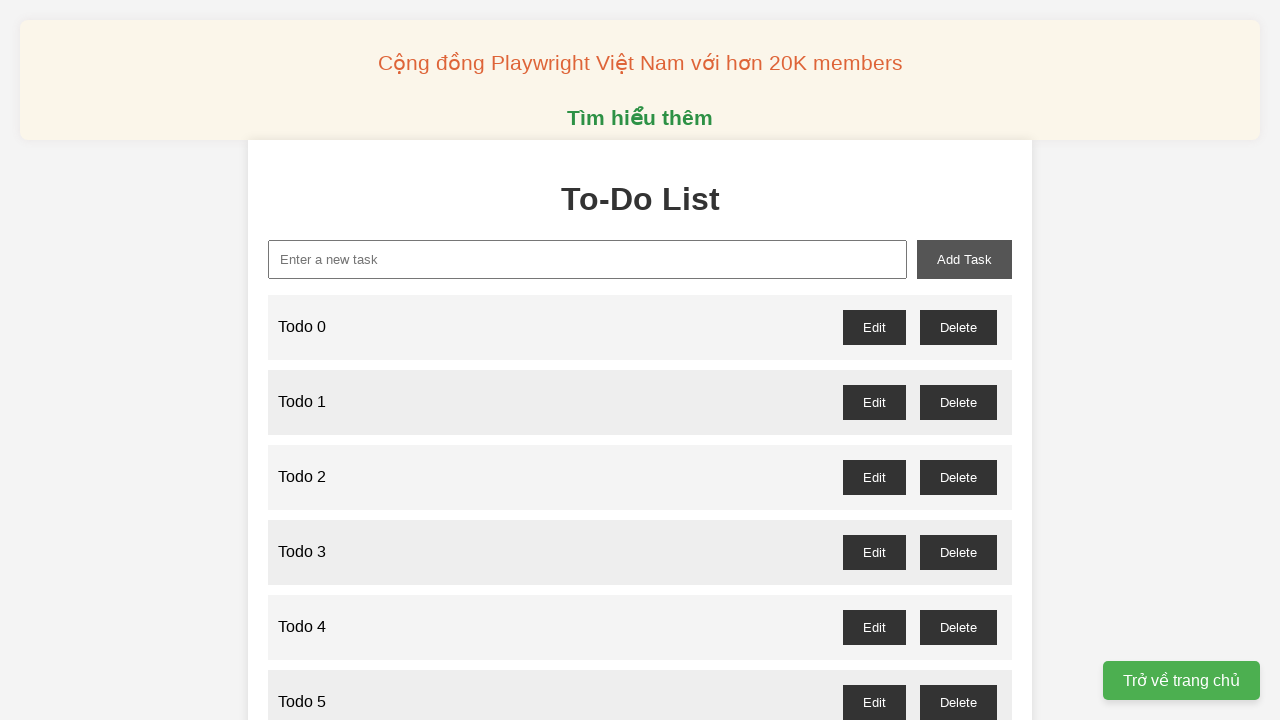

Filled new-task input with 'Todo 77' on //input[@id='new-task']
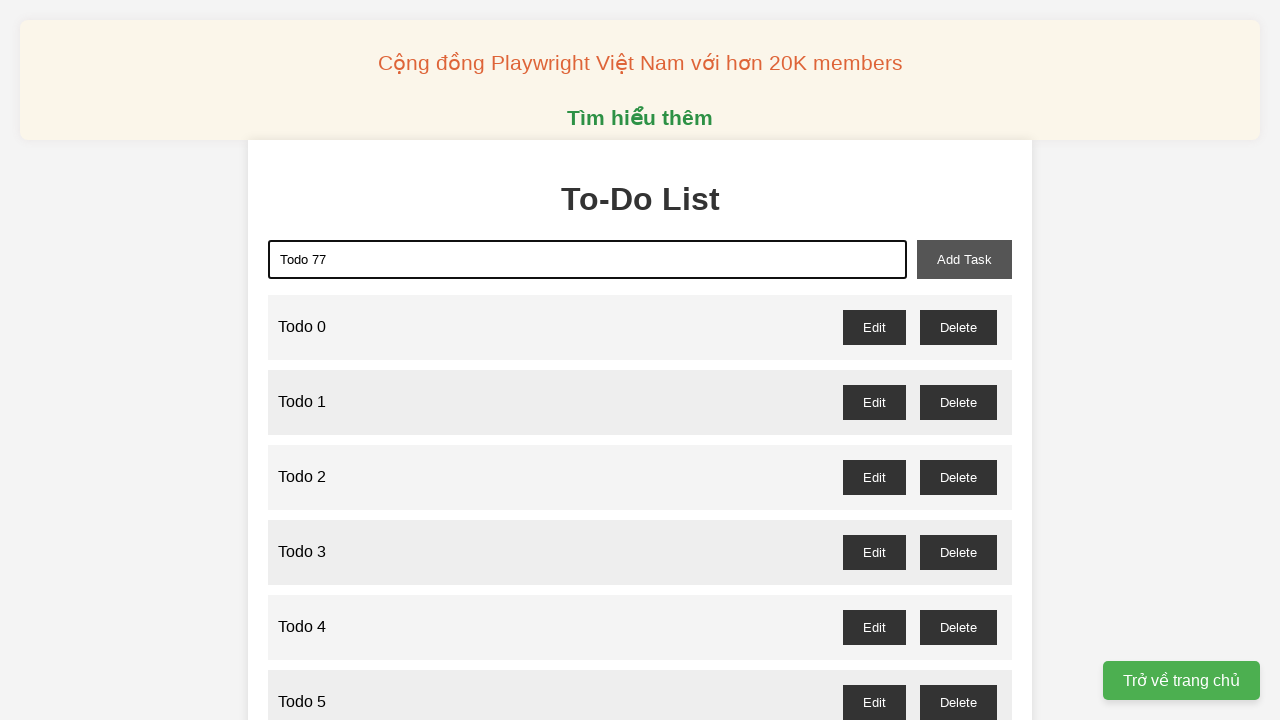

Clicked add-task button to create 'Todo 77' at (964, 259) on xpath=//button[@id='add-task']
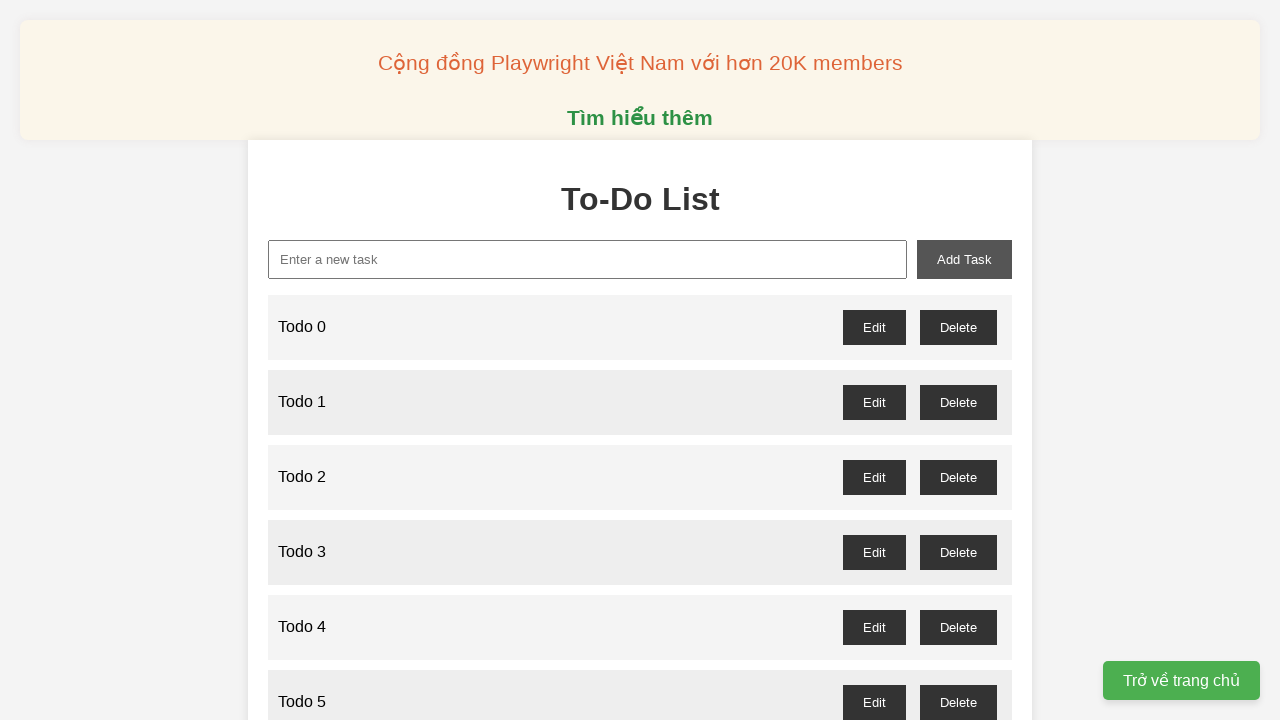

Filled new-task input with 'Todo 78' on //input[@id='new-task']
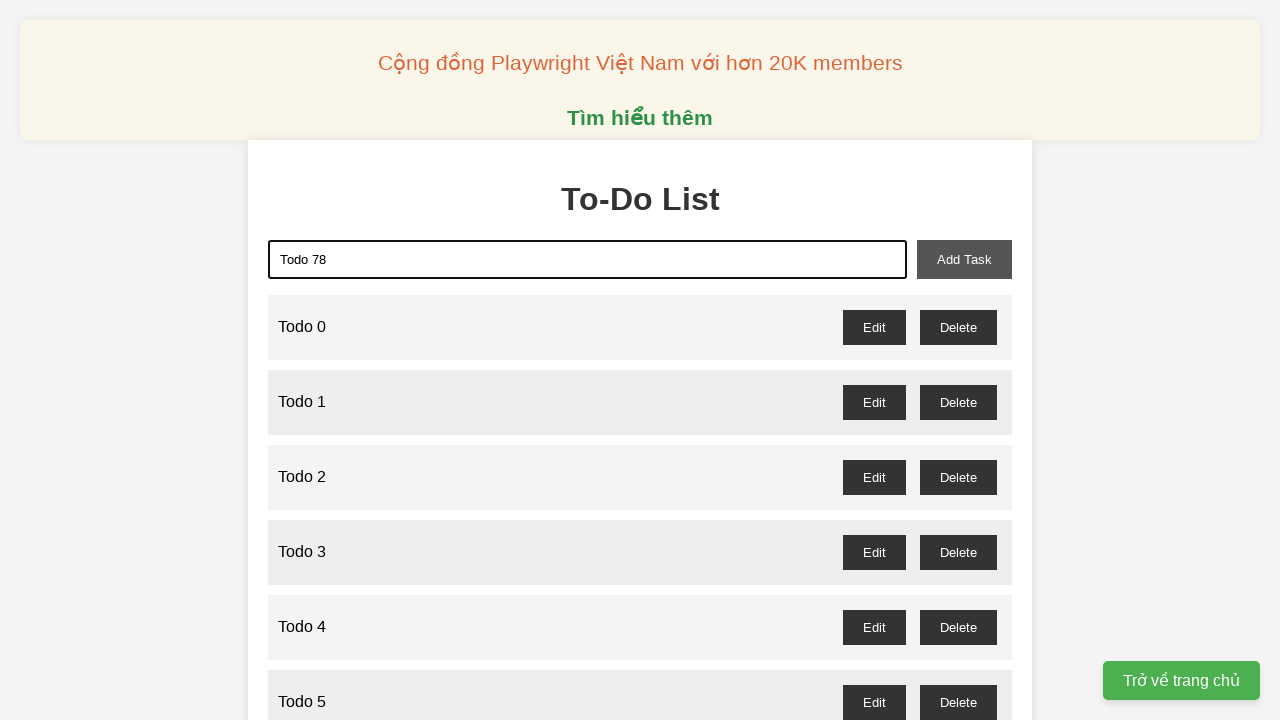

Clicked add-task button to create 'Todo 78' at (964, 259) on xpath=//button[@id='add-task']
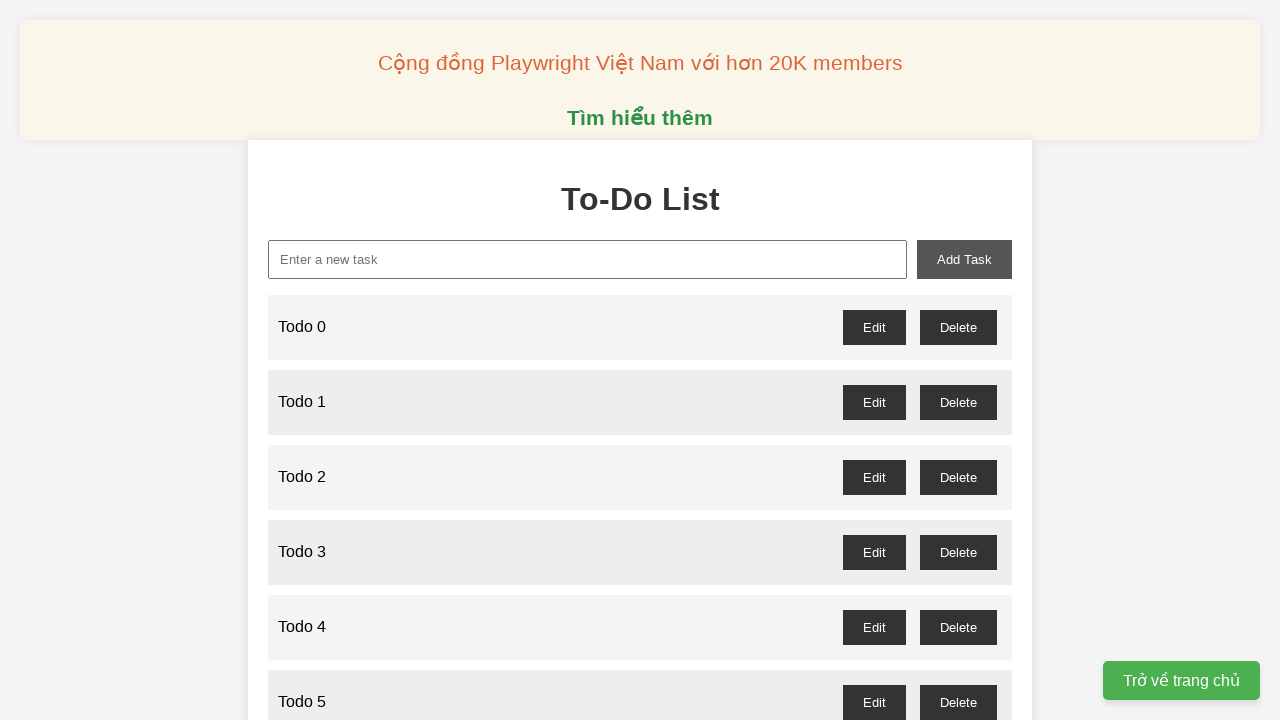

Filled new-task input with 'Todo 79' on //input[@id='new-task']
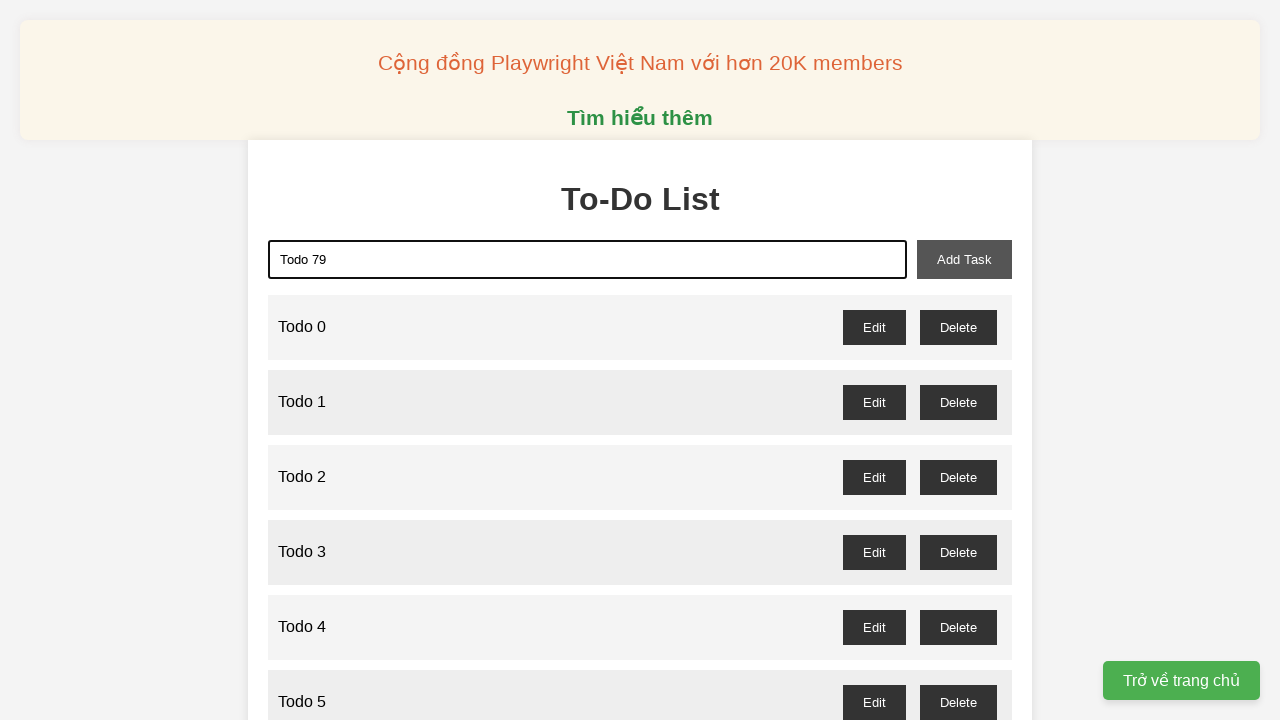

Clicked add-task button to create 'Todo 79' at (964, 259) on xpath=//button[@id='add-task']
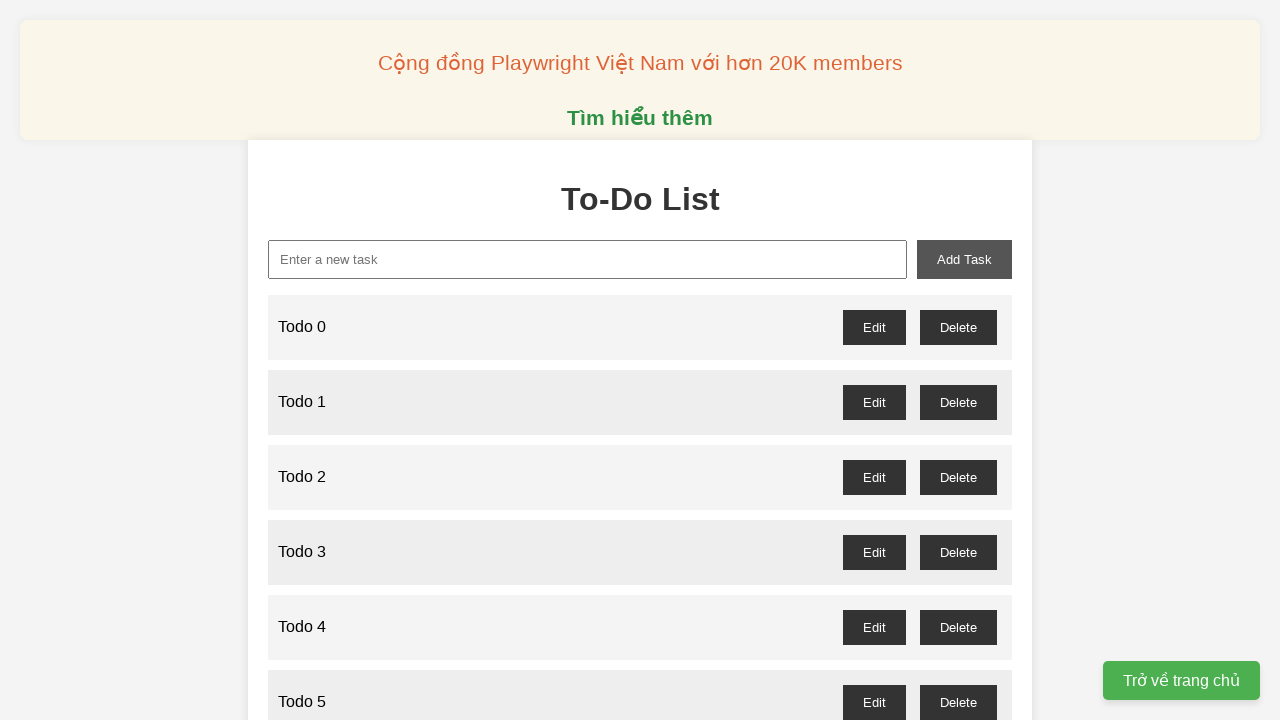

Filled new-task input with 'Todo 80' on //input[@id='new-task']
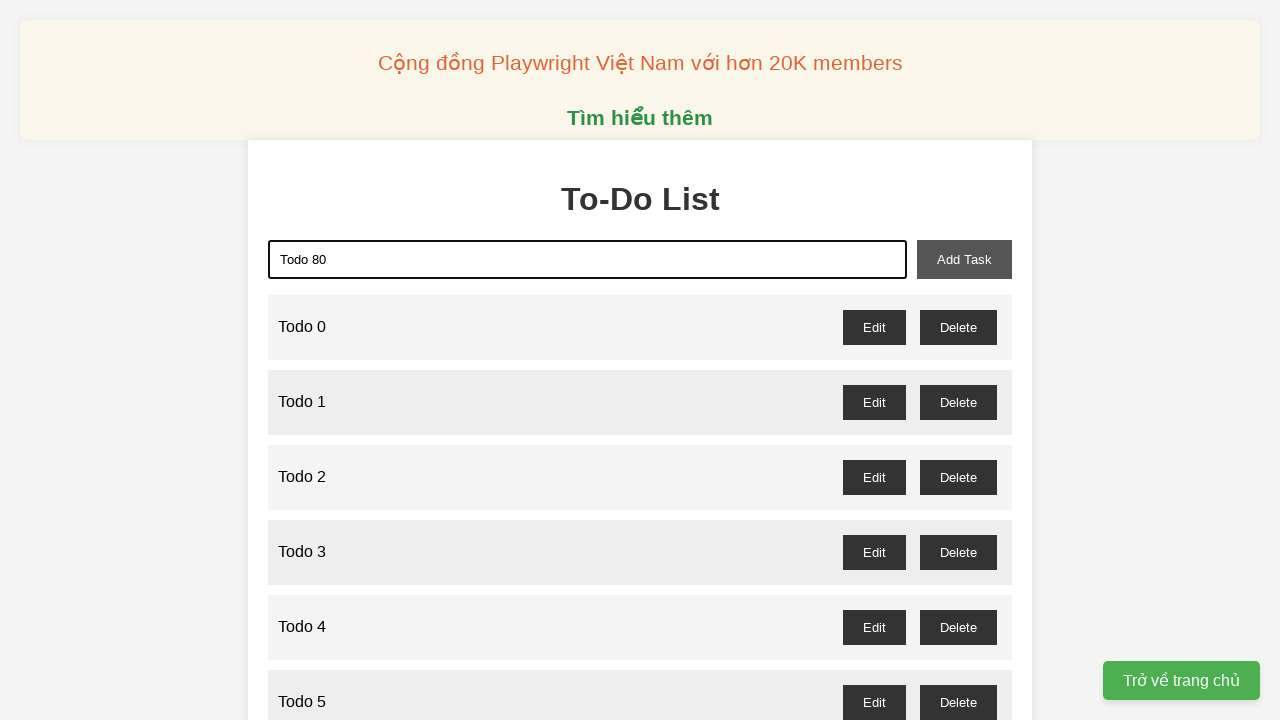

Clicked add-task button to create 'Todo 80' at (964, 259) on xpath=//button[@id='add-task']
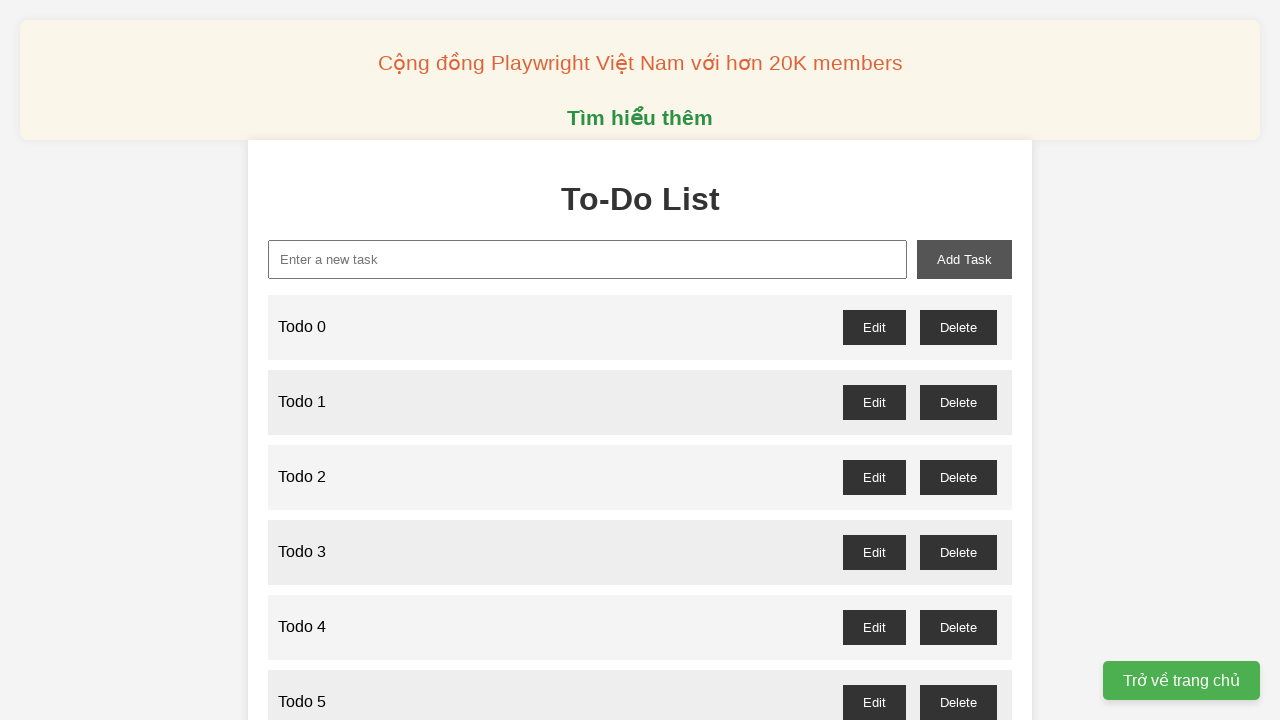

Filled new-task input with 'Todo 81' on //input[@id='new-task']
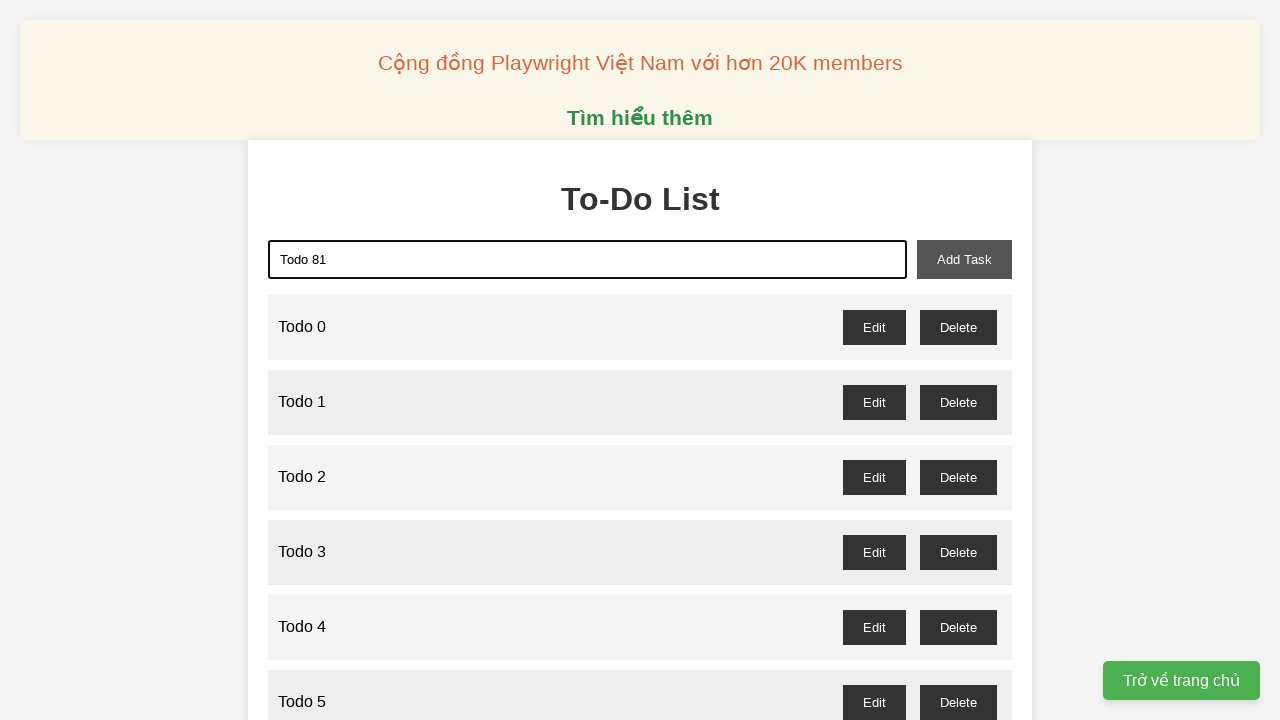

Clicked add-task button to create 'Todo 81' at (964, 259) on xpath=//button[@id='add-task']
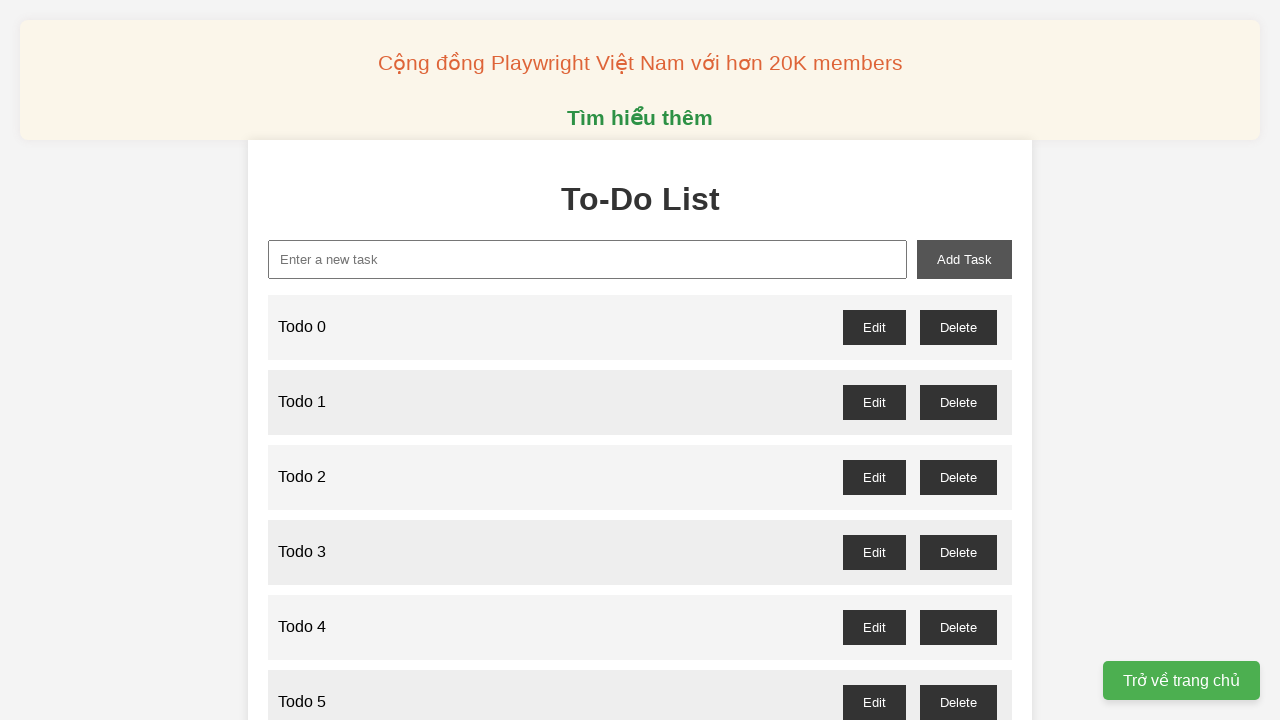

Filled new-task input with 'Todo 82' on //input[@id='new-task']
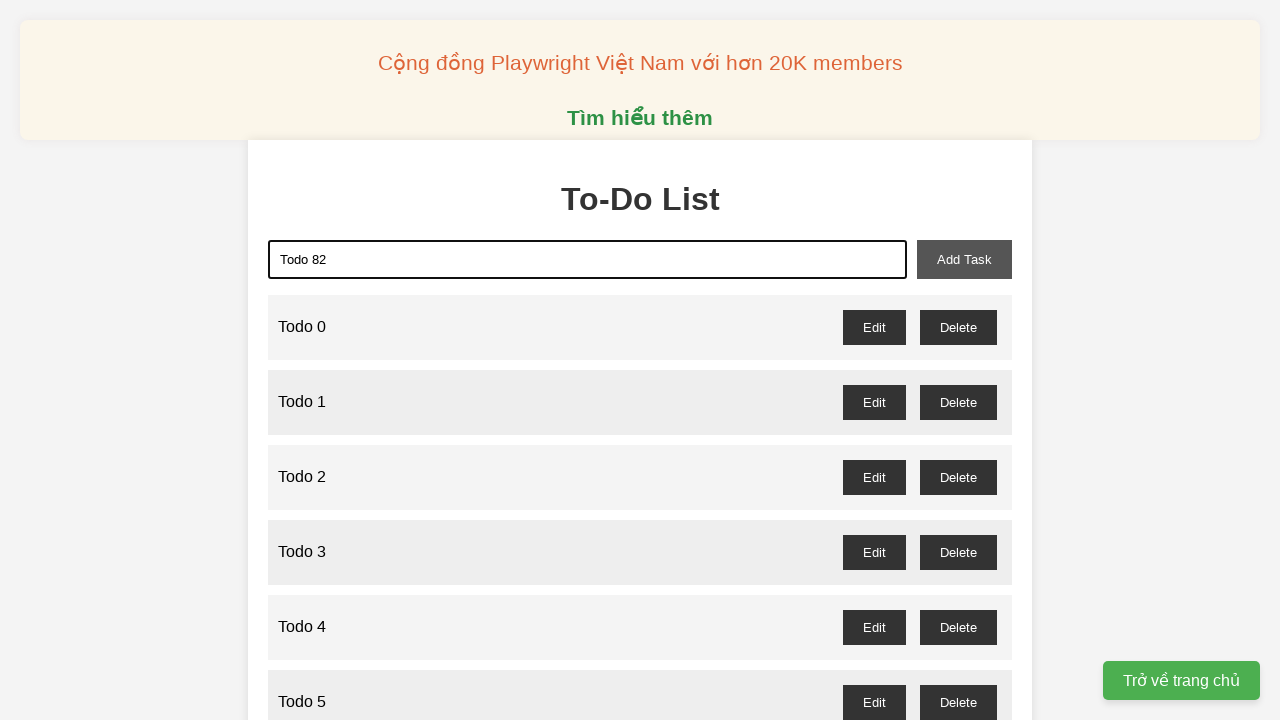

Clicked add-task button to create 'Todo 82' at (964, 259) on xpath=//button[@id='add-task']
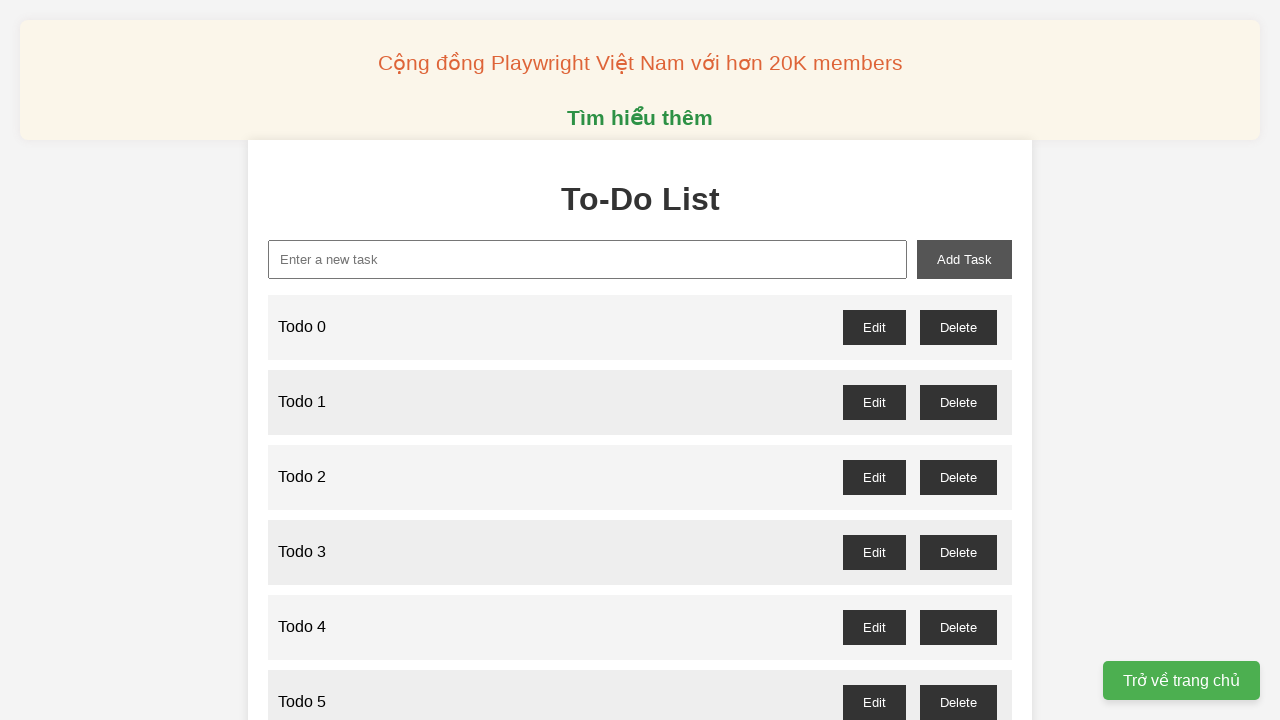

Filled new-task input with 'Todo 83' on //input[@id='new-task']
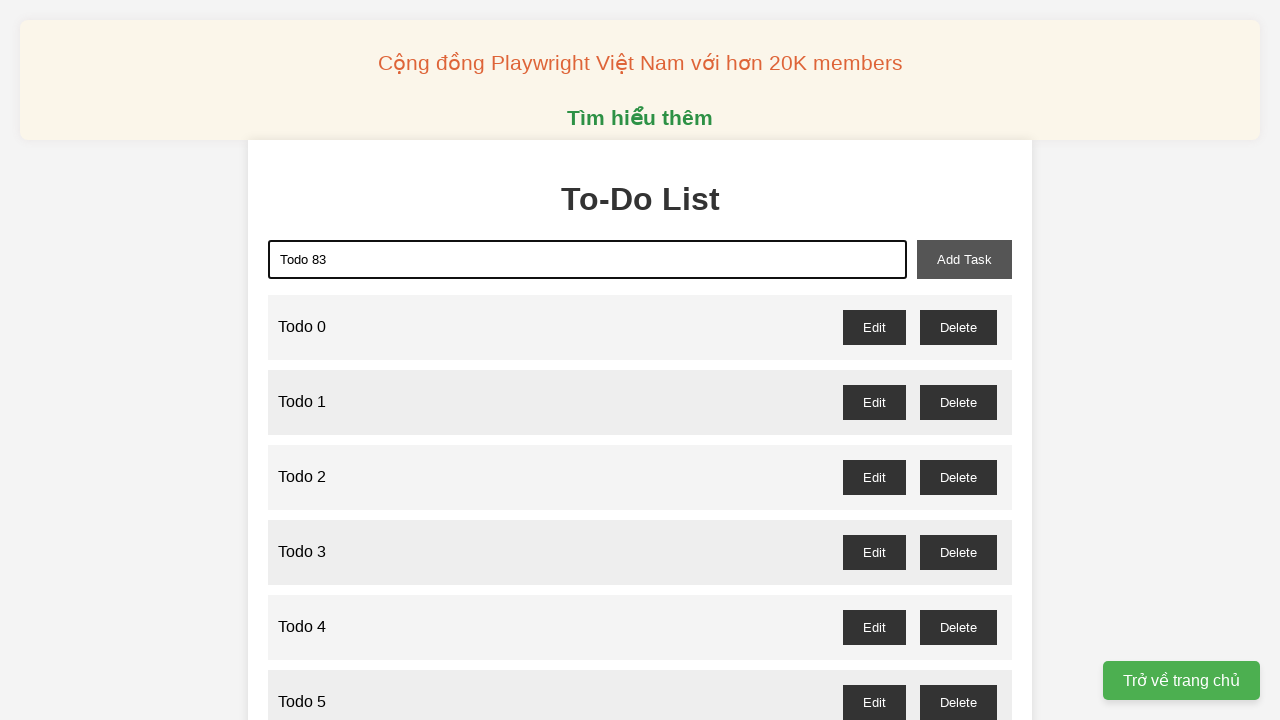

Clicked add-task button to create 'Todo 83' at (964, 259) on xpath=//button[@id='add-task']
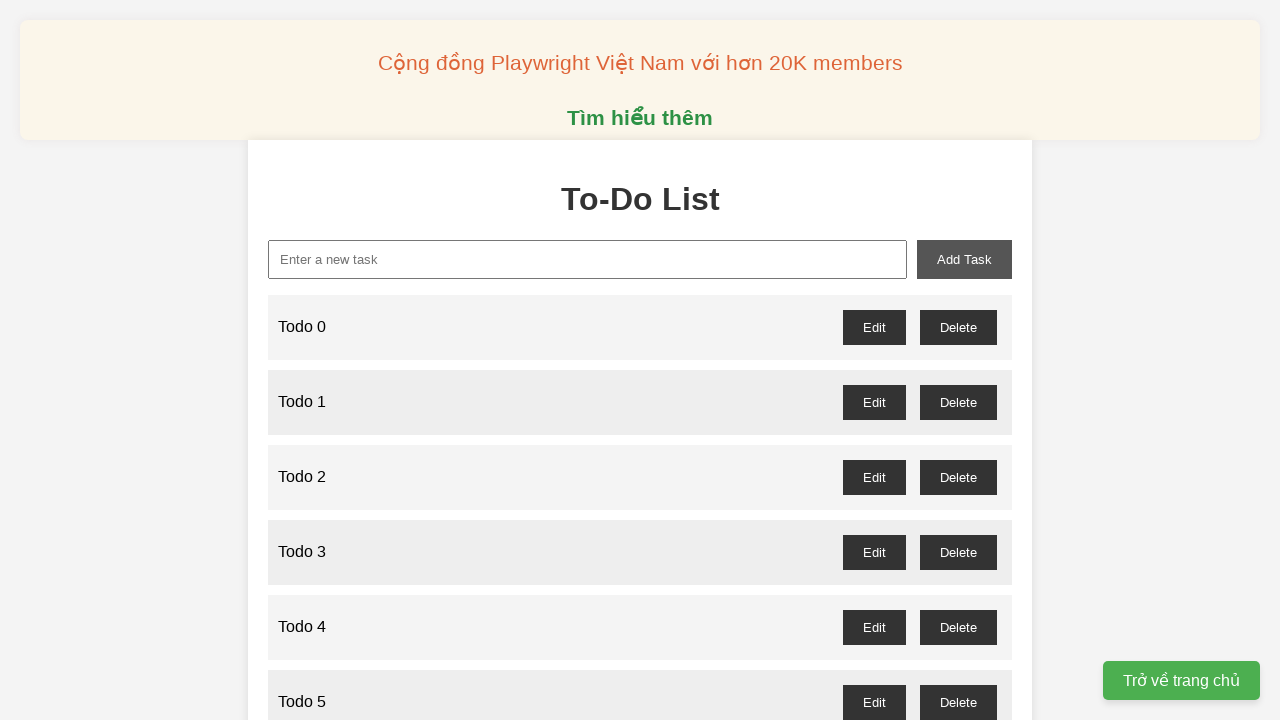

Filled new-task input with 'Todo 84' on //input[@id='new-task']
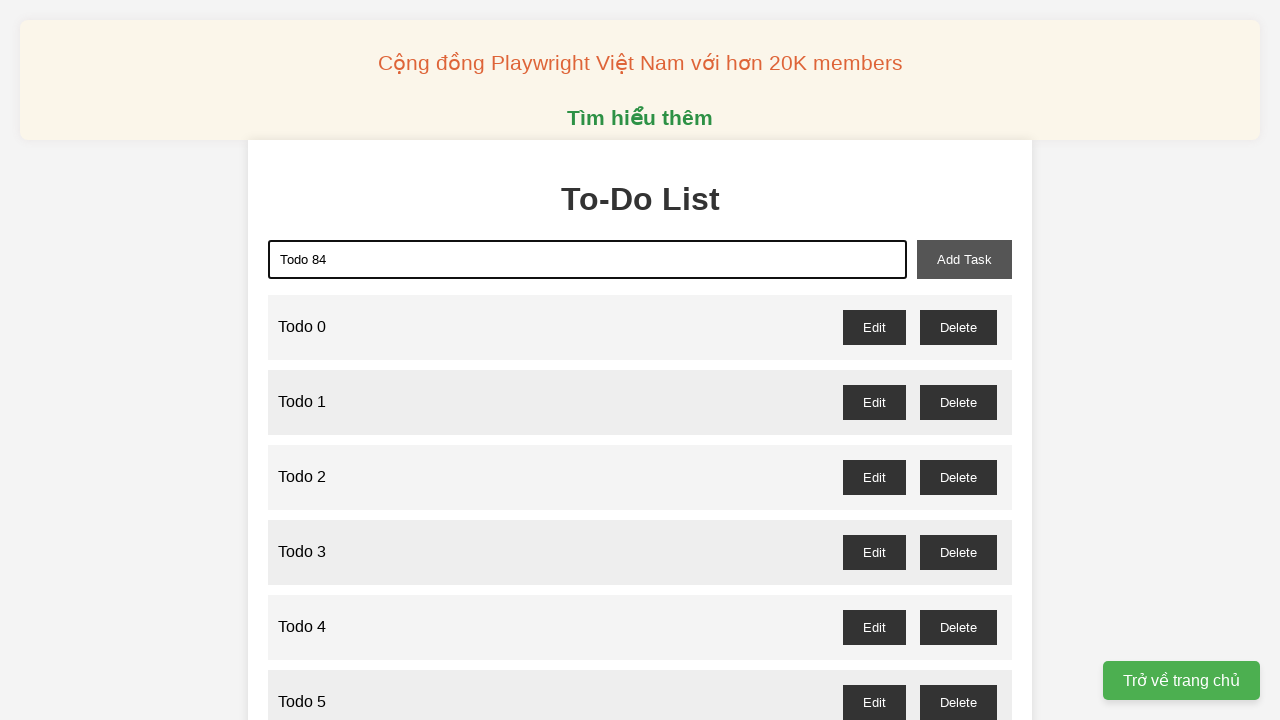

Clicked add-task button to create 'Todo 84' at (964, 259) on xpath=//button[@id='add-task']
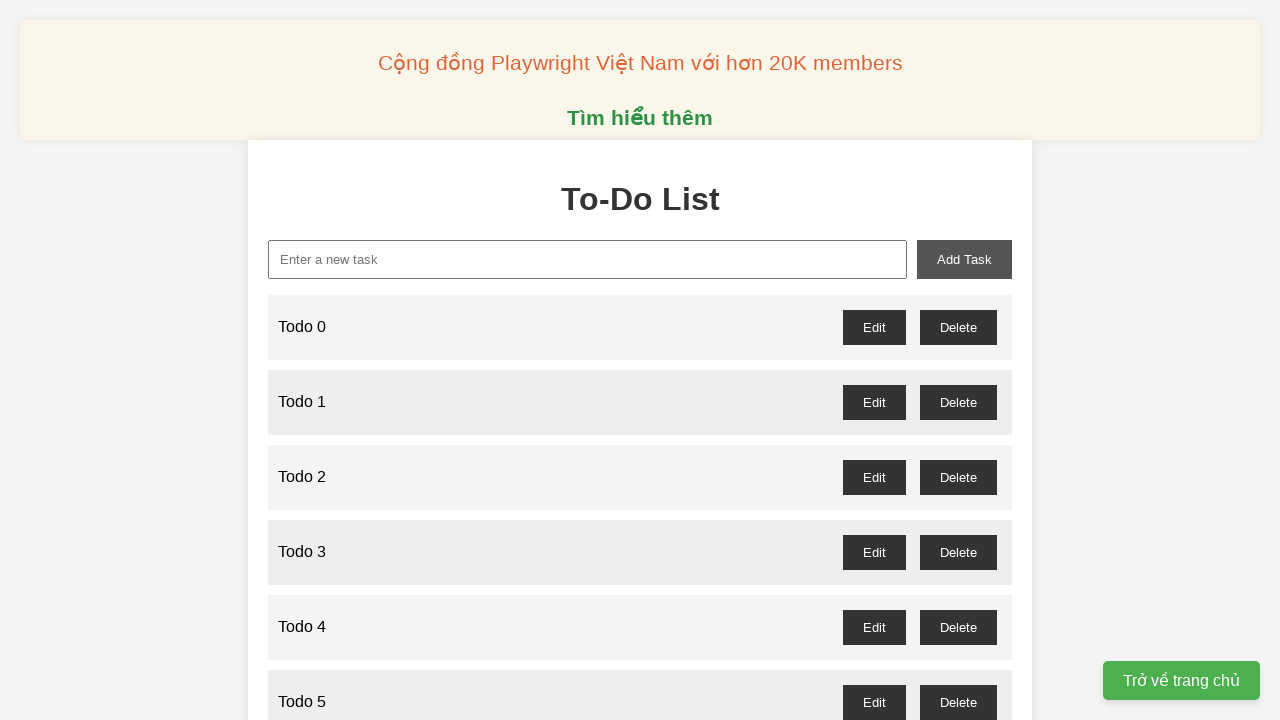

Filled new-task input with 'Todo 85' on //input[@id='new-task']
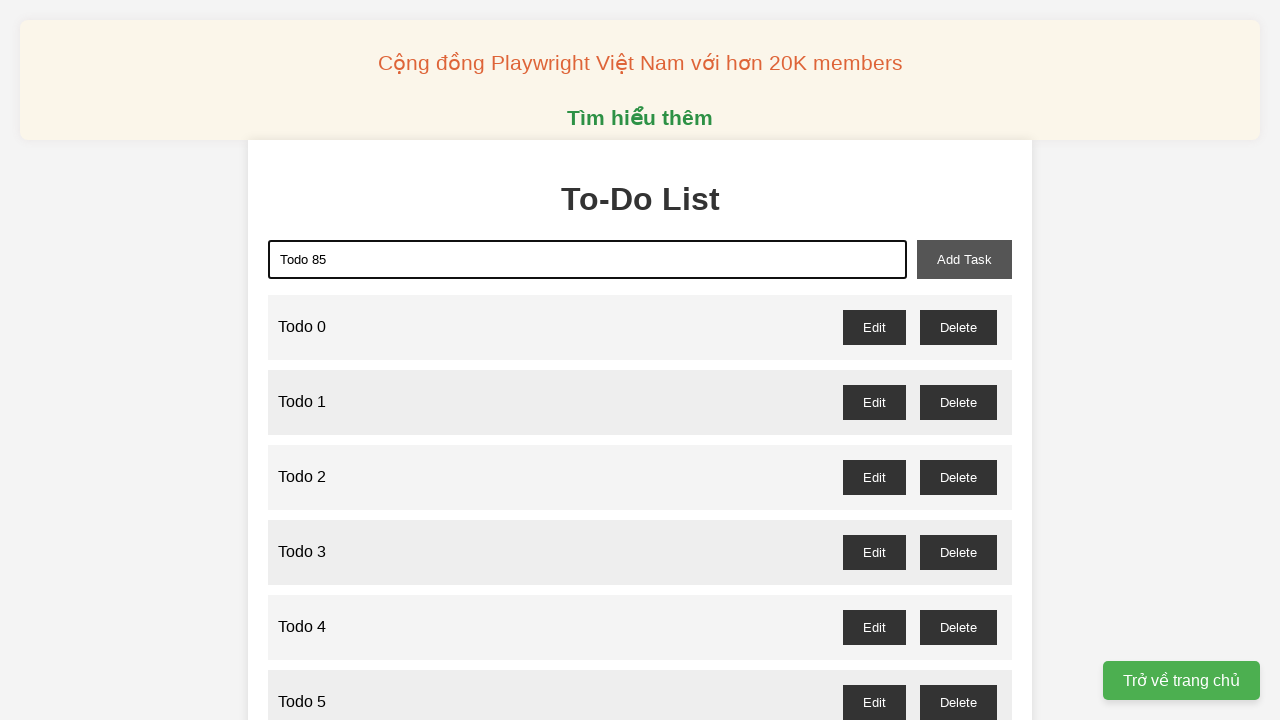

Clicked add-task button to create 'Todo 85' at (964, 259) on xpath=//button[@id='add-task']
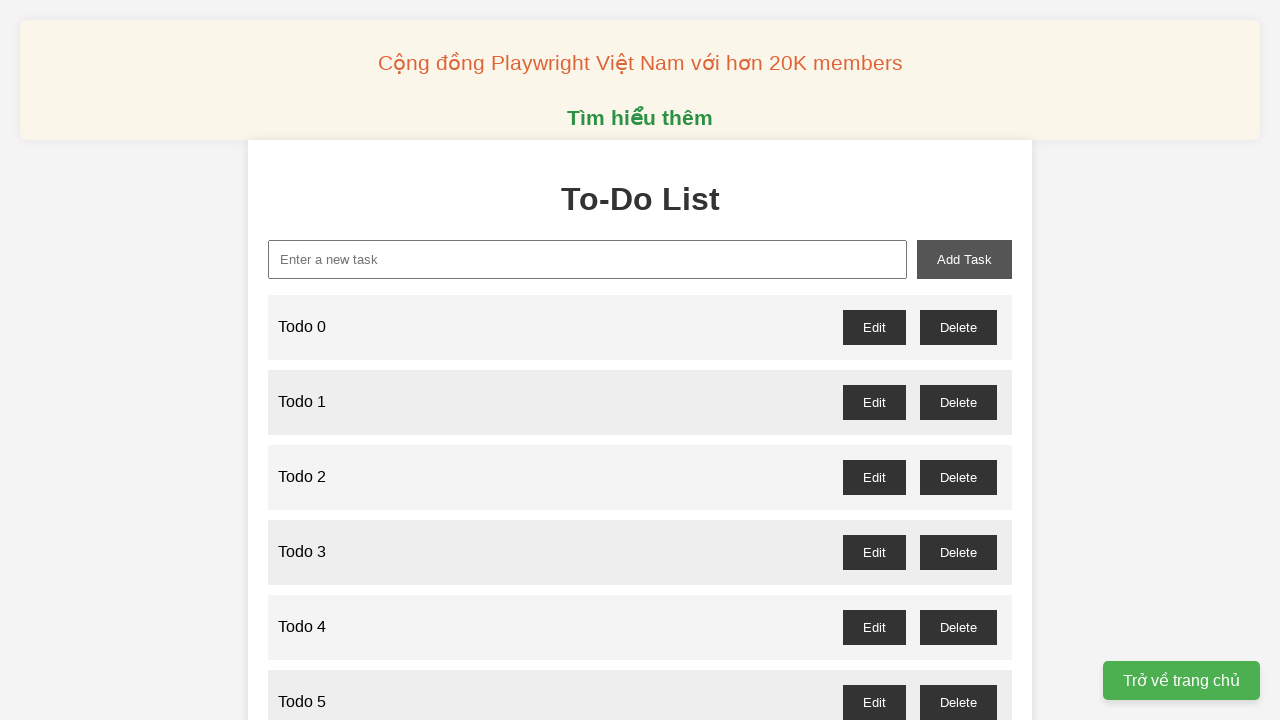

Filled new-task input with 'Todo 86' on //input[@id='new-task']
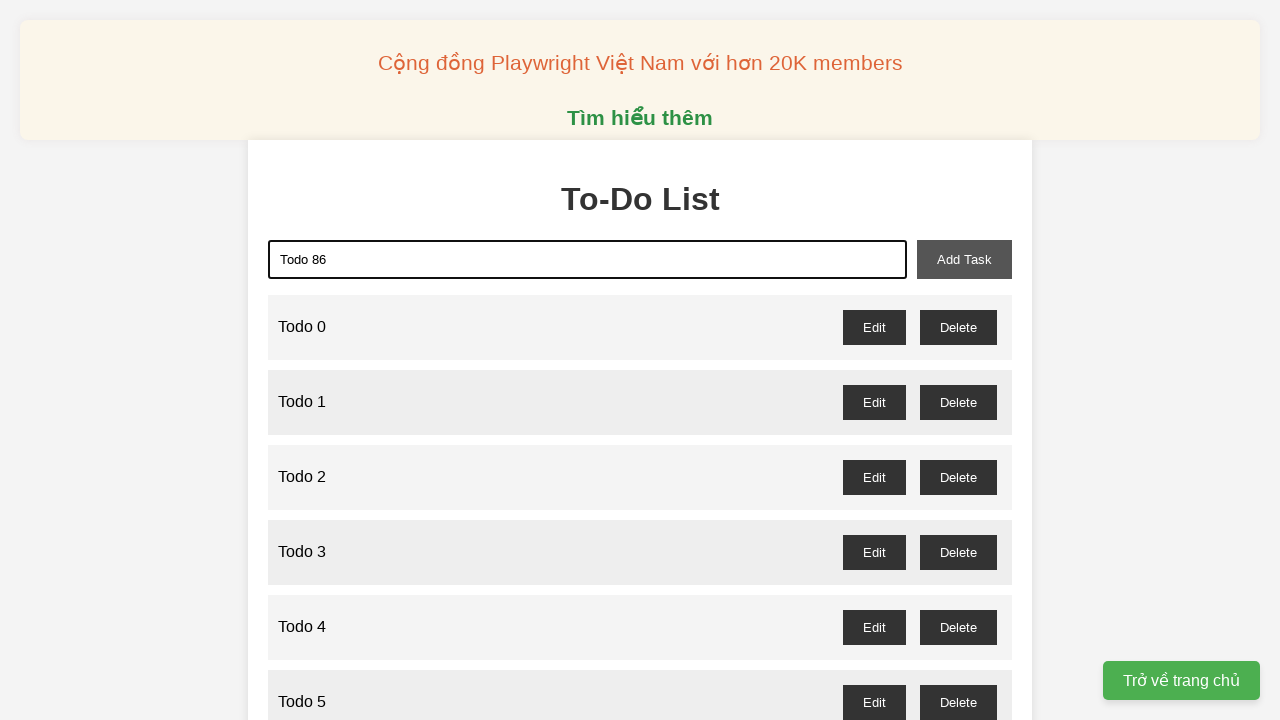

Clicked add-task button to create 'Todo 86' at (964, 259) on xpath=//button[@id='add-task']
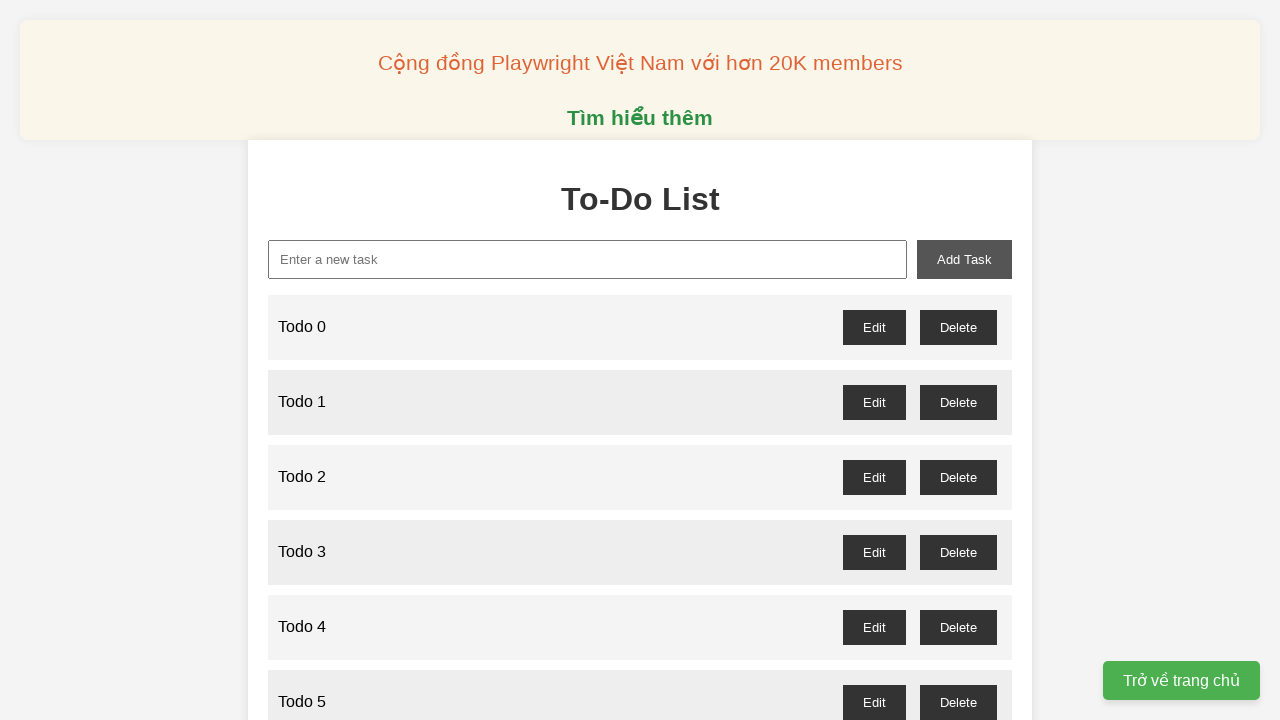

Filled new-task input with 'Todo 87' on //input[@id='new-task']
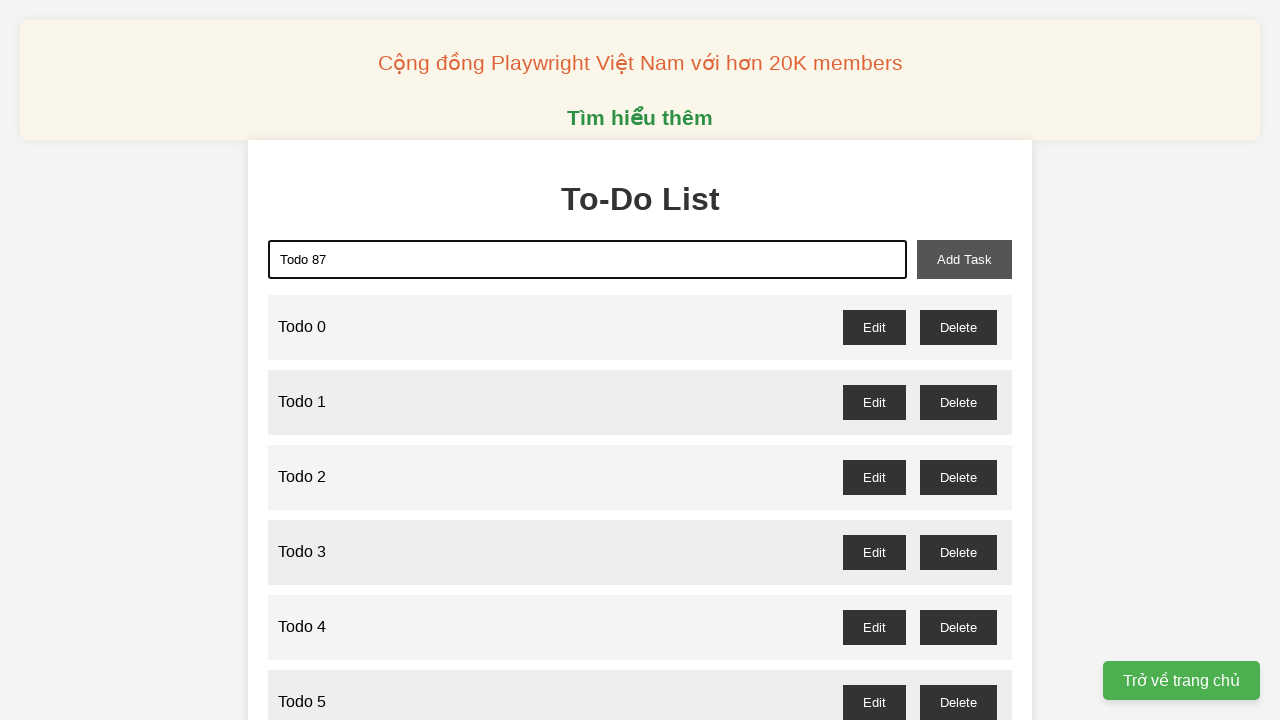

Clicked add-task button to create 'Todo 87' at (964, 259) on xpath=//button[@id='add-task']
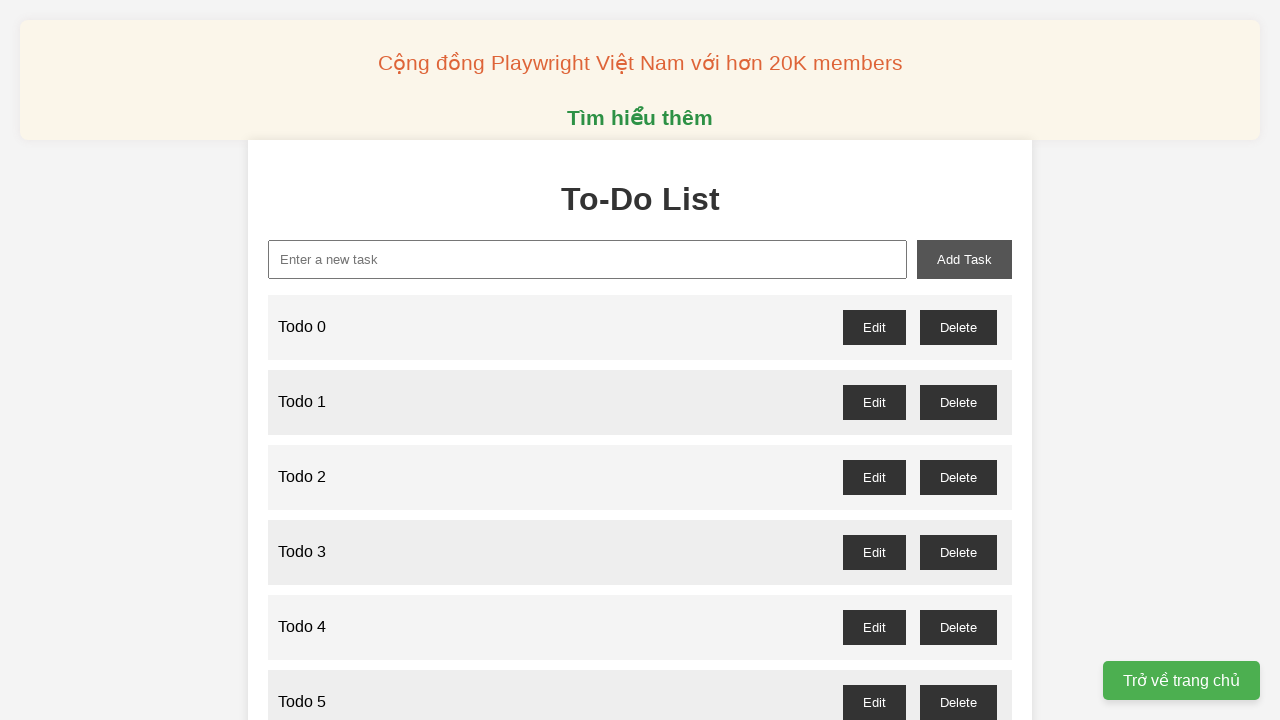

Filled new-task input with 'Todo 88' on //input[@id='new-task']
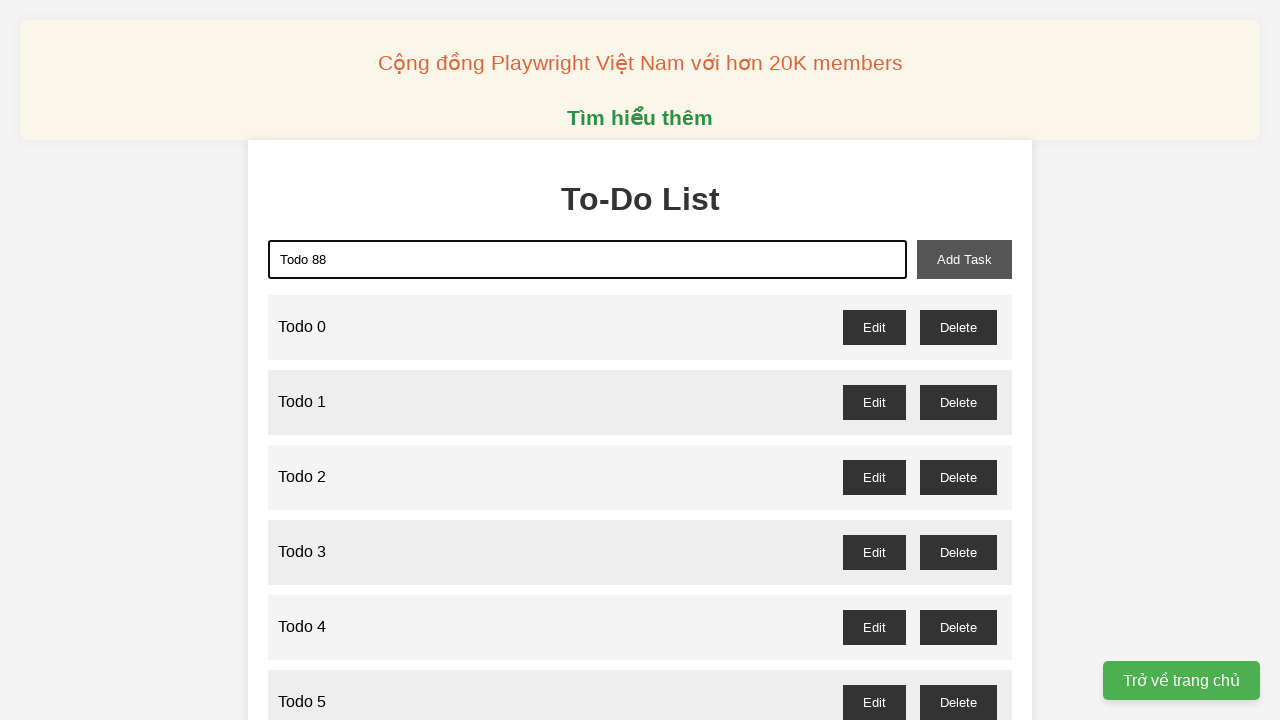

Clicked add-task button to create 'Todo 88' at (964, 259) on xpath=//button[@id='add-task']
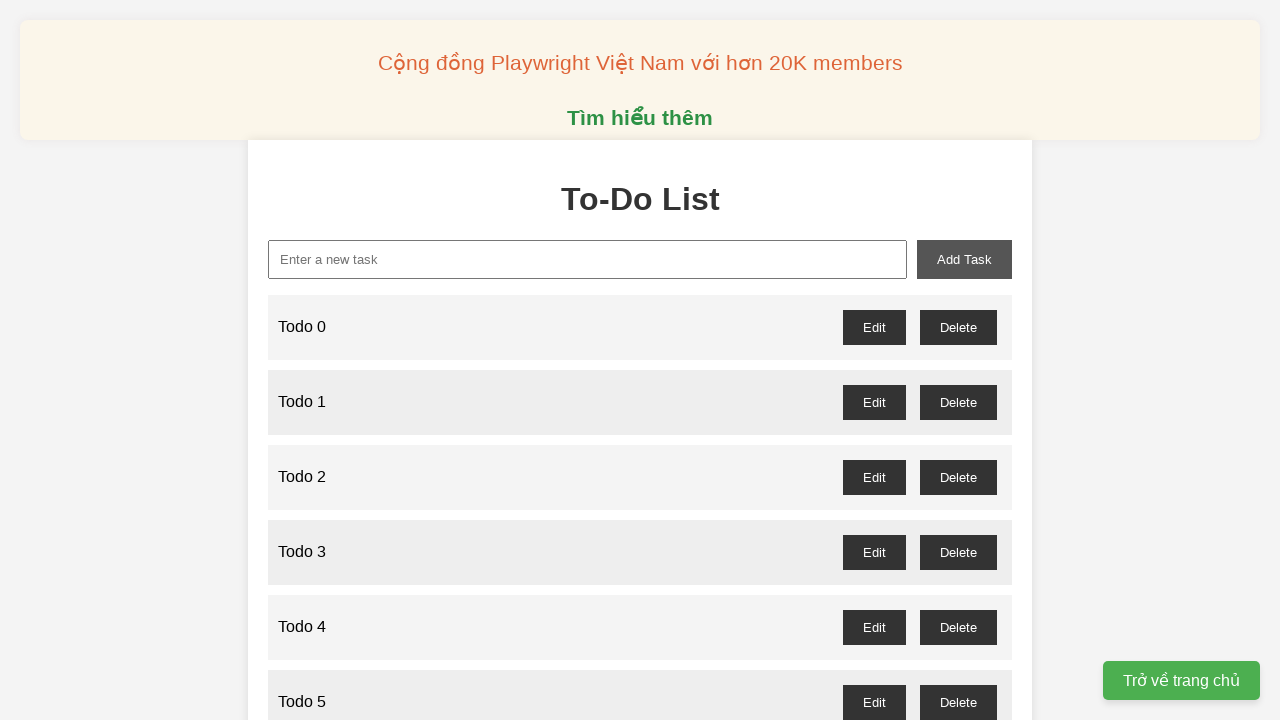

Filled new-task input with 'Todo 89' on //input[@id='new-task']
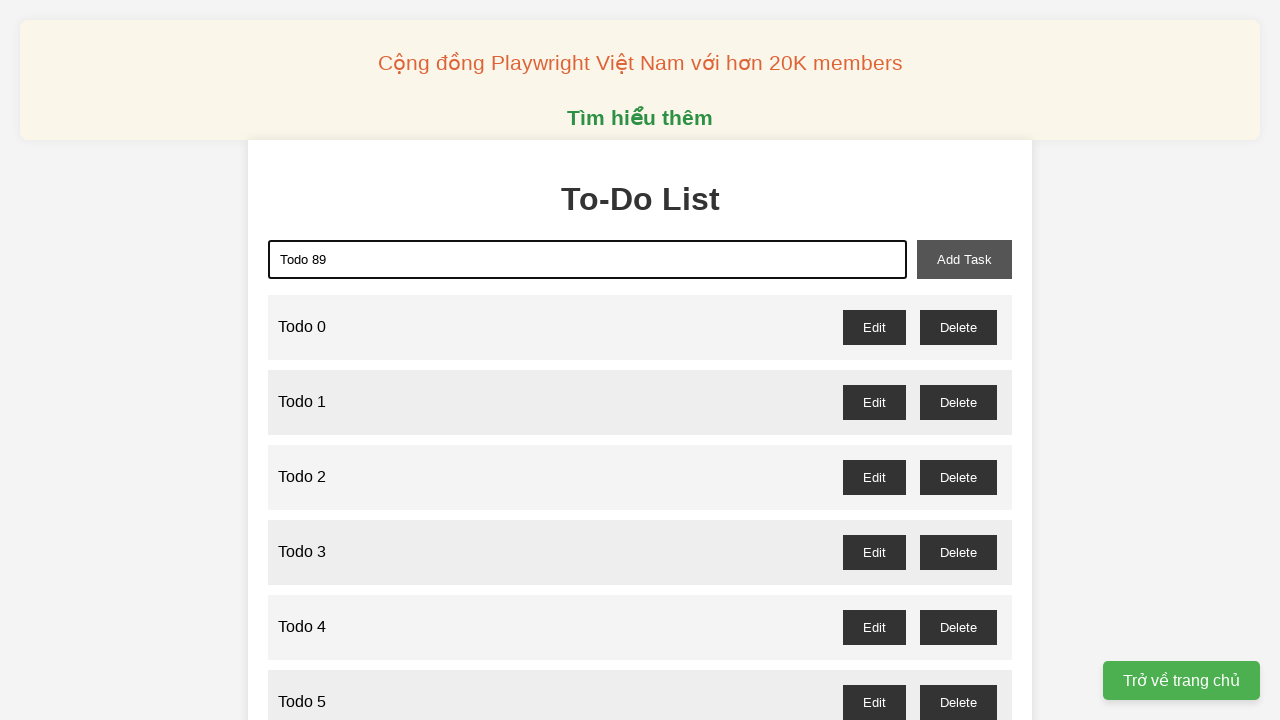

Clicked add-task button to create 'Todo 89' at (964, 259) on xpath=//button[@id='add-task']
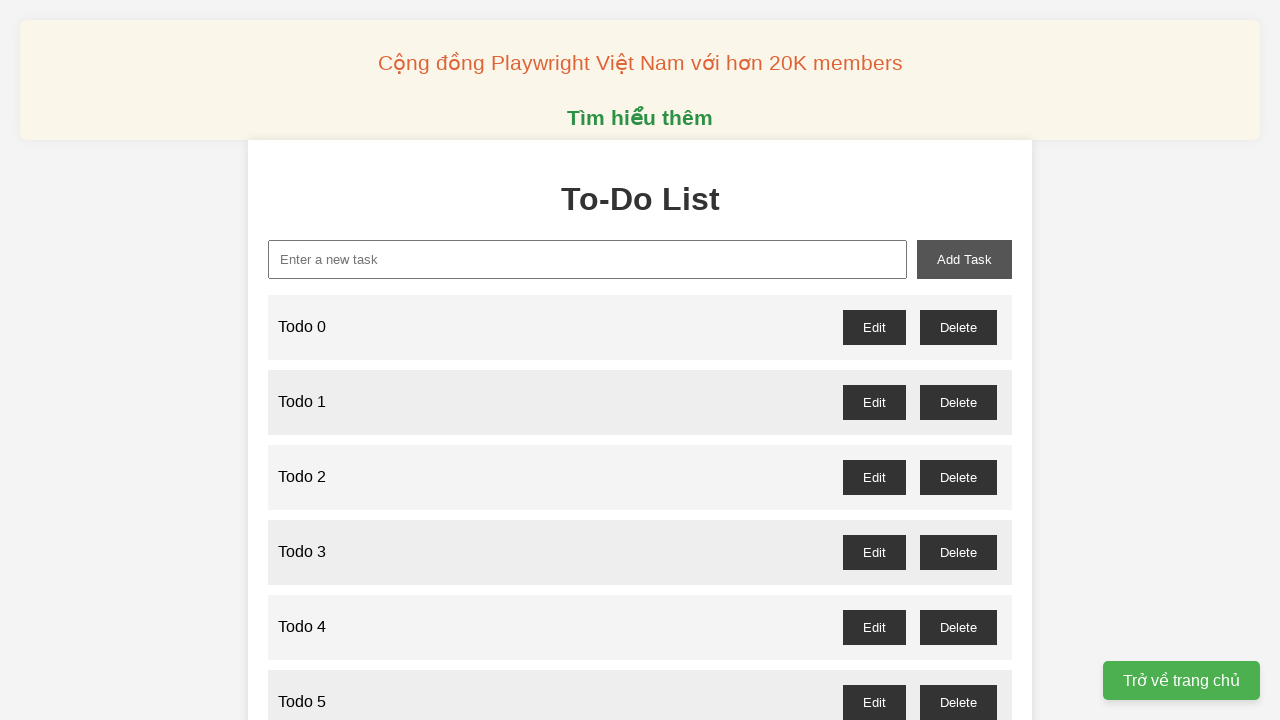

Filled new-task input with 'Todo 90' on //input[@id='new-task']
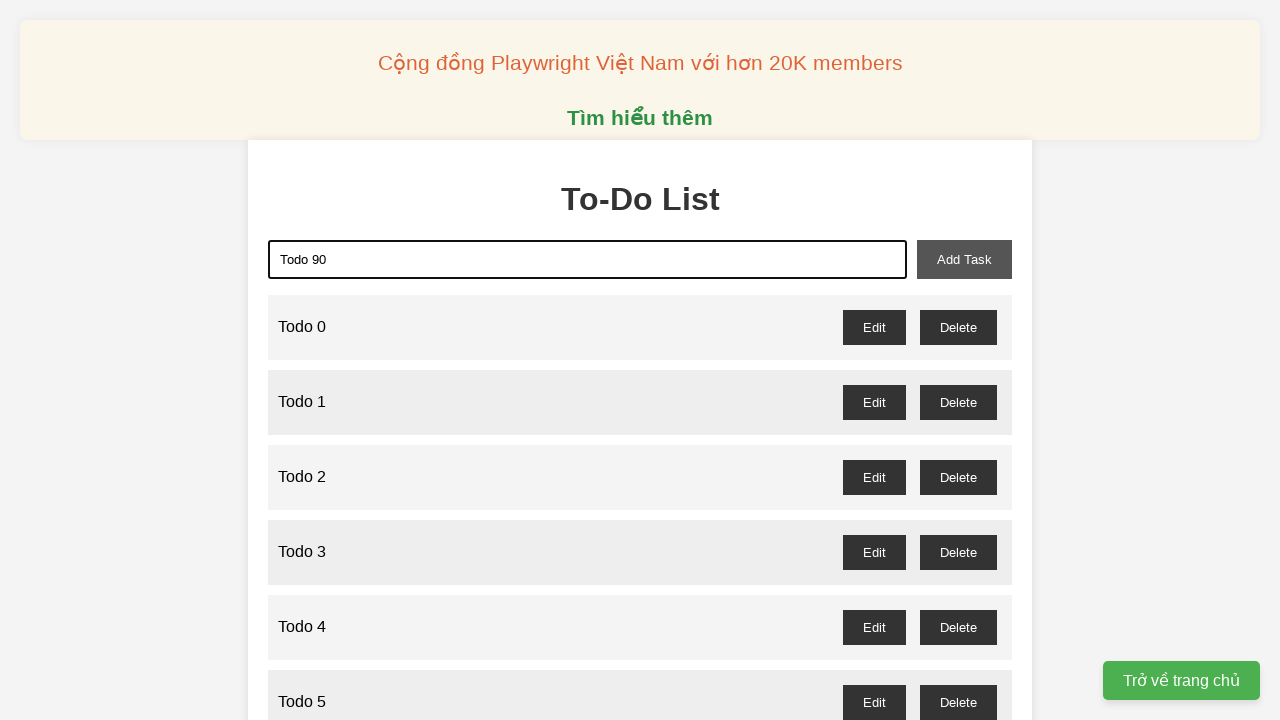

Clicked add-task button to create 'Todo 90' at (964, 259) on xpath=//button[@id='add-task']
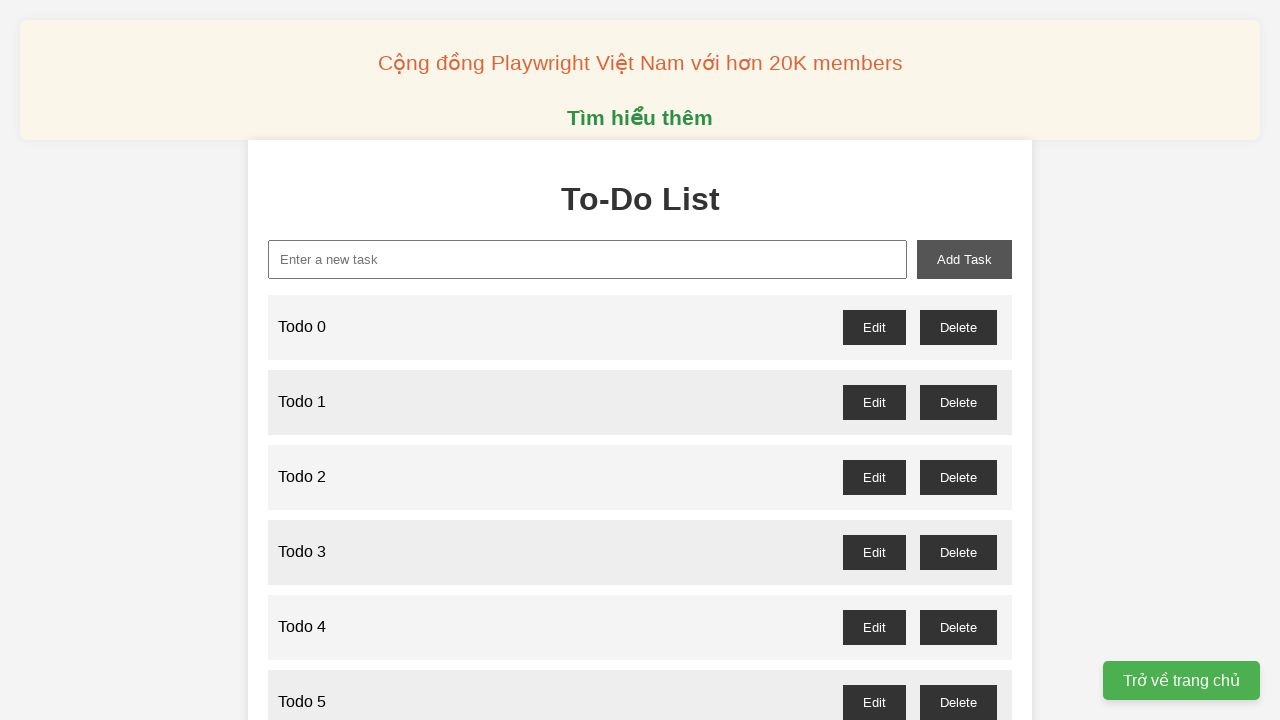

Filled new-task input with 'Todo 91' on //input[@id='new-task']
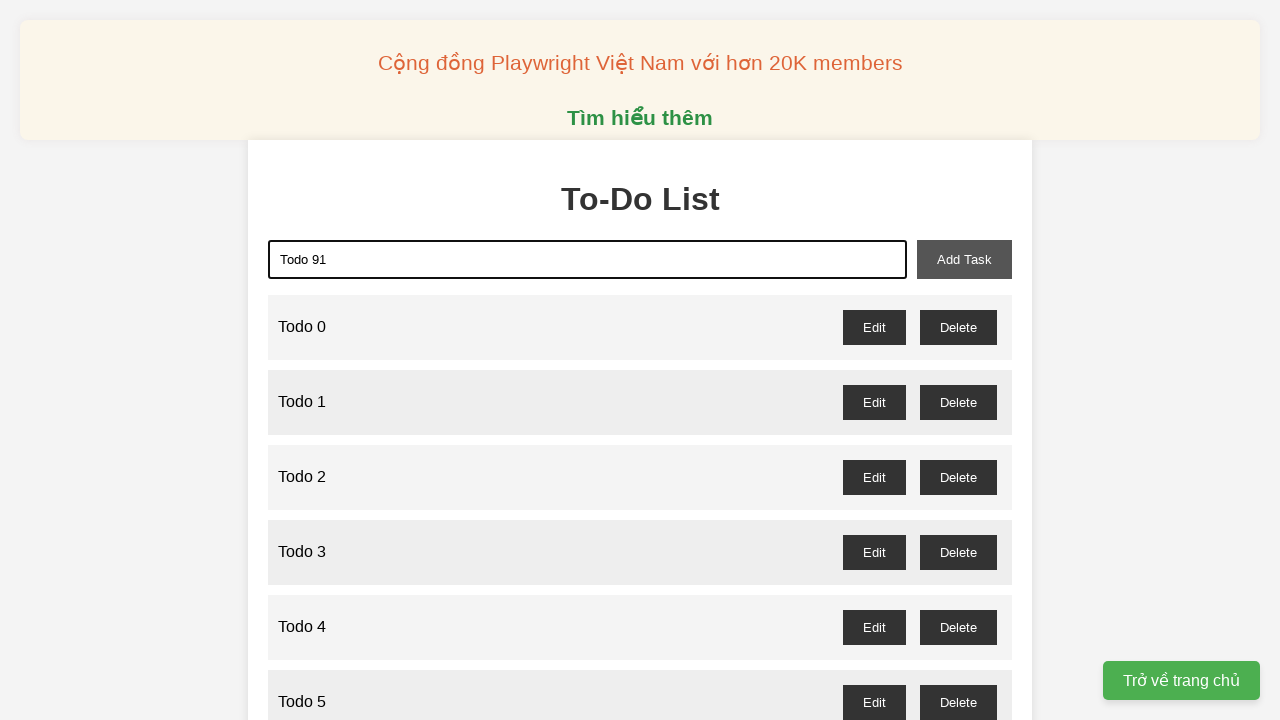

Clicked add-task button to create 'Todo 91' at (964, 259) on xpath=//button[@id='add-task']
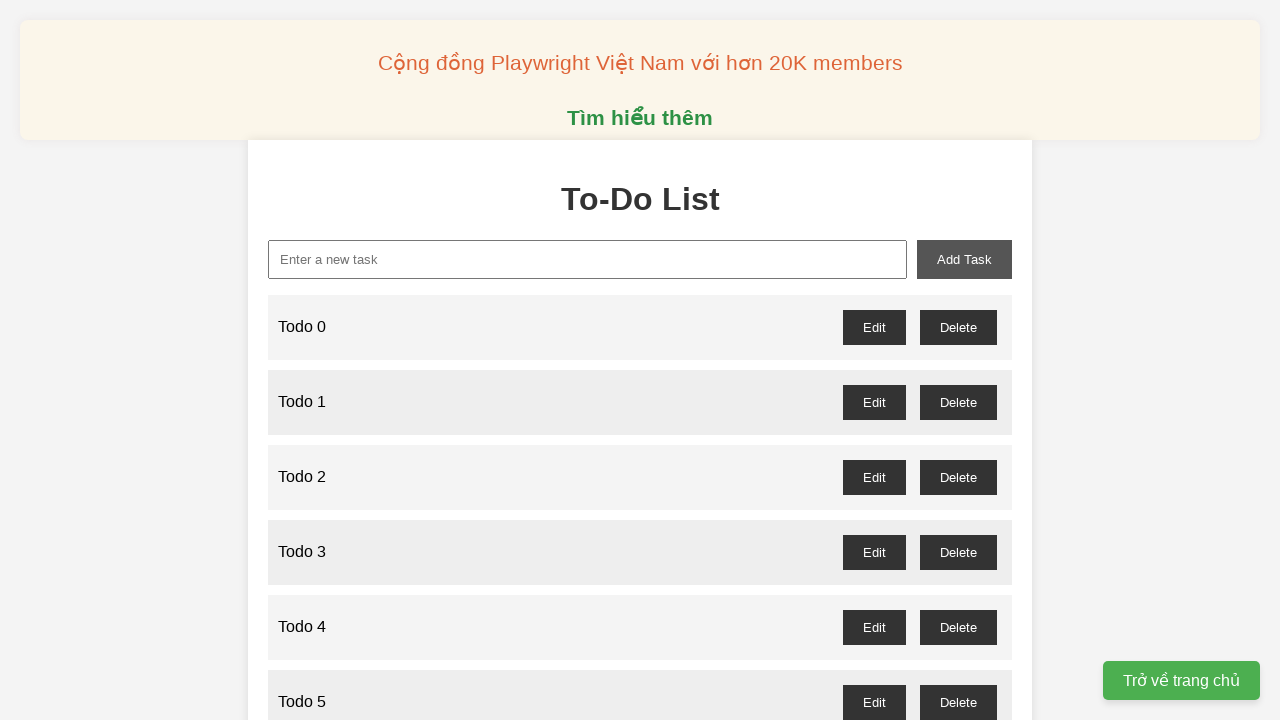

Filled new-task input with 'Todo 92' on //input[@id='new-task']
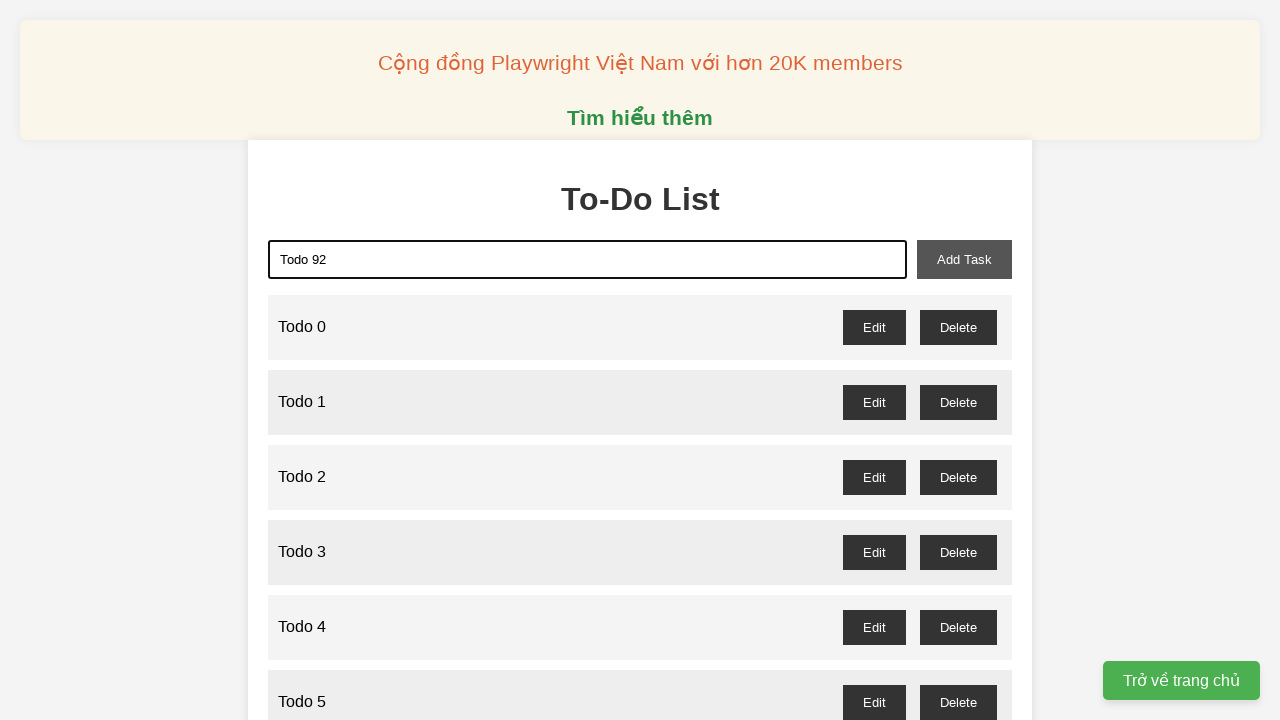

Clicked add-task button to create 'Todo 92' at (964, 259) on xpath=//button[@id='add-task']
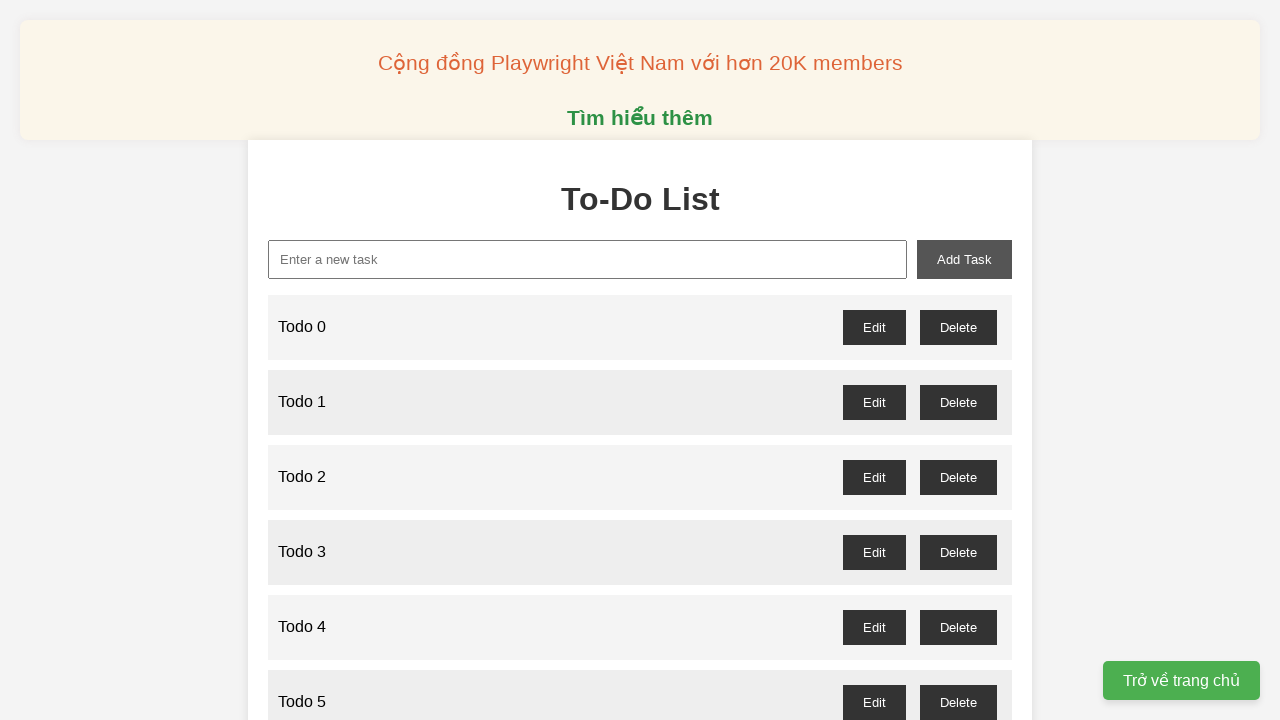

Filled new-task input with 'Todo 93' on //input[@id='new-task']
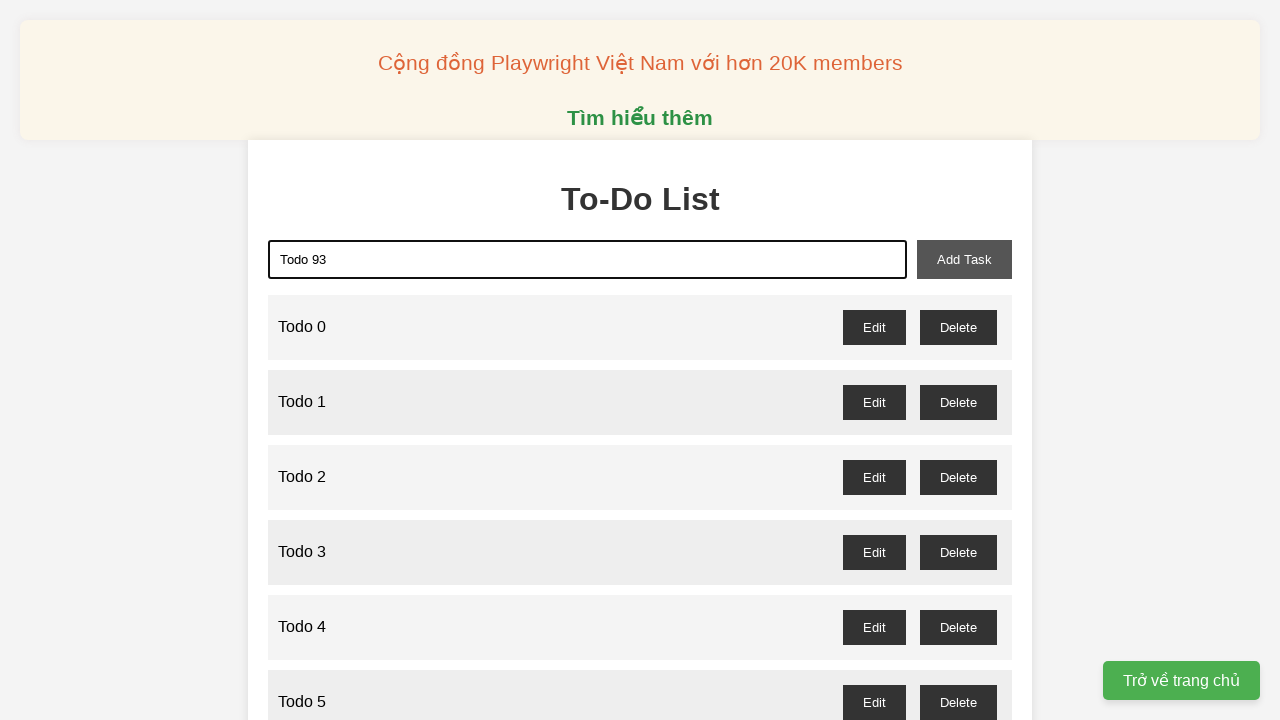

Clicked add-task button to create 'Todo 93' at (964, 259) on xpath=//button[@id='add-task']
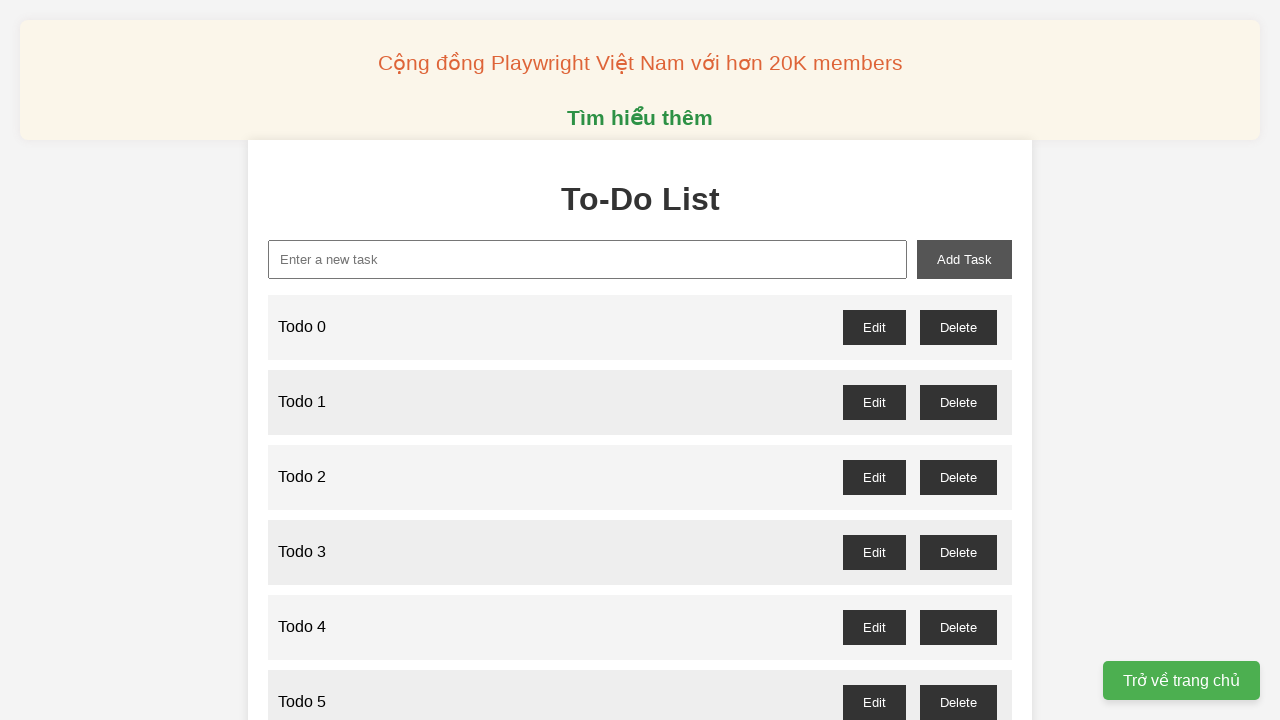

Filled new-task input with 'Todo 94' on //input[@id='new-task']
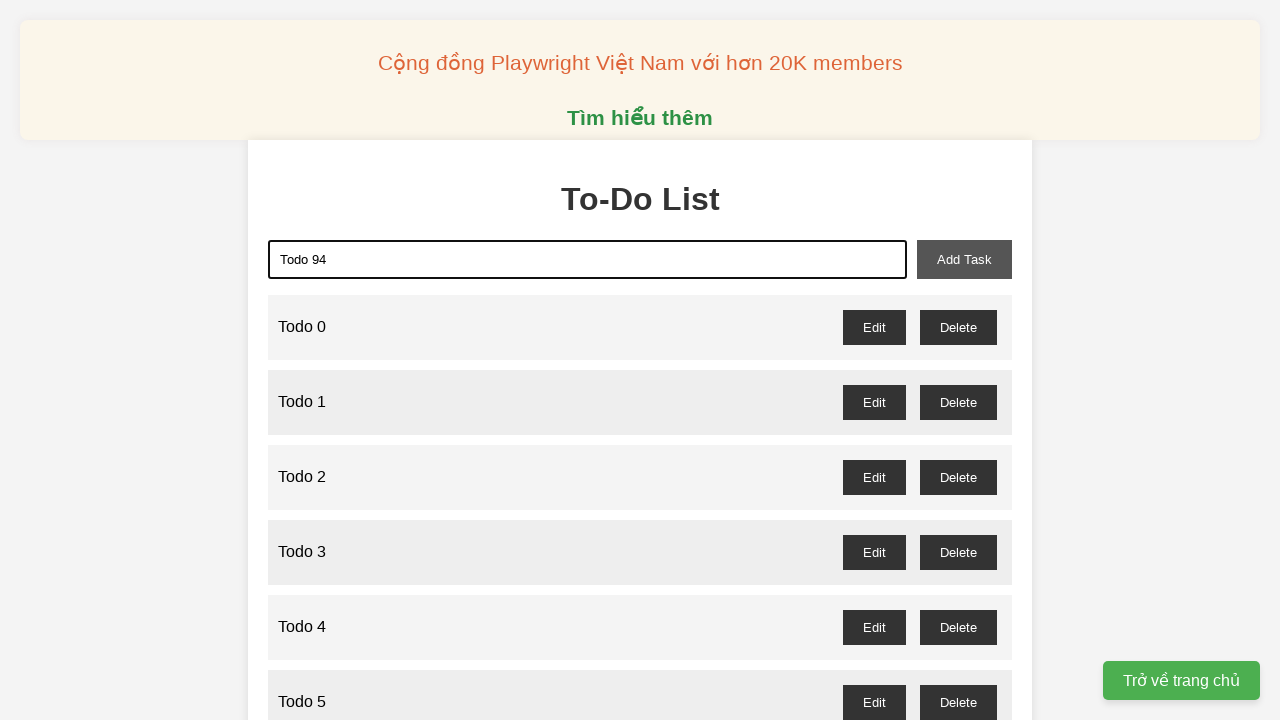

Clicked add-task button to create 'Todo 94' at (964, 259) on xpath=//button[@id='add-task']
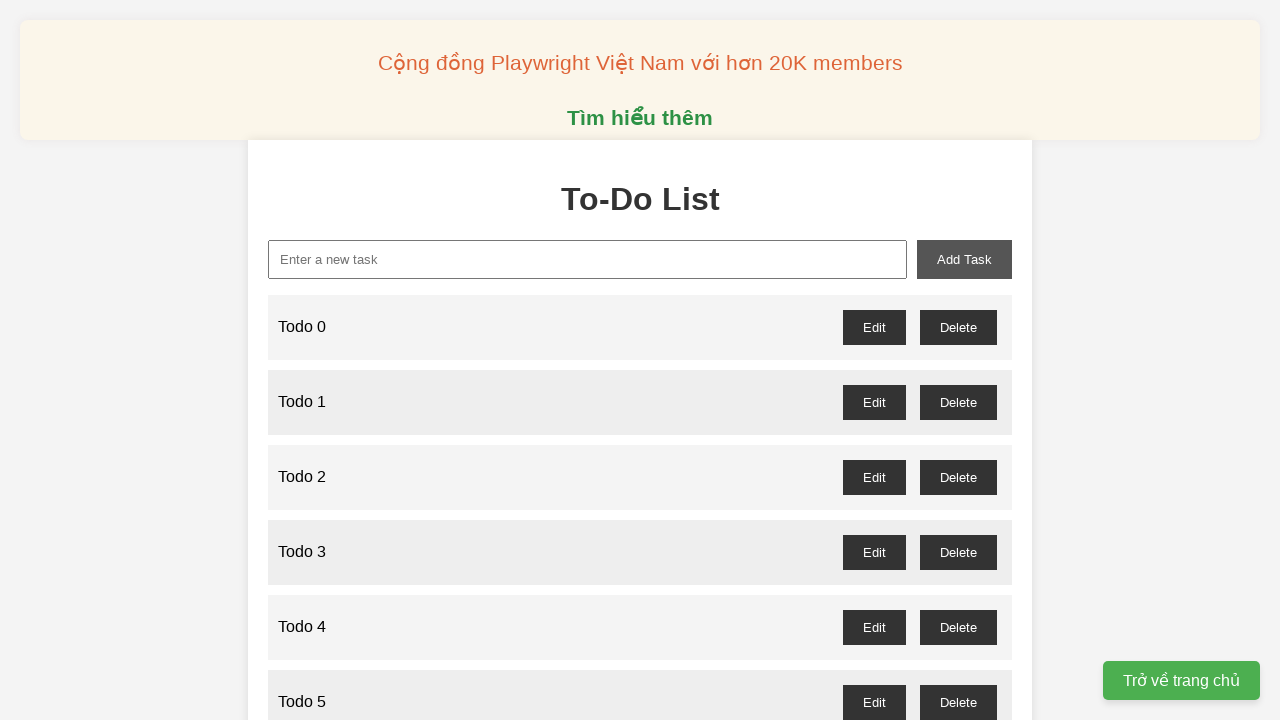

Filled new-task input with 'Todo 95' on //input[@id='new-task']
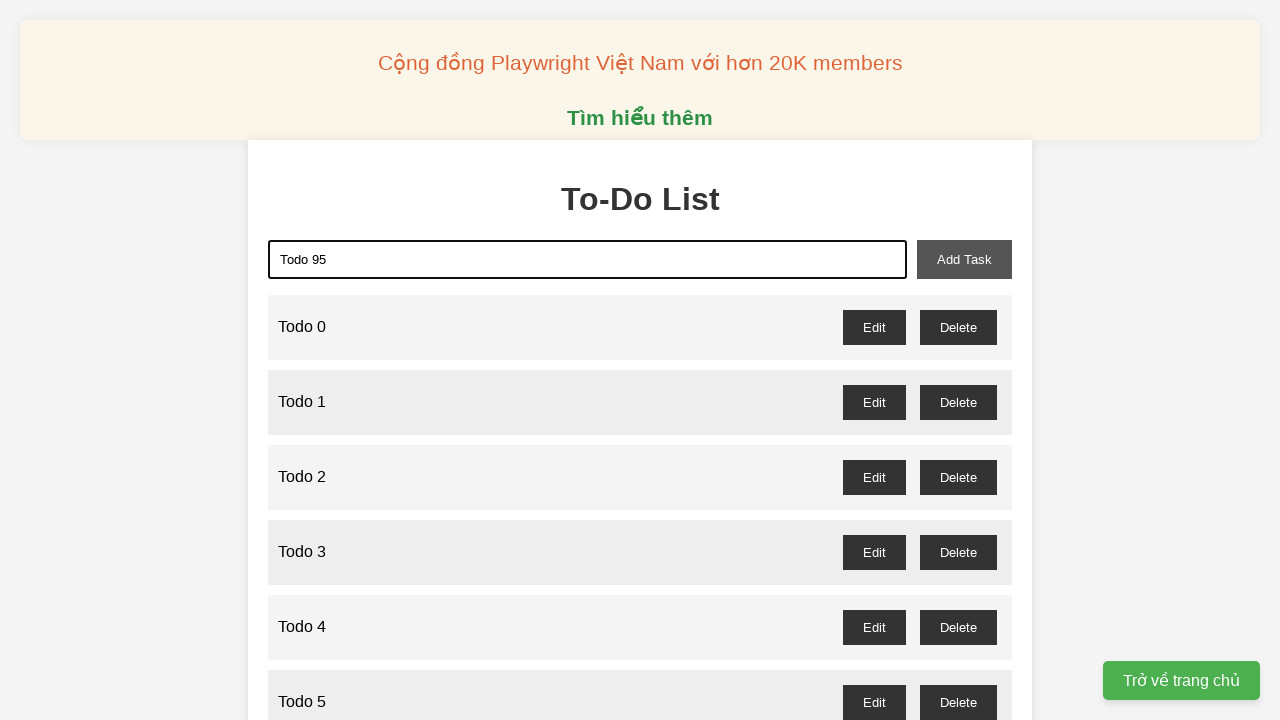

Clicked add-task button to create 'Todo 95' at (964, 259) on xpath=//button[@id='add-task']
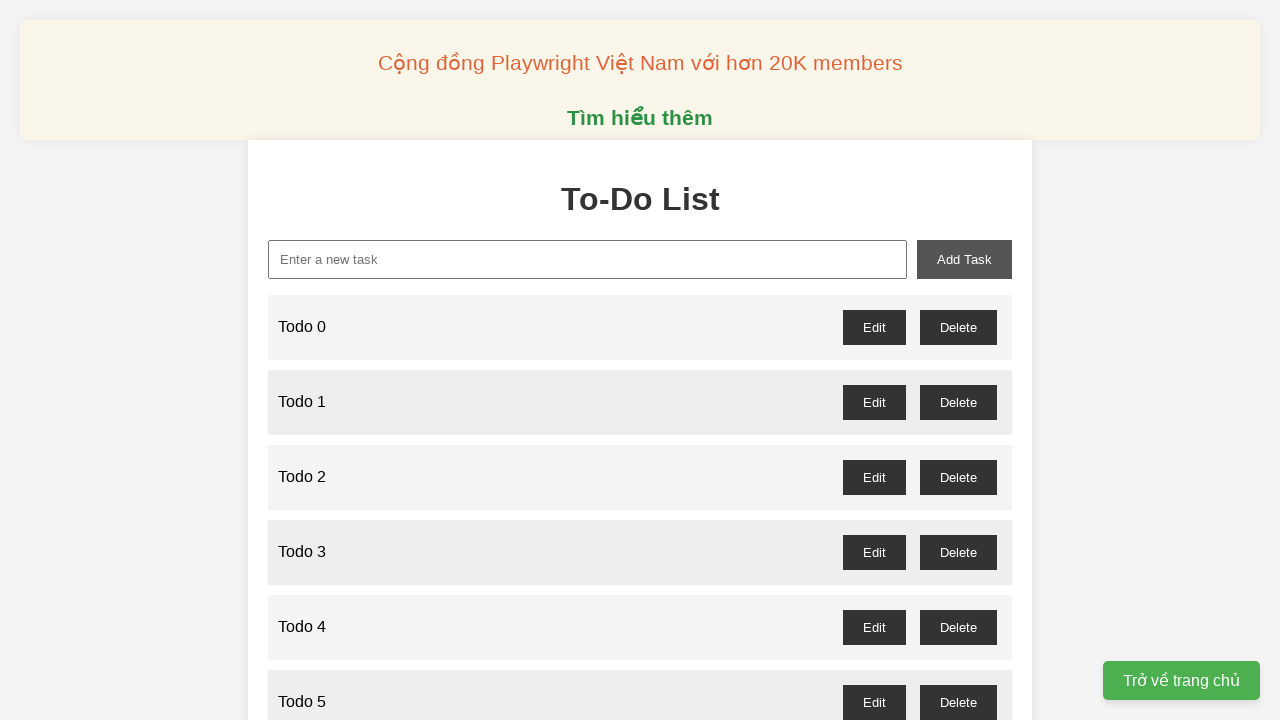

Filled new-task input with 'Todo 96' on //input[@id='new-task']
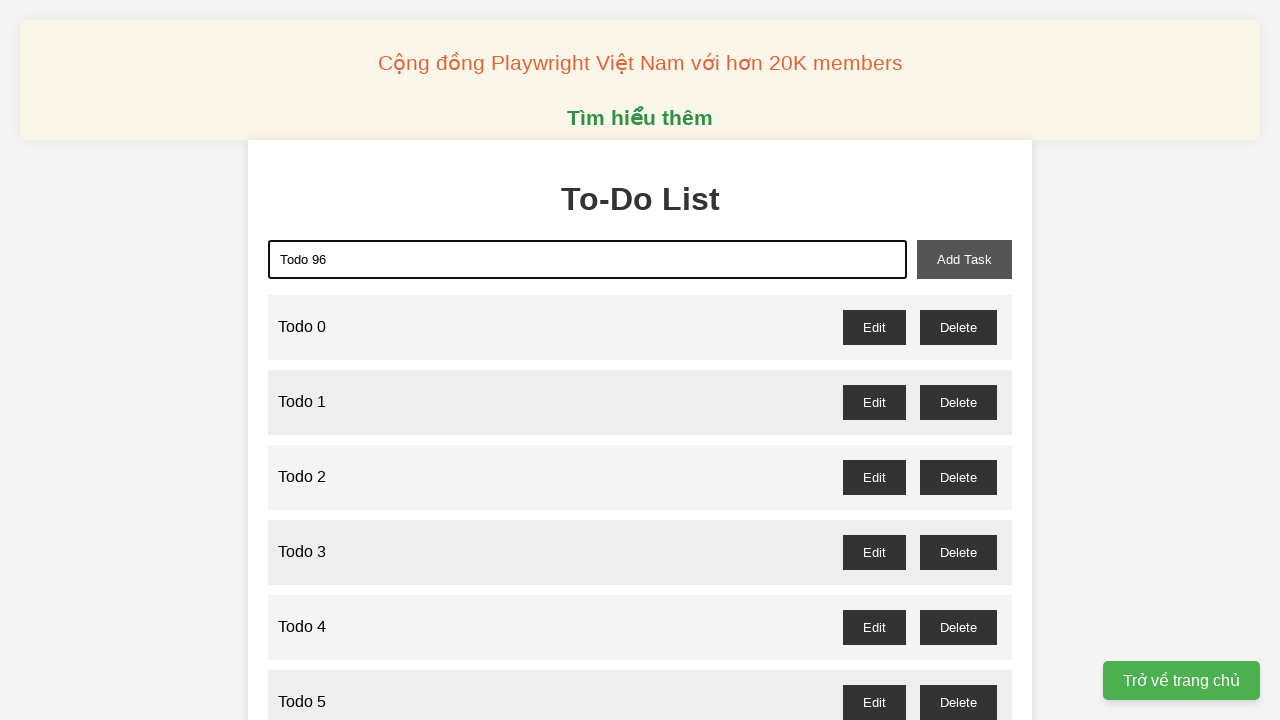

Clicked add-task button to create 'Todo 96' at (964, 259) on xpath=//button[@id='add-task']
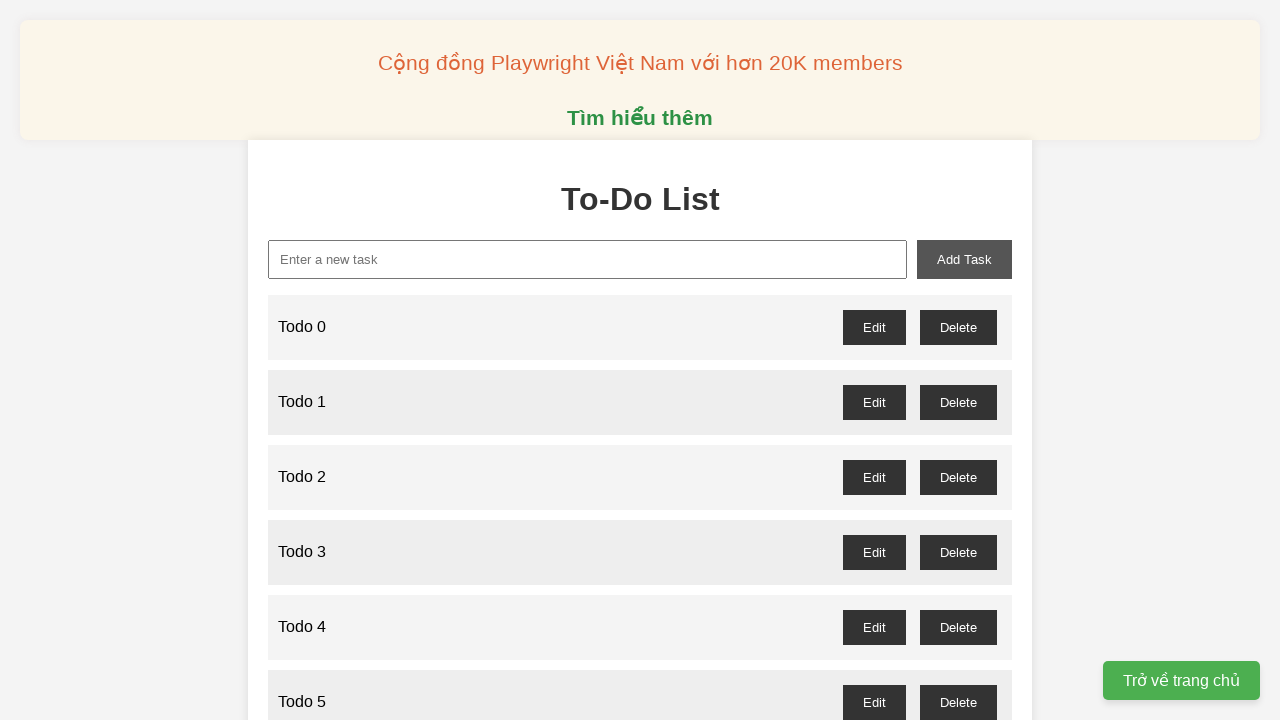

Filled new-task input with 'Todo 97' on //input[@id='new-task']
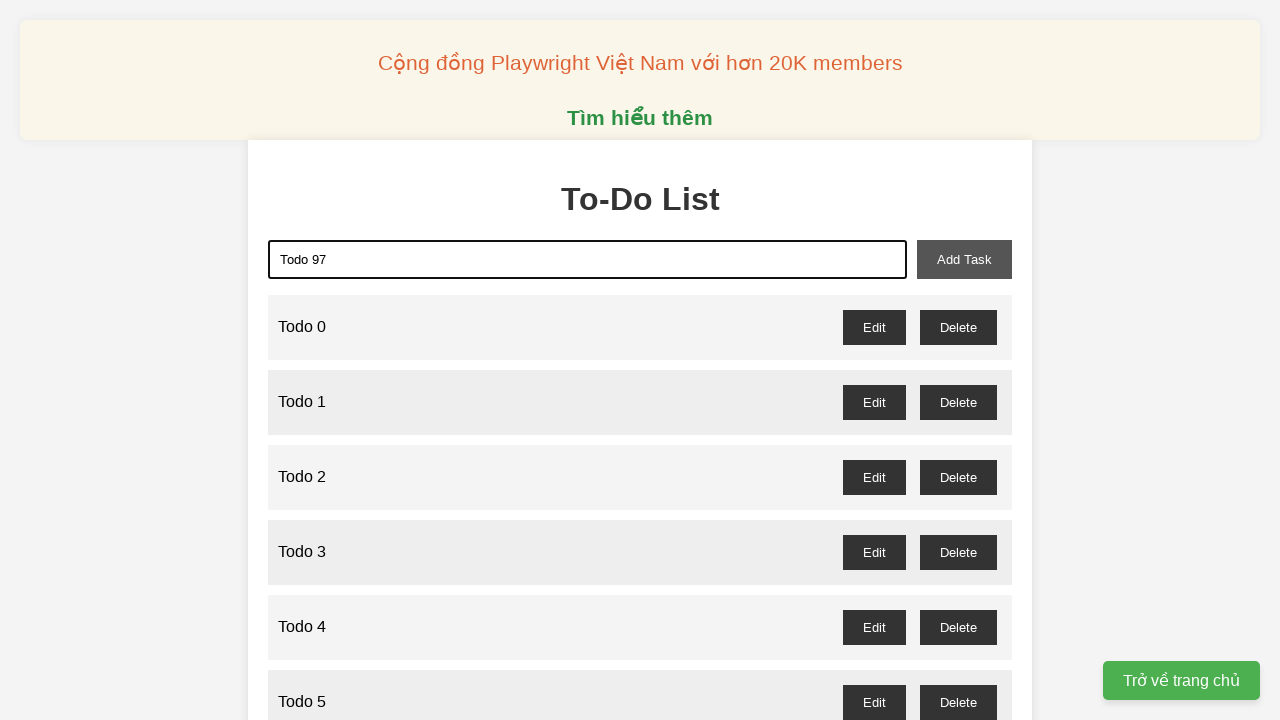

Clicked add-task button to create 'Todo 97' at (964, 259) on xpath=//button[@id='add-task']
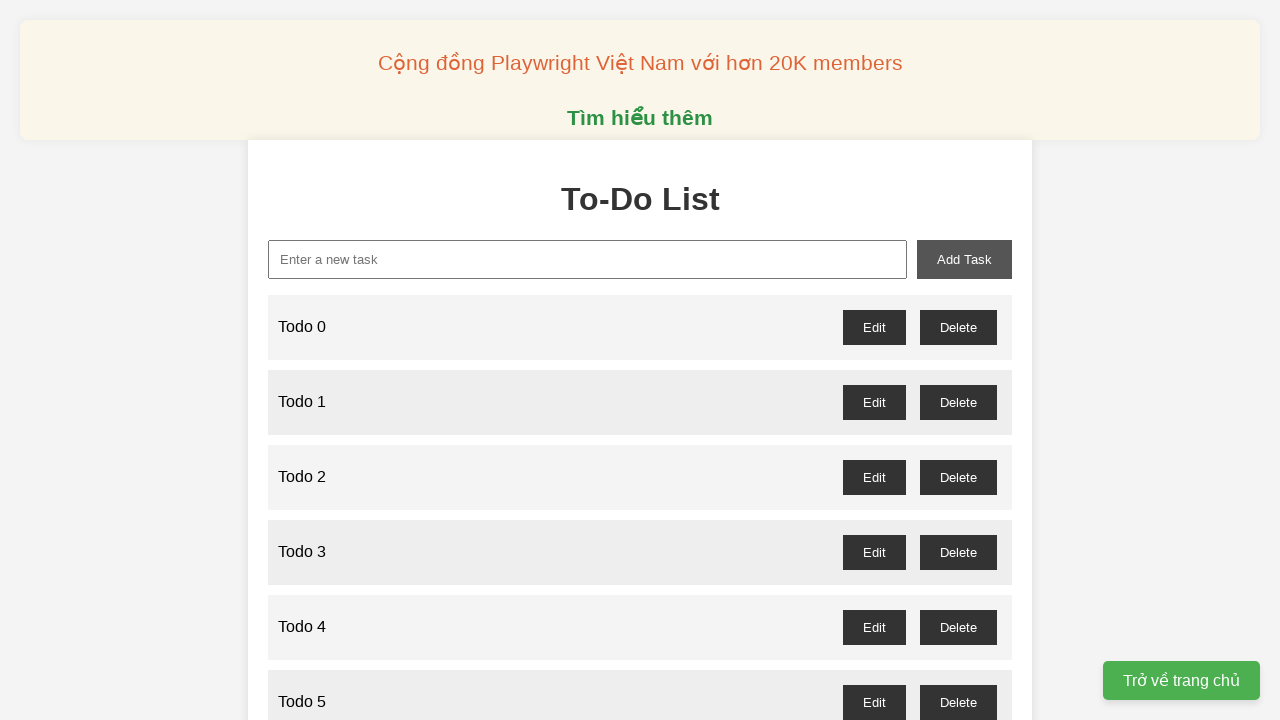

Filled new-task input with 'Todo 98' on //input[@id='new-task']
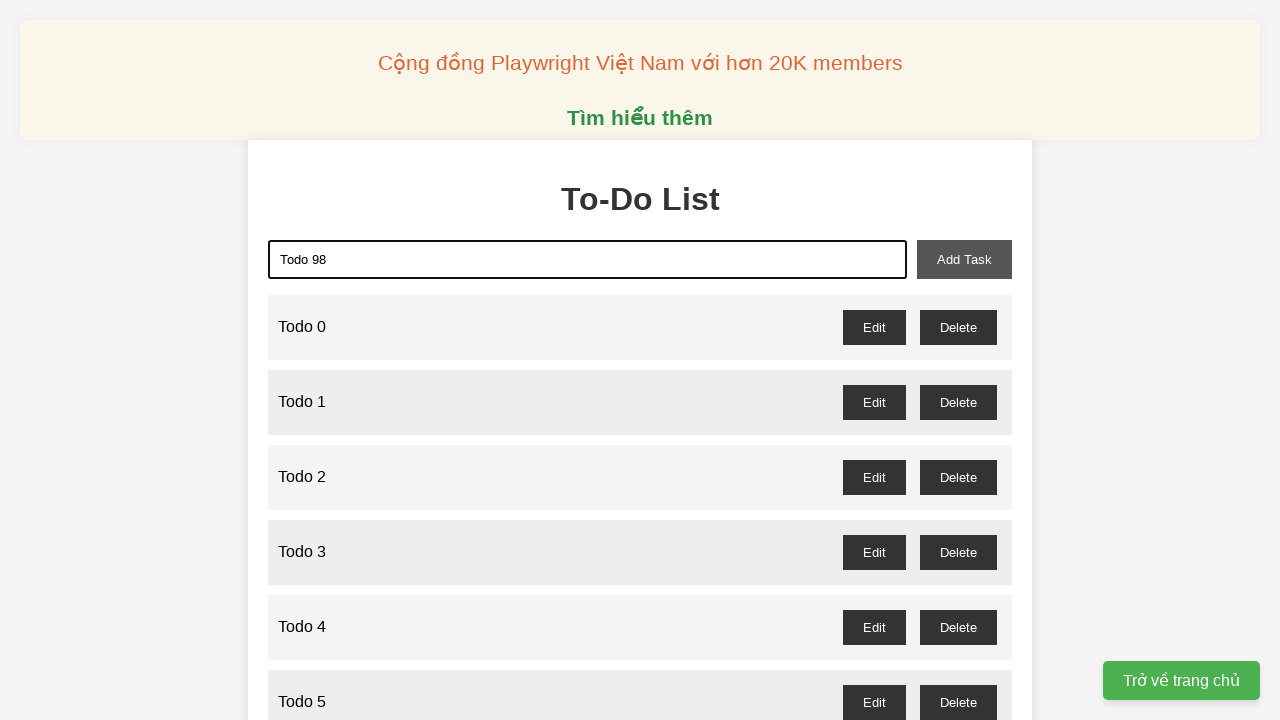

Clicked add-task button to create 'Todo 98' at (964, 259) on xpath=//button[@id='add-task']
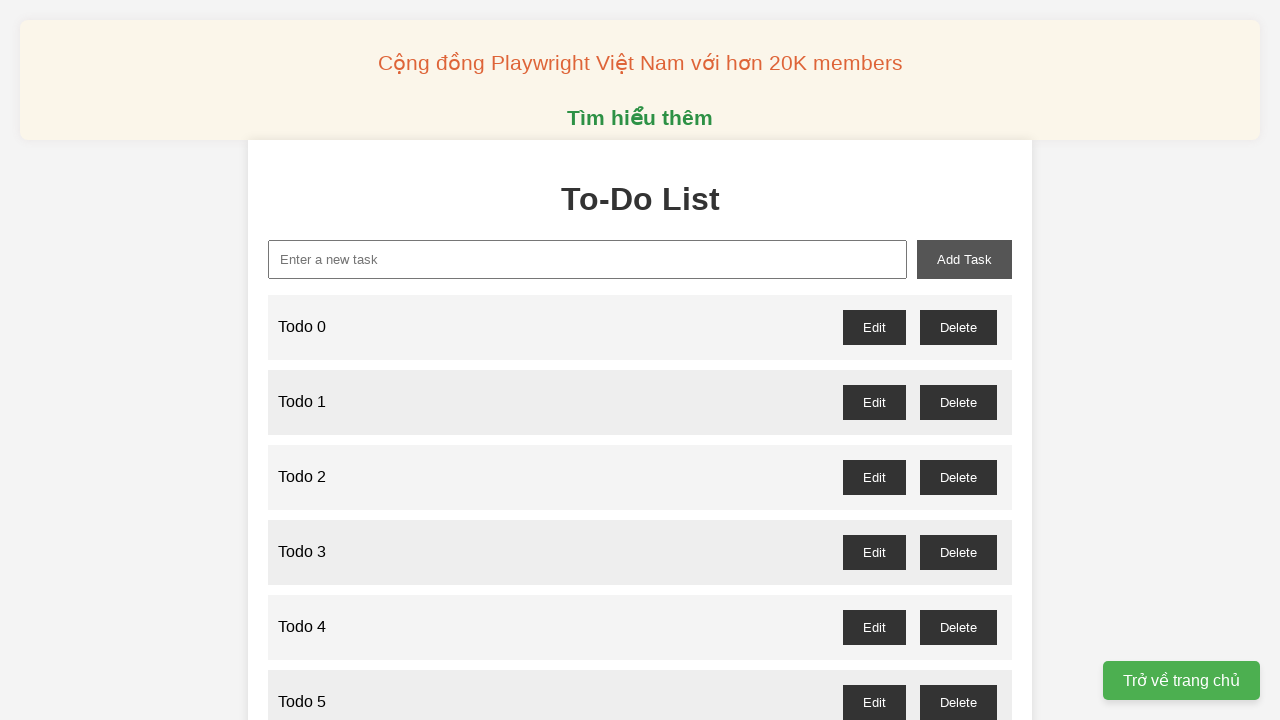

Filled new-task input with 'Todo 99' on //input[@id='new-task']
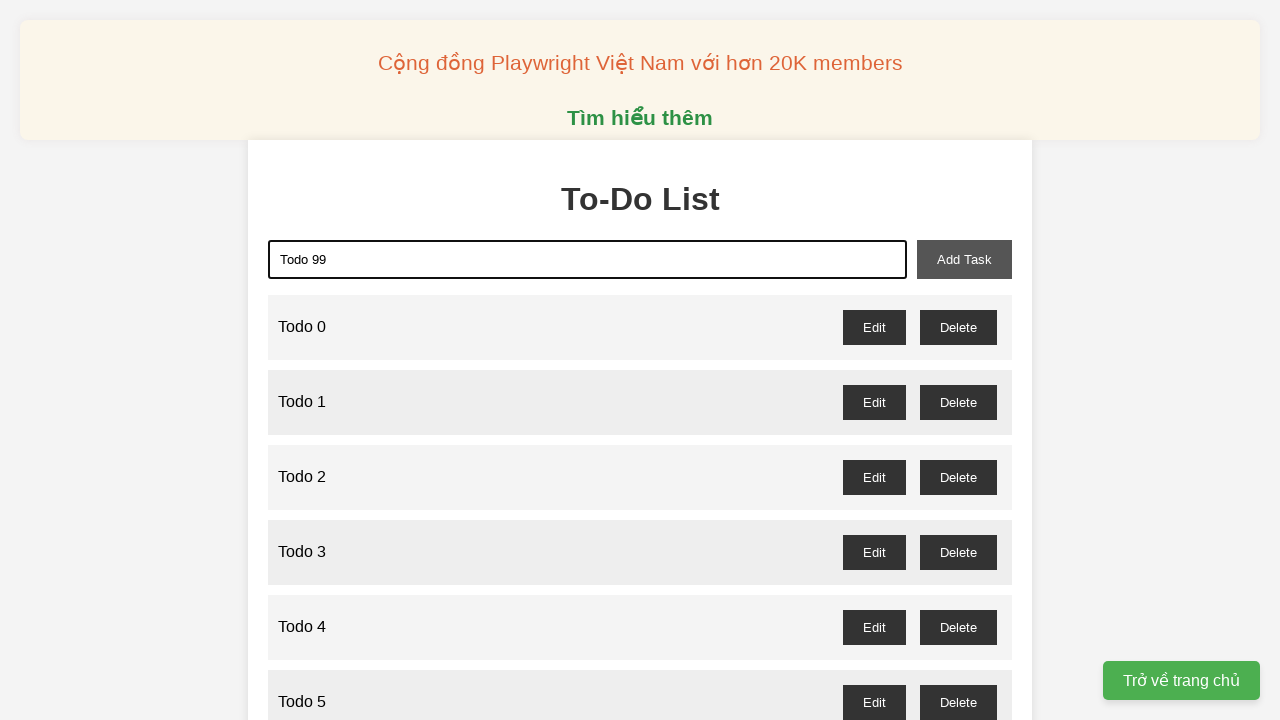

Clicked add-task button to create 'Todo 99' at (964, 259) on xpath=//button[@id='add-task']
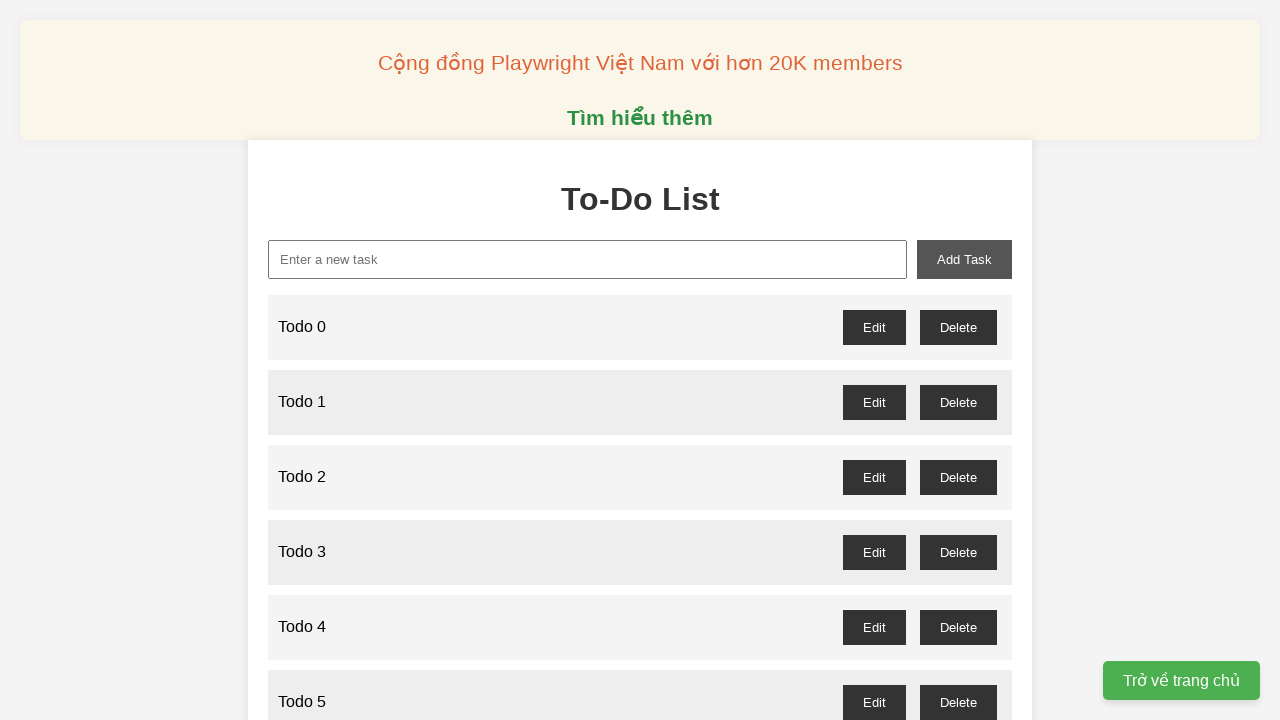

Filled new-task input with 'Todo 100' on //input[@id='new-task']
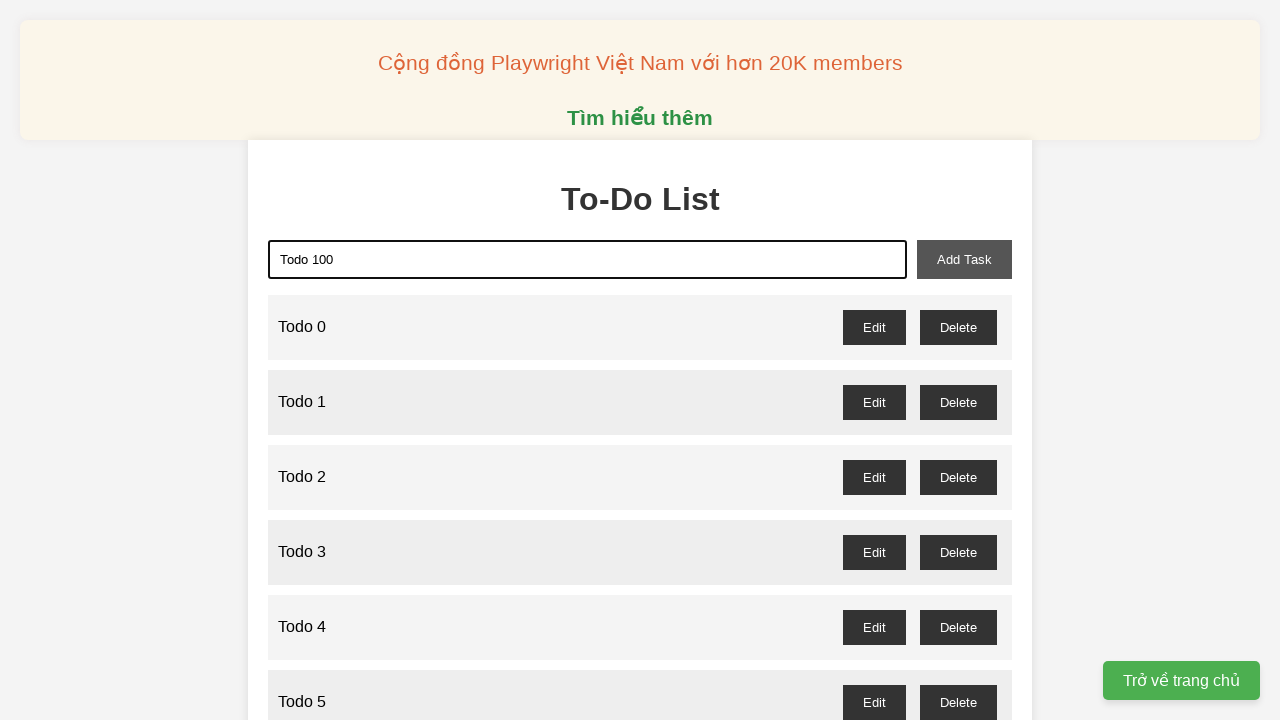

Clicked add-task button to create 'Todo 100' at (964, 259) on xpath=//button[@id='add-task']
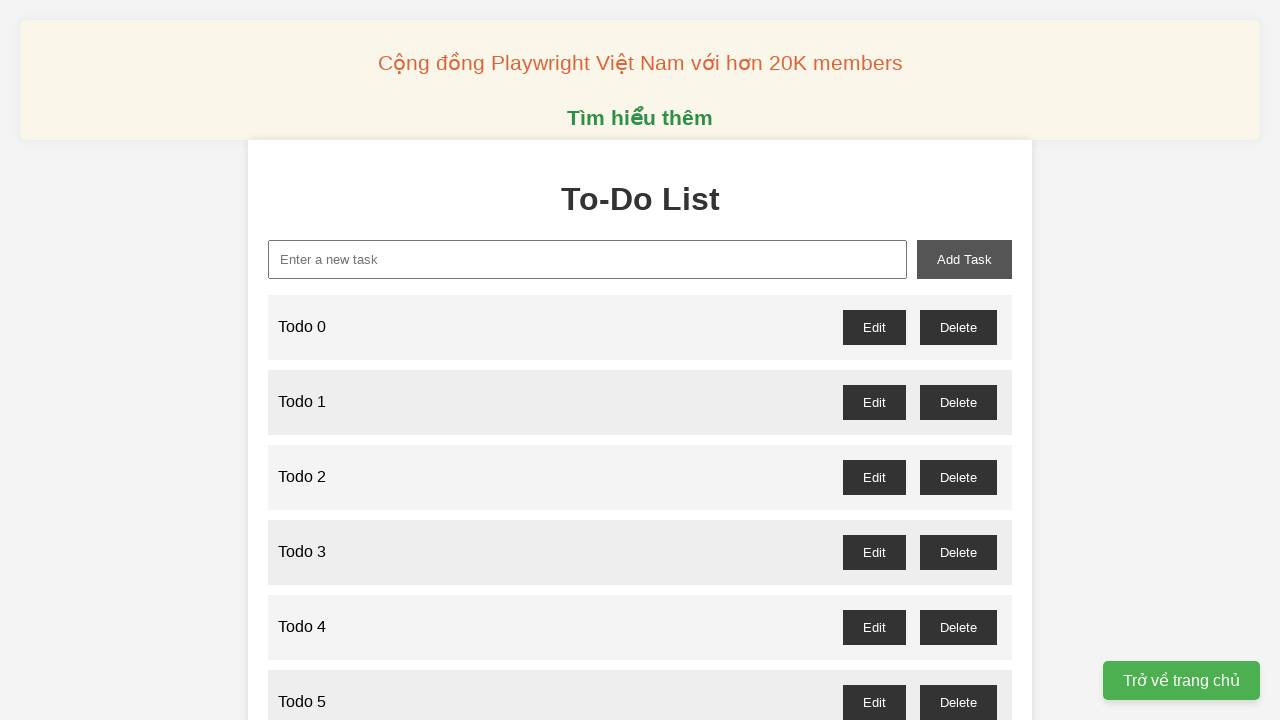

Set up dialog handler to accept confirmation dialogs
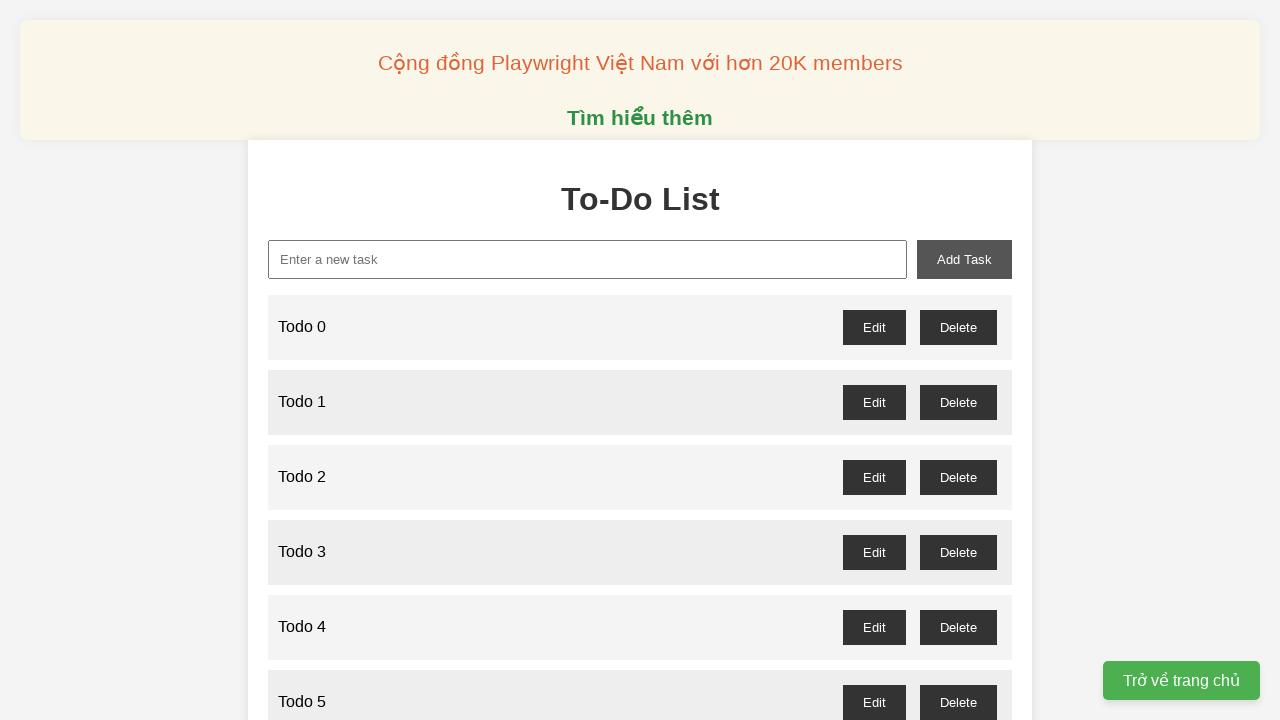

Clicked delete button for odd-numbered todo item 1 at (958, 402) on //button[@id='todo-1-delete']
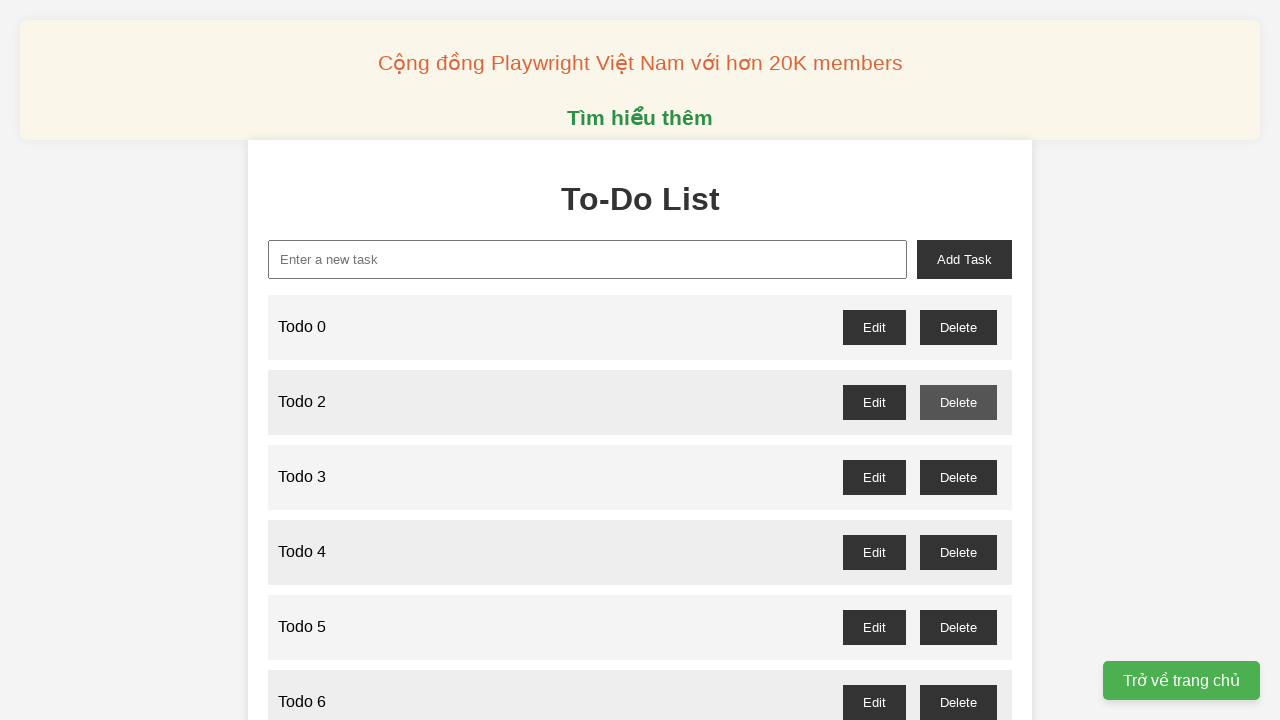

Clicked delete button for odd-numbered todo item 3 at (958, 477) on //button[@id='todo-3-delete']
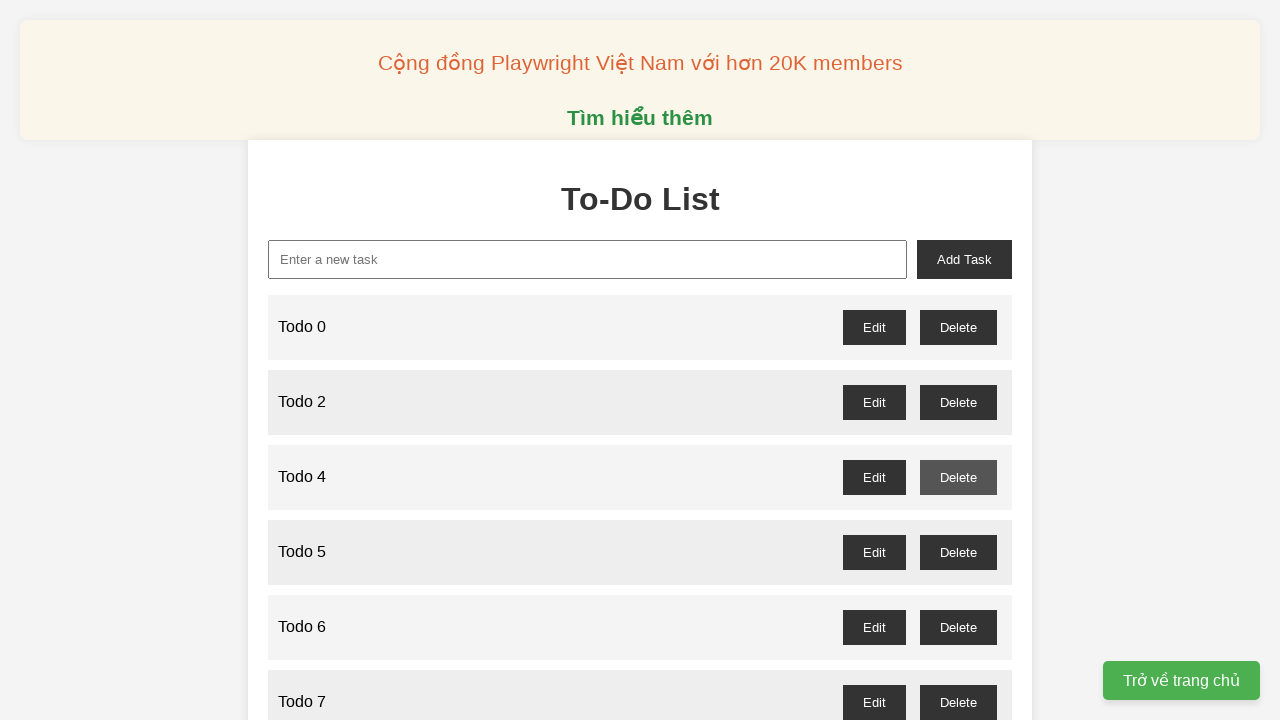

Clicked delete button for odd-numbered todo item 5 at (958, 552) on //button[@id='todo-5-delete']
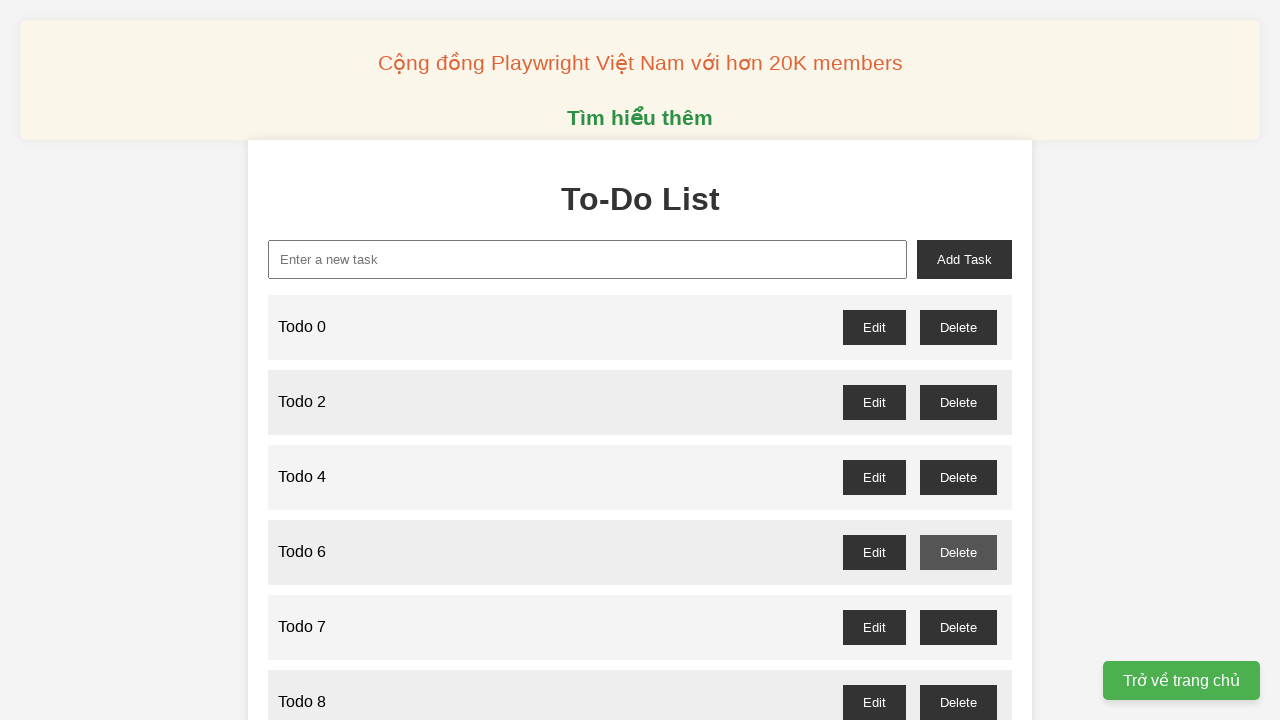

Clicked delete button for odd-numbered todo item 7 at (958, 627) on //button[@id='todo-7-delete']
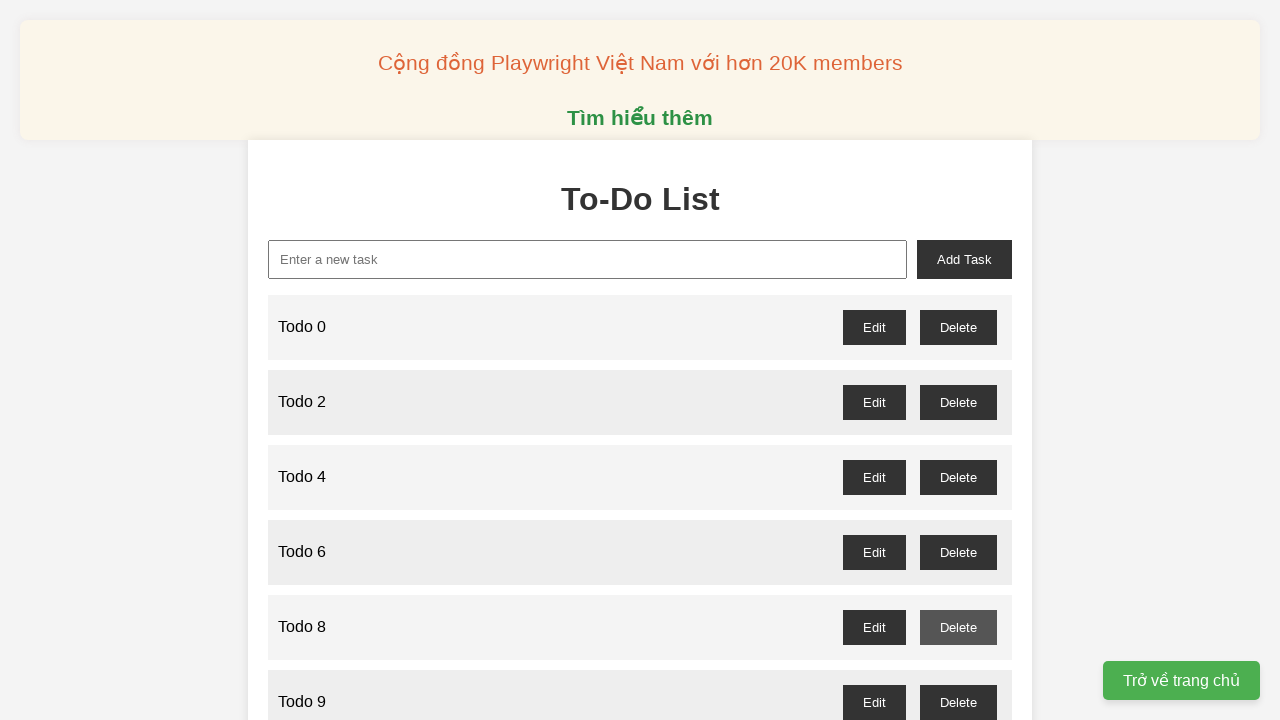

Clicked delete button for odd-numbered todo item 9 at (958, 702) on //button[@id='todo-9-delete']
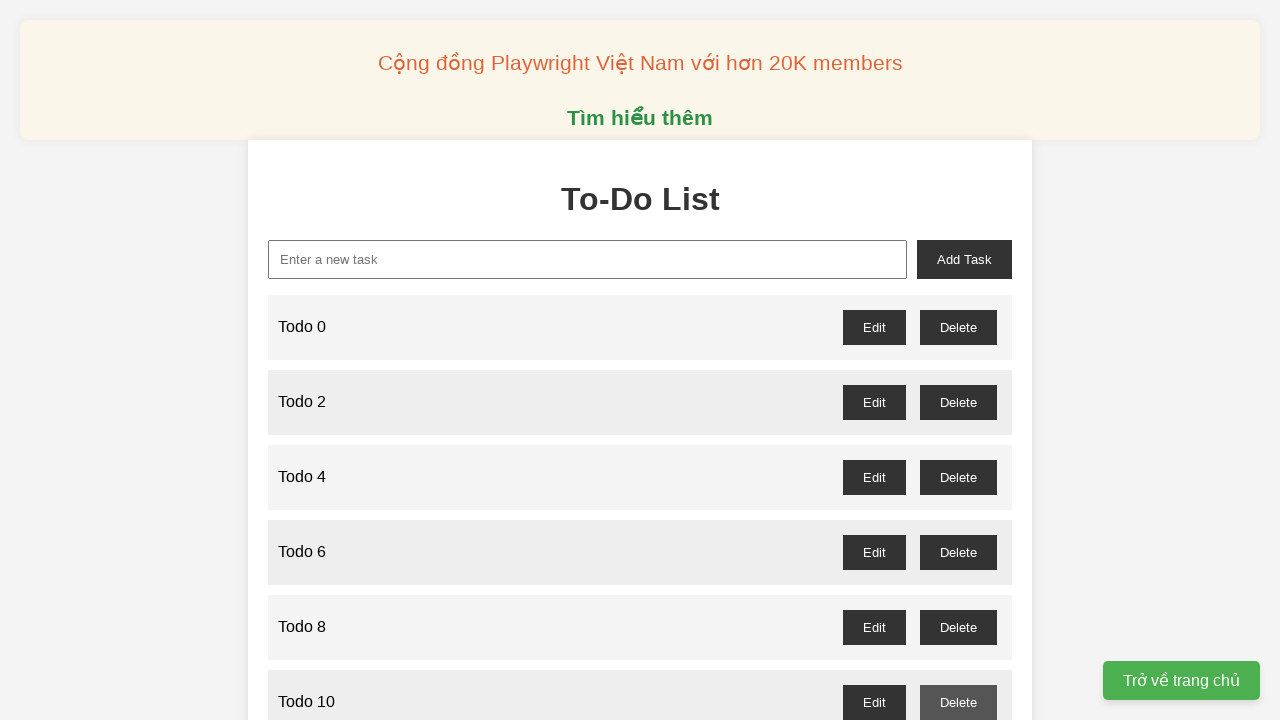

Clicked delete button for odd-numbered todo item 11 at (958, 360) on //button[@id='todo-11-delete']
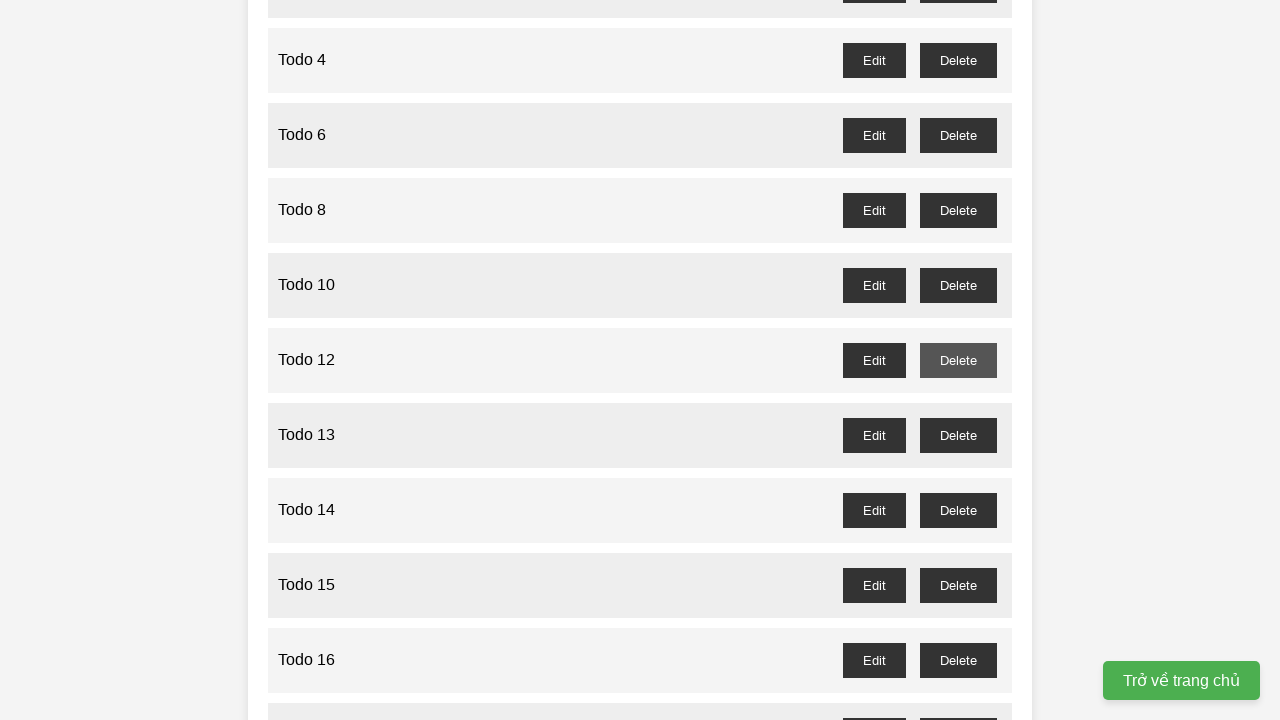

Clicked delete button for odd-numbered todo item 13 at (958, 435) on //button[@id='todo-13-delete']
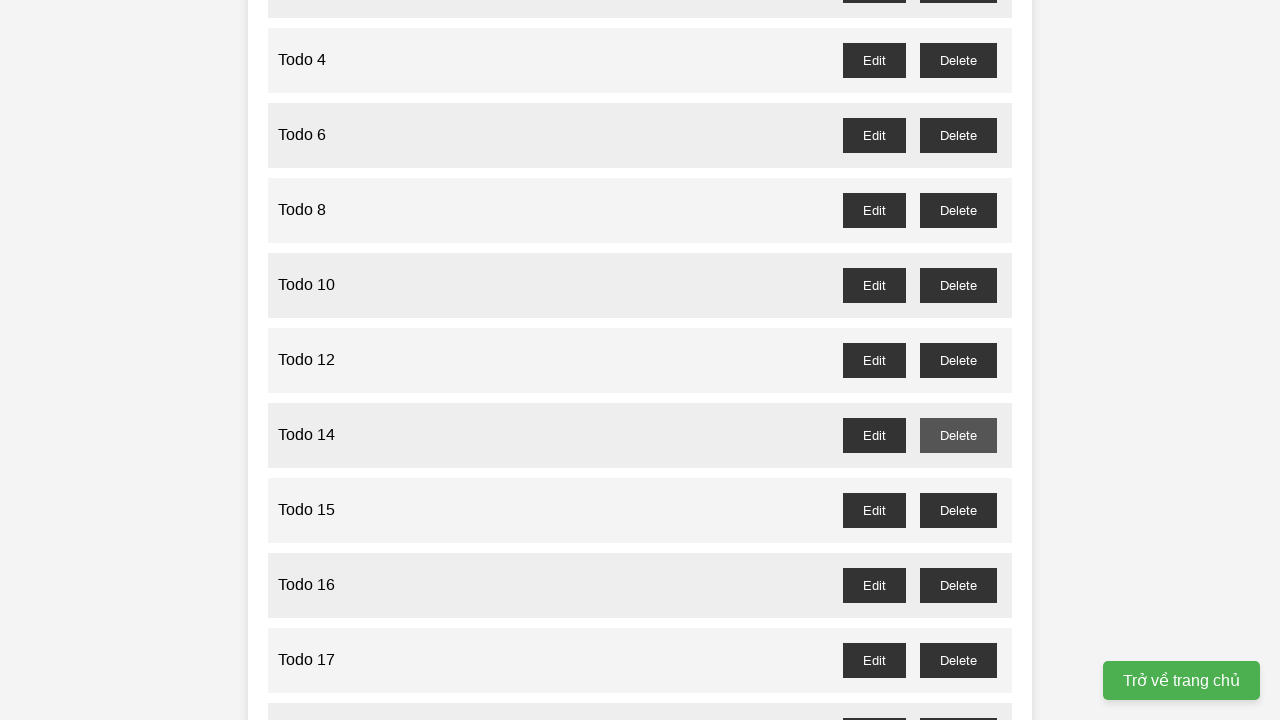

Clicked delete button for odd-numbered todo item 15 at (958, 510) on //button[@id='todo-15-delete']
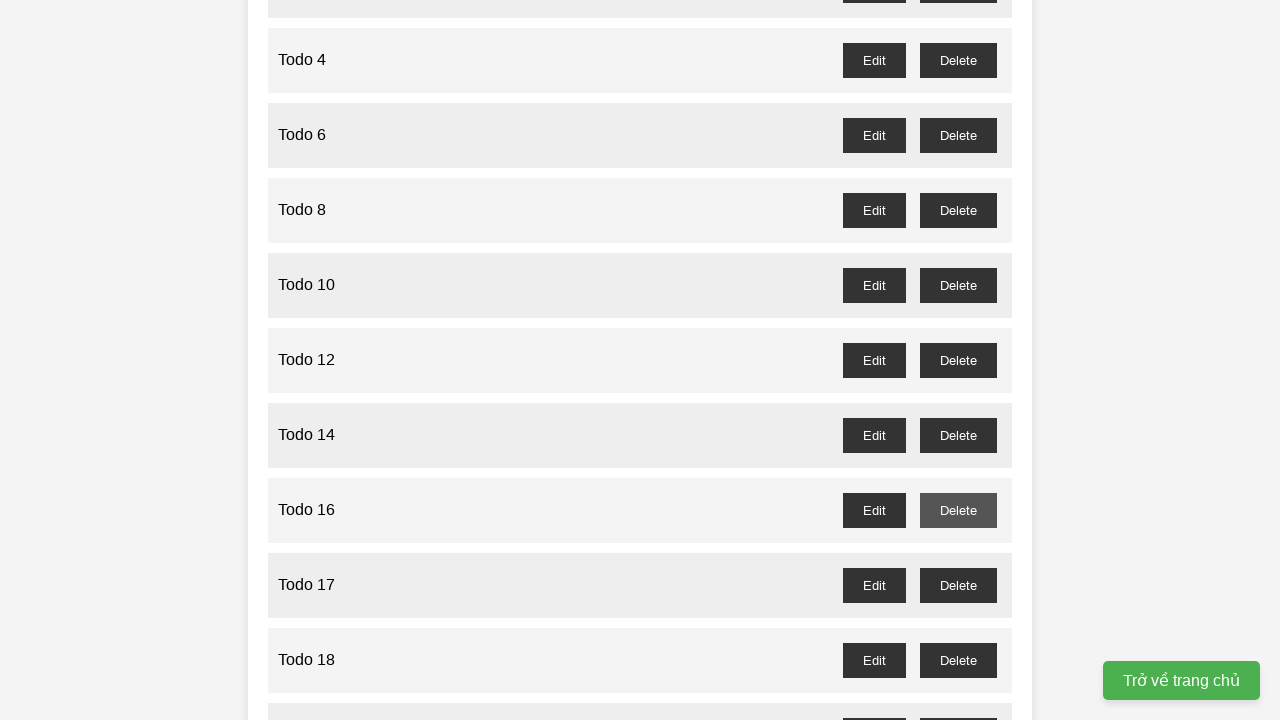

Clicked delete button for odd-numbered todo item 17 at (958, 585) on //button[@id='todo-17-delete']
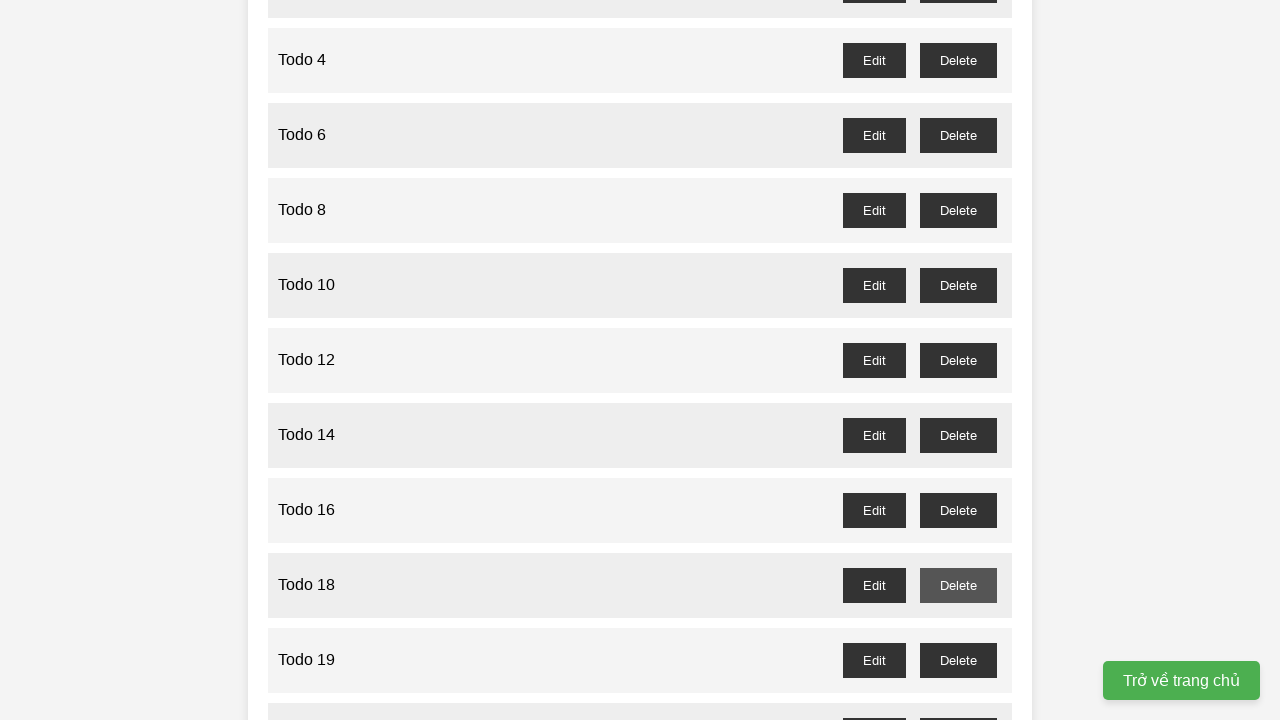

Clicked delete button for odd-numbered todo item 19 at (958, 660) on //button[@id='todo-19-delete']
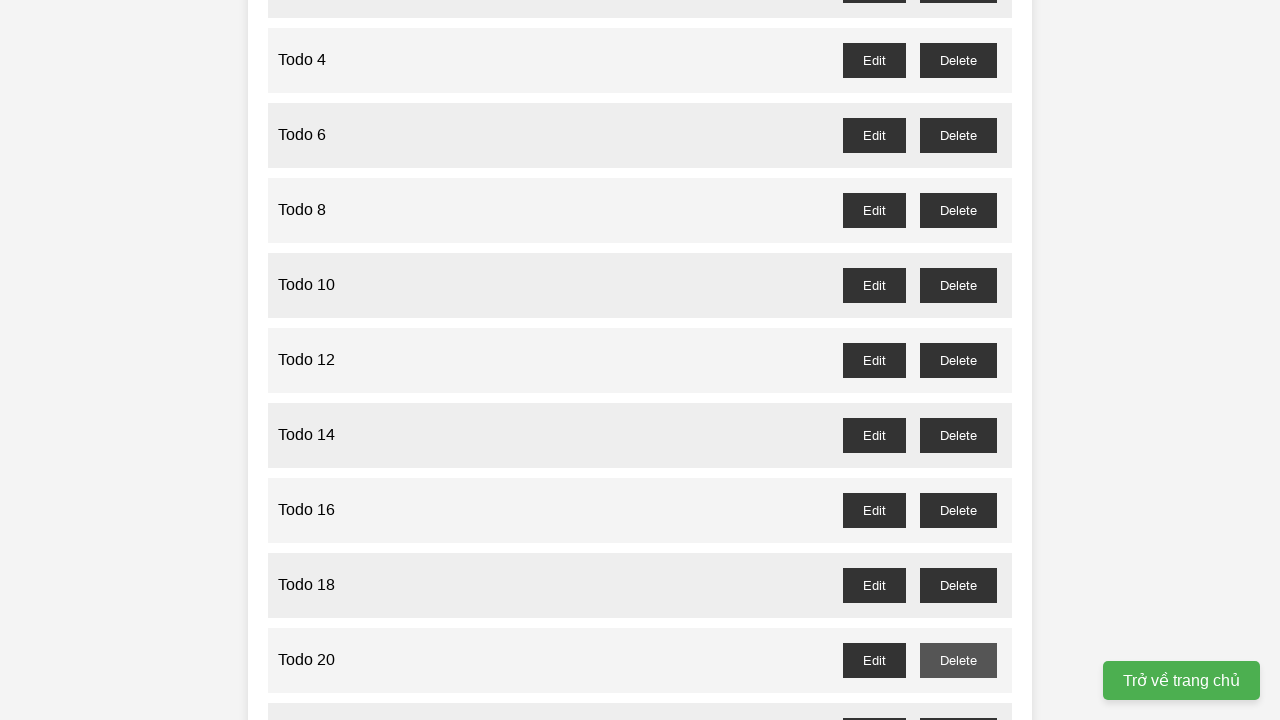

Clicked delete button for odd-numbered todo item 21 at (958, 703) on //button[@id='todo-21-delete']
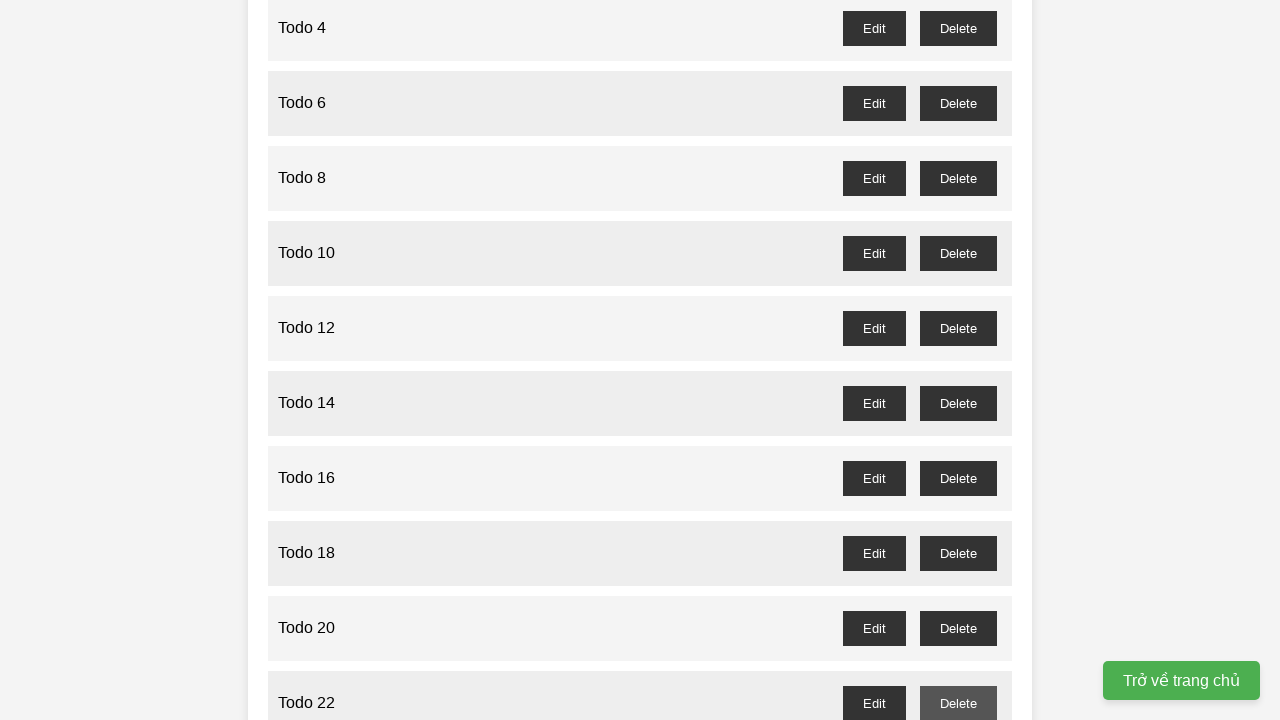

Clicked delete button for odd-numbered todo item 23 at (958, 360) on //button[@id='todo-23-delete']
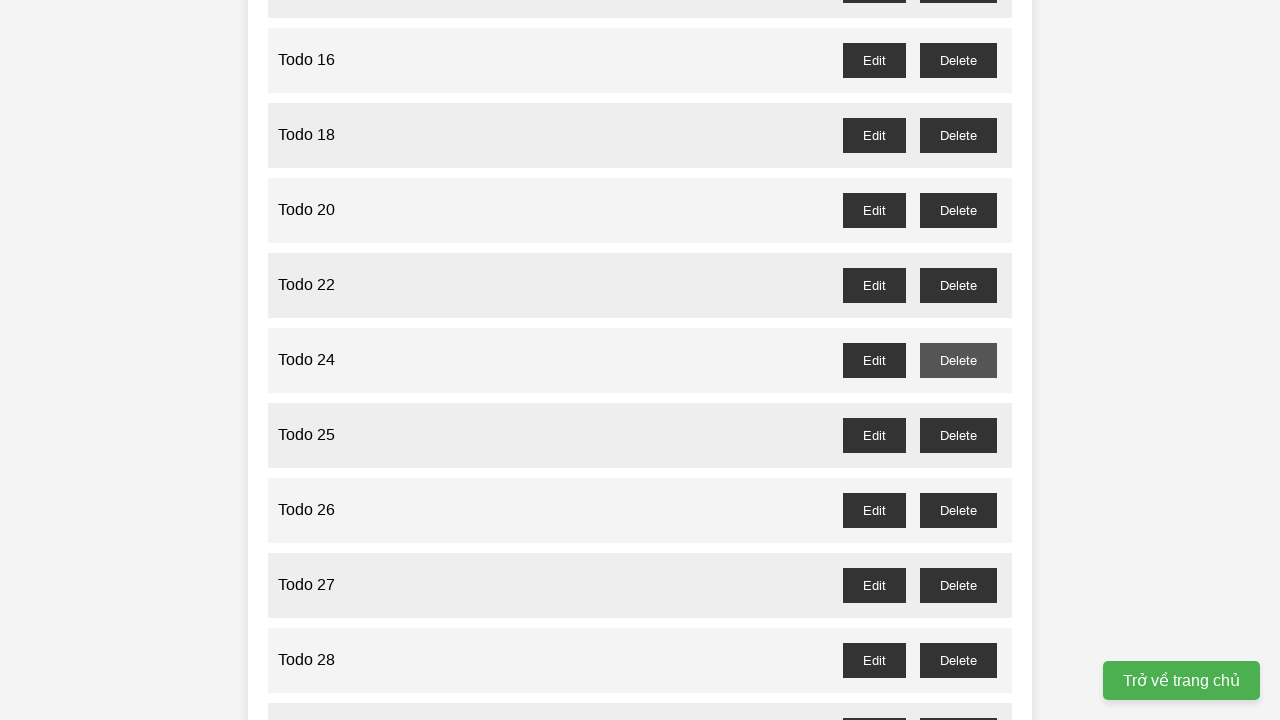

Clicked delete button for odd-numbered todo item 25 at (958, 435) on //button[@id='todo-25-delete']
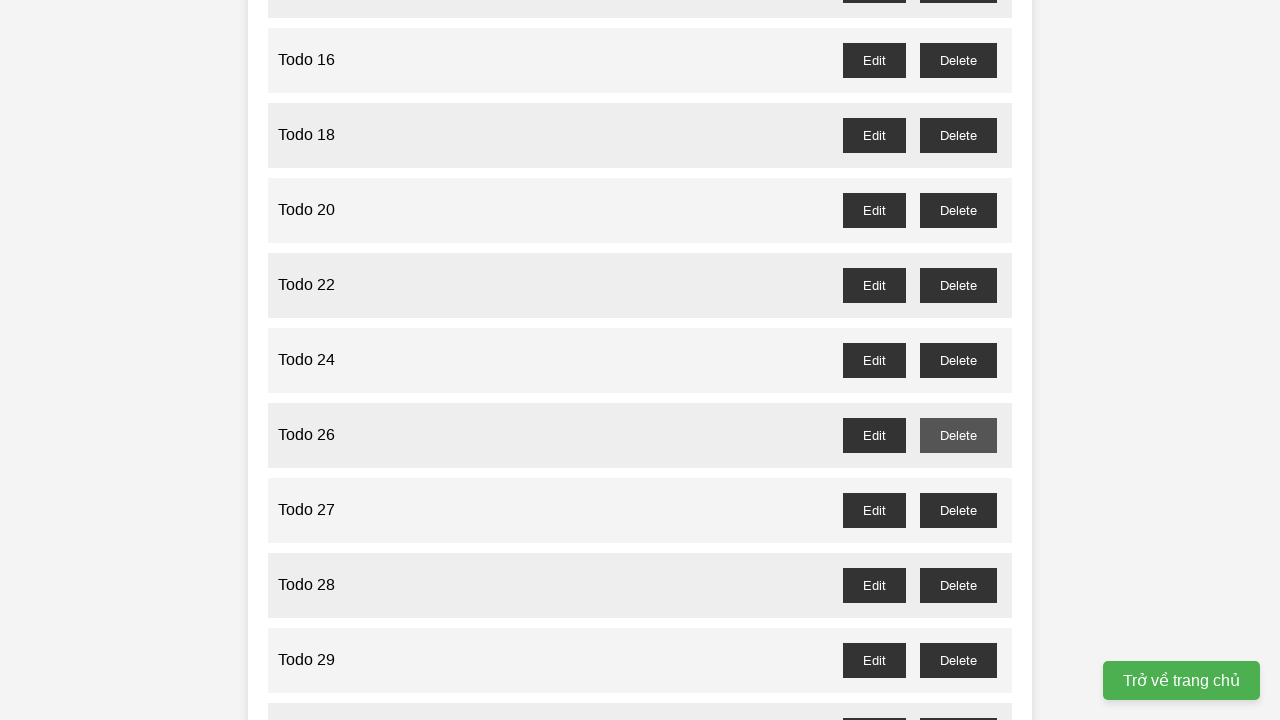

Clicked delete button for odd-numbered todo item 27 at (958, 510) on //button[@id='todo-27-delete']
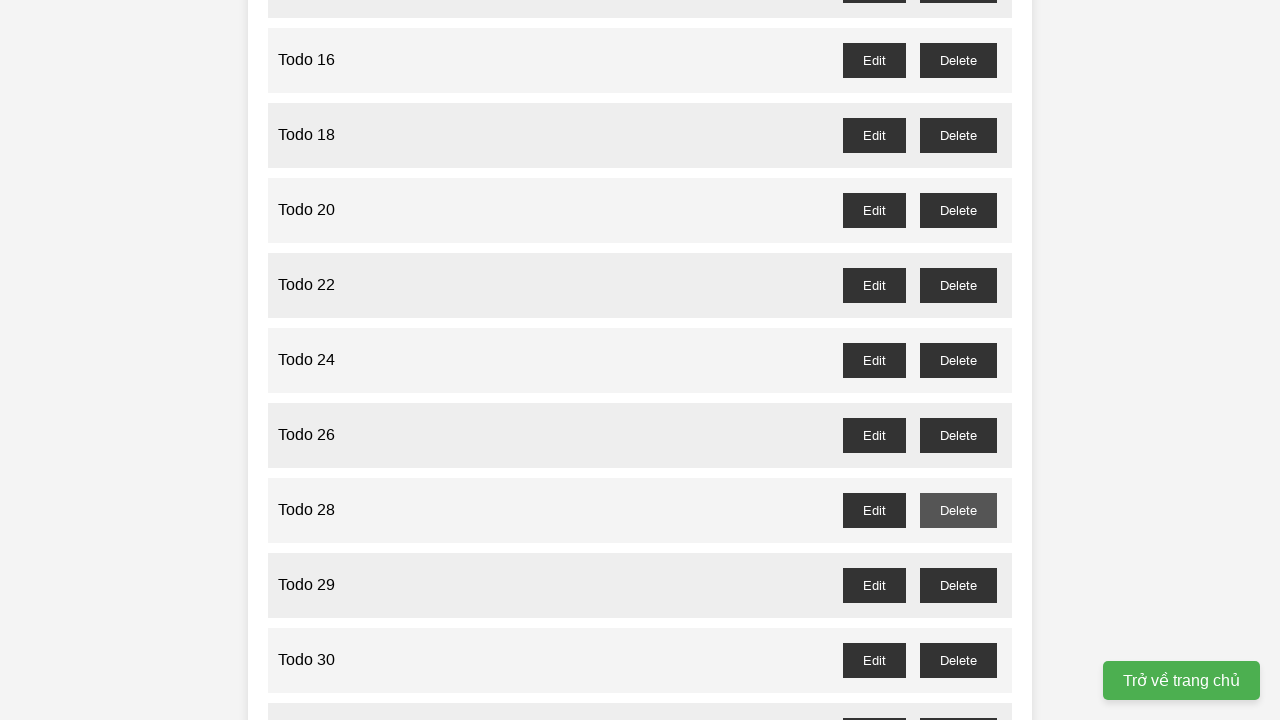

Clicked delete button for odd-numbered todo item 29 at (958, 585) on //button[@id='todo-29-delete']
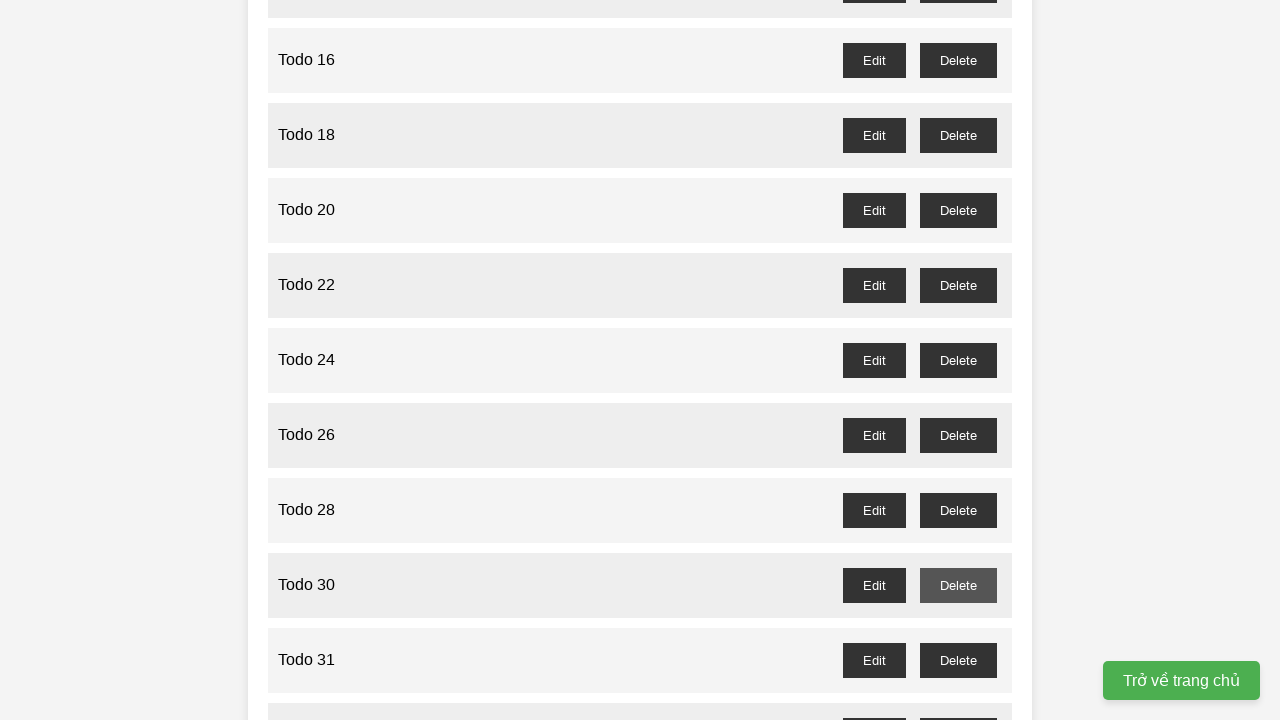

Clicked delete button for odd-numbered todo item 31 at (958, 660) on //button[@id='todo-31-delete']
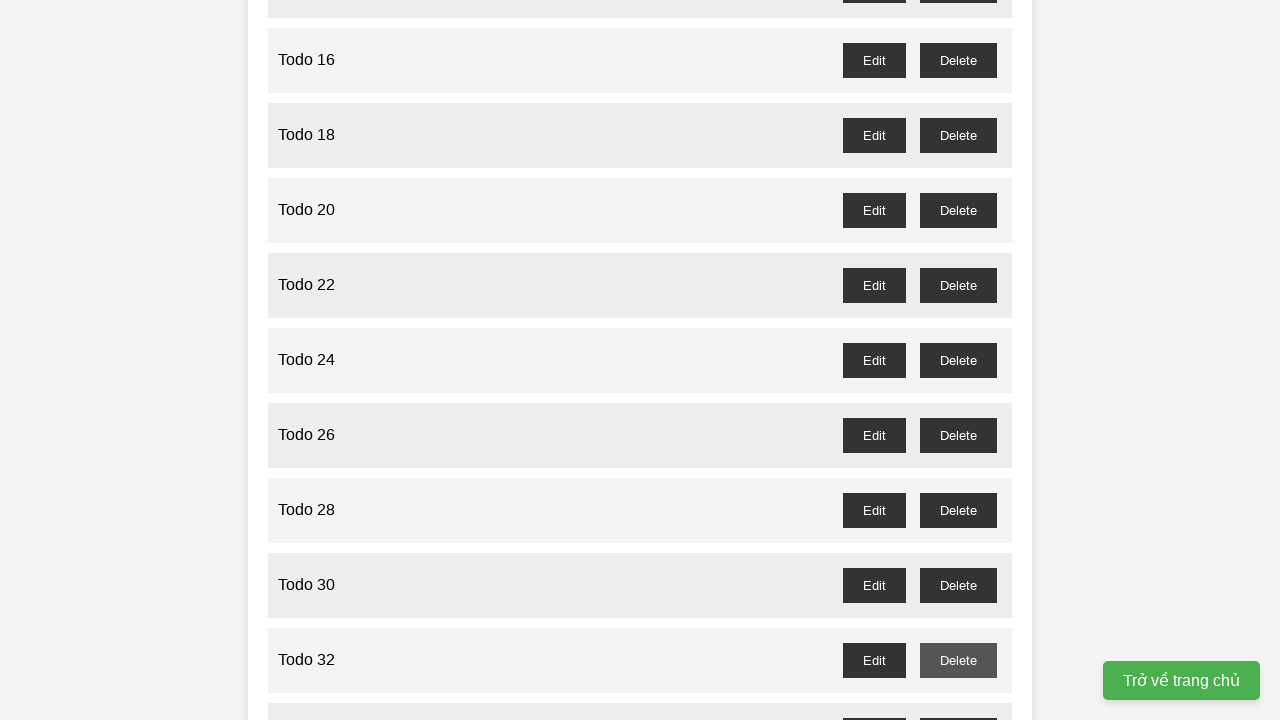

Clicked delete button for odd-numbered todo item 33 at (958, 703) on //button[@id='todo-33-delete']
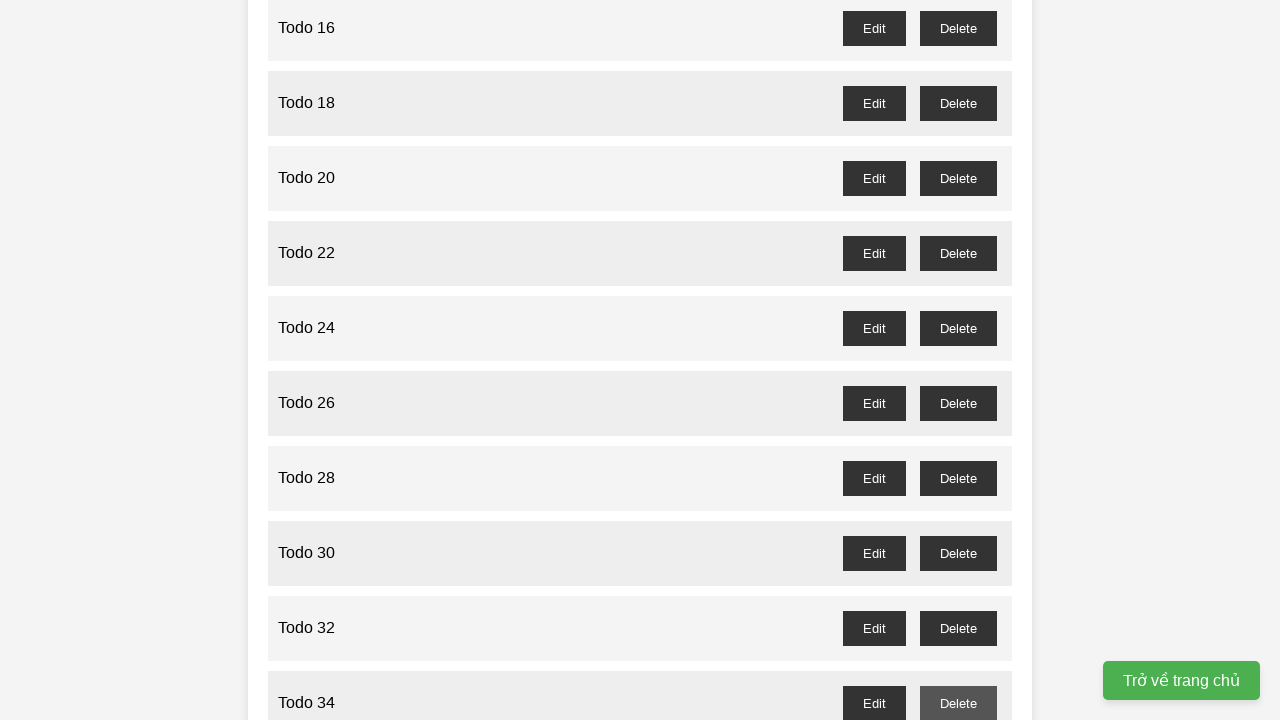

Clicked delete button for odd-numbered todo item 35 at (958, 360) on //button[@id='todo-35-delete']
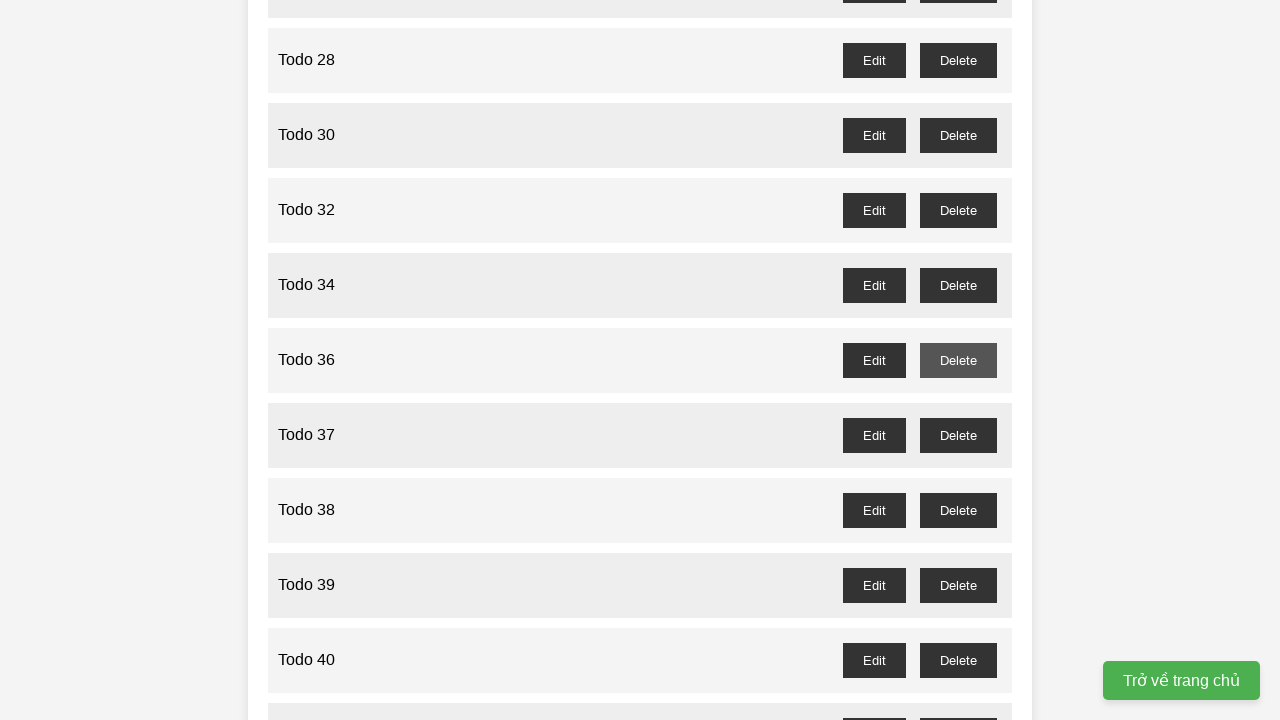

Clicked delete button for odd-numbered todo item 37 at (958, 435) on //button[@id='todo-37-delete']
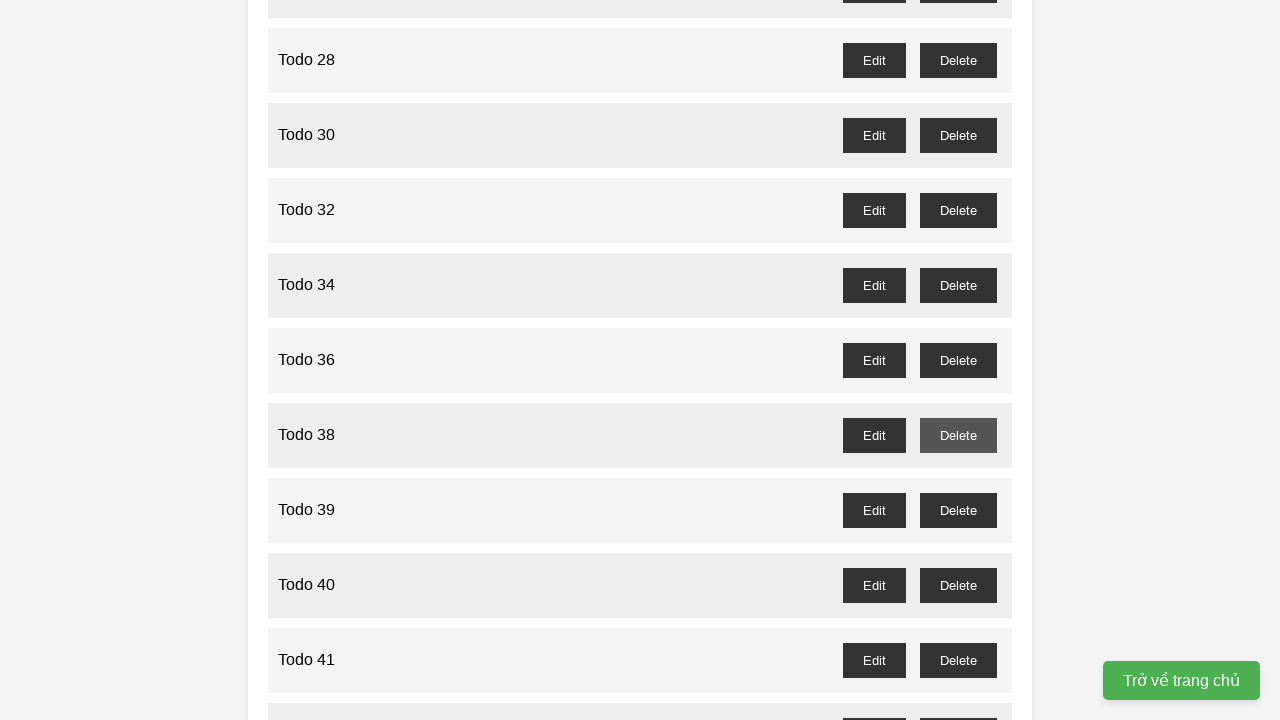

Clicked delete button for odd-numbered todo item 39 at (958, 510) on //button[@id='todo-39-delete']
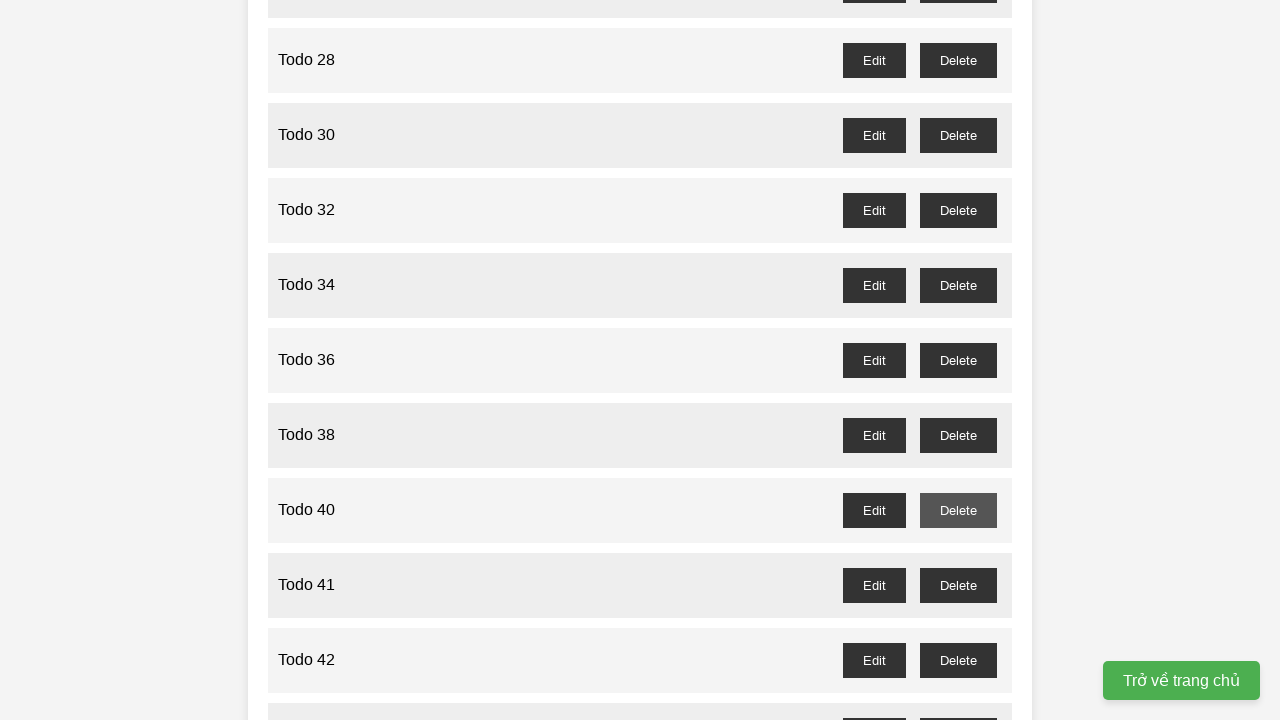

Clicked delete button for odd-numbered todo item 41 at (958, 585) on //button[@id='todo-41-delete']
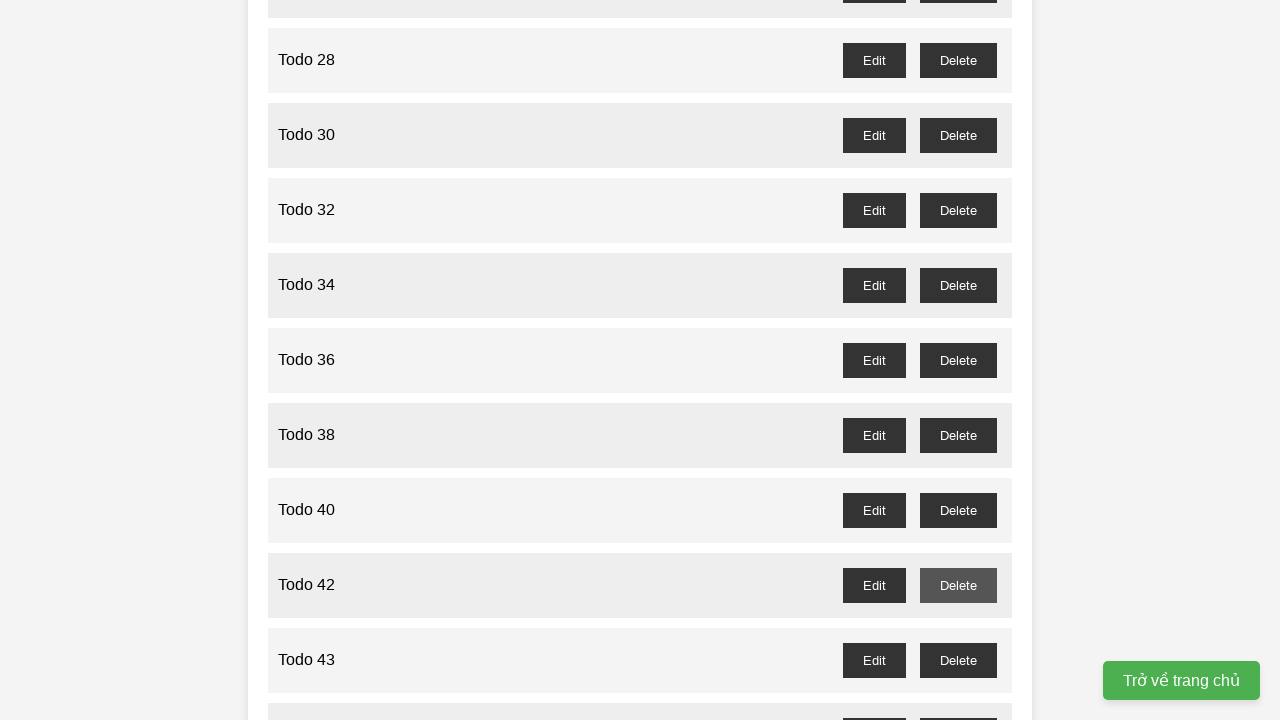

Clicked delete button for odd-numbered todo item 43 at (958, 660) on //button[@id='todo-43-delete']
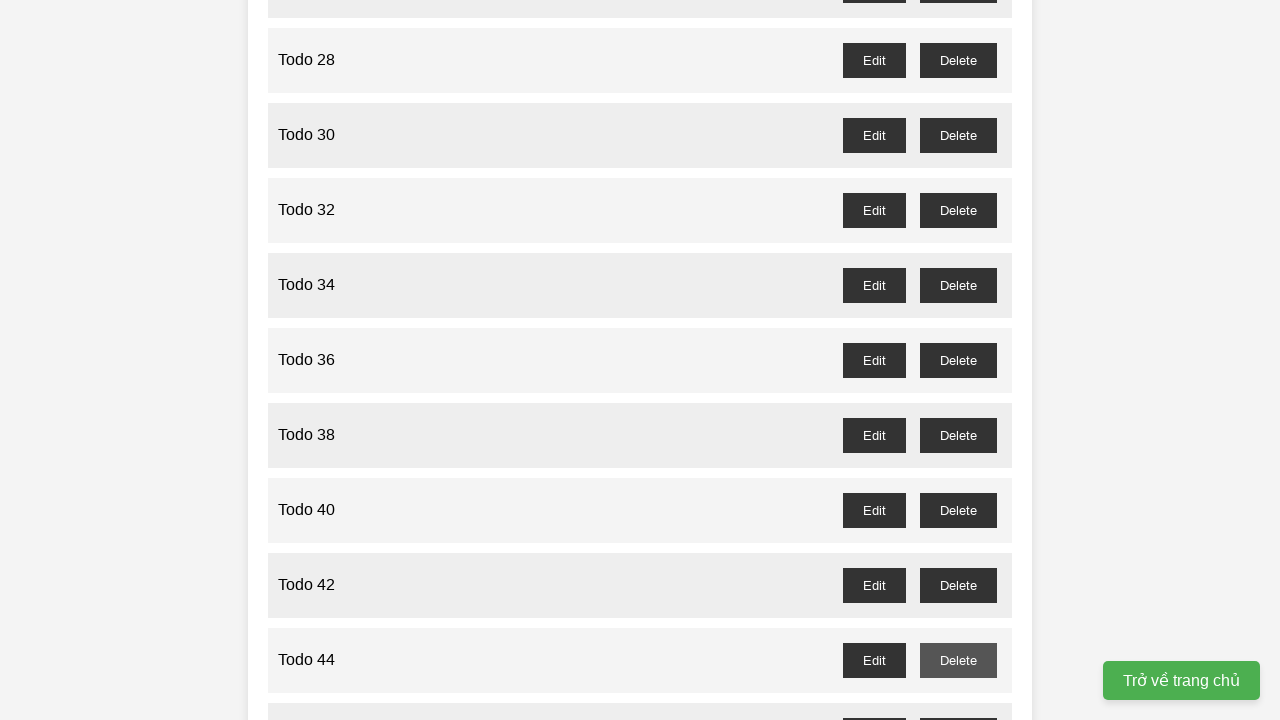

Clicked delete button for odd-numbered todo item 45 at (958, 703) on //button[@id='todo-45-delete']
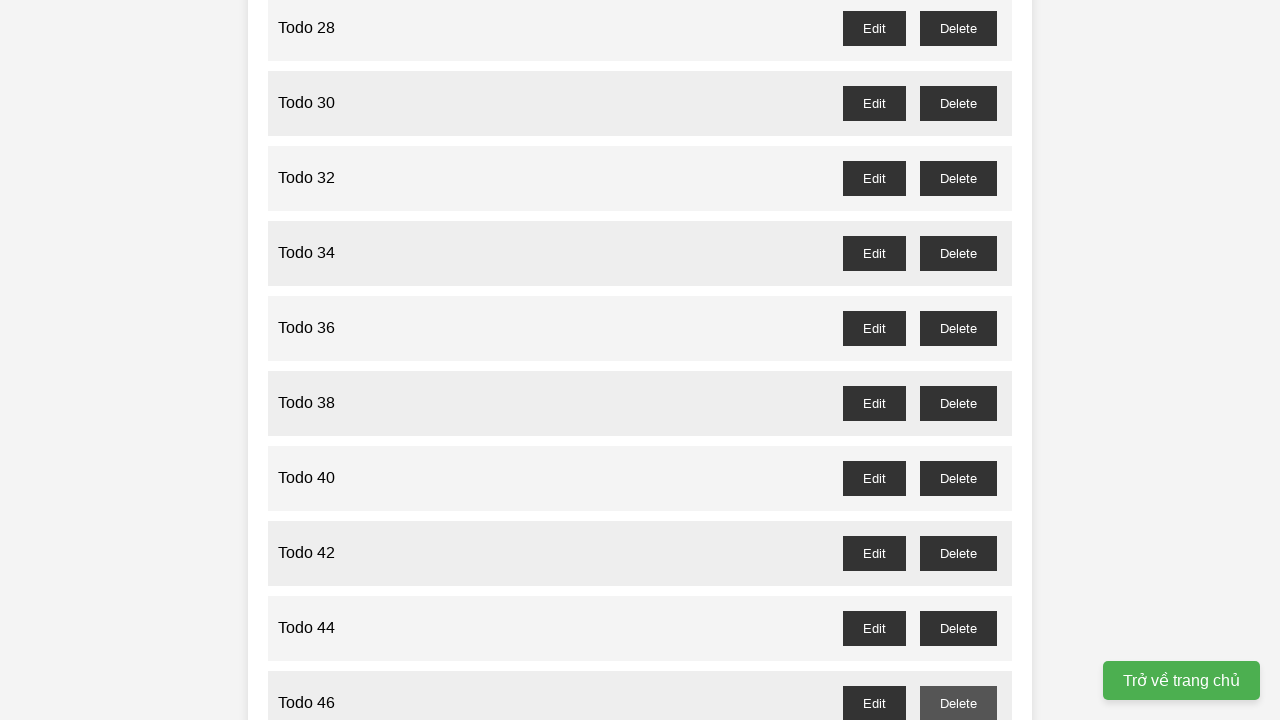

Clicked delete button for odd-numbered todo item 47 at (958, 360) on //button[@id='todo-47-delete']
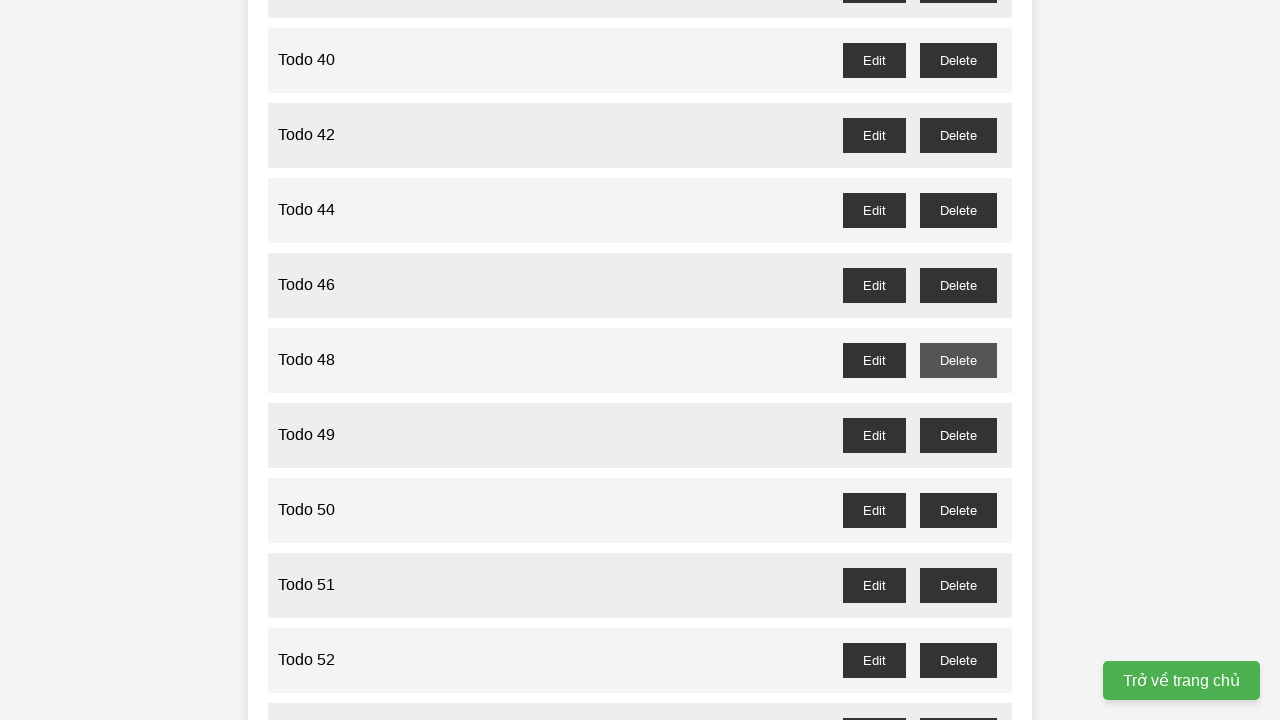

Clicked delete button for odd-numbered todo item 49 at (958, 435) on //button[@id='todo-49-delete']
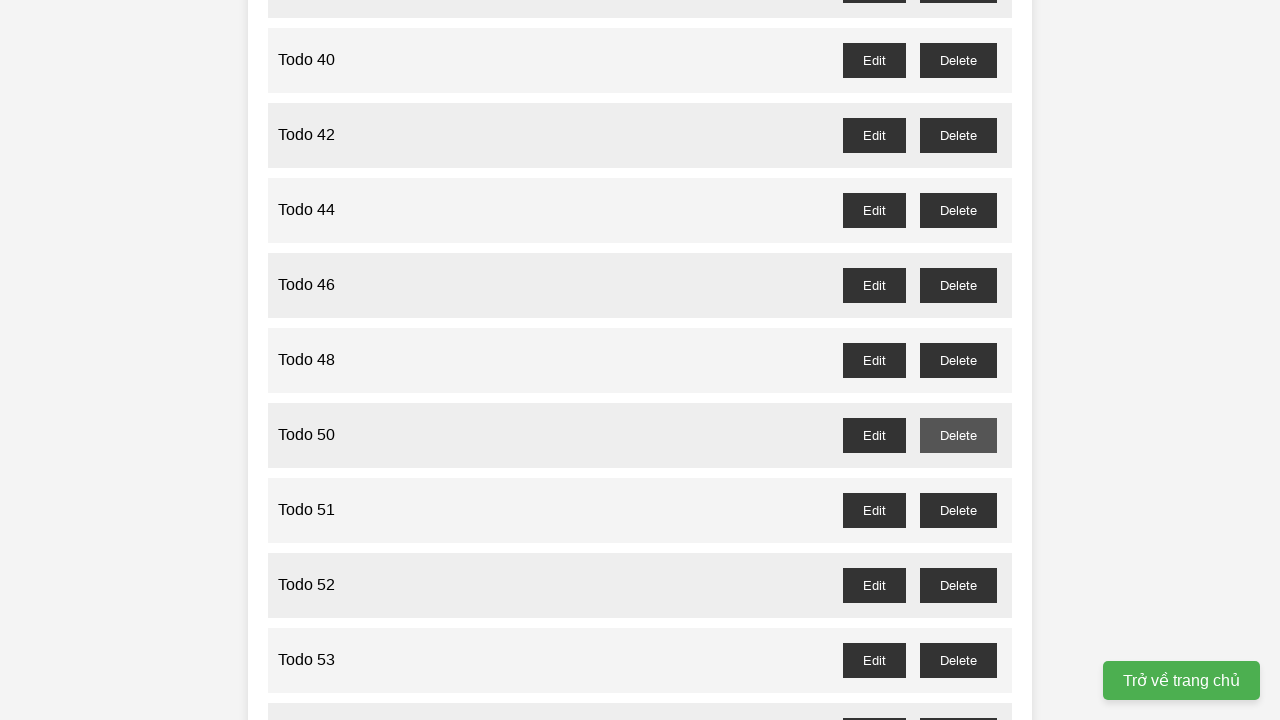

Clicked delete button for odd-numbered todo item 51 at (958, 510) on //button[@id='todo-51-delete']
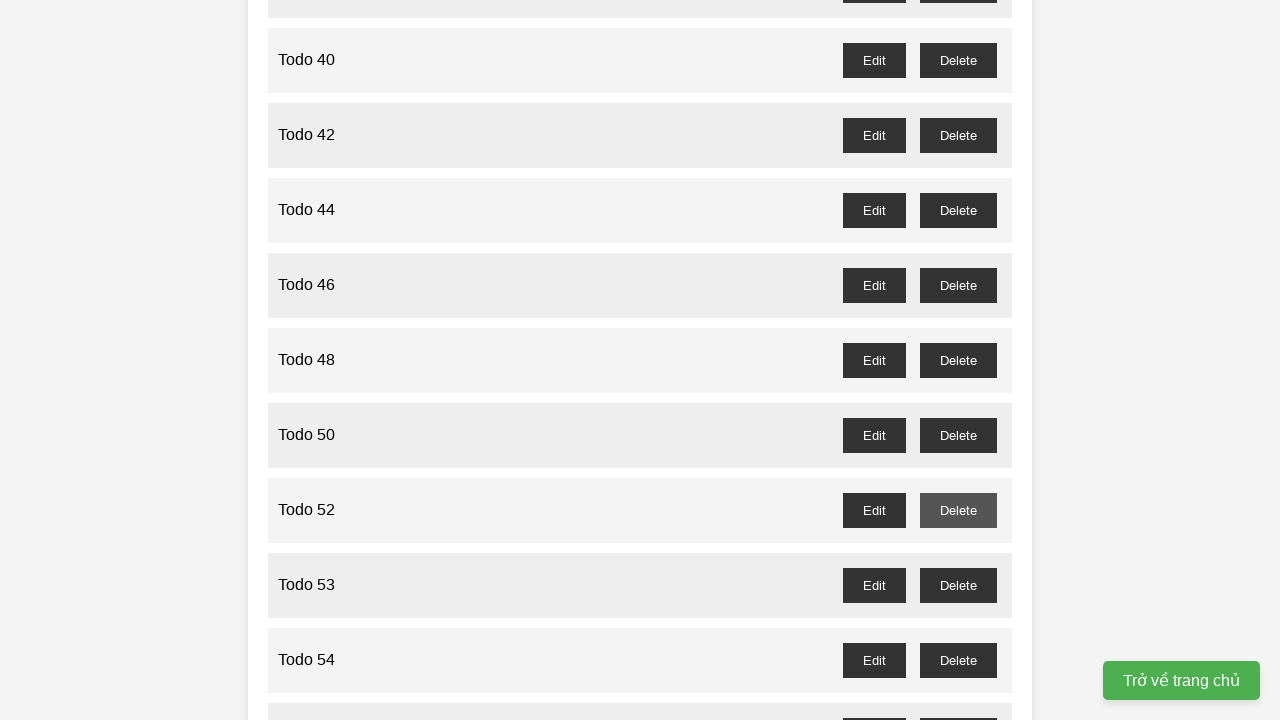

Clicked delete button for odd-numbered todo item 53 at (958, 585) on //button[@id='todo-53-delete']
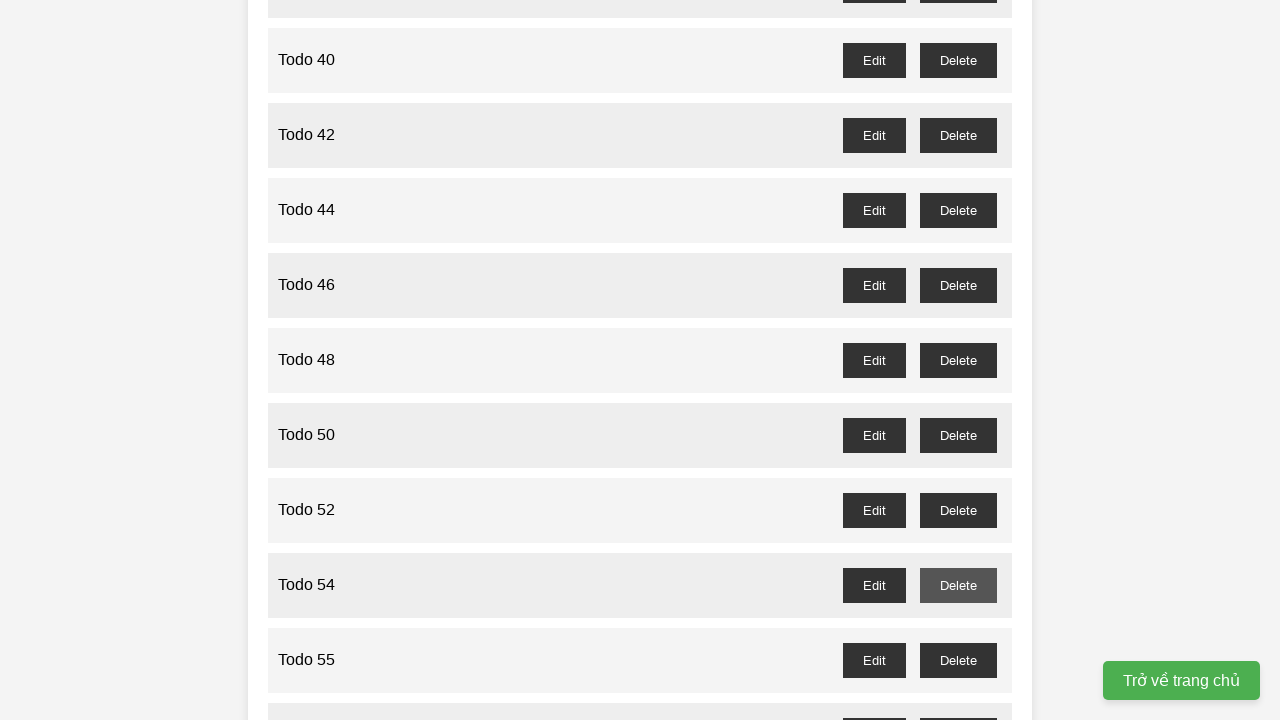

Clicked delete button for odd-numbered todo item 55 at (958, 660) on //button[@id='todo-55-delete']
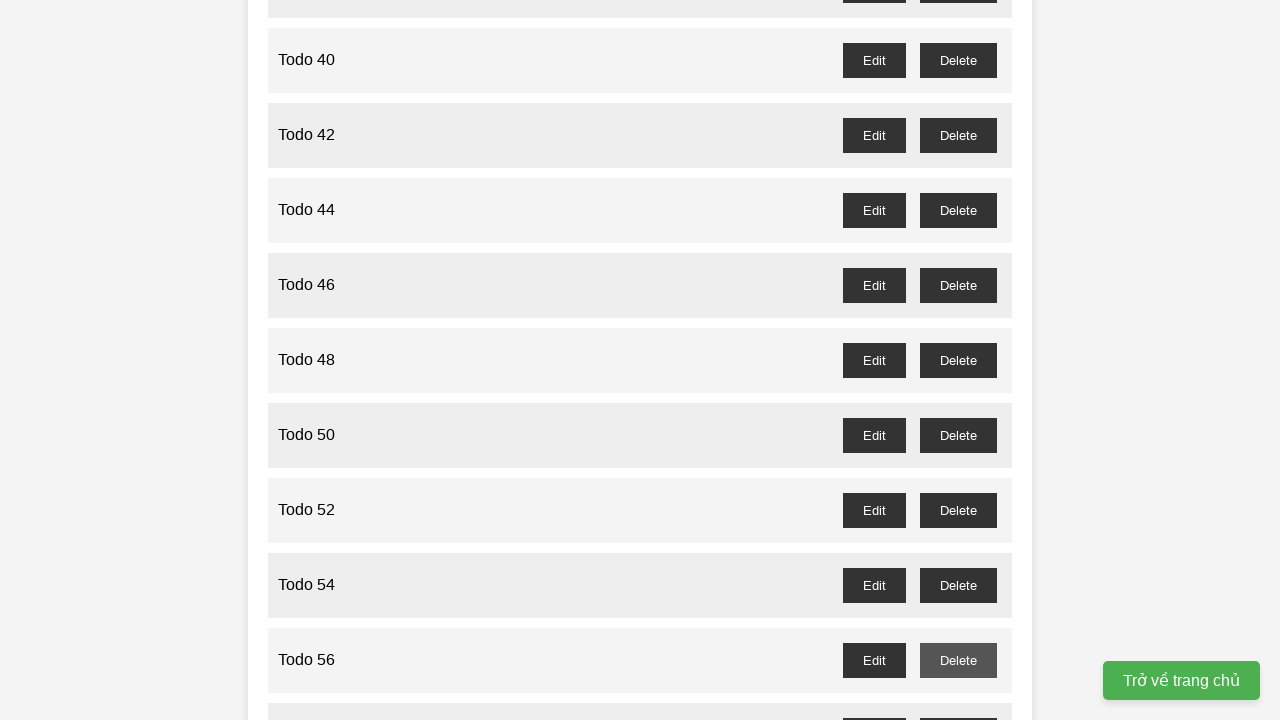

Clicked delete button for odd-numbered todo item 57 at (958, 703) on //button[@id='todo-57-delete']
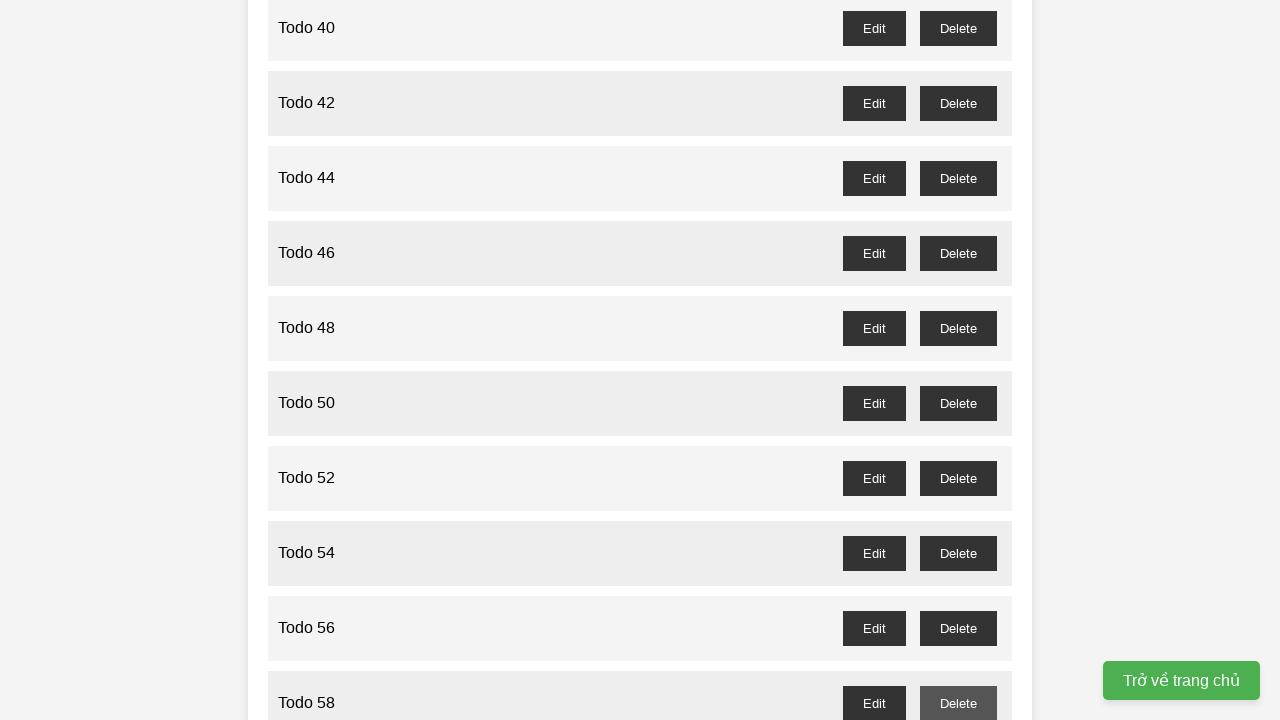

Clicked delete button for odd-numbered todo item 59 at (958, 360) on //button[@id='todo-59-delete']
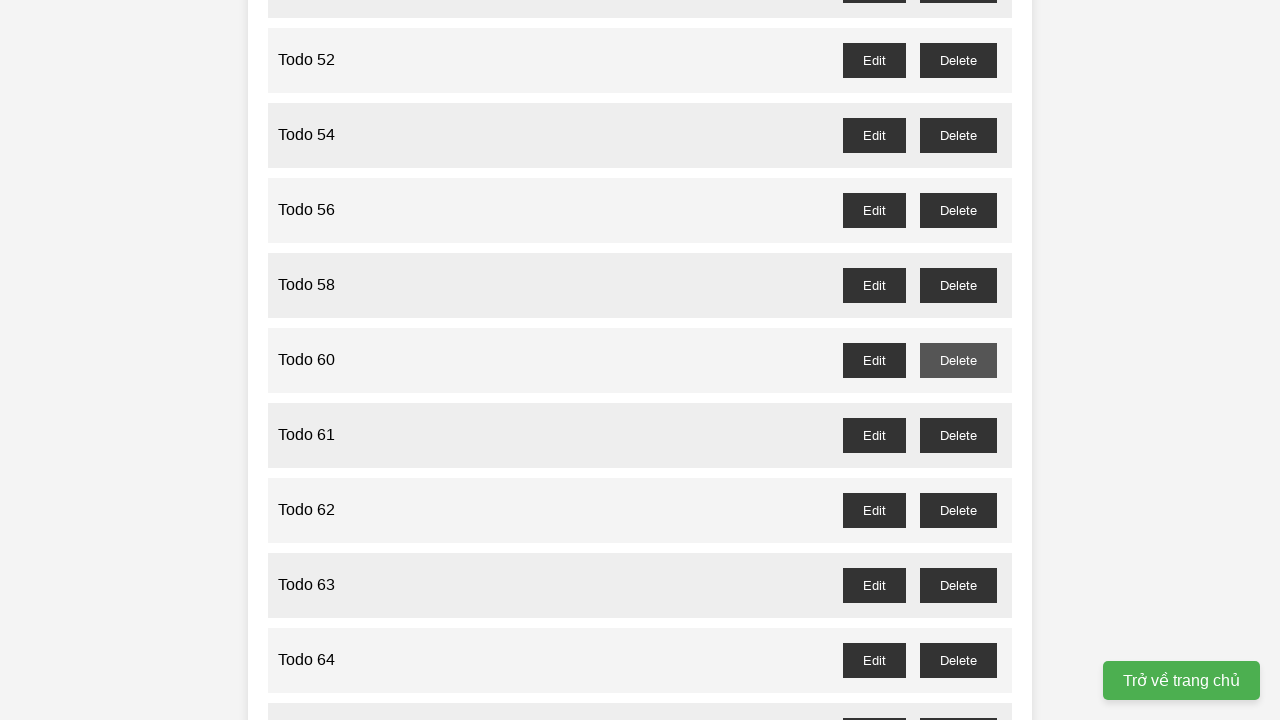

Clicked delete button for odd-numbered todo item 61 at (958, 435) on //button[@id='todo-61-delete']
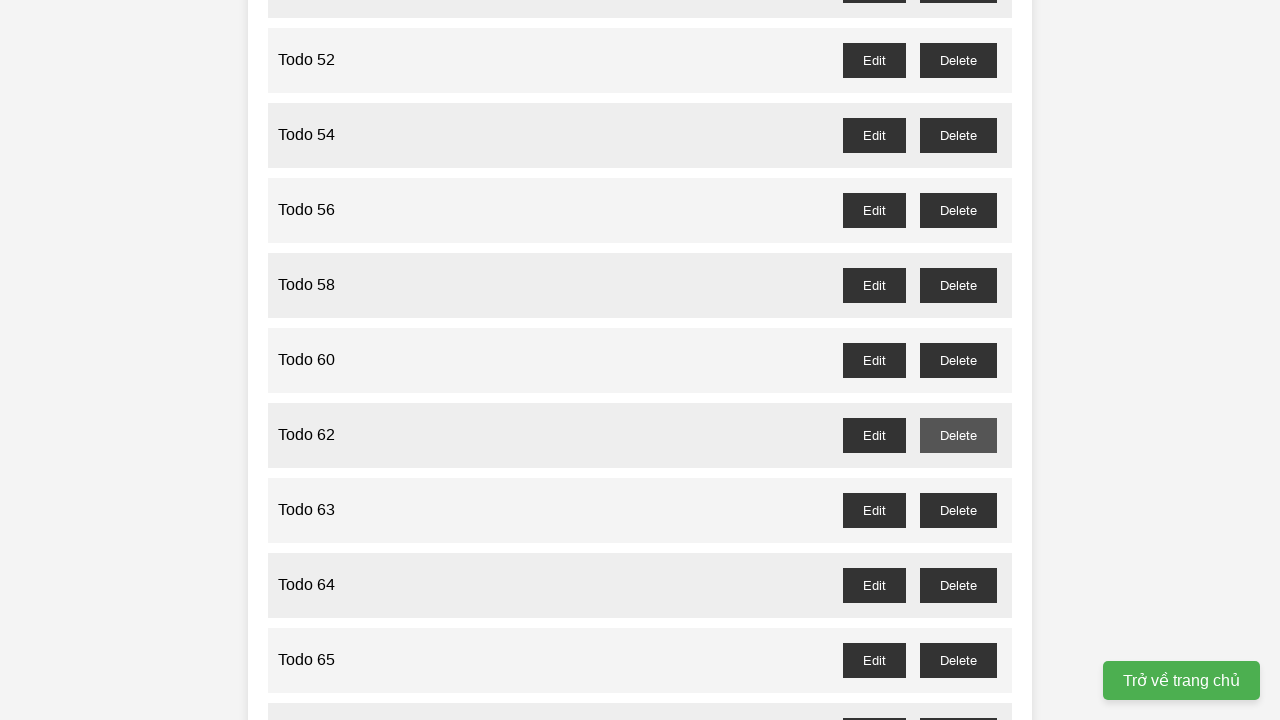

Clicked delete button for odd-numbered todo item 63 at (958, 510) on //button[@id='todo-63-delete']
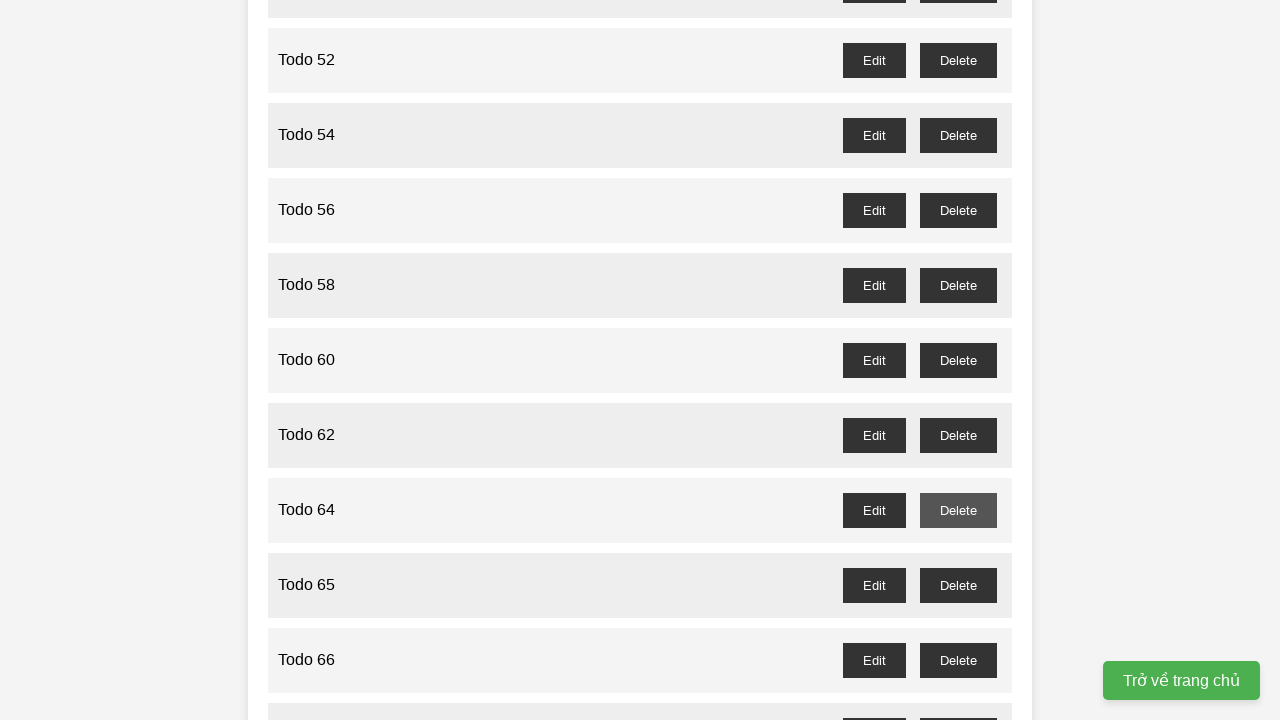

Clicked delete button for odd-numbered todo item 65 at (958, 585) on //button[@id='todo-65-delete']
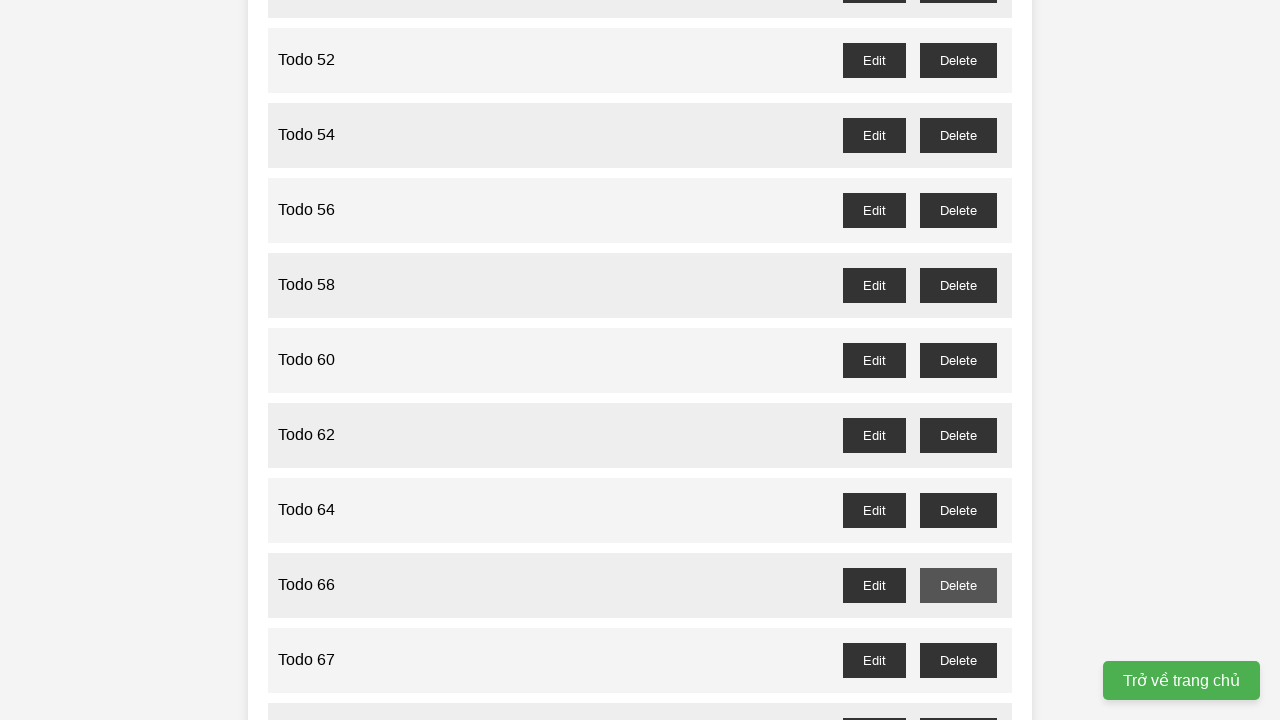

Clicked delete button for odd-numbered todo item 67 at (958, 660) on //button[@id='todo-67-delete']
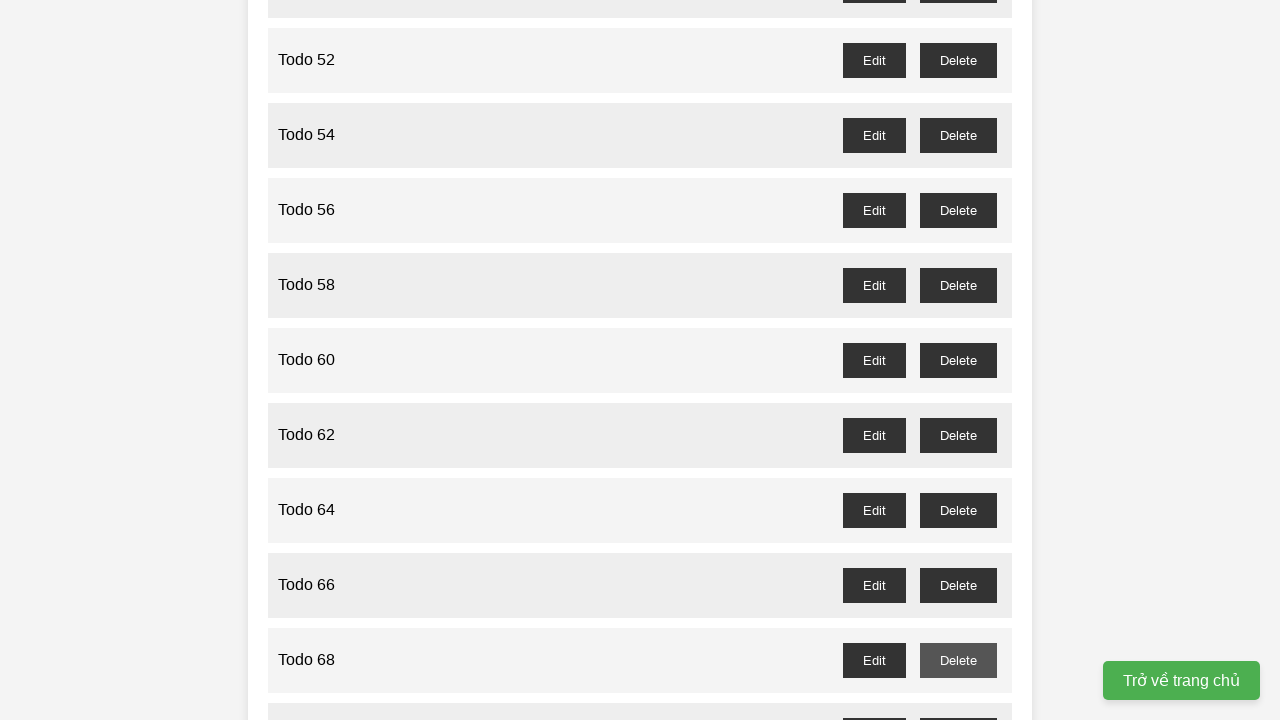

Clicked delete button for odd-numbered todo item 69 at (958, 703) on //button[@id='todo-69-delete']
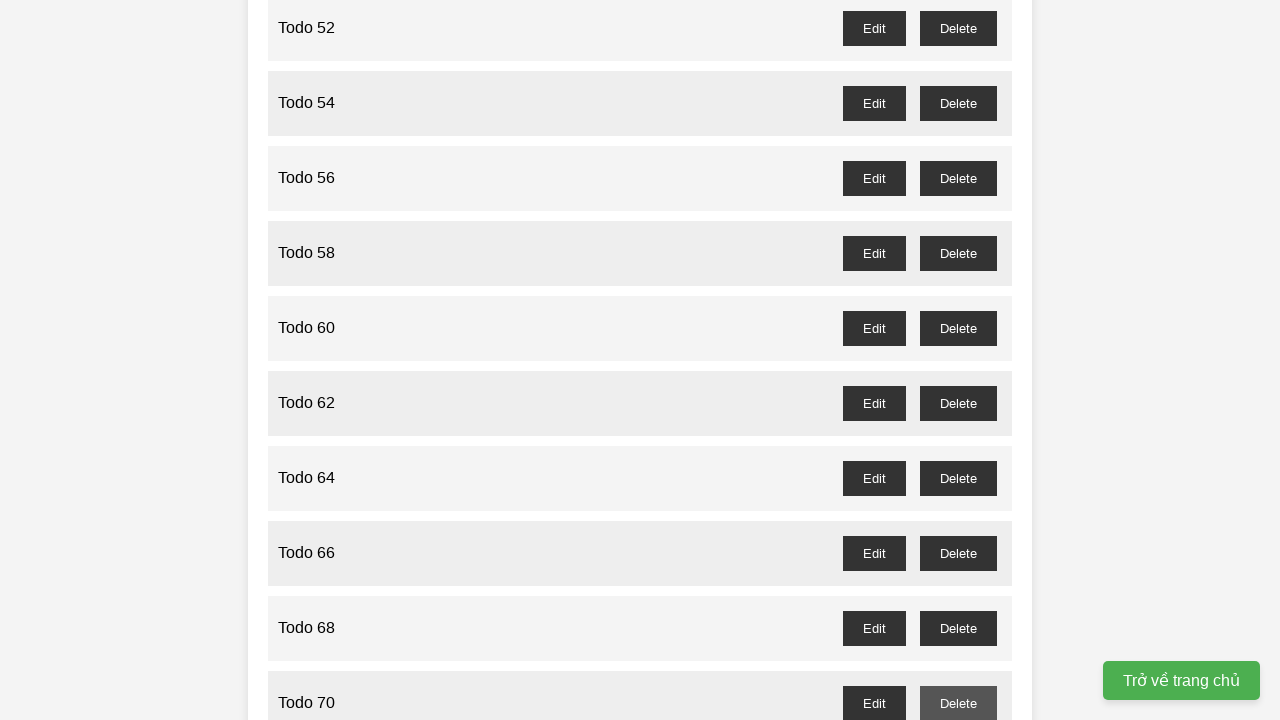

Clicked delete button for odd-numbered todo item 71 at (958, 360) on //button[@id='todo-71-delete']
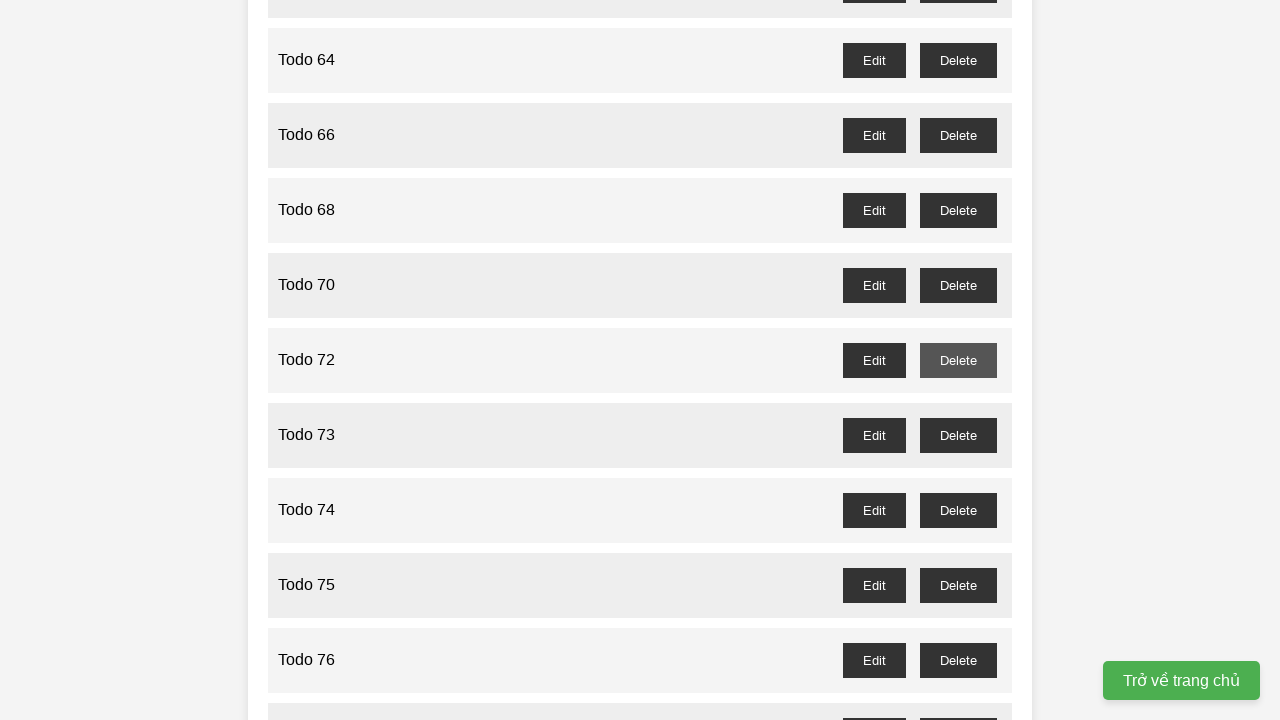

Clicked delete button for odd-numbered todo item 73 at (958, 435) on //button[@id='todo-73-delete']
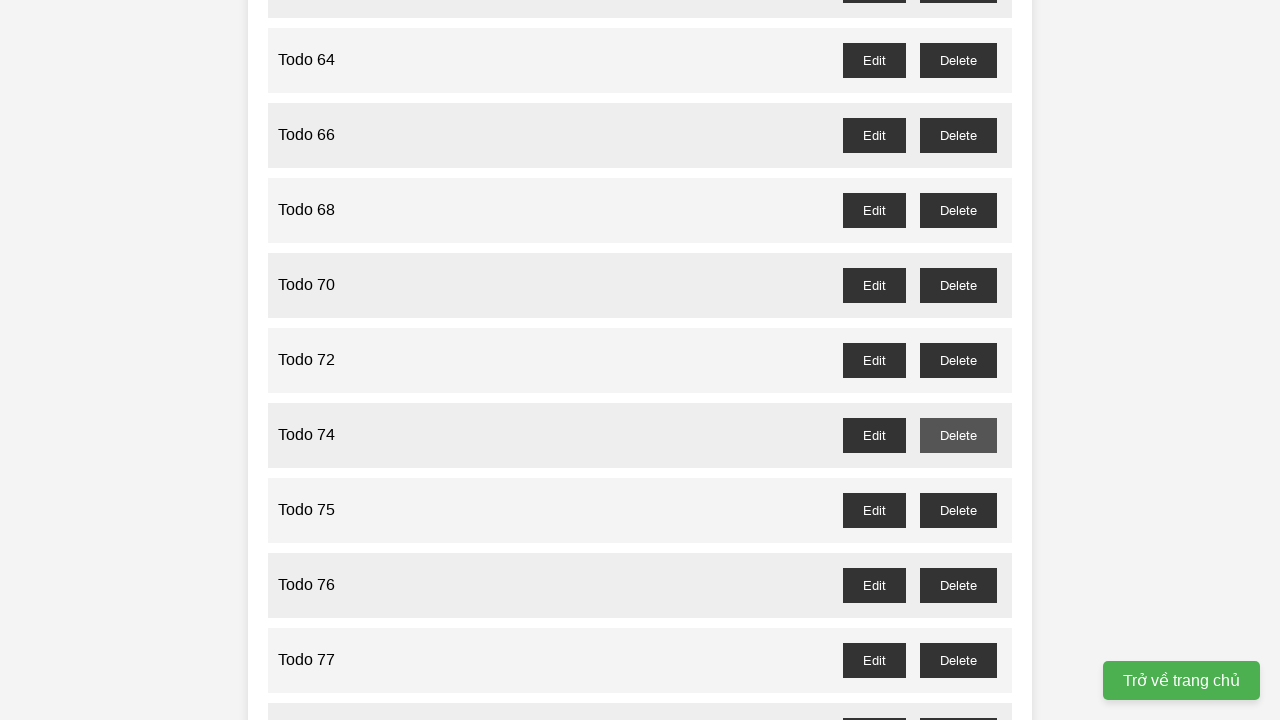

Clicked delete button for odd-numbered todo item 75 at (958, 510) on //button[@id='todo-75-delete']
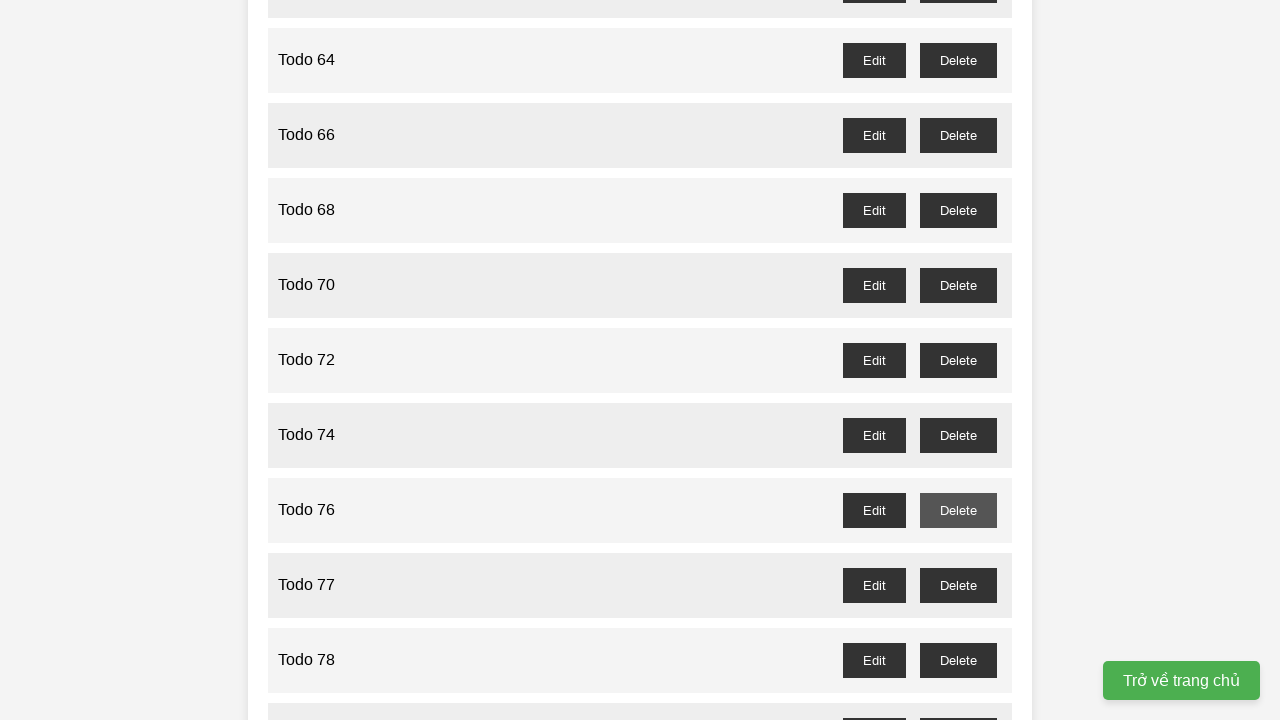

Clicked delete button for odd-numbered todo item 77 at (958, 585) on //button[@id='todo-77-delete']
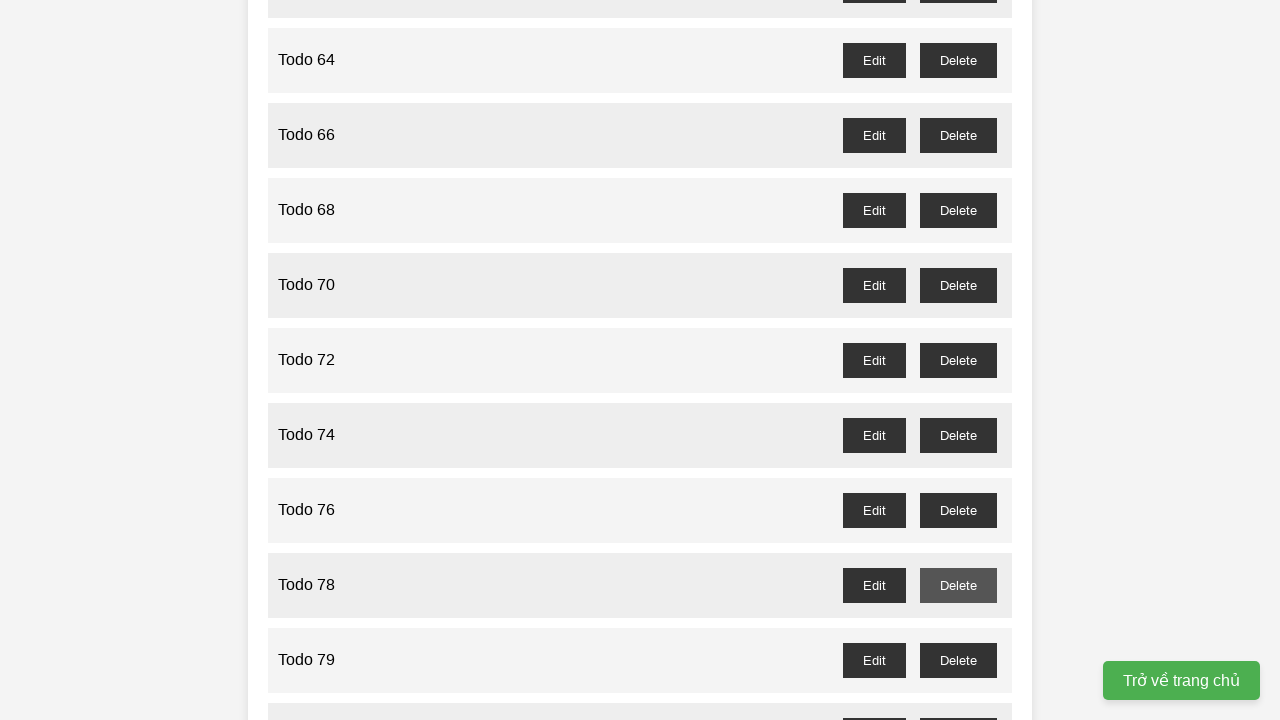

Clicked delete button for odd-numbered todo item 79 at (958, 660) on //button[@id='todo-79-delete']
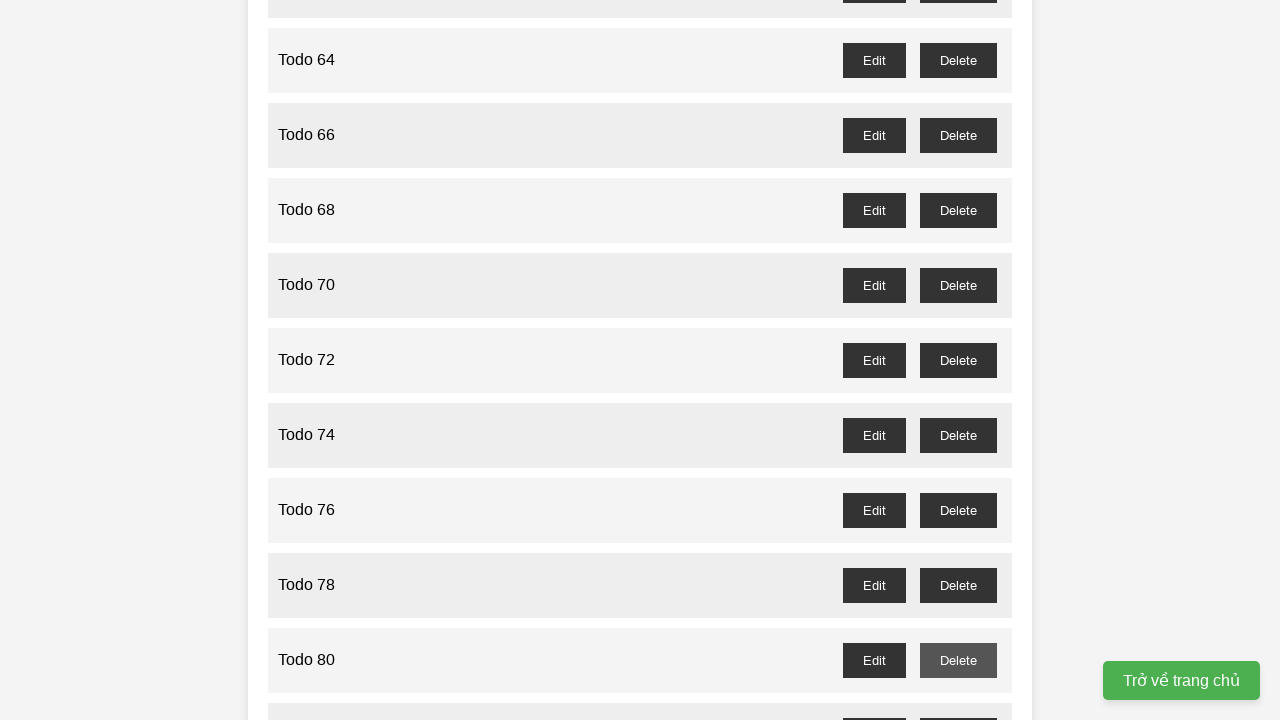

Clicked delete button for odd-numbered todo item 81 at (958, 703) on //button[@id='todo-81-delete']
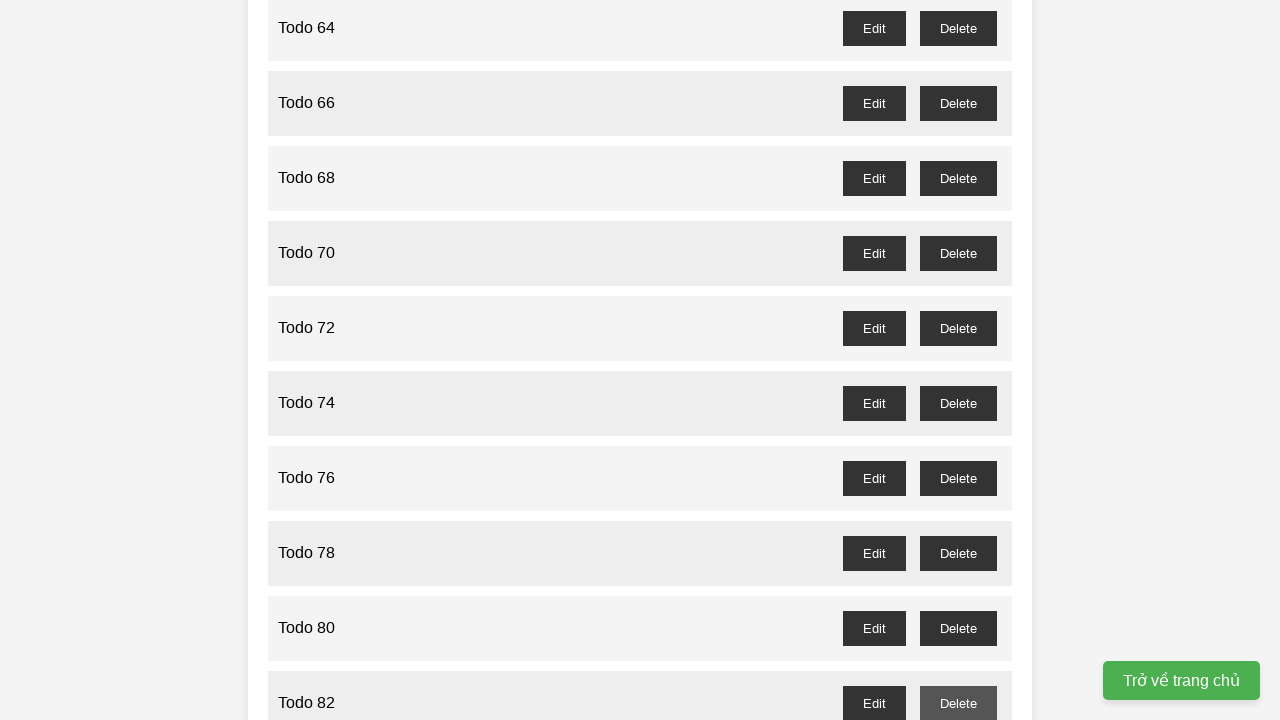

Clicked delete button for odd-numbered todo item 83 at (958, 360) on //button[@id='todo-83-delete']
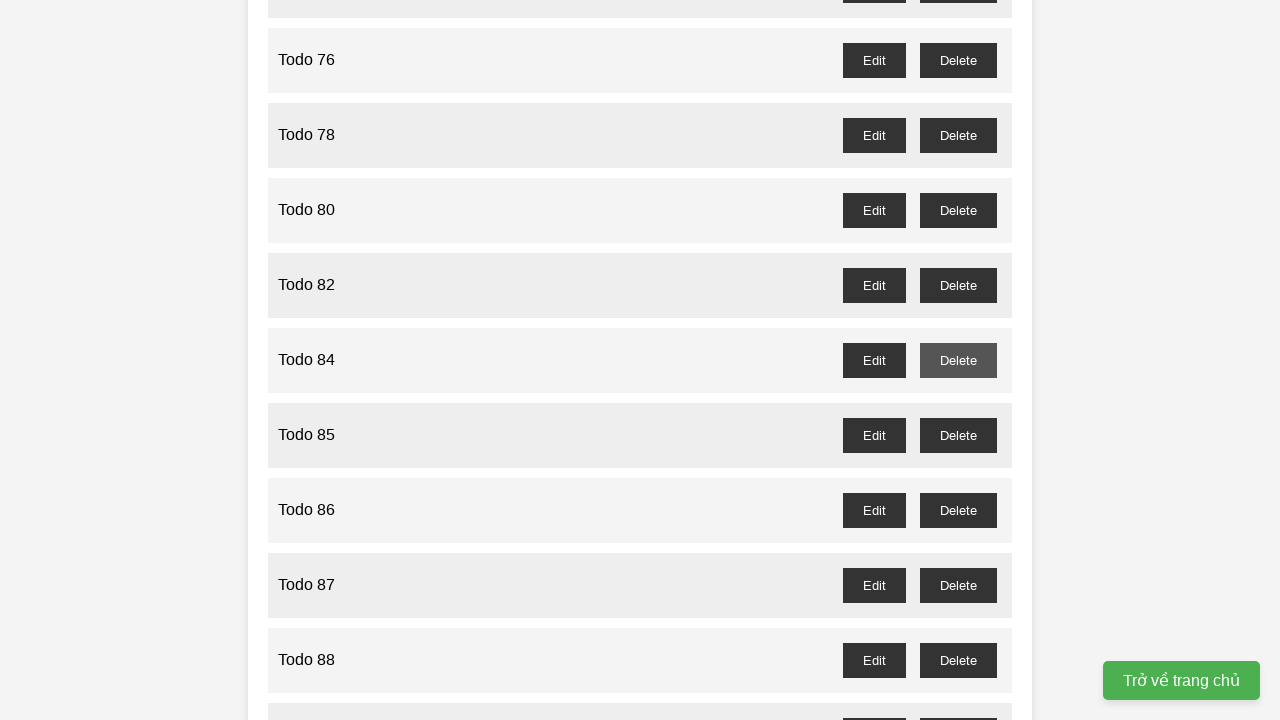

Clicked delete button for odd-numbered todo item 85 at (958, 435) on //button[@id='todo-85-delete']
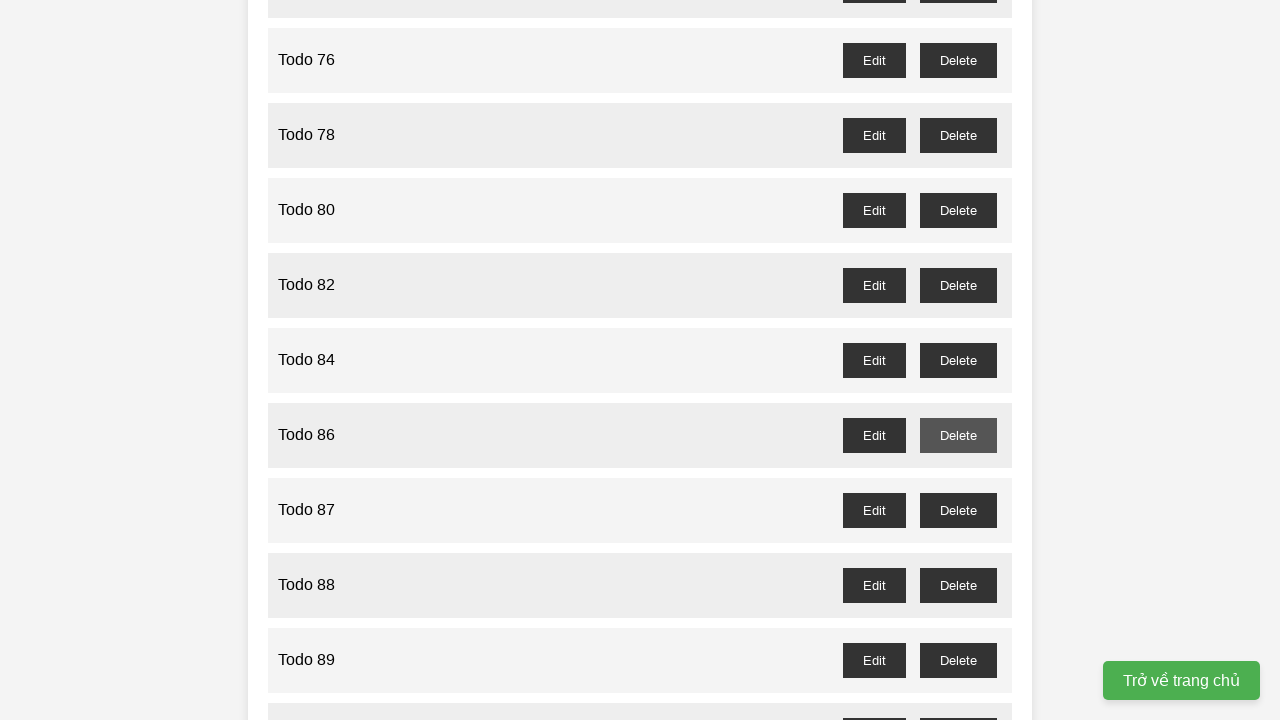

Clicked delete button for odd-numbered todo item 87 at (958, 510) on //button[@id='todo-87-delete']
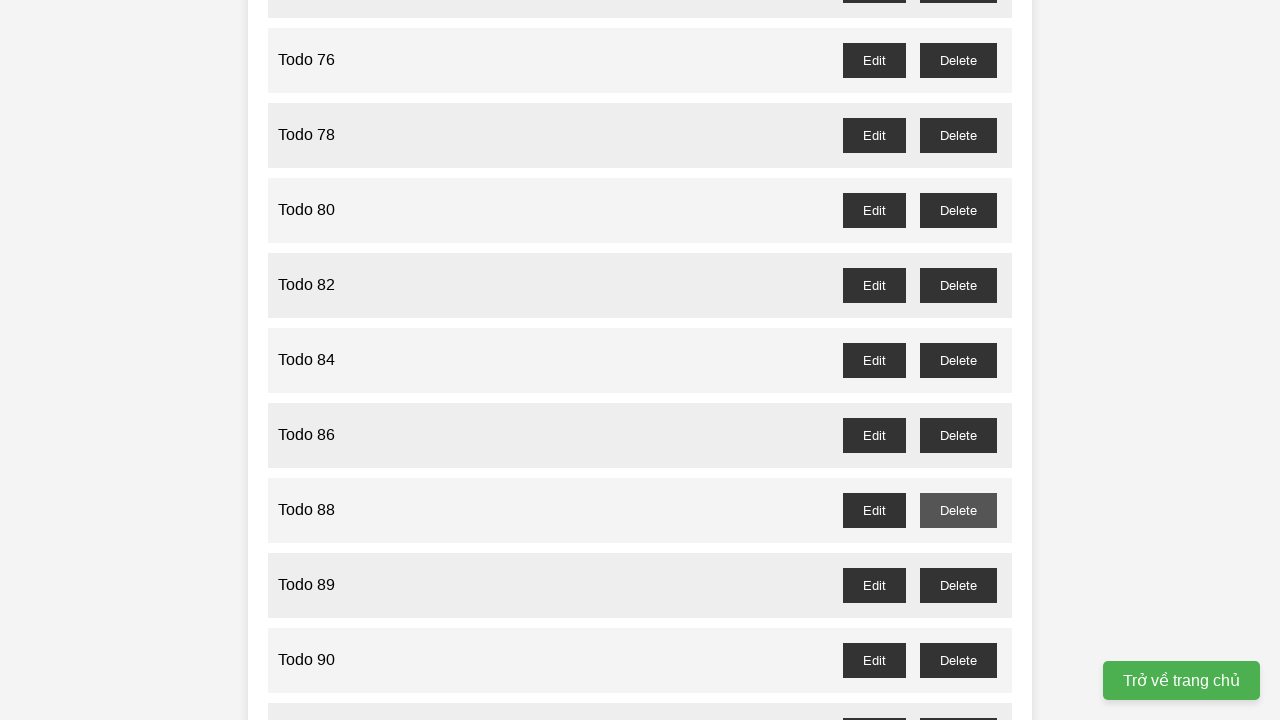

Clicked delete button for odd-numbered todo item 89 at (958, 585) on //button[@id='todo-89-delete']
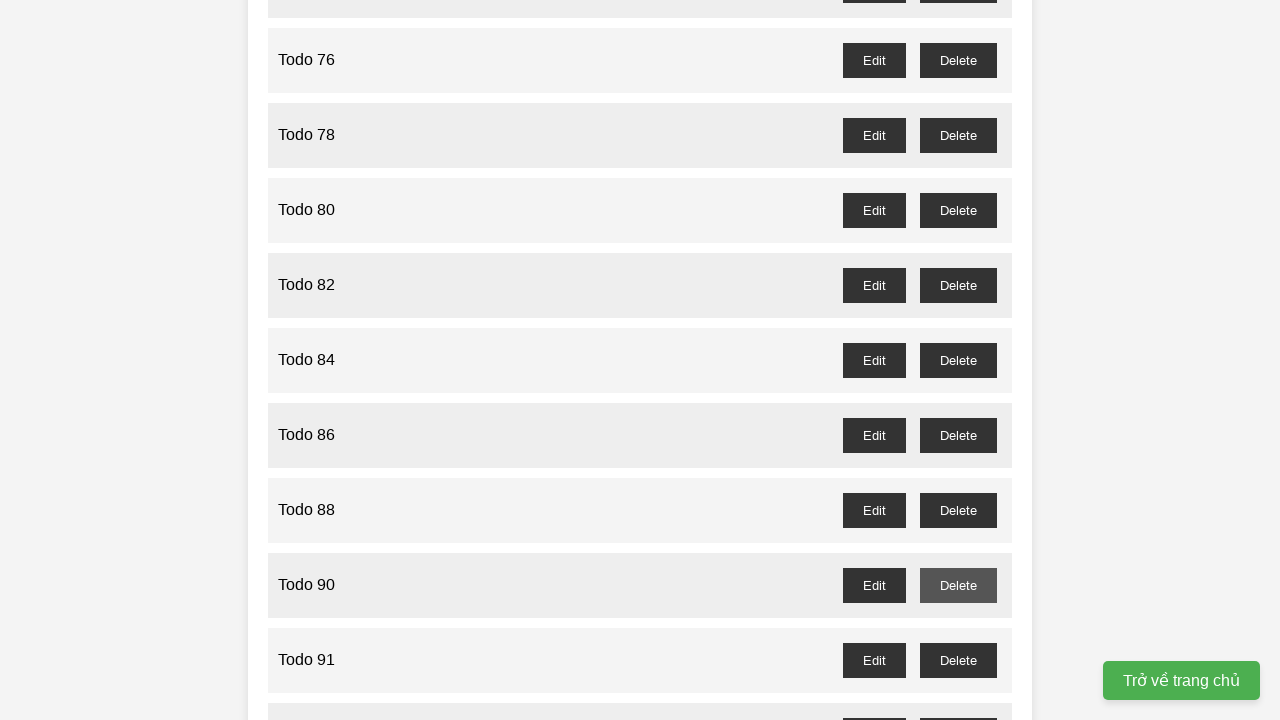

Clicked delete button for odd-numbered todo item 91 at (958, 660) on //button[@id='todo-91-delete']
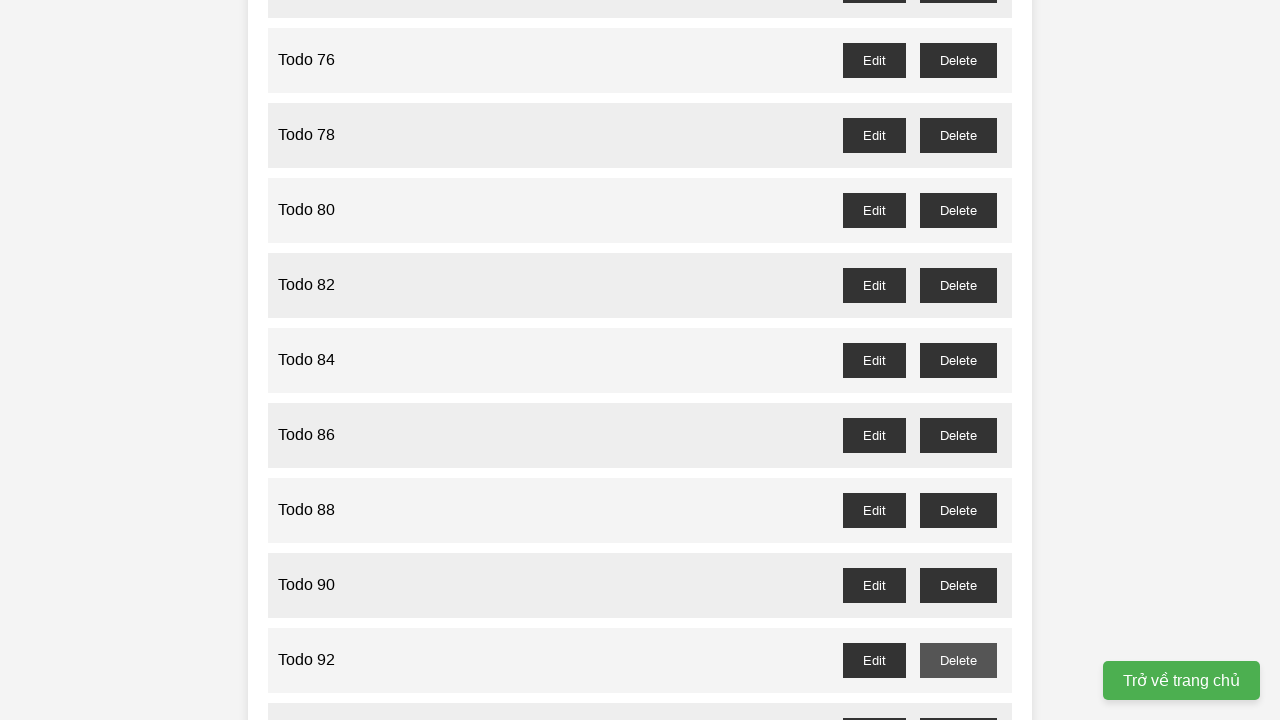

Clicked delete button for odd-numbered todo item 93 at (958, 703) on //button[@id='todo-93-delete']
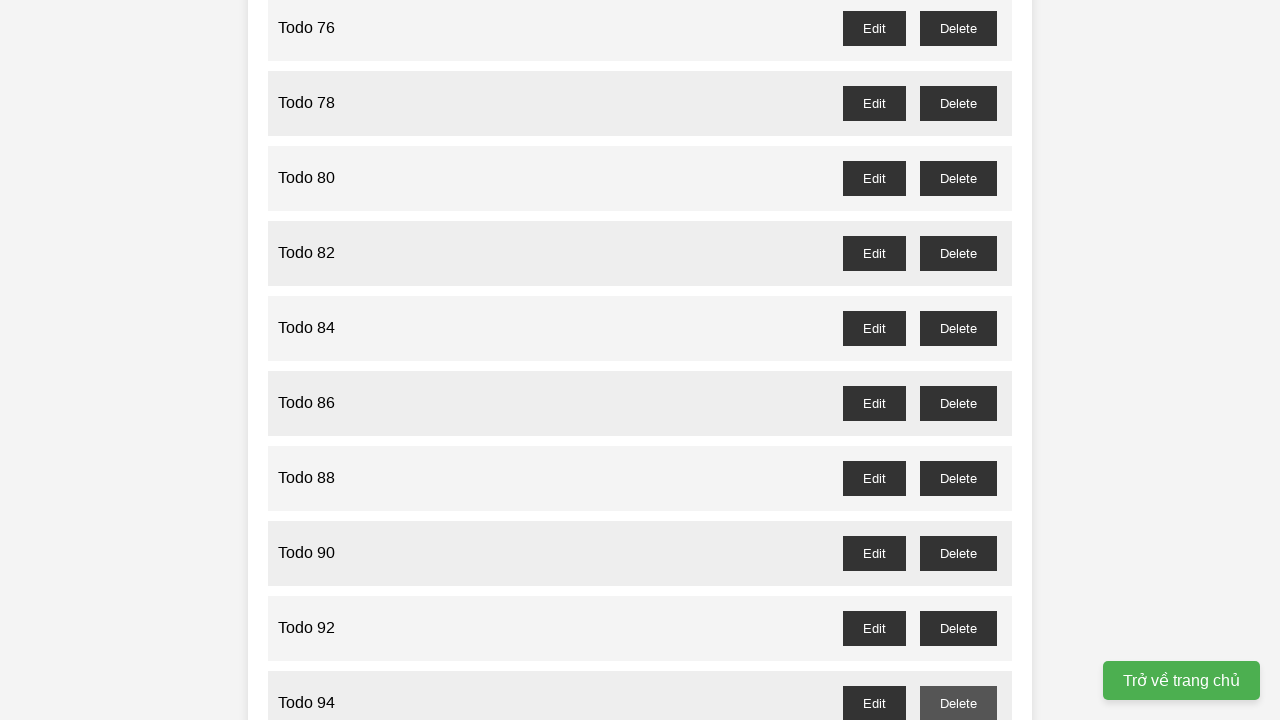

Clicked delete button for odd-numbered todo item 95 at (958, 360) on //button[@id='todo-95-delete']
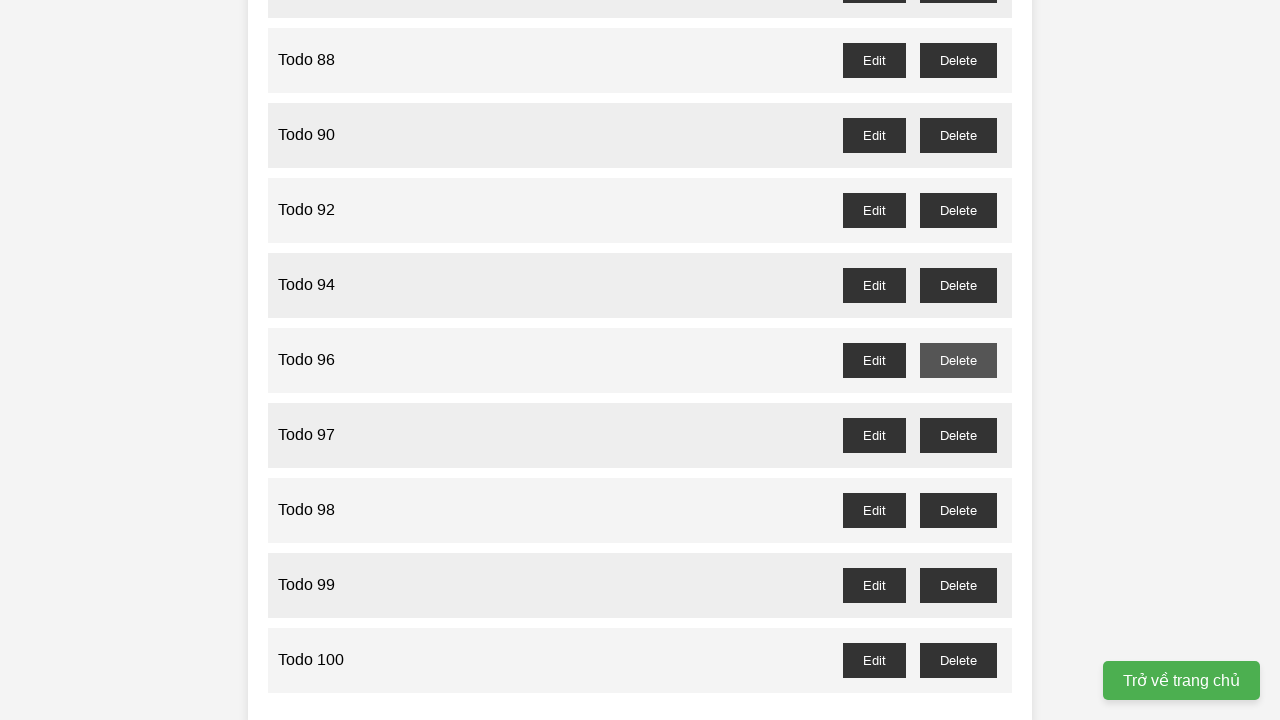

Clicked delete button for odd-numbered todo item 97 at (958, 435) on //button[@id='todo-97-delete']
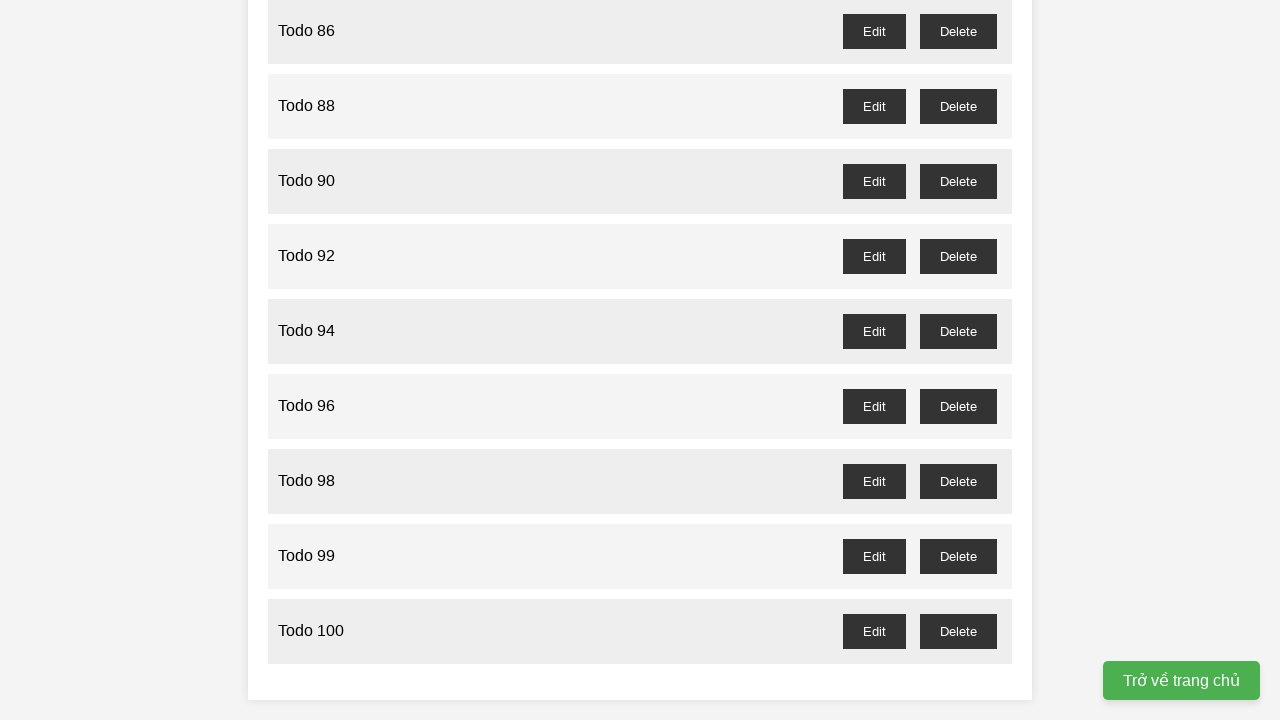

Clicked delete button for odd-numbered todo item 99 at (958, 556) on //button[@id='todo-99-delete']
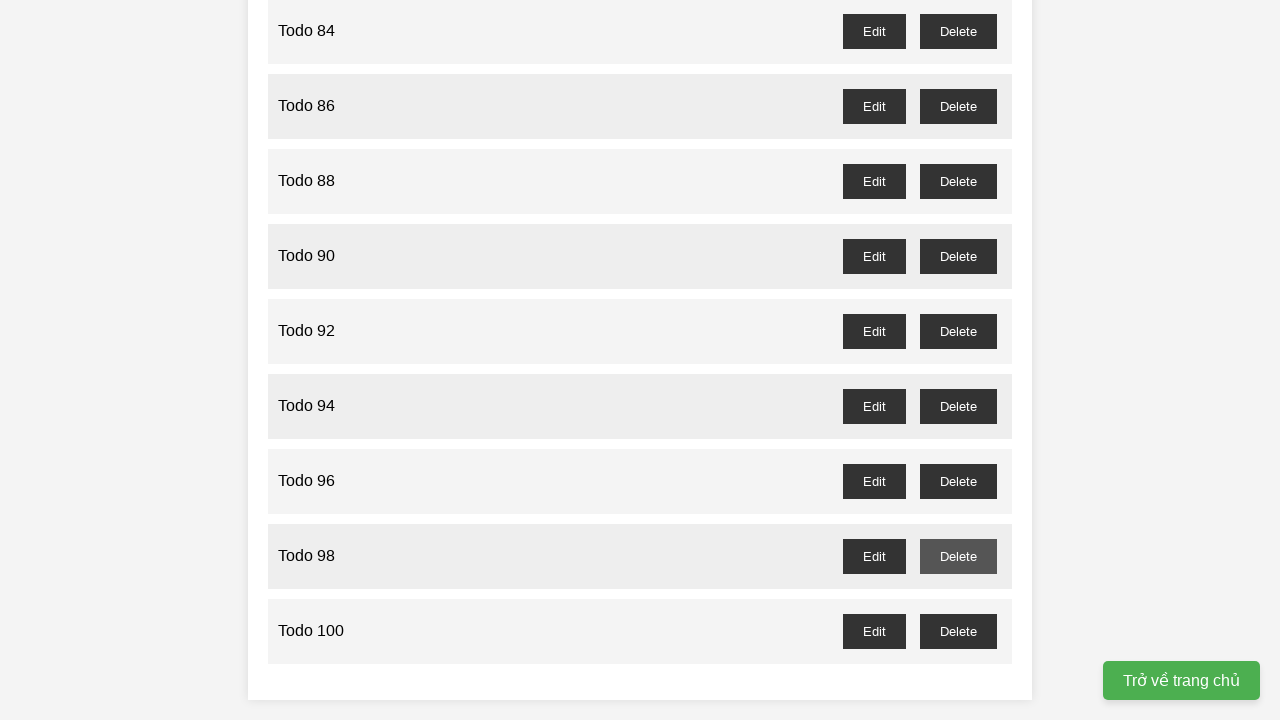

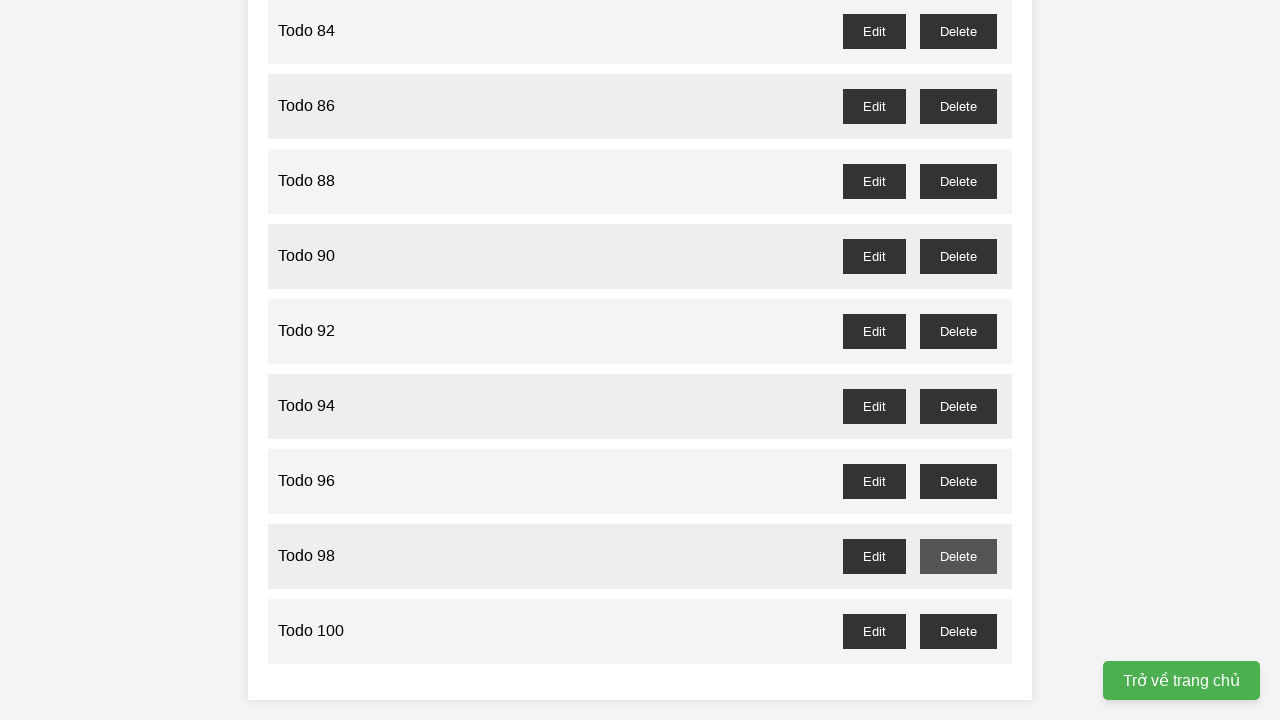